Tests WCAG 2.4.7 visible focus compliance by tabbing through all focusable elements and checking that each has a visible focus indicator (outline, border, or background change).

Starting URL: https://www.mozilla.org

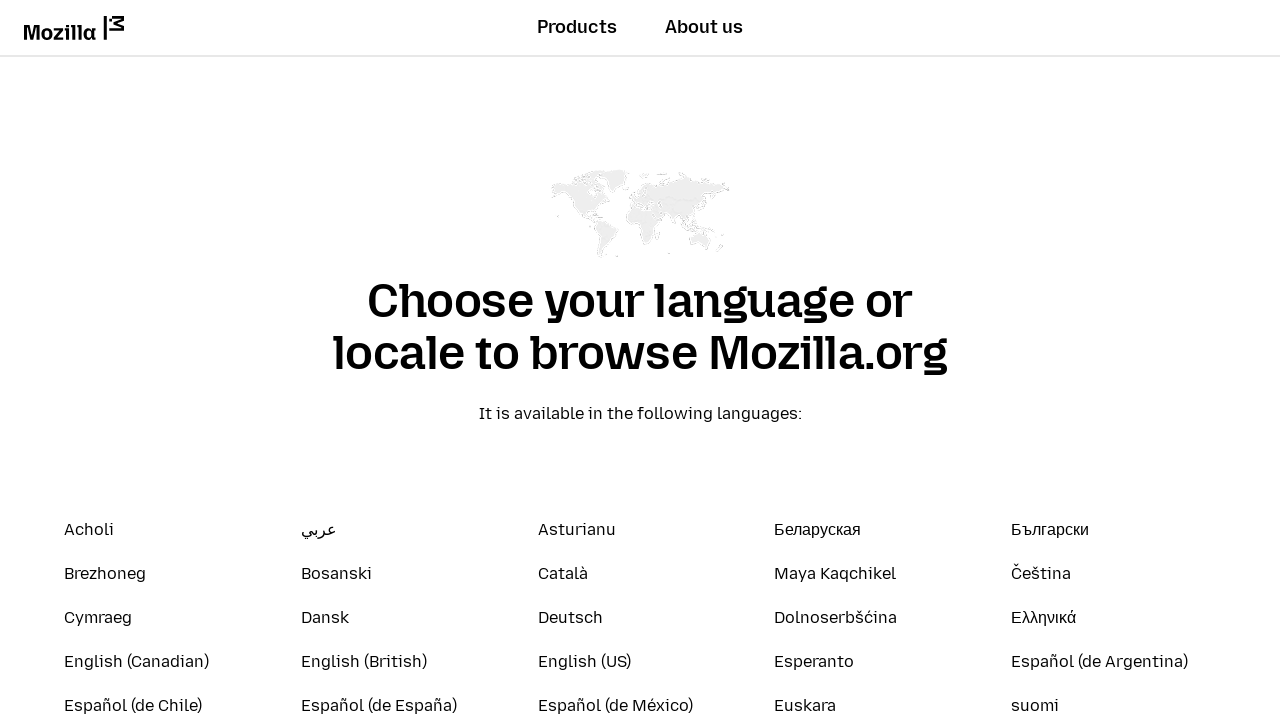

Page loaded (domcontentloaded state)
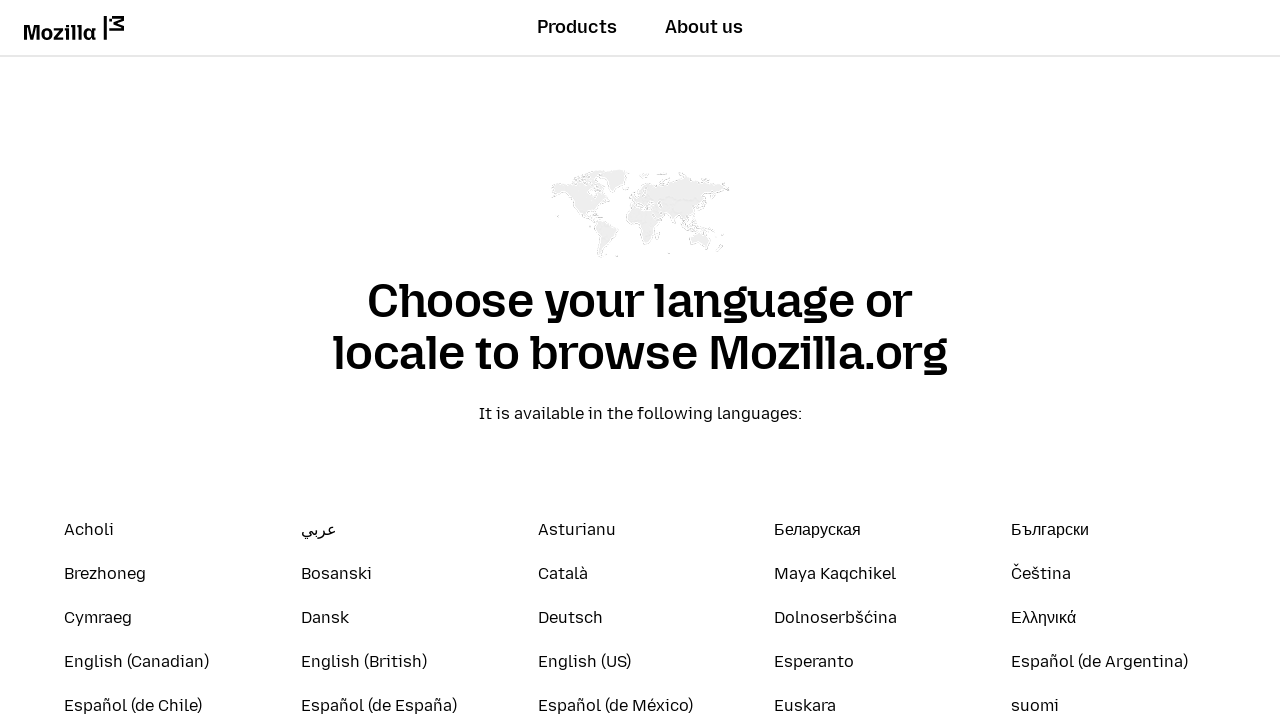

Located 138 focusable elements on page
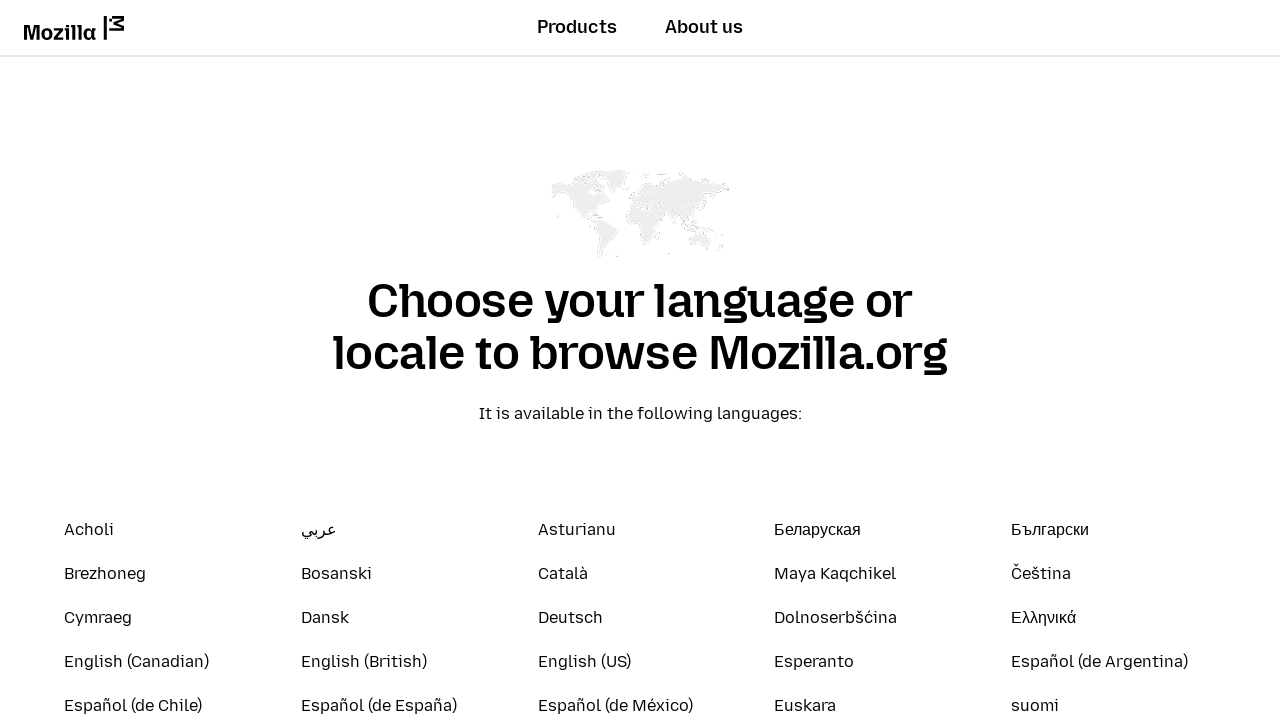

Pressed Tab to focus element 1
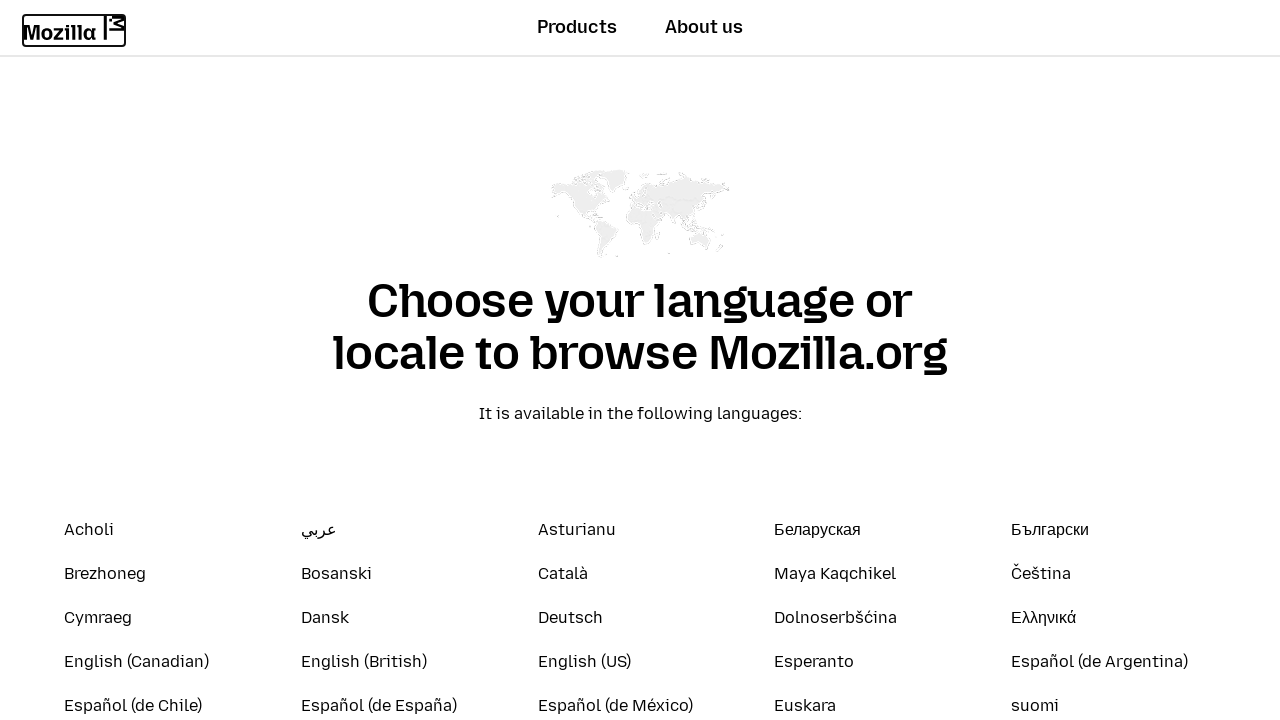

Waited 200ms for focus indicator to render on element 1
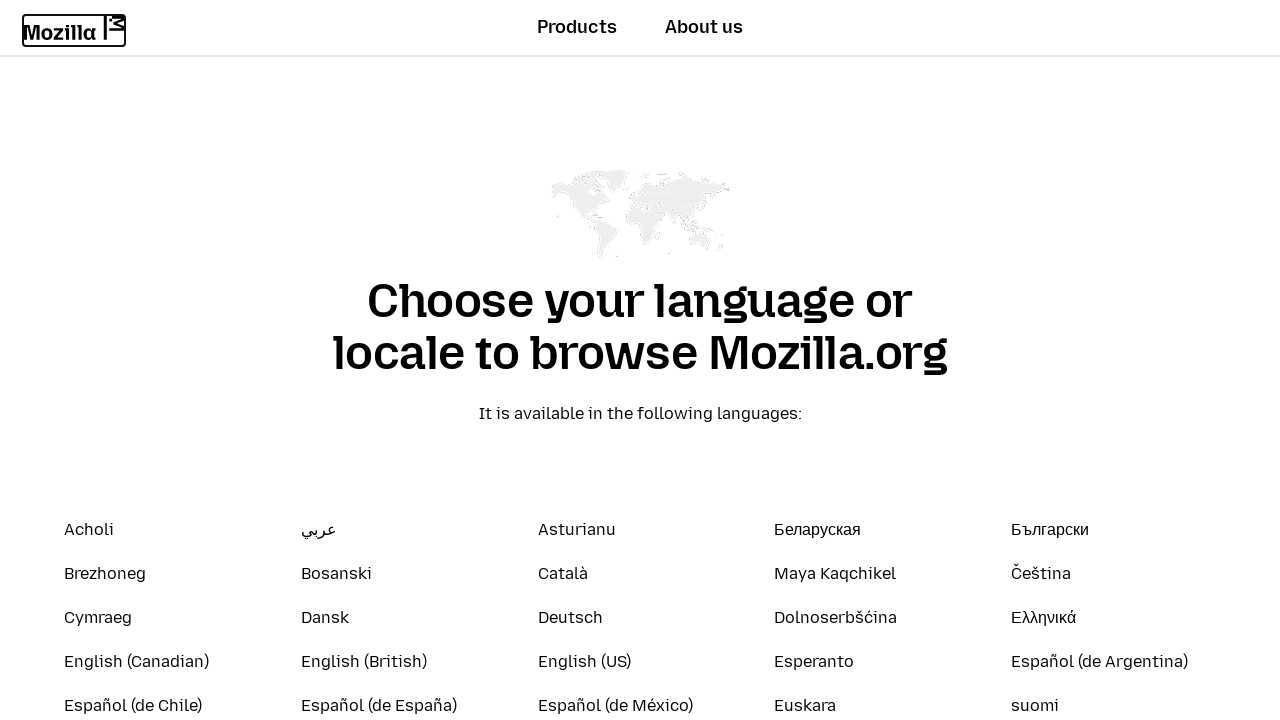

Checked element 1 for visible focus indicator (WCAG 2.4.7 compliance): True
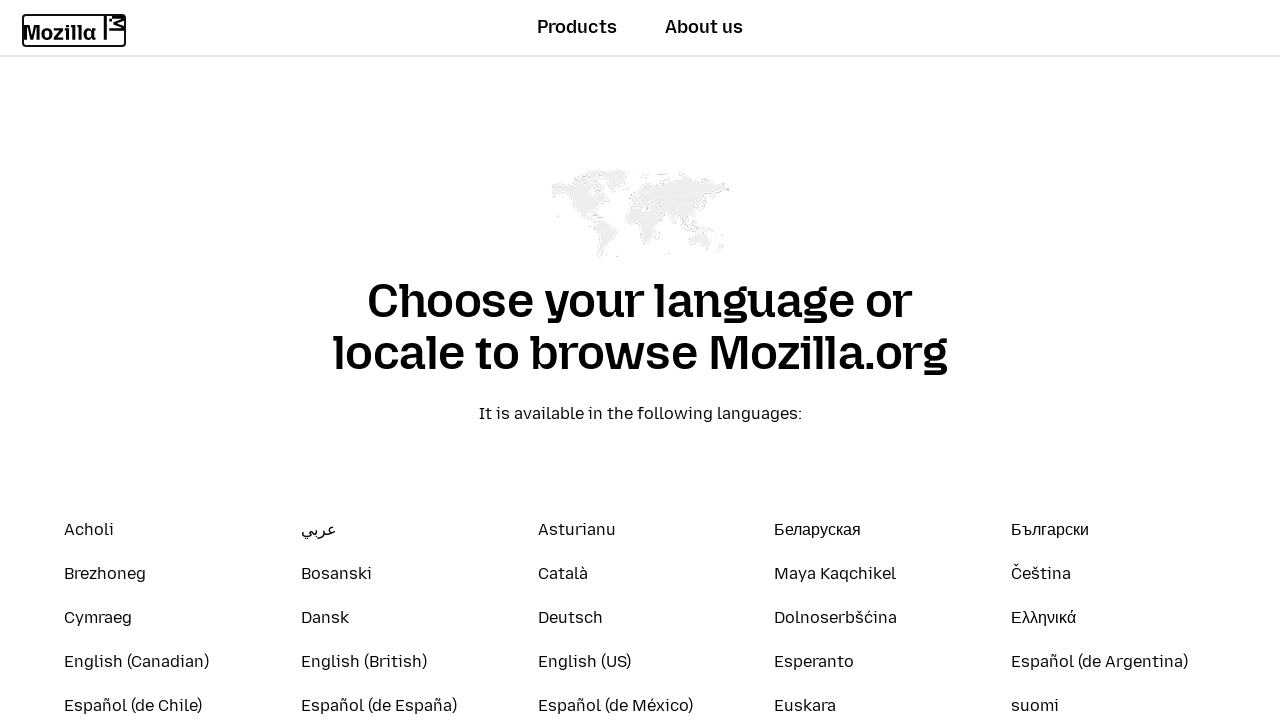

Pressed Tab to focus element 2
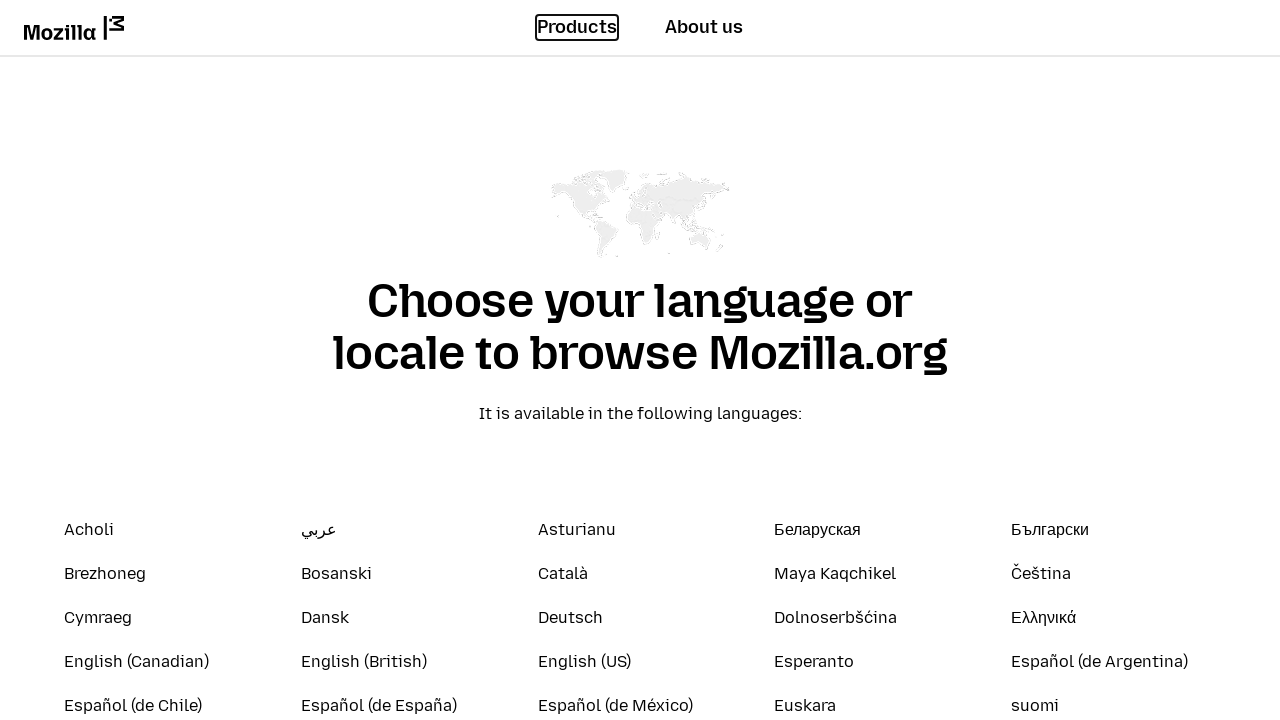

Waited 200ms for focus indicator to render on element 2
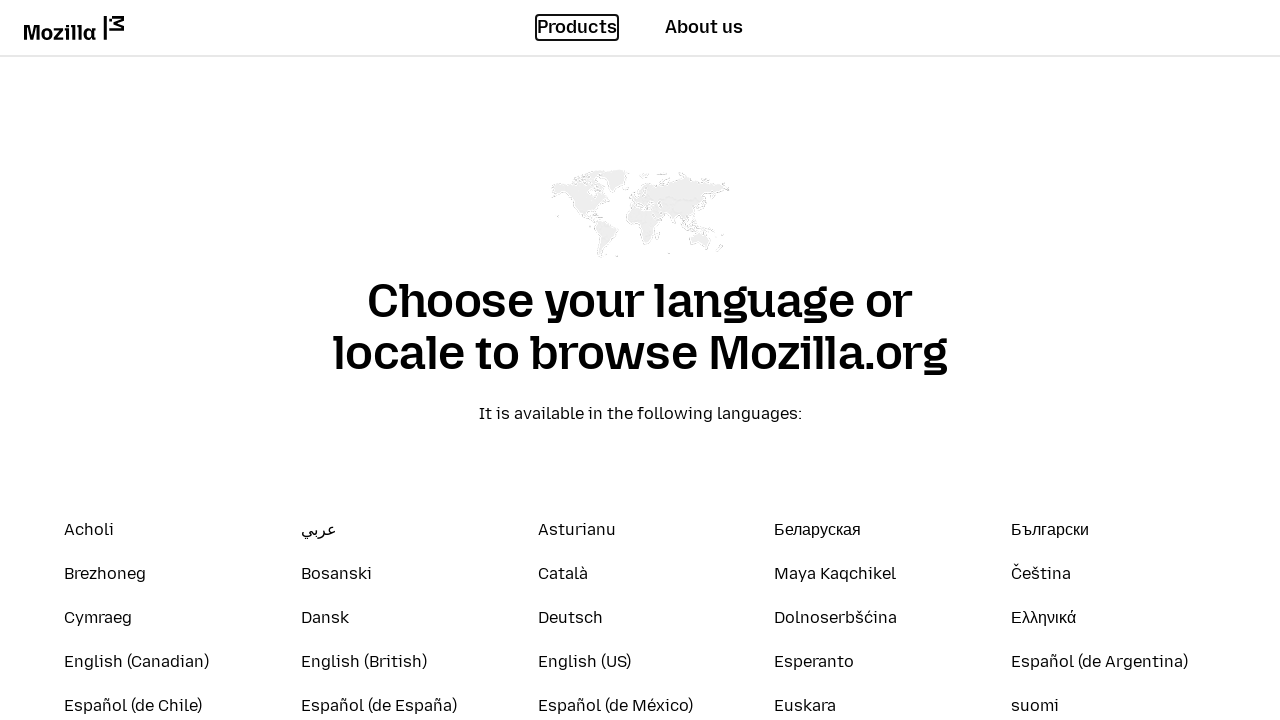

Checked element 2 for visible focus indicator (WCAG 2.4.7 compliance): True
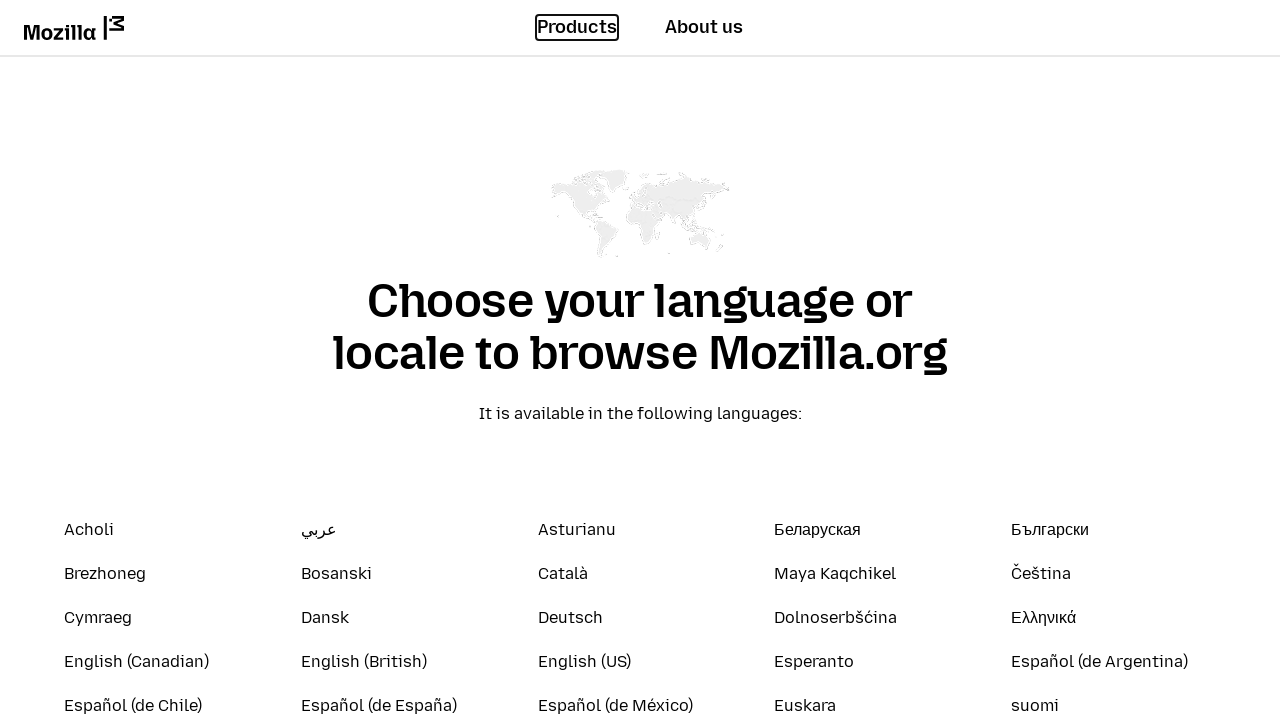

Pressed Tab to focus element 3
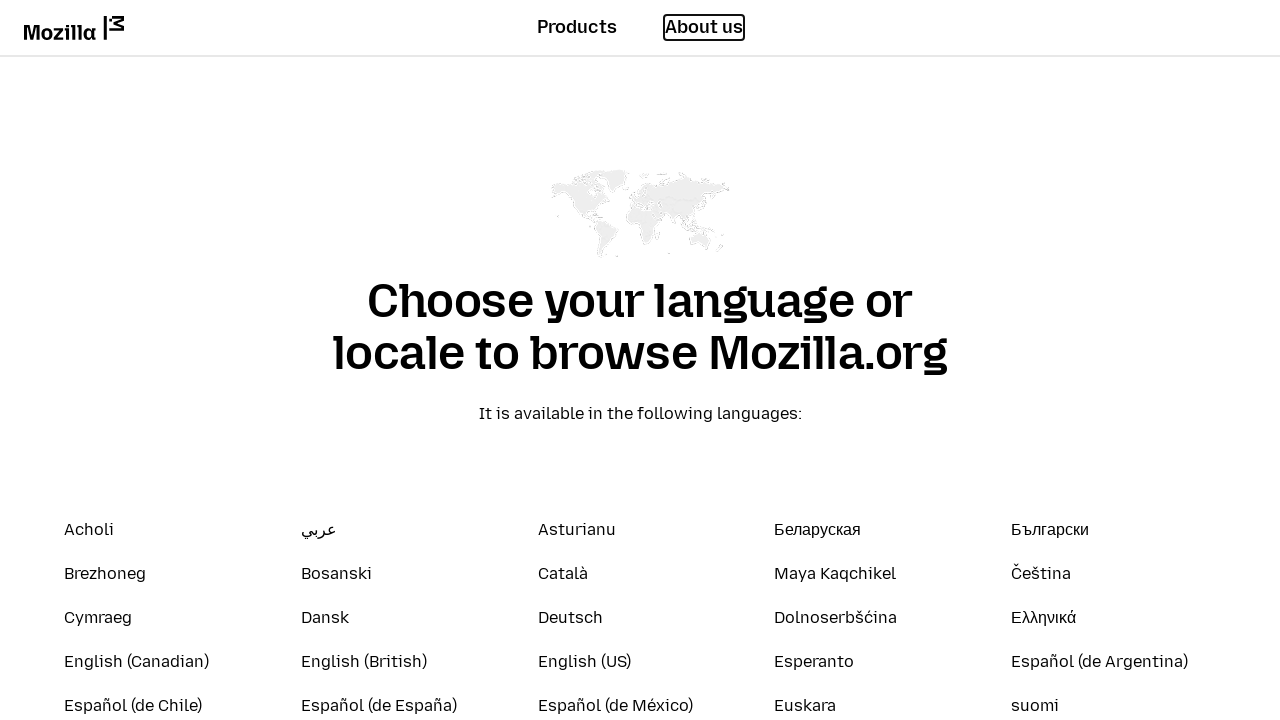

Waited 200ms for focus indicator to render on element 3
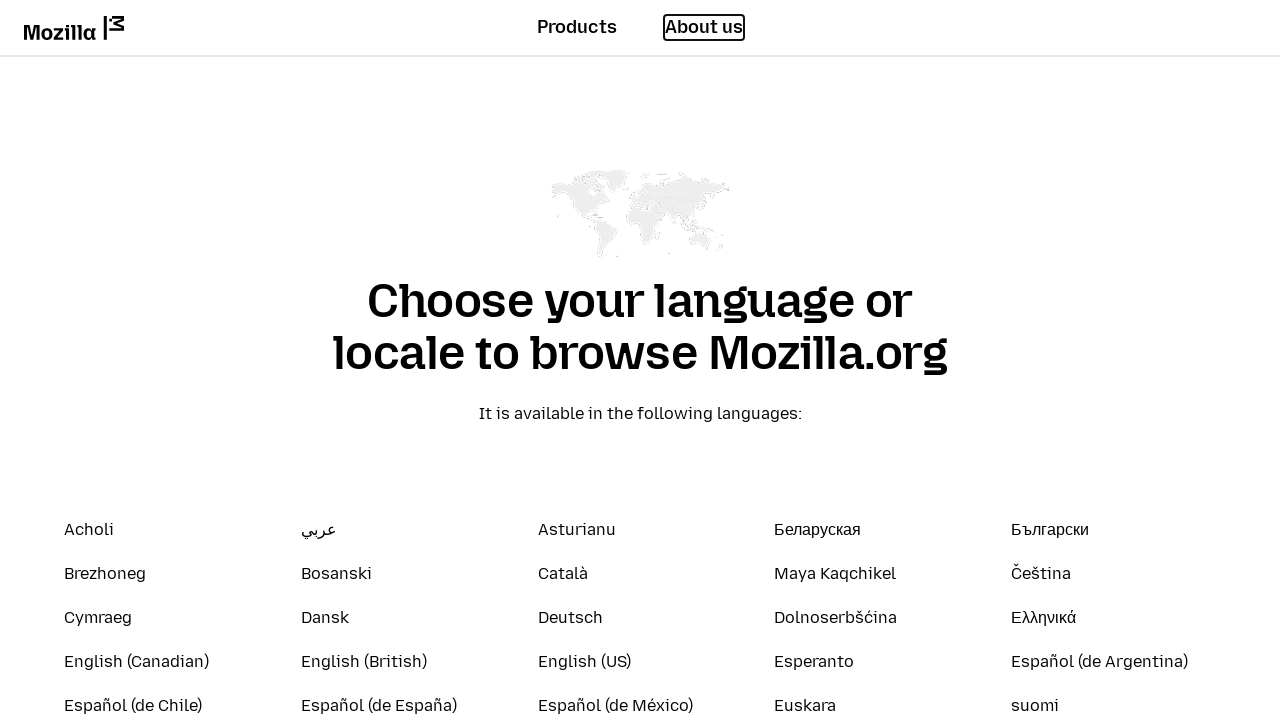

Checked element 3 for visible focus indicator (WCAG 2.4.7 compliance): True
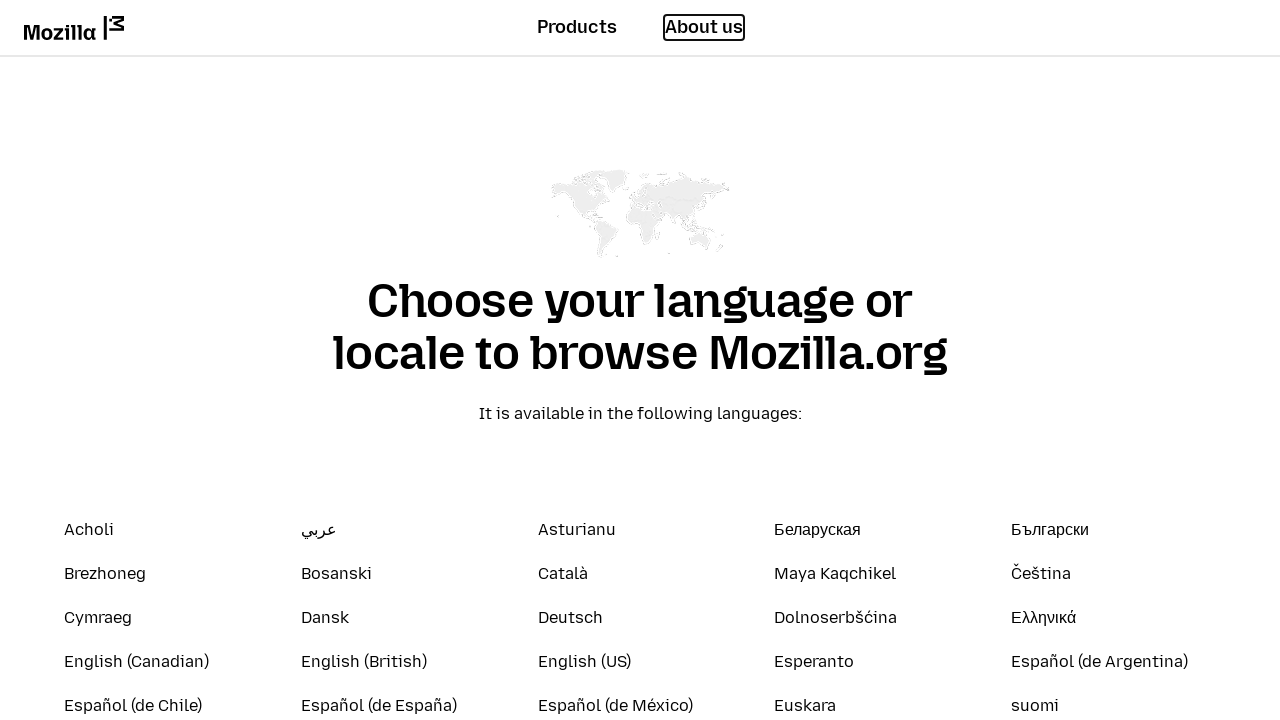

Pressed Tab to focus element 4
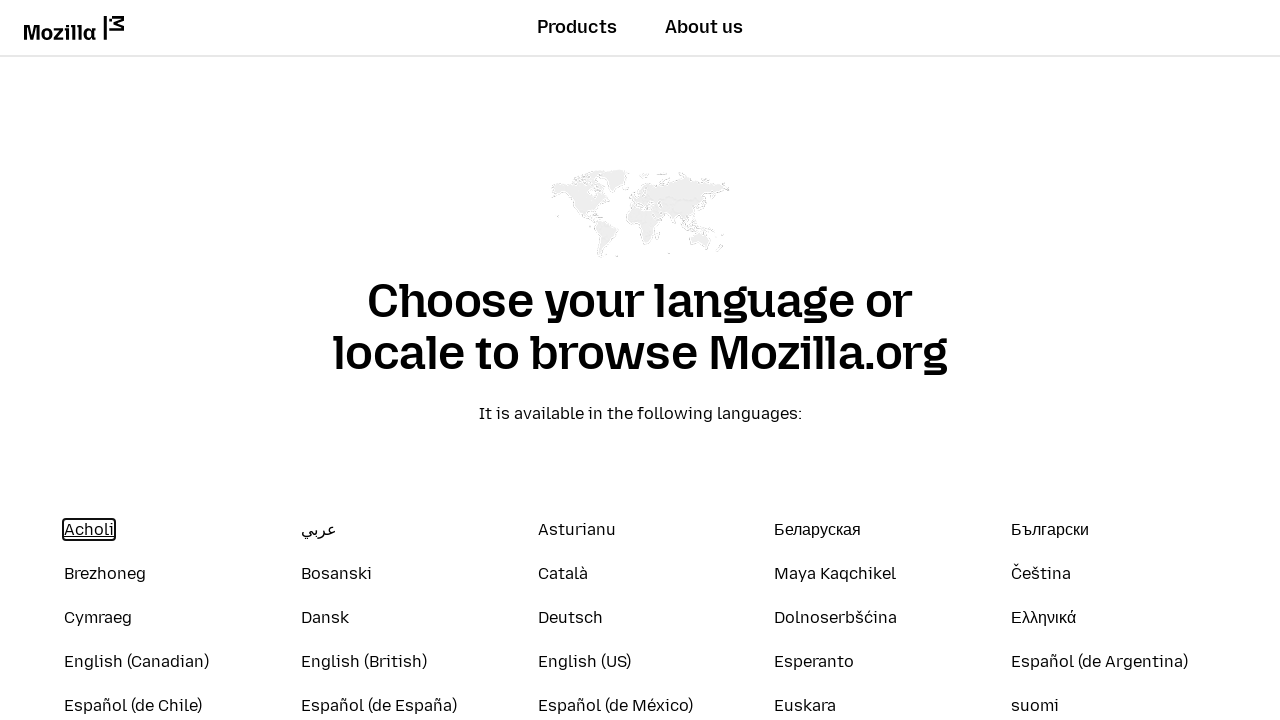

Waited 200ms for focus indicator to render on element 4
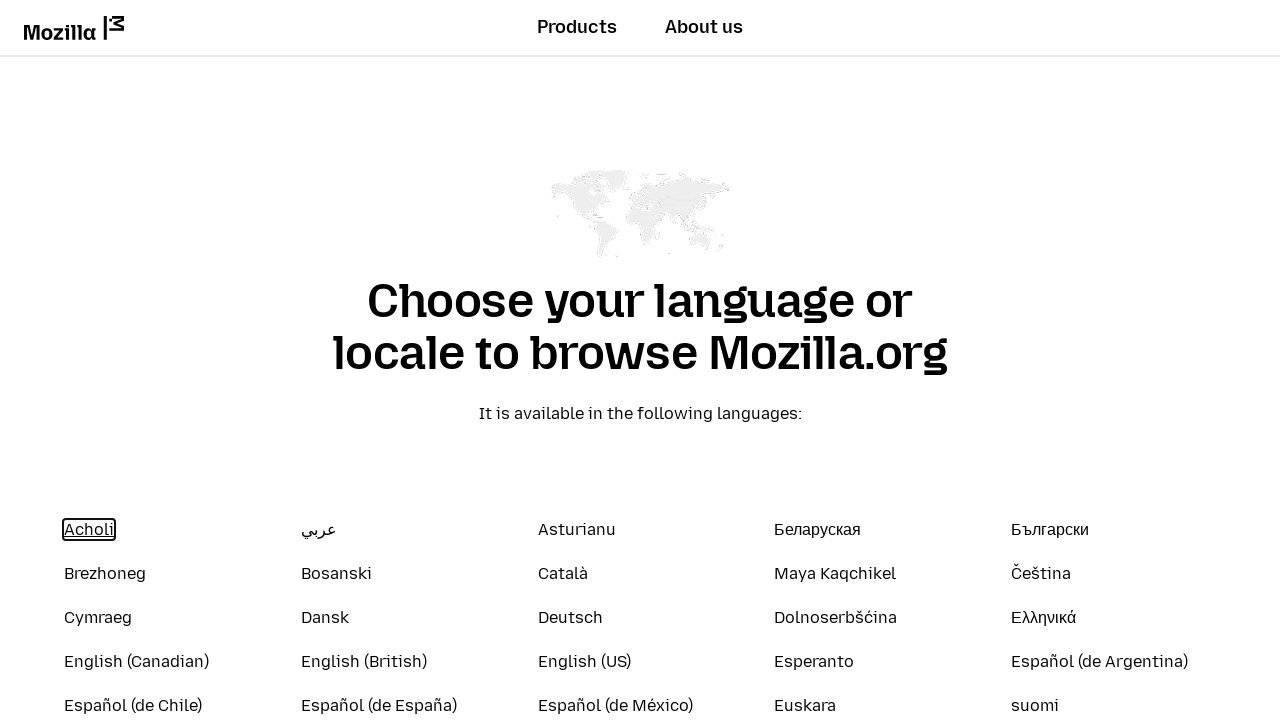

Checked element 4 for visible focus indicator (WCAG 2.4.7 compliance): True
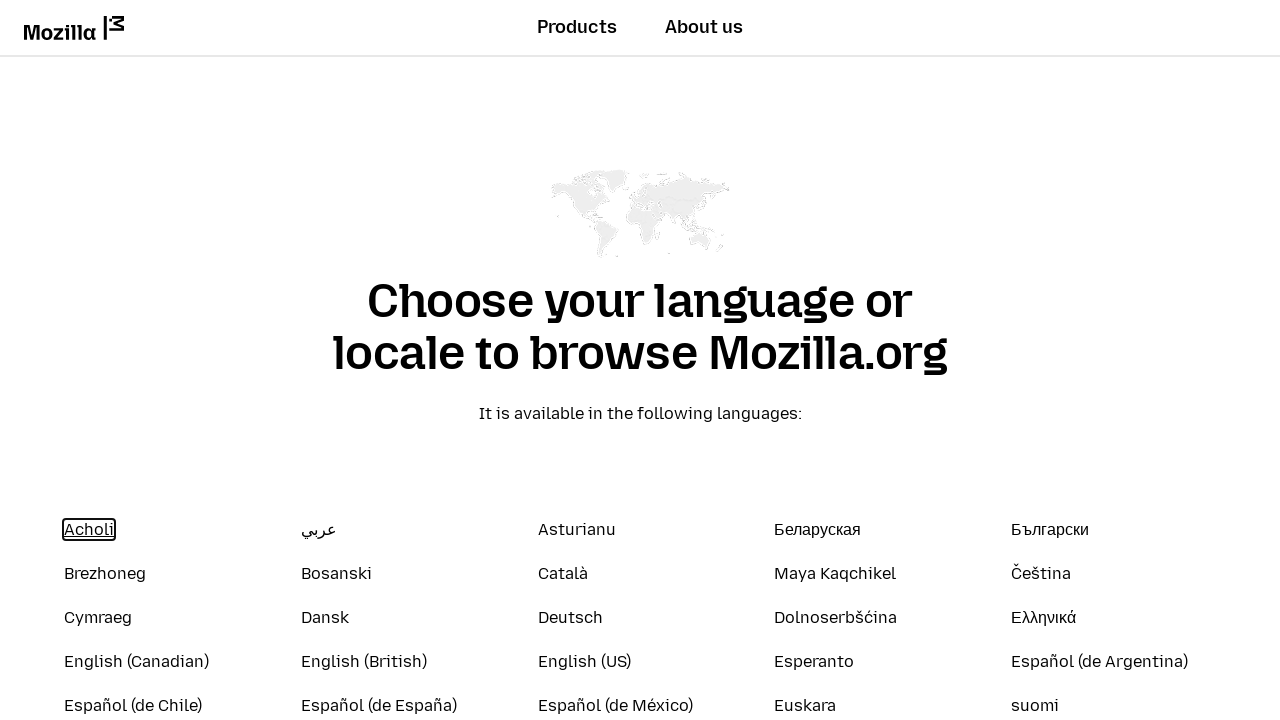

Pressed Tab to focus element 5
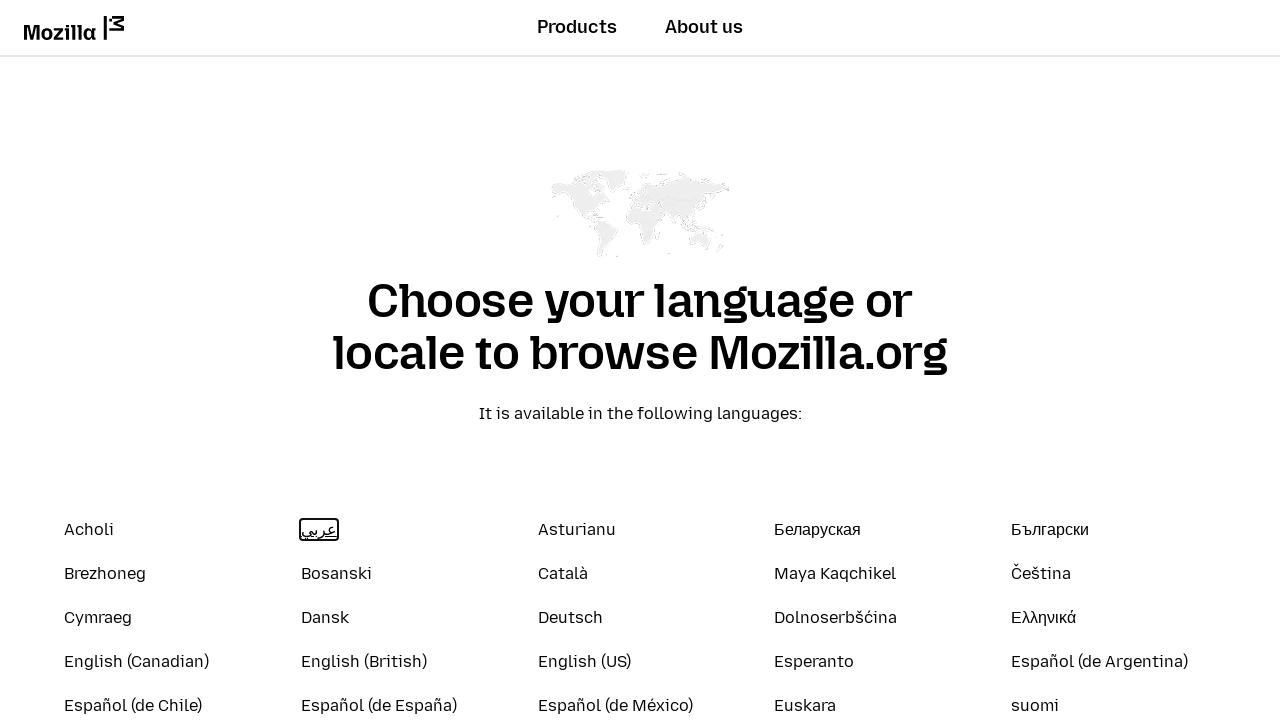

Waited 200ms for focus indicator to render on element 5
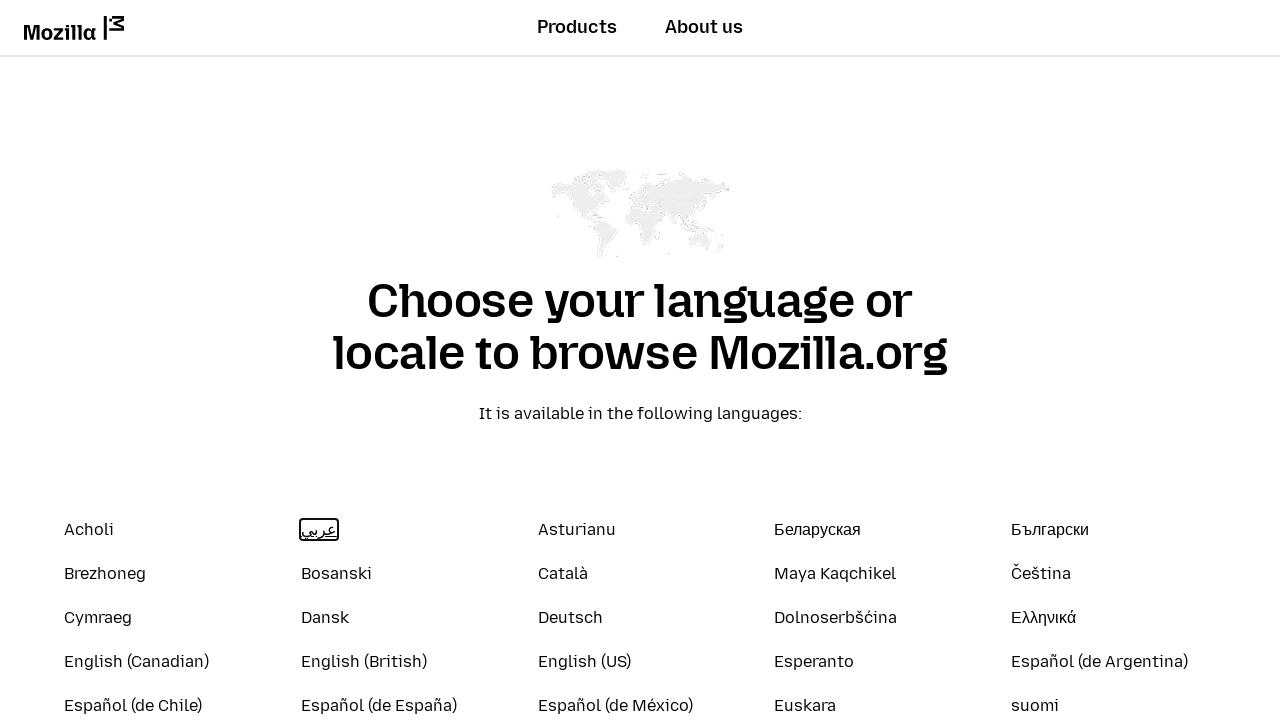

Checked element 5 for visible focus indicator (WCAG 2.4.7 compliance): True
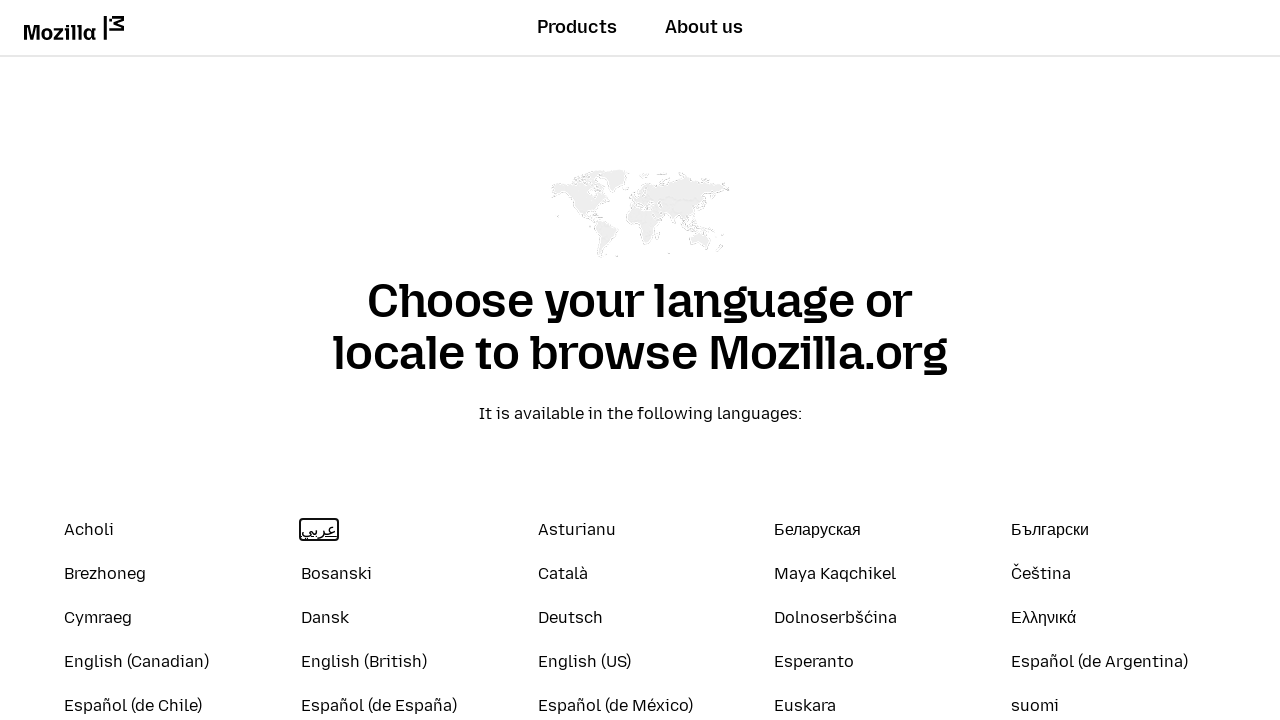

Pressed Tab to focus element 6
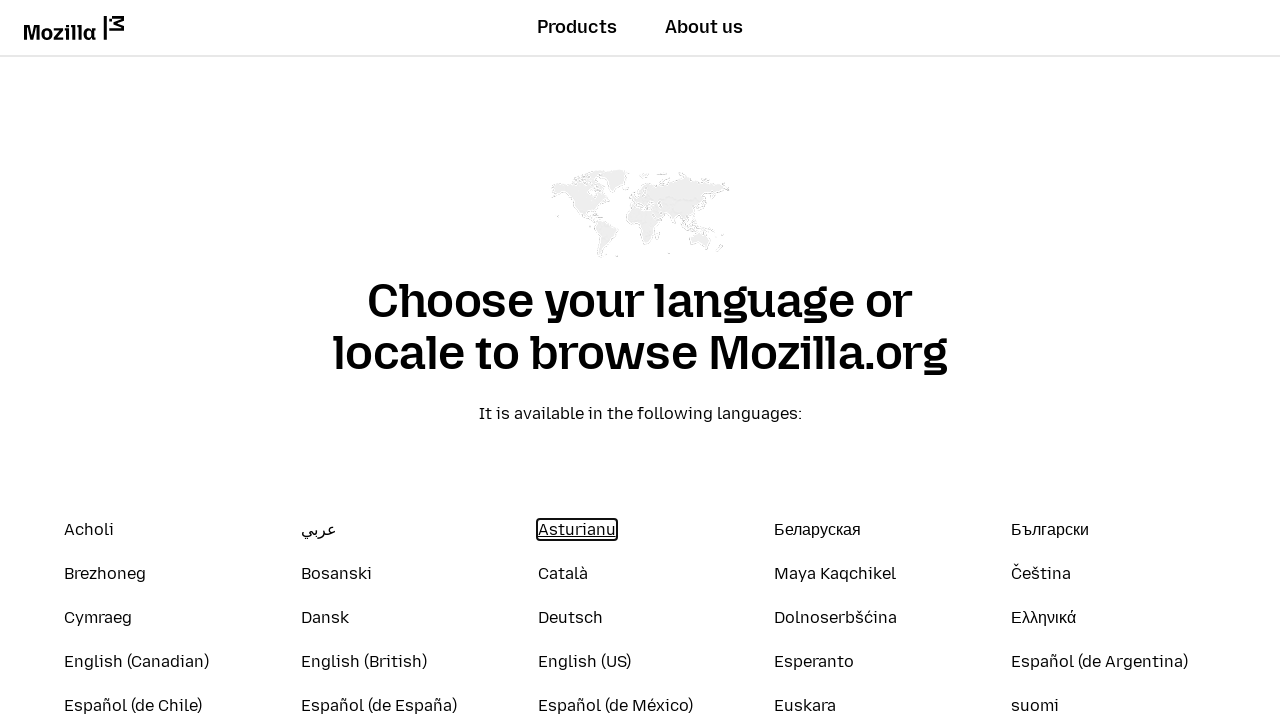

Waited 200ms for focus indicator to render on element 6
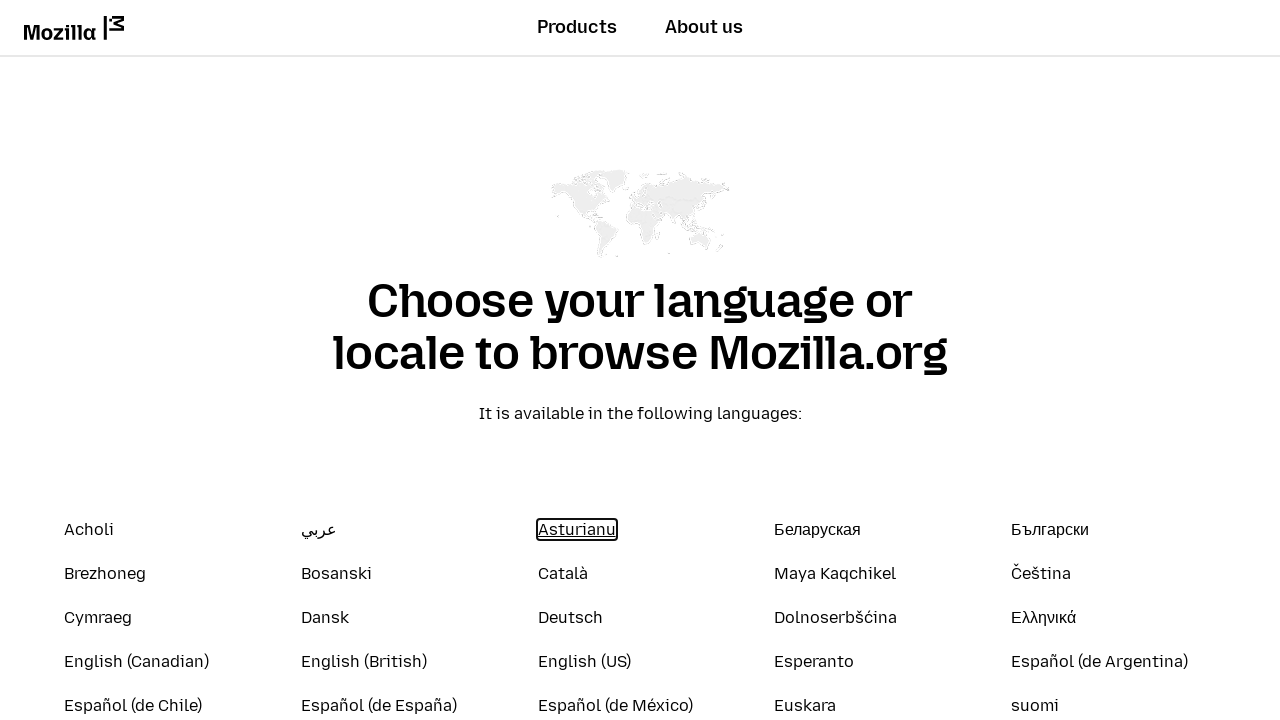

Checked element 6 for visible focus indicator (WCAG 2.4.7 compliance): True
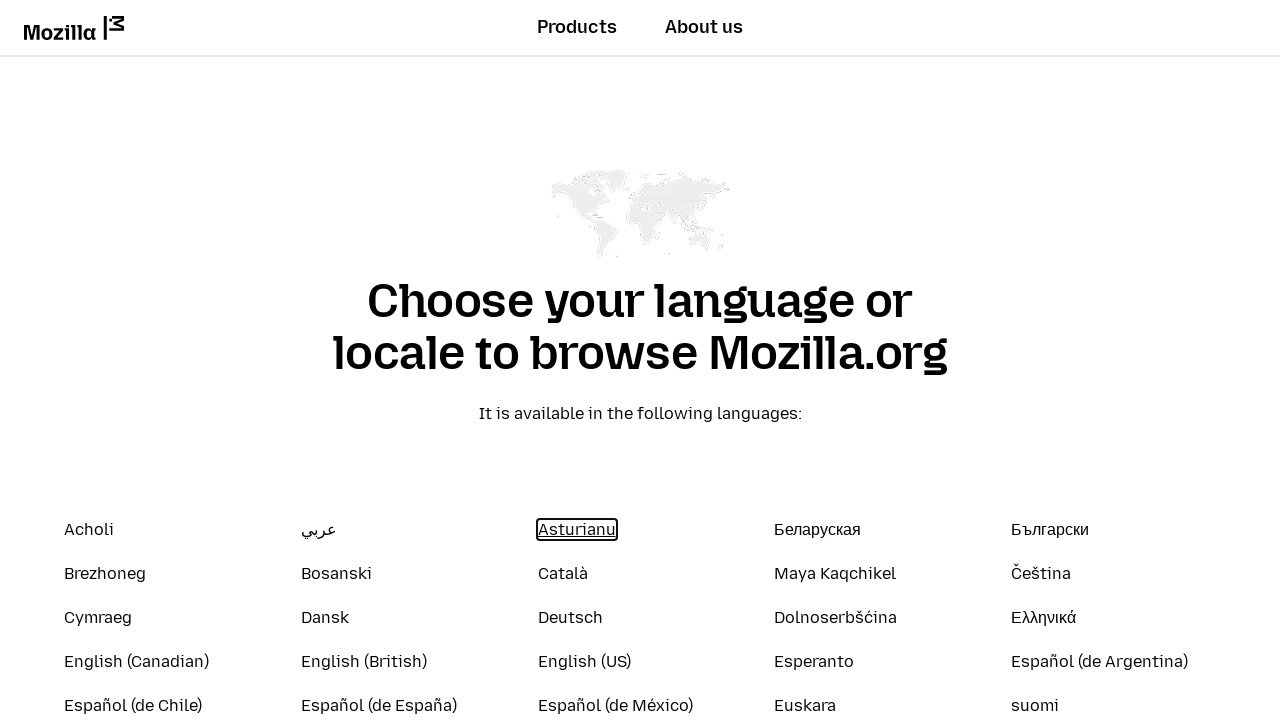

Pressed Tab to focus element 7
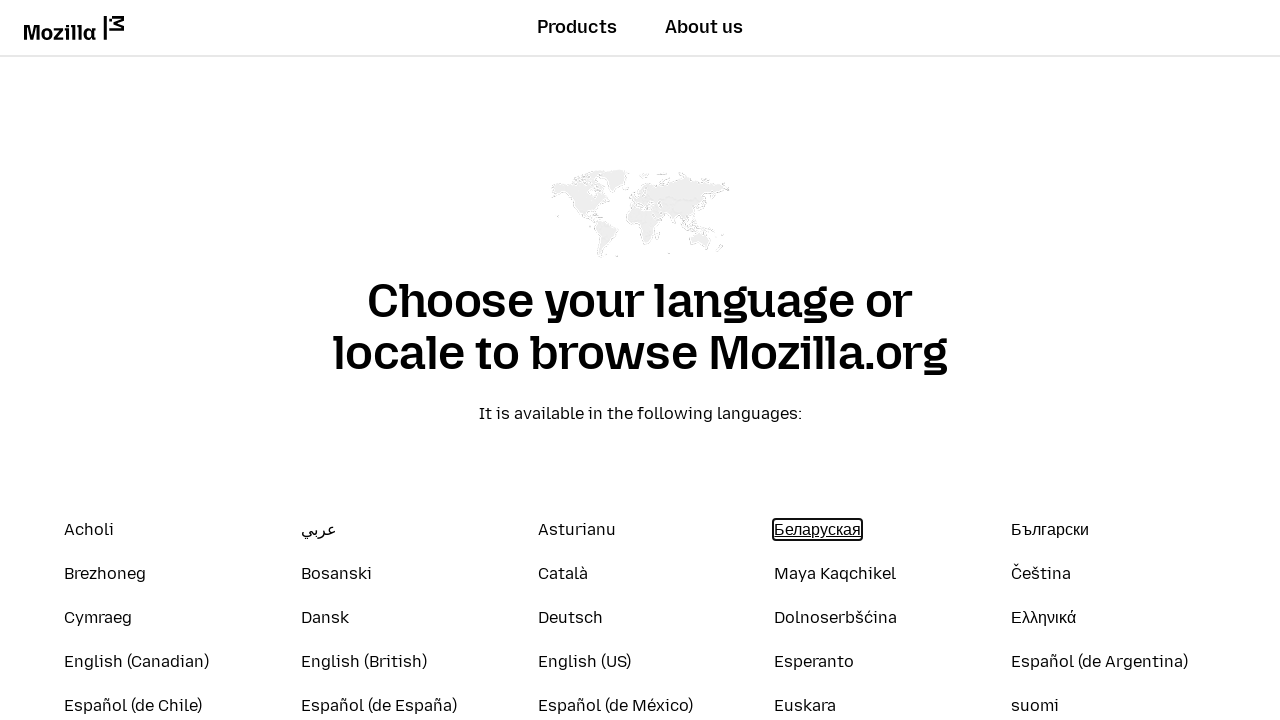

Waited 200ms for focus indicator to render on element 7
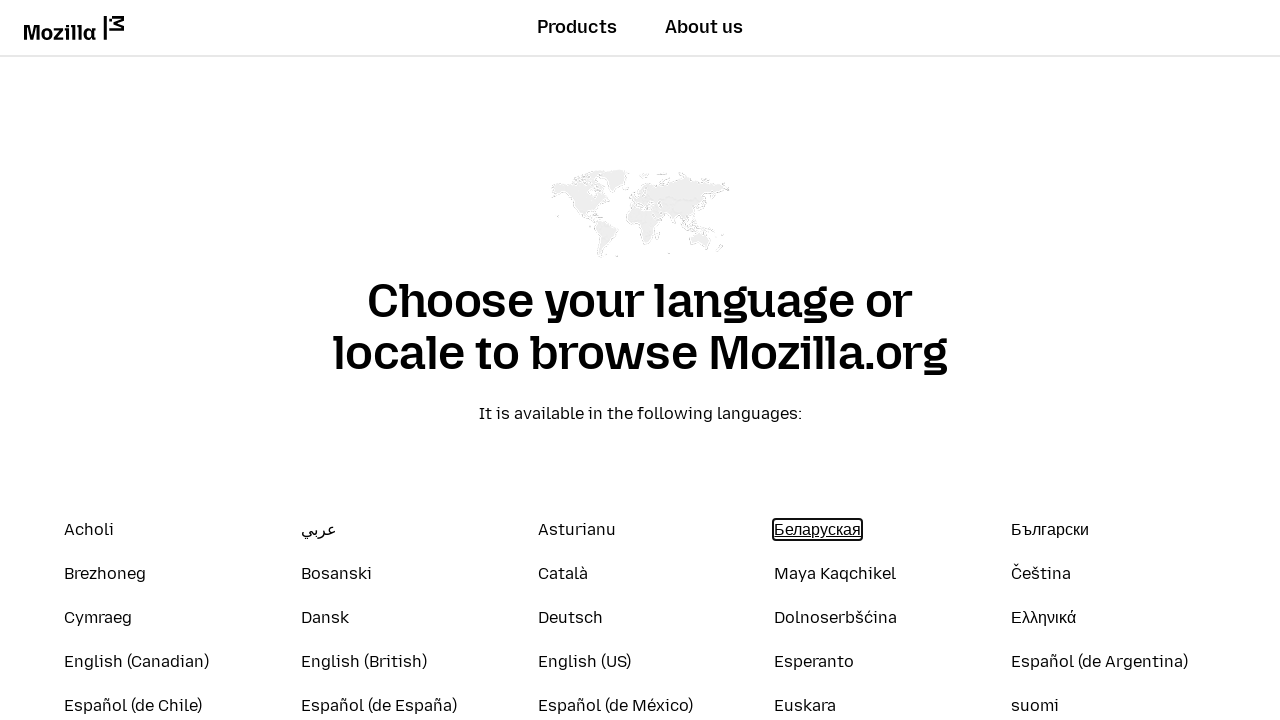

Checked element 7 for visible focus indicator (WCAG 2.4.7 compliance): True
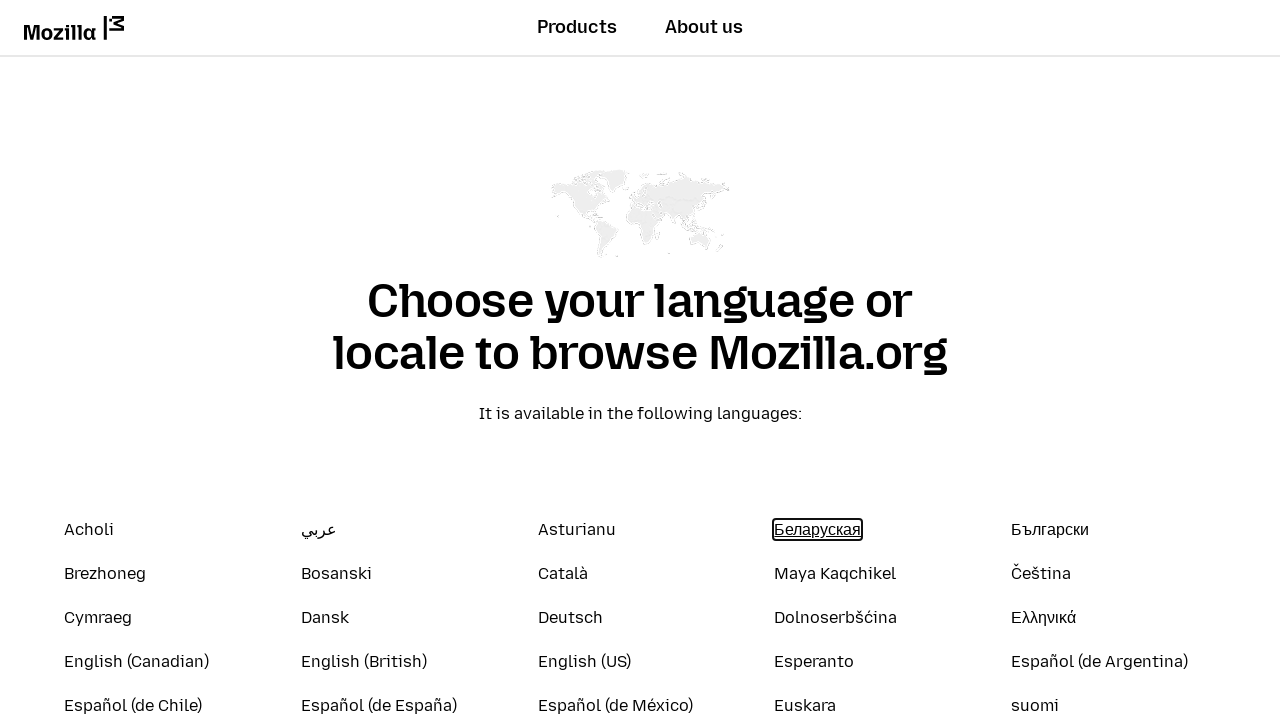

Pressed Tab to focus element 8
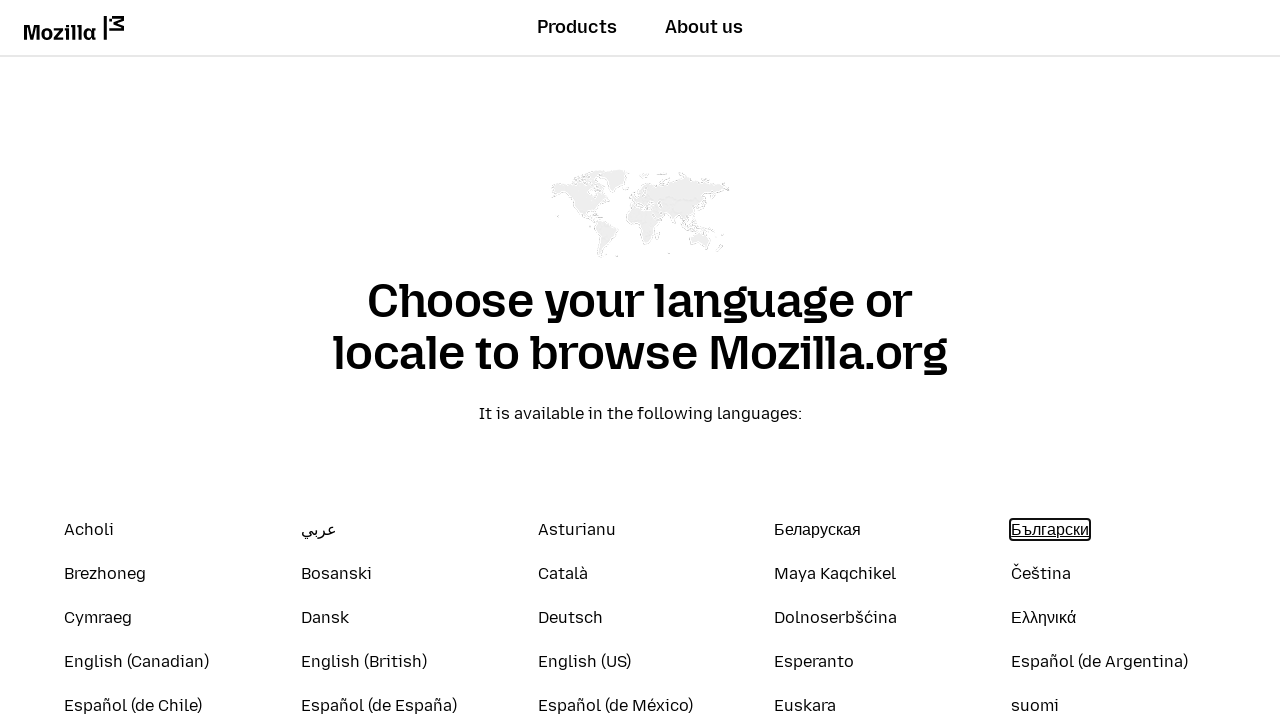

Waited 200ms for focus indicator to render on element 8
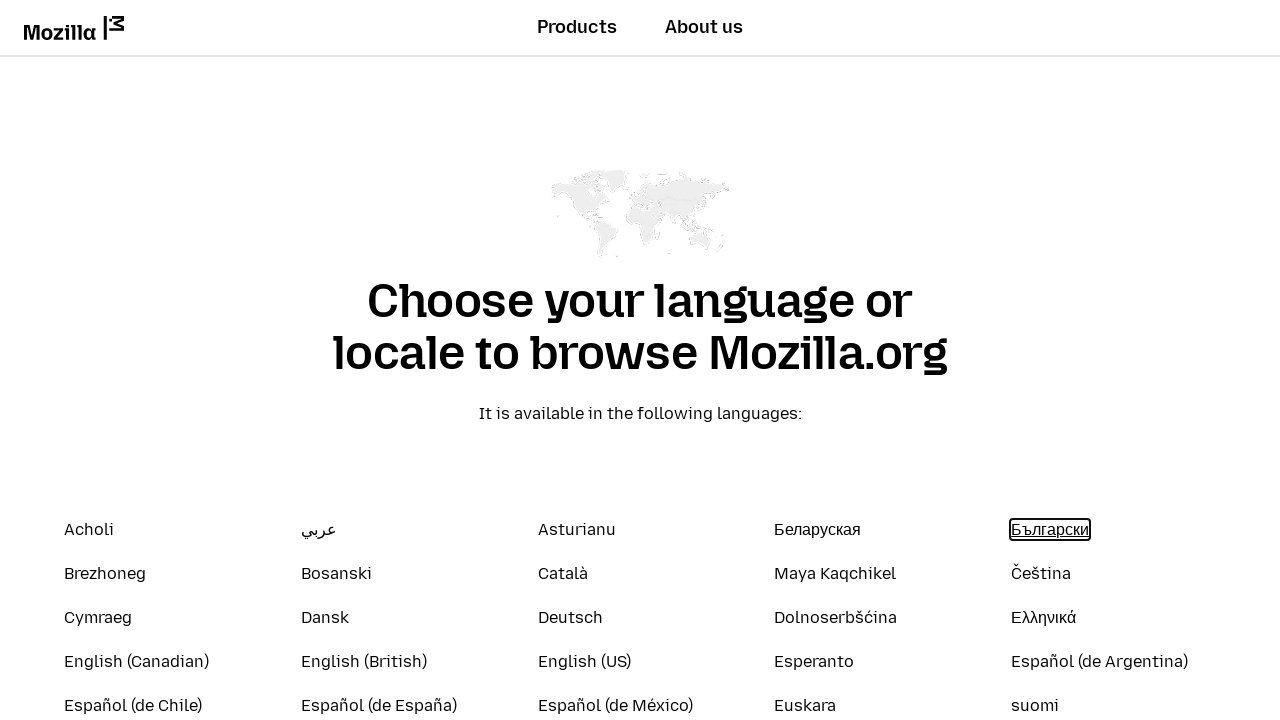

Checked element 8 for visible focus indicator (WCAG 2.4.7 compliance): True
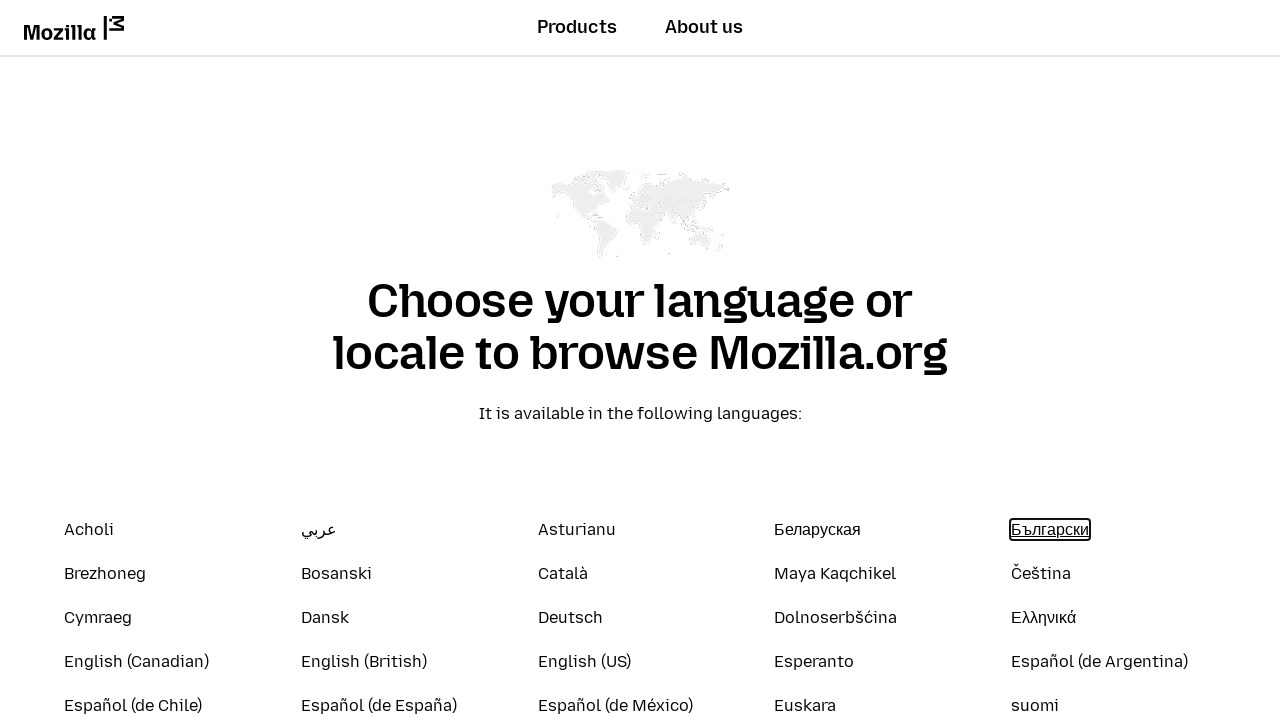

Pressed Tab to focus element 9
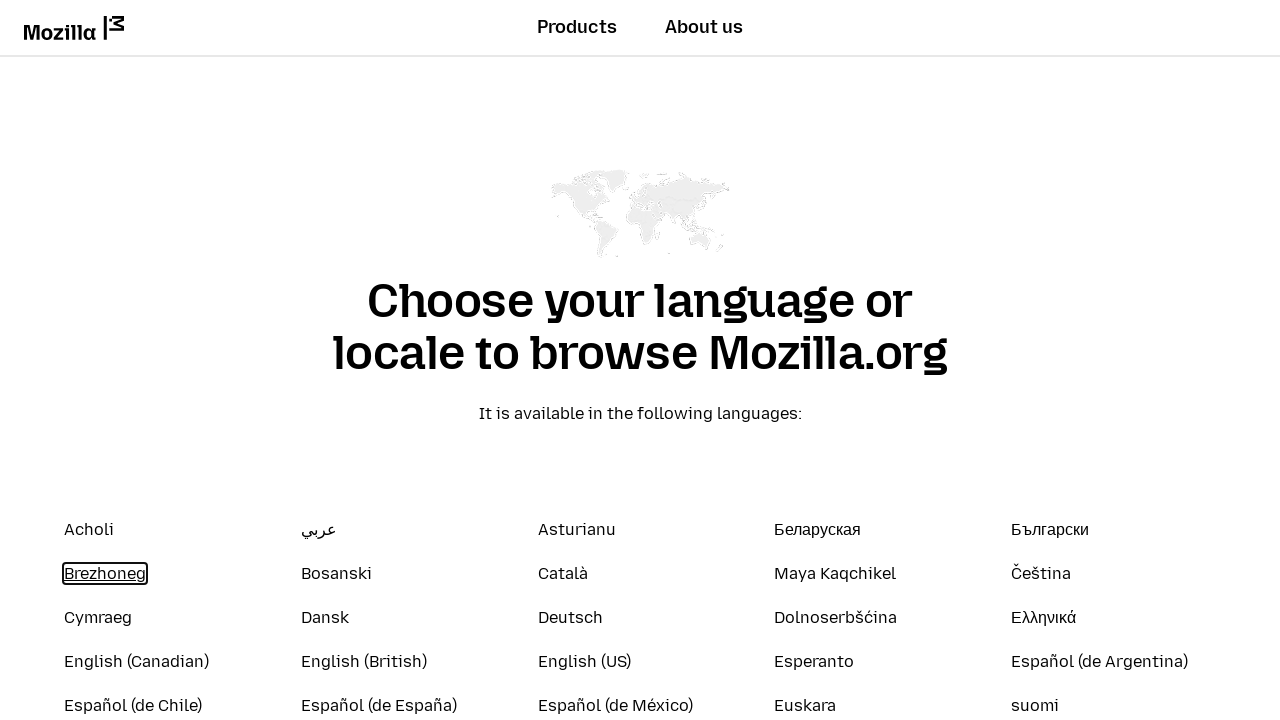

Waited 200ms for focus indicator to render on element 9
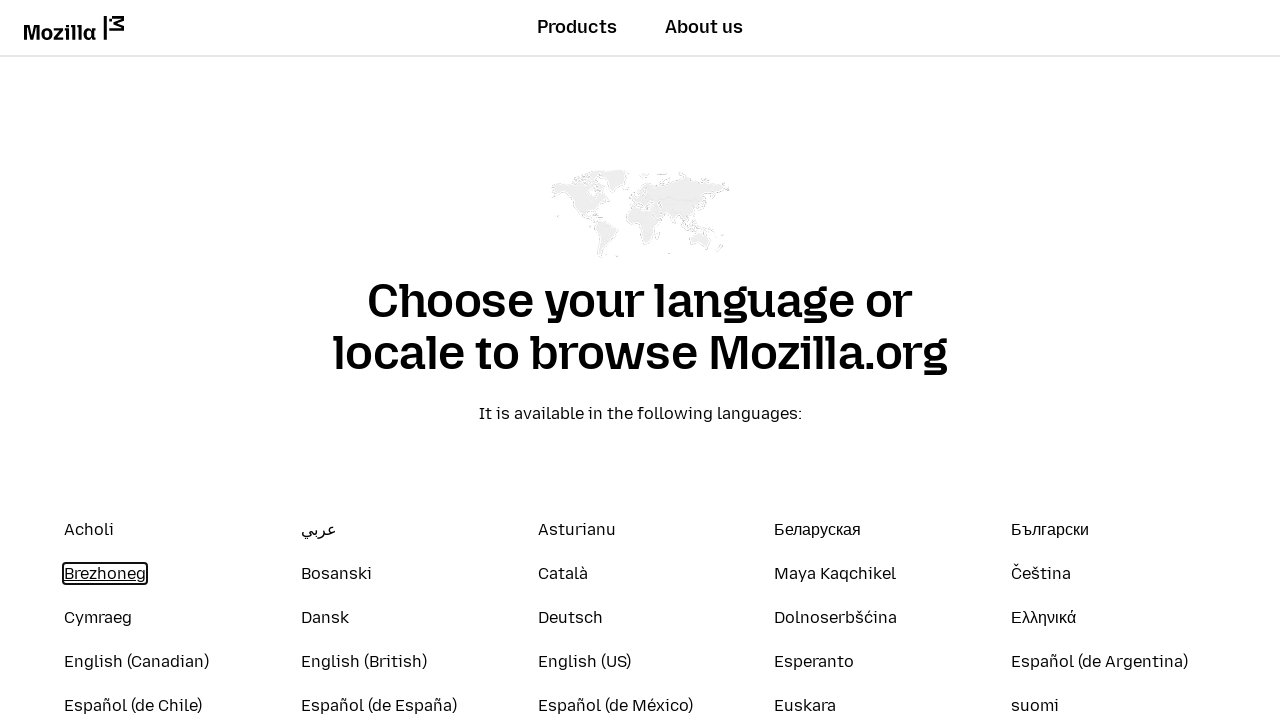

Checked element 9 for visible focus indicator (WCAG 2.4.7 compliance): True
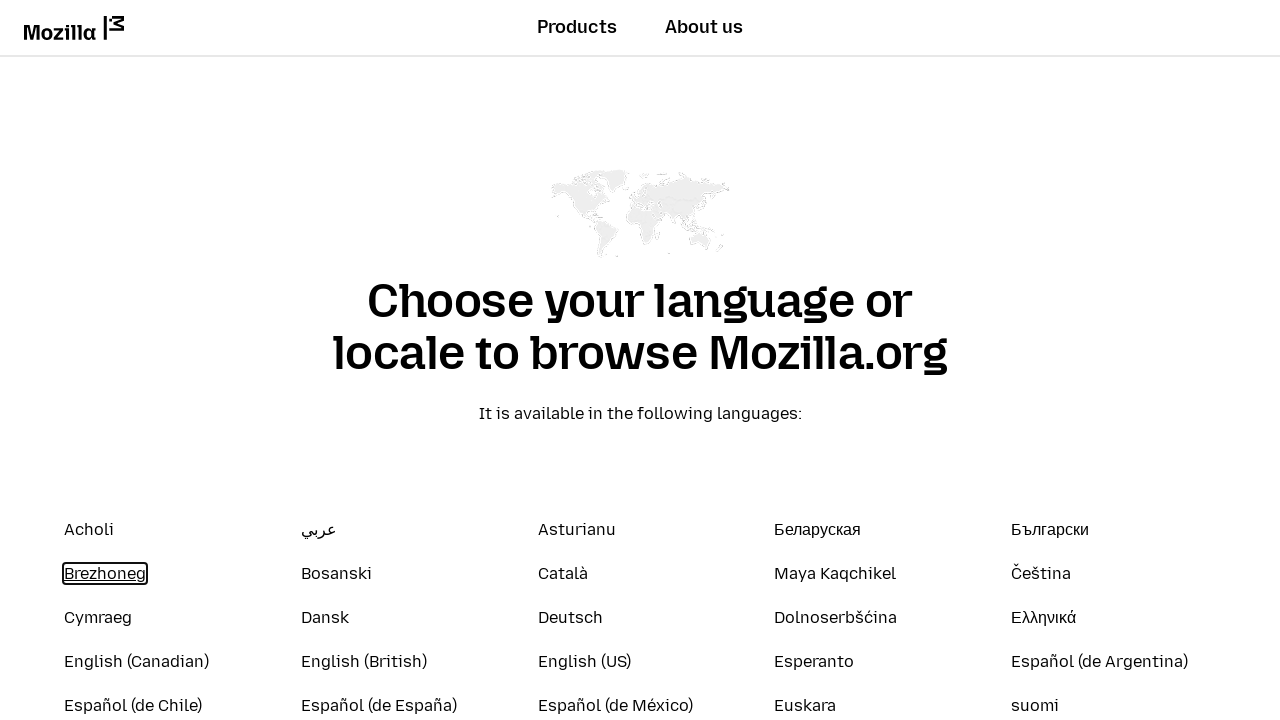

Pressed Tab to focus element 10
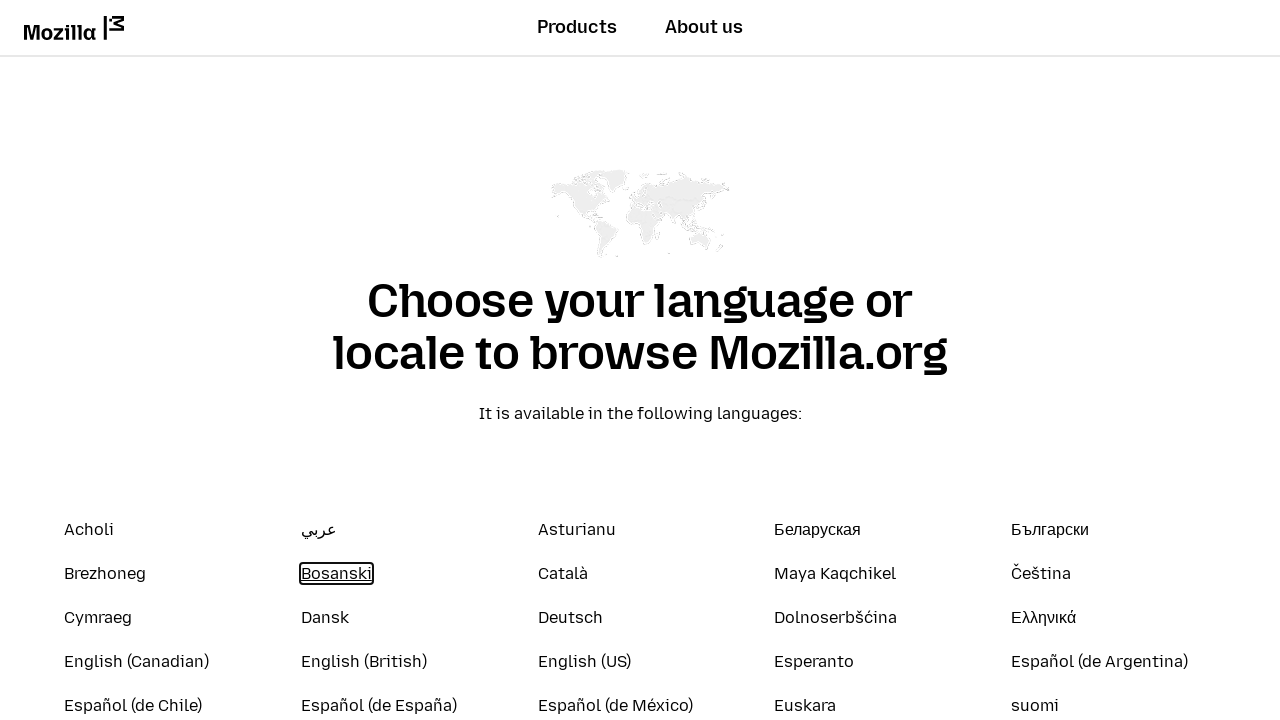

Waited 200ms for focus indicator to render on element 10
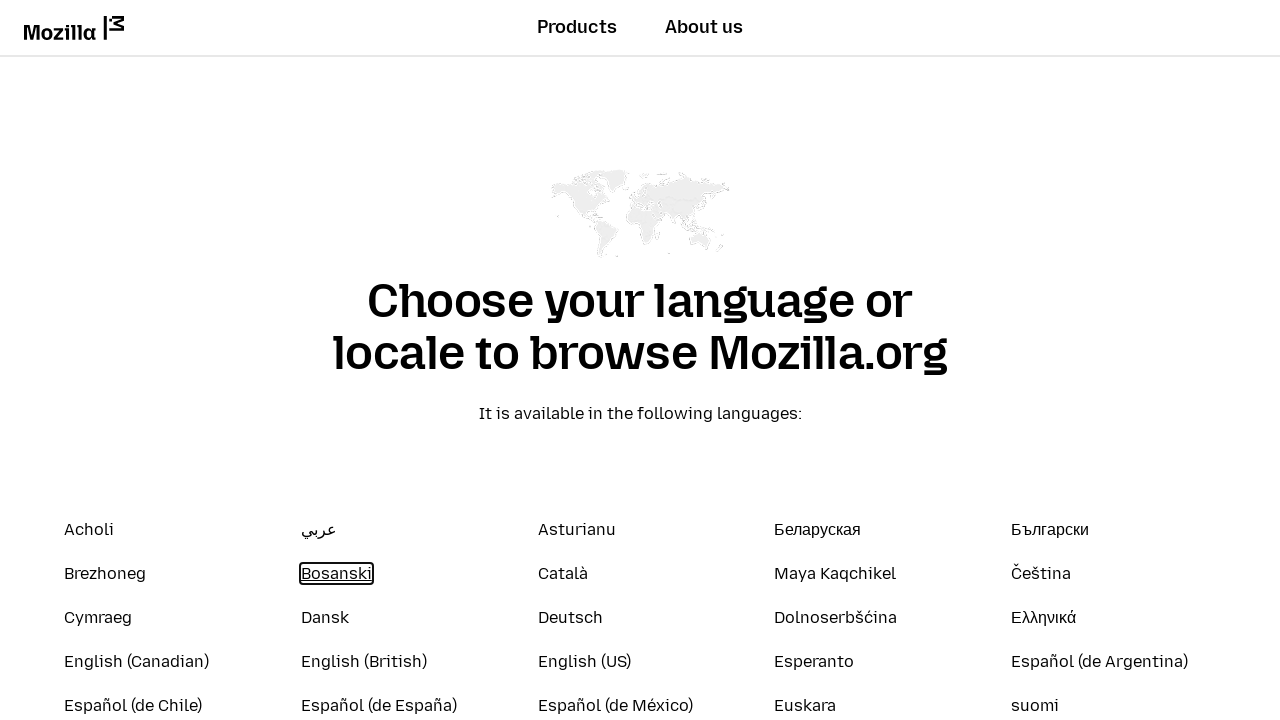

Checked element 10 for visible focus indicator (WCAG 2.4.7 compliance): True
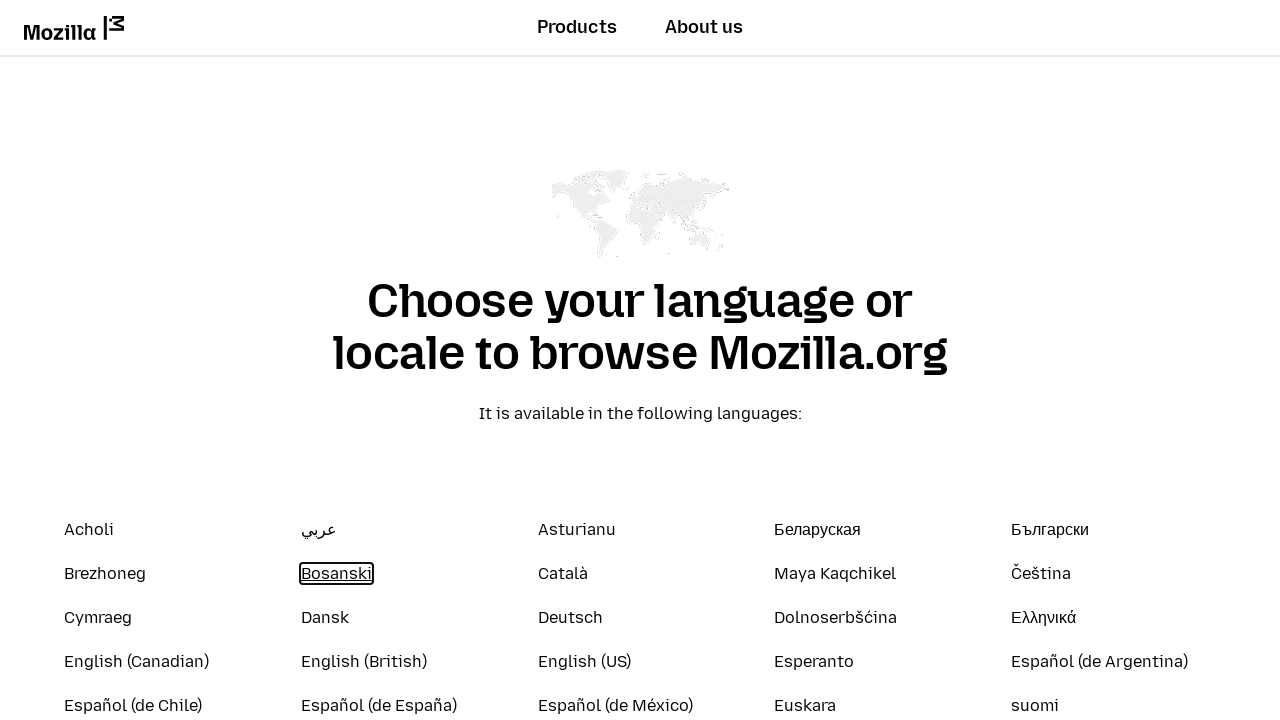

Pressed Tab to focus element 11
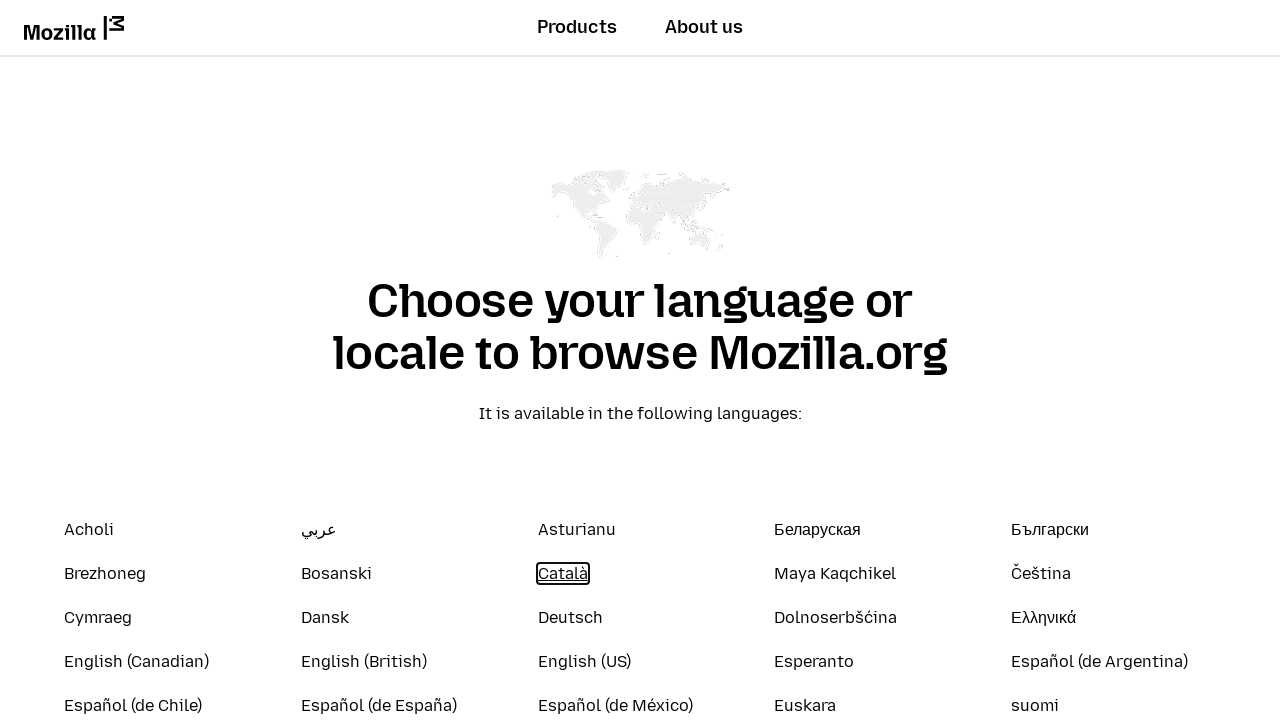

Waited 200ms for focus indicator to render on element 11
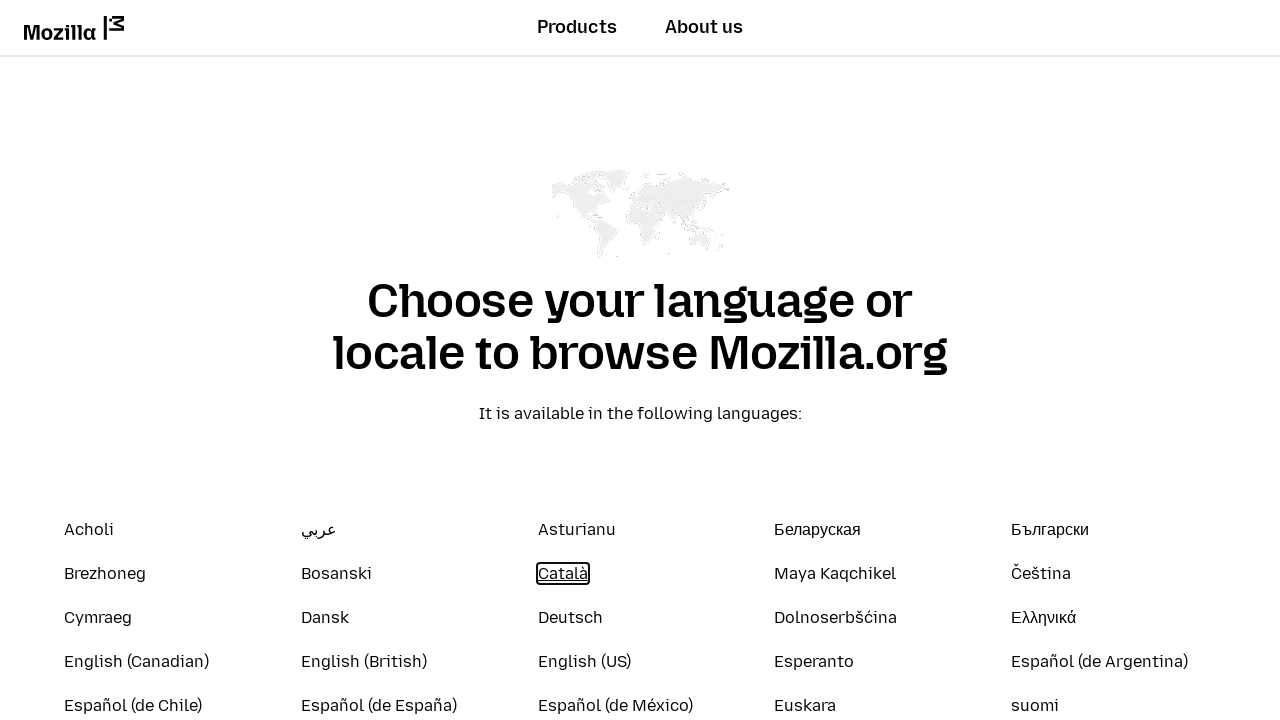

Checked element 11 for visible focus indicator (WCAG 2.4.7 compliance): True
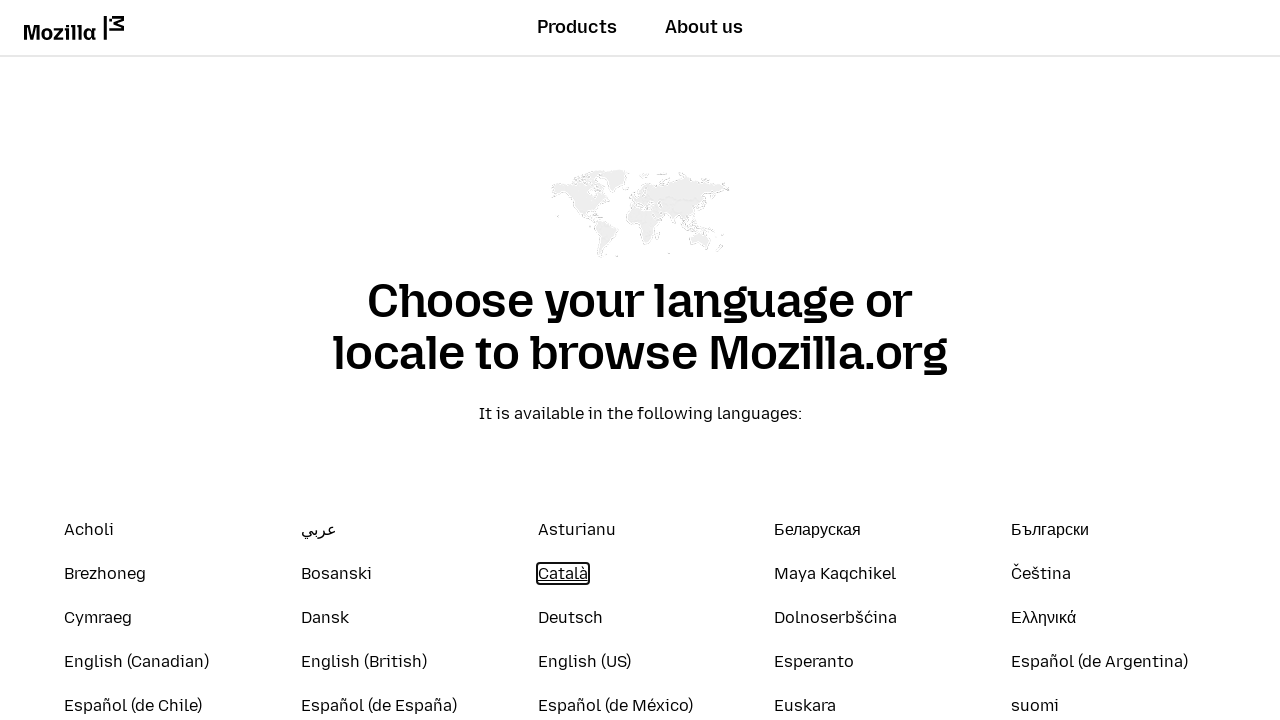

Pressed Tab to focus element 12
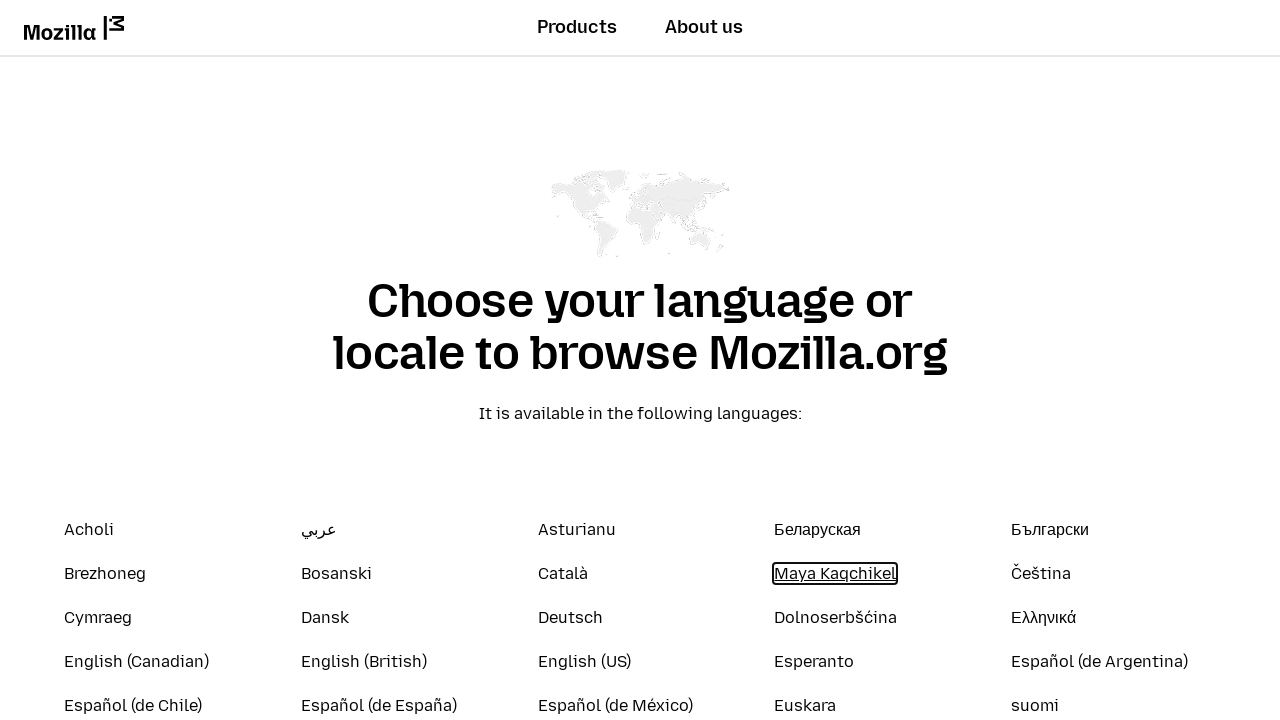

Waited 200ms for focus indicator to render on element 12
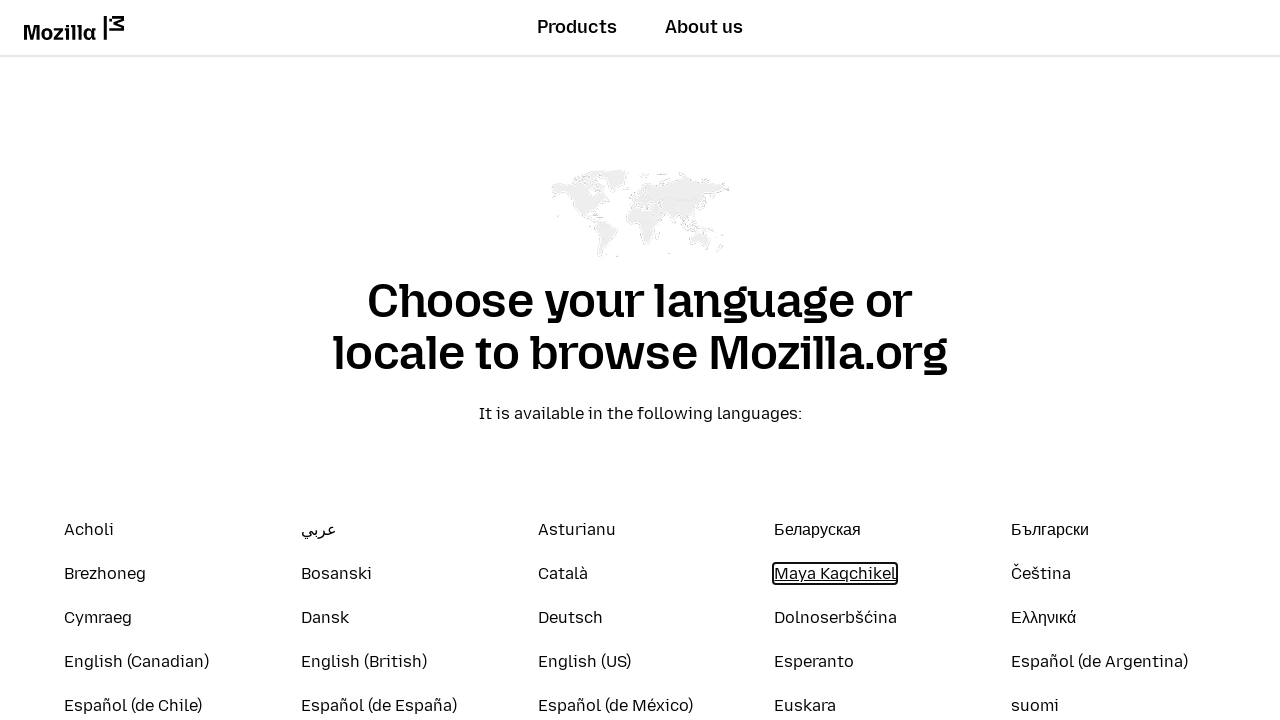

Checked element 12 for visible focus indicator (WCAG 2.4.7 compliance): True
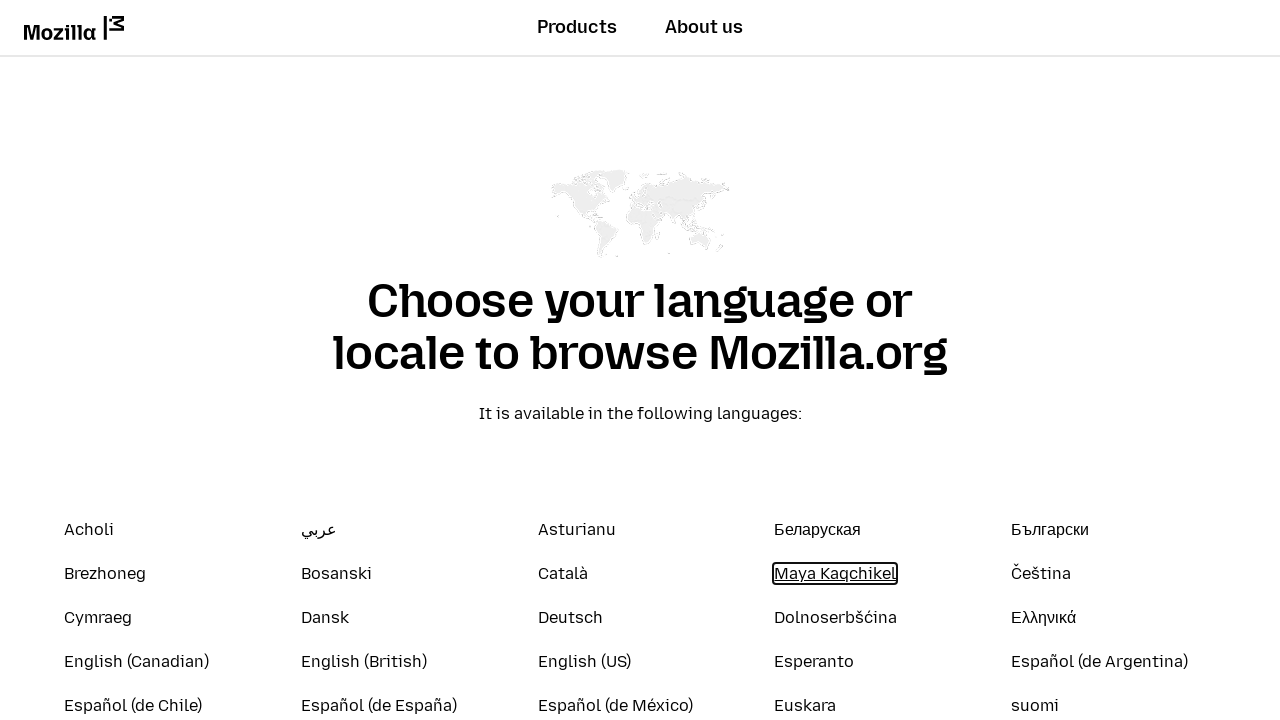

Pressed Tab to focus element 13
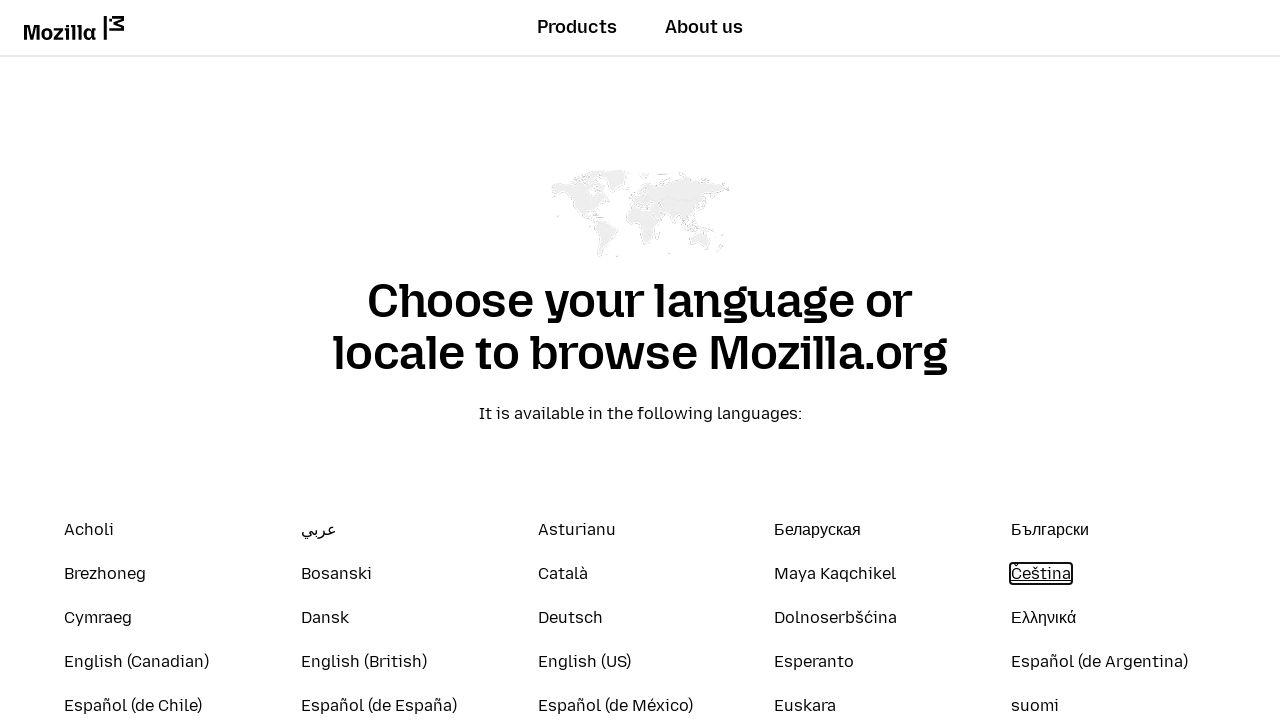

Waited 200ms for focus indicator to render on element 13
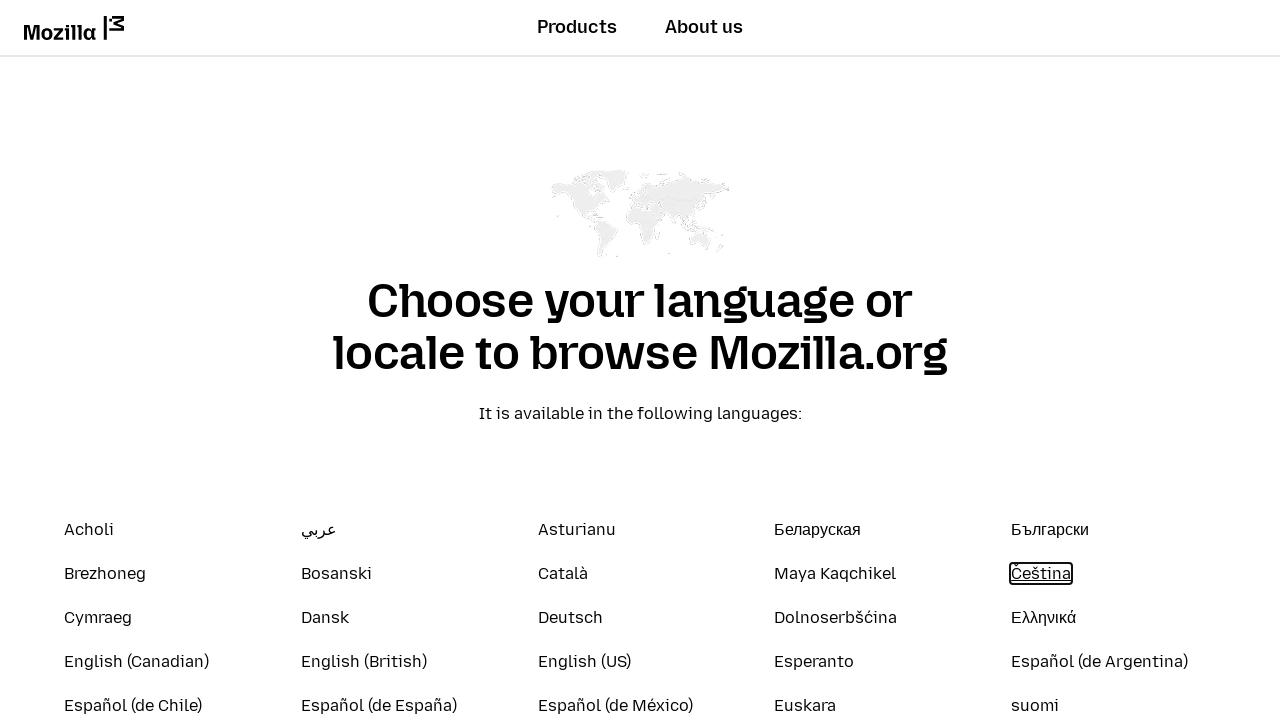

Checked element 13 for visible focus indicator (WCAG 2.4.7 compliance): True
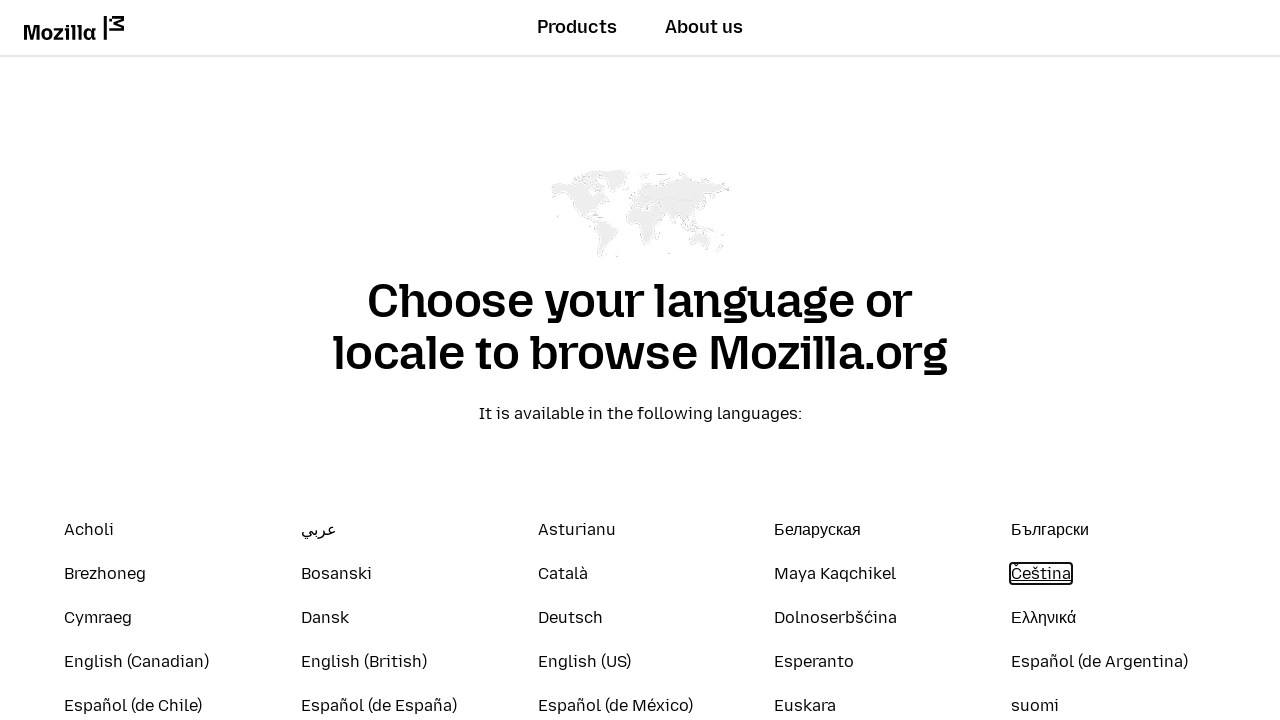

Pressed Tab to focus element 14
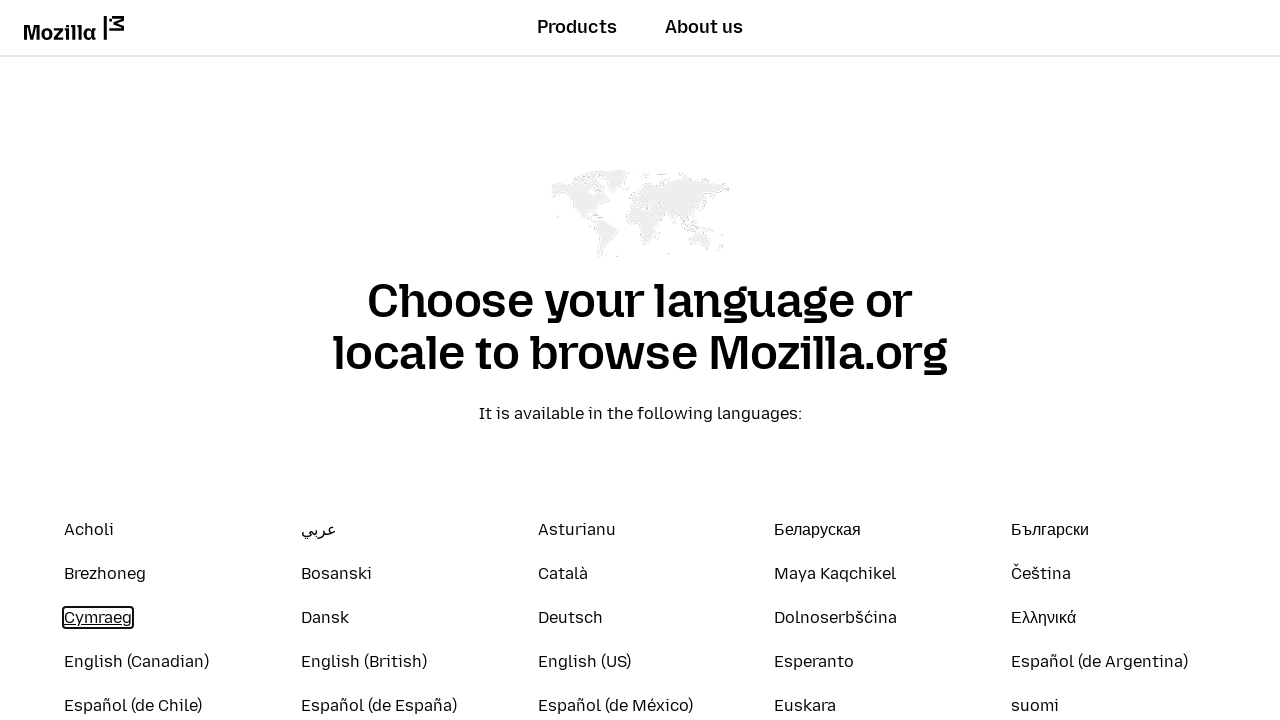

Waited 200ms for focus indicator to render on element 14
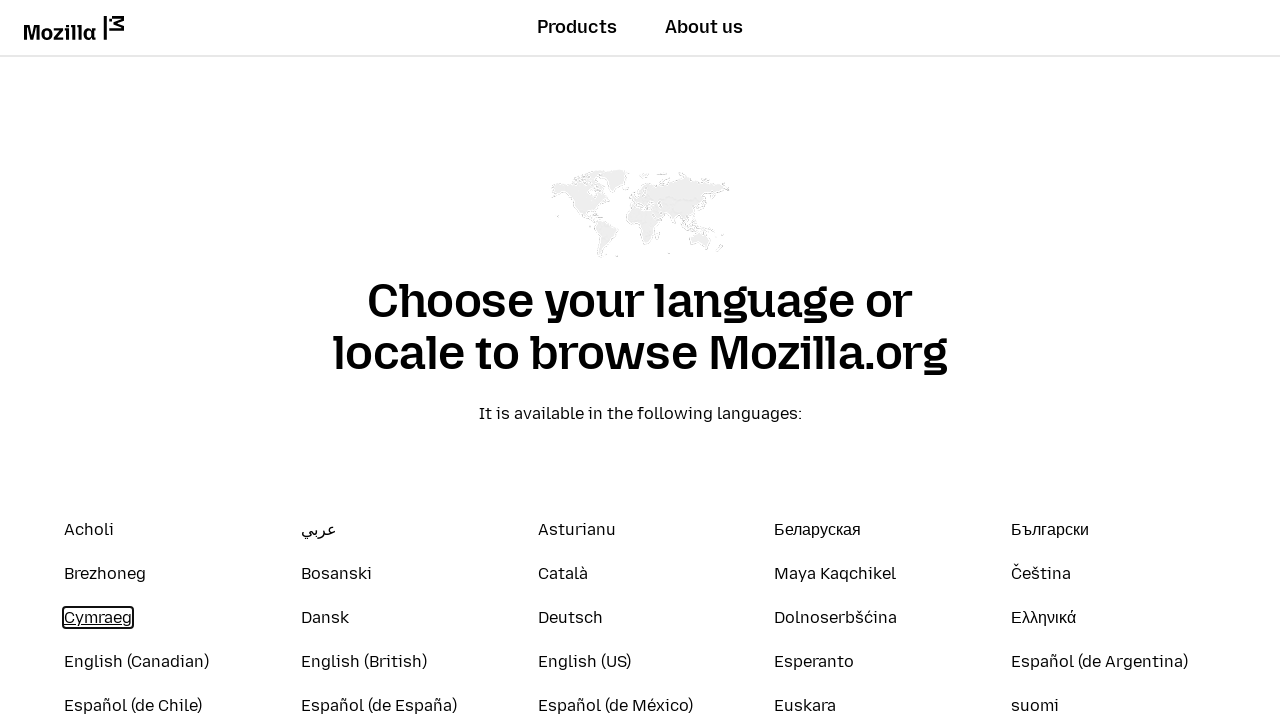

Checked element 14 for visible focus indicator (WCAG 2.4.7 compliance): True
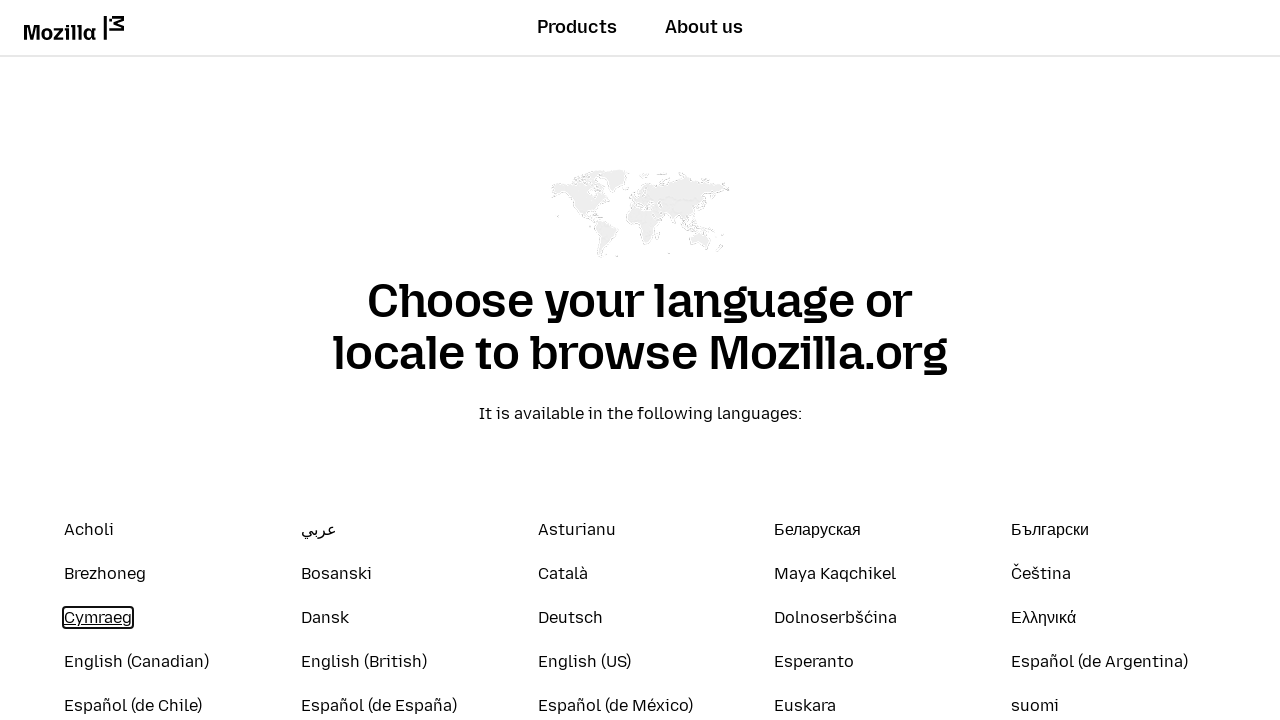

Pressed Tab to focus element 15
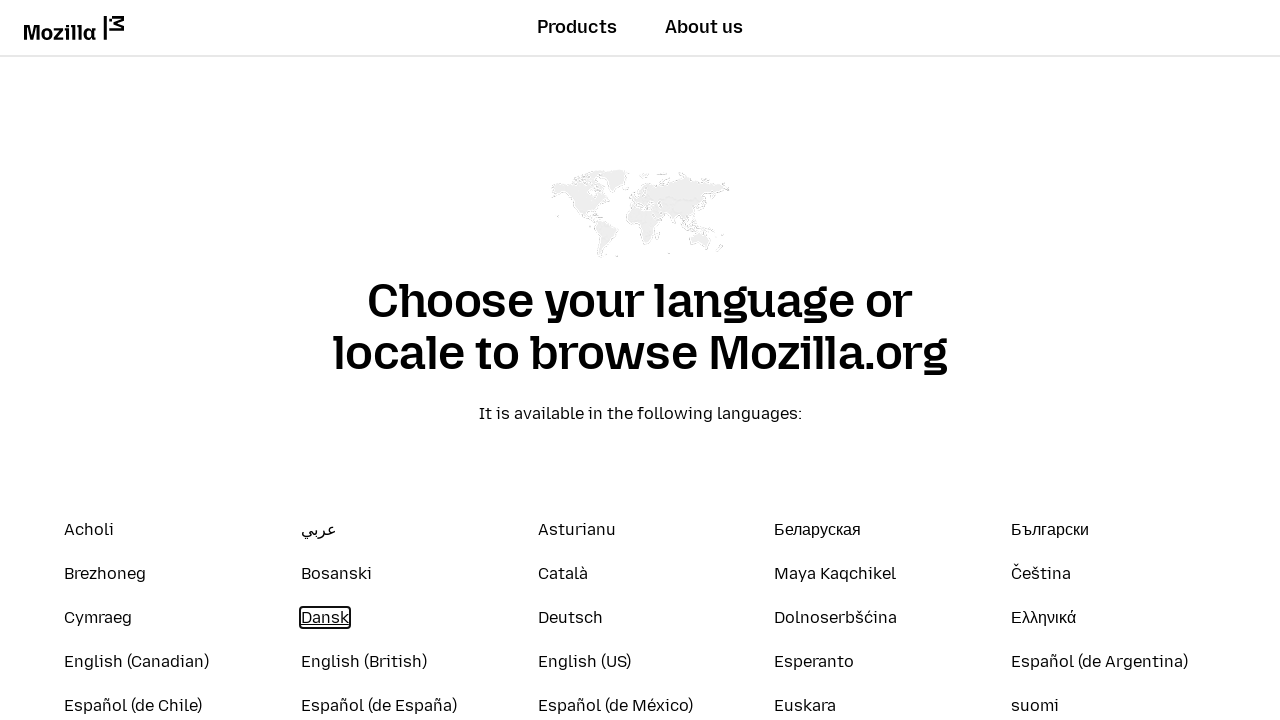

Waited 200ms for focus indicator to render on element 15
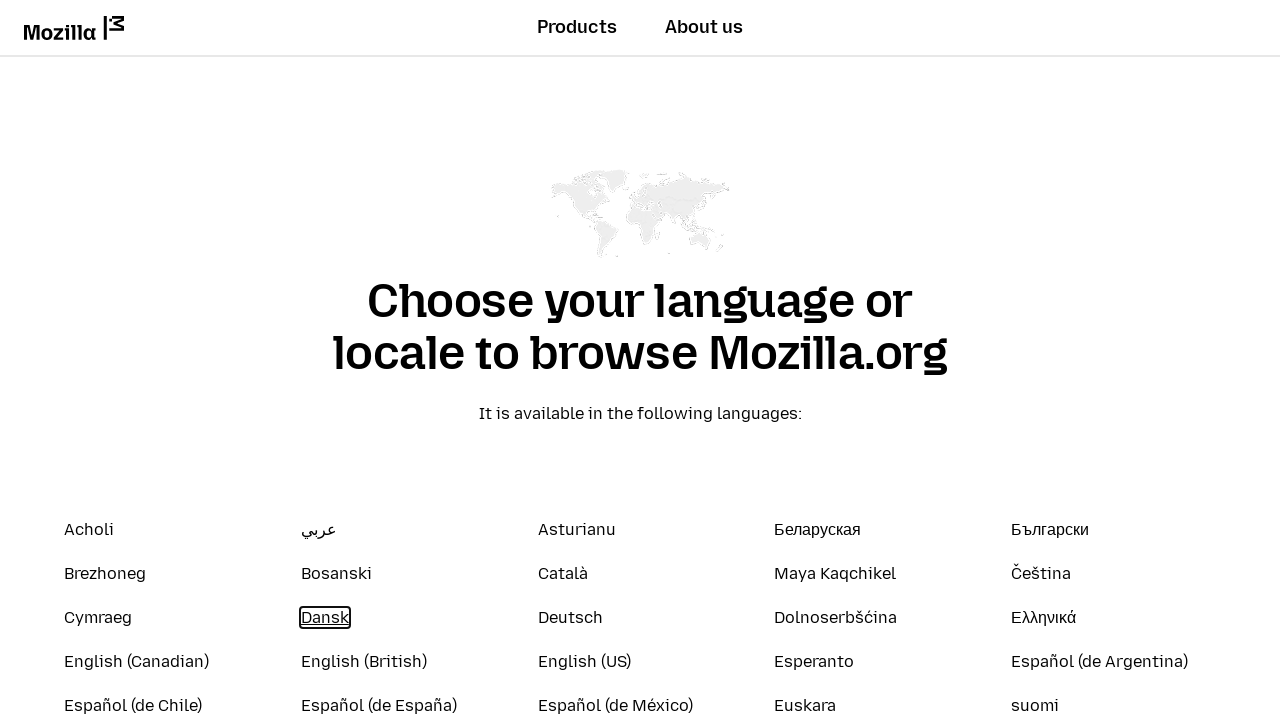

Checked element 15 for visible focus indicator (WCAG 2.4.7 compliance): True
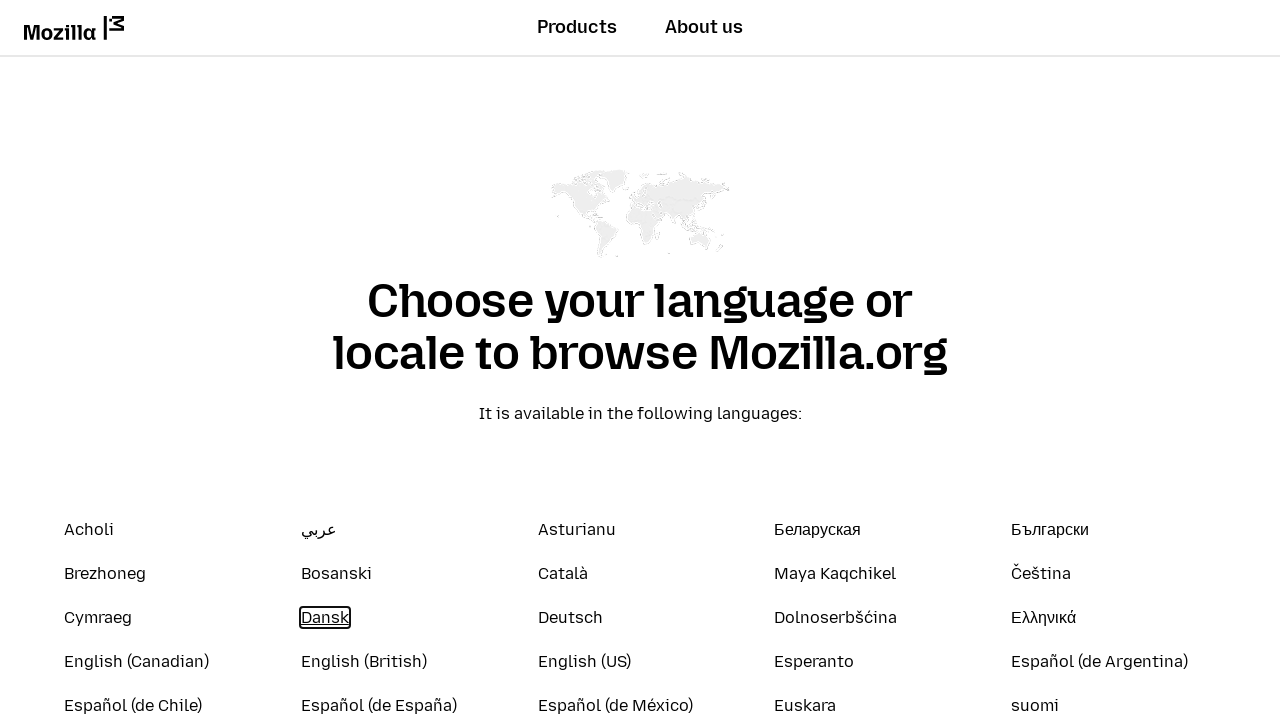

Pressed Tab to focus element 16
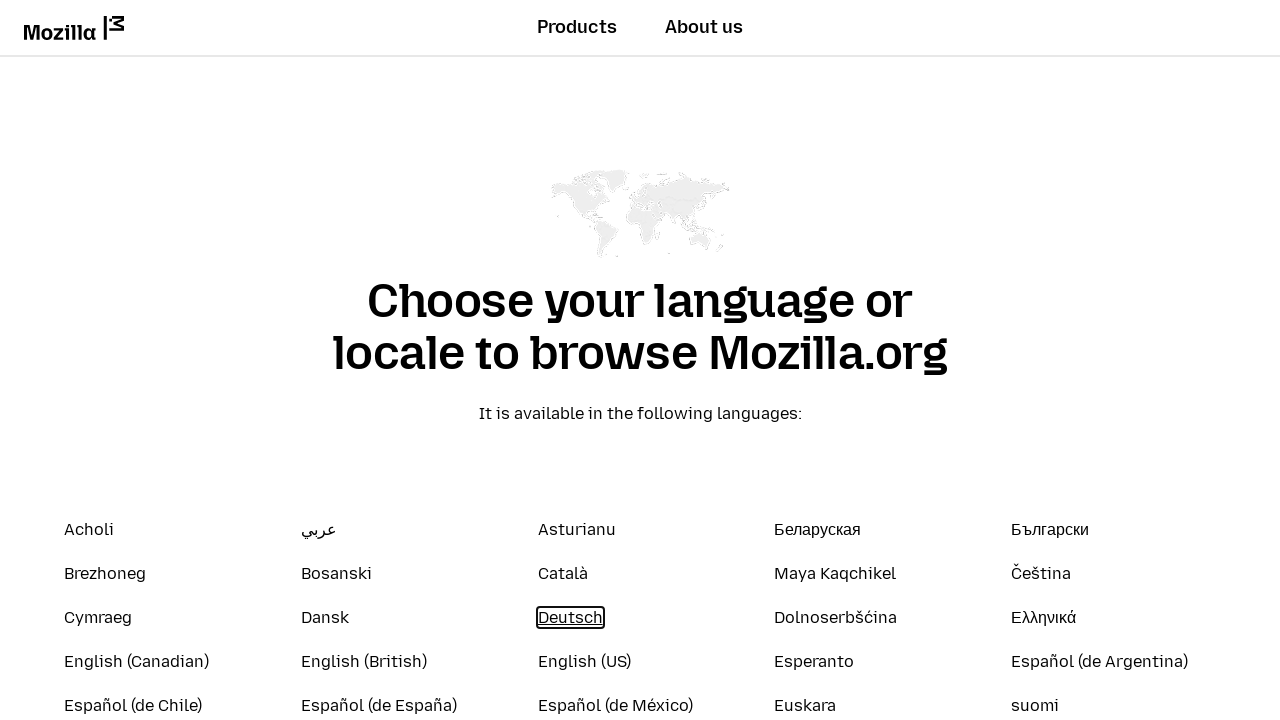

Waited 200ms for focus indicator to render on element 16
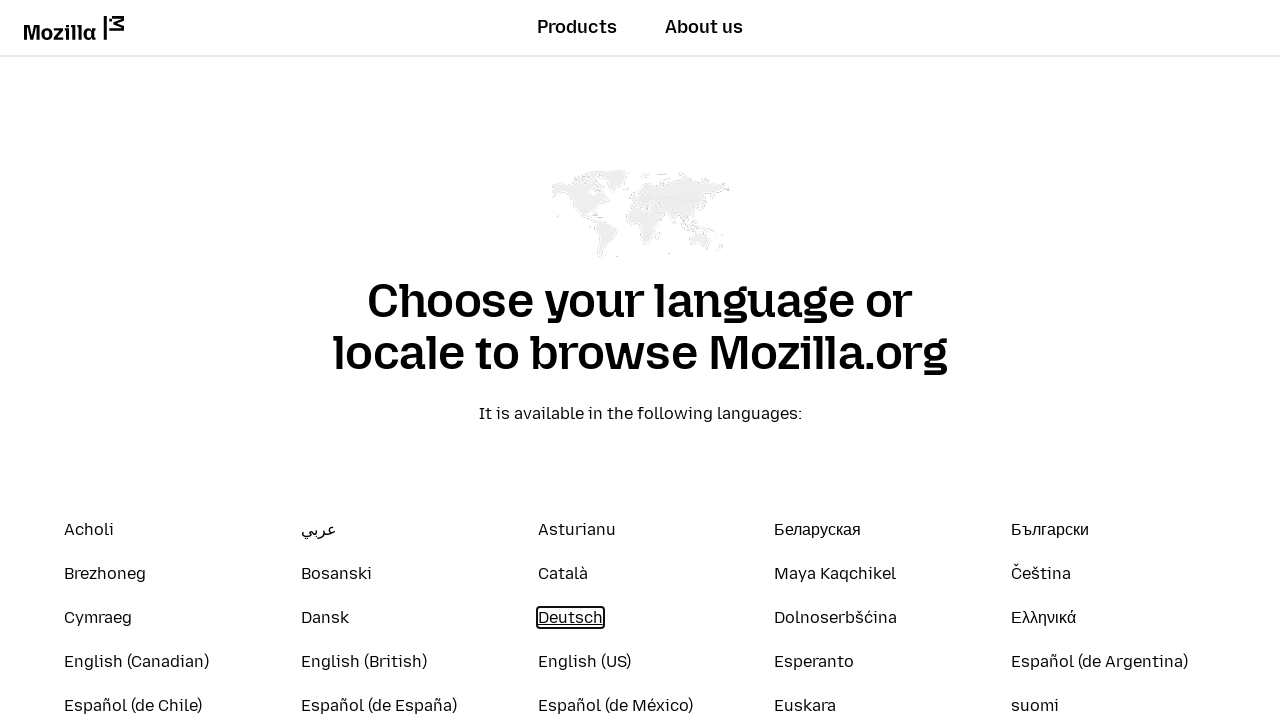

Checked element 16 for visible focus indicator (WCAG 2.4.7 compliance): True
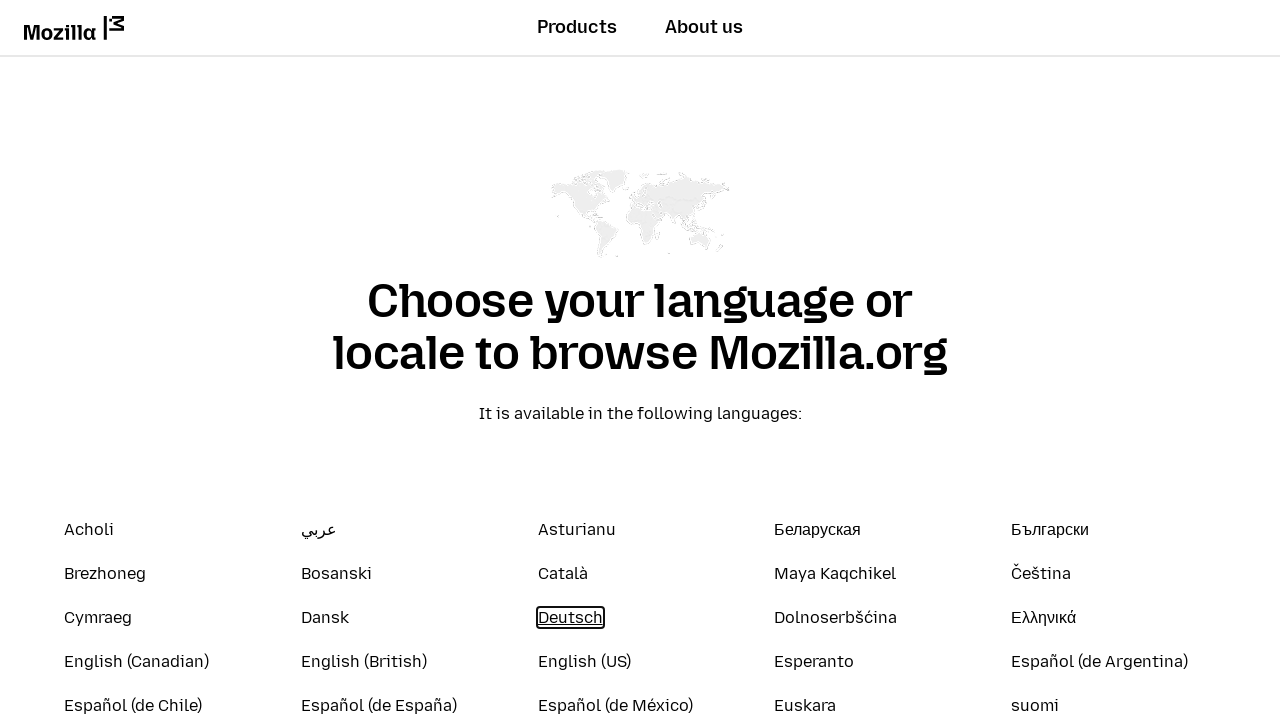

Pressed Tab to focus element 17
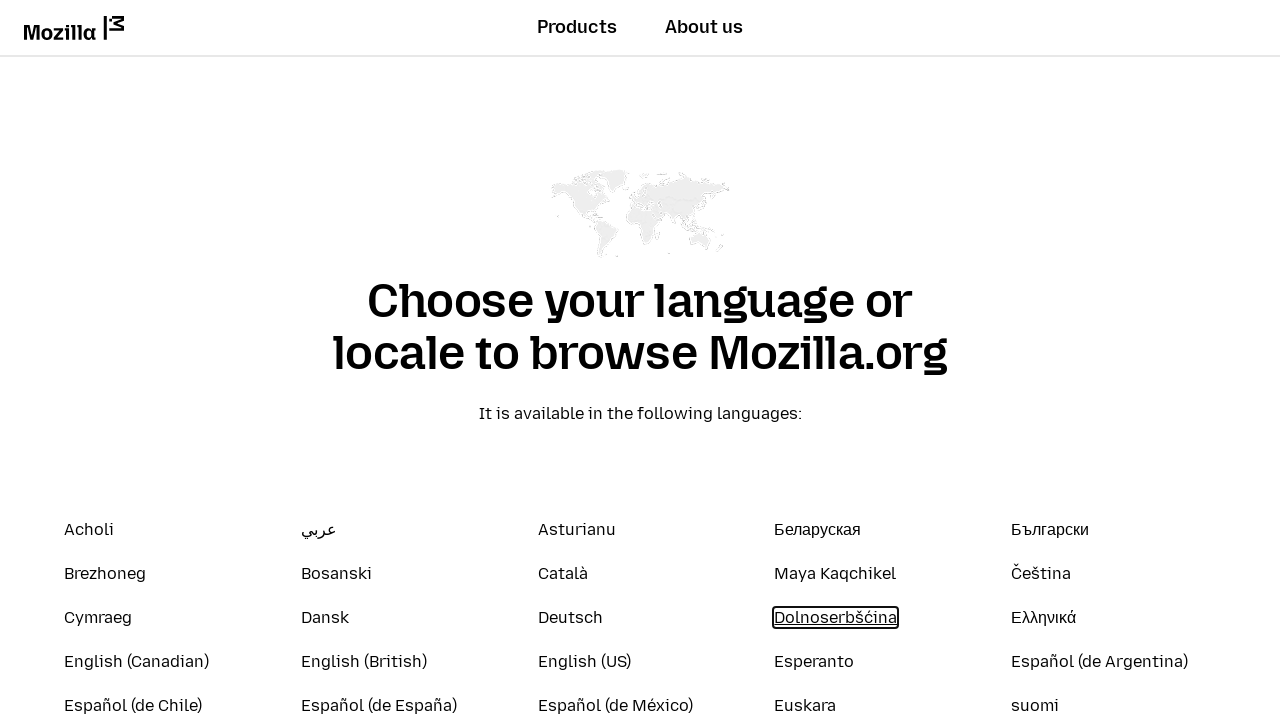

Waited 200ms for focus indicator to render on element 17
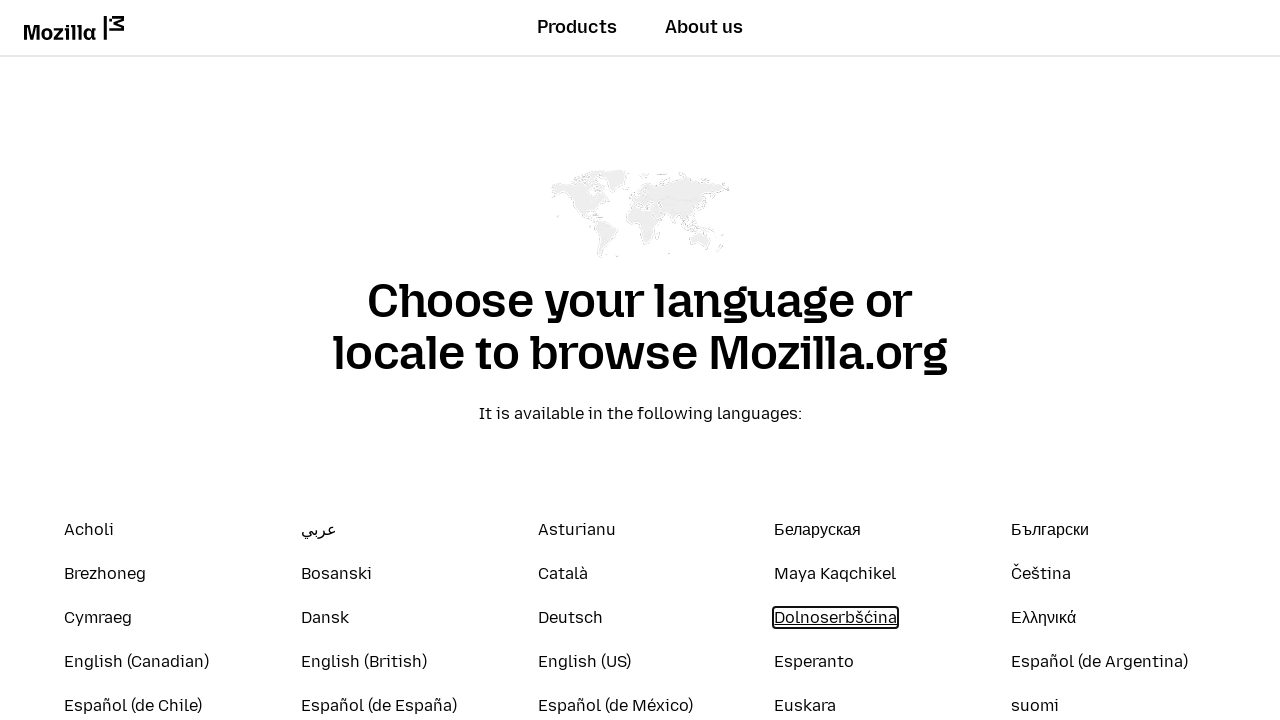

Checked element 17 for visible focus indicator (WCAG 2.4.7 compliance): True
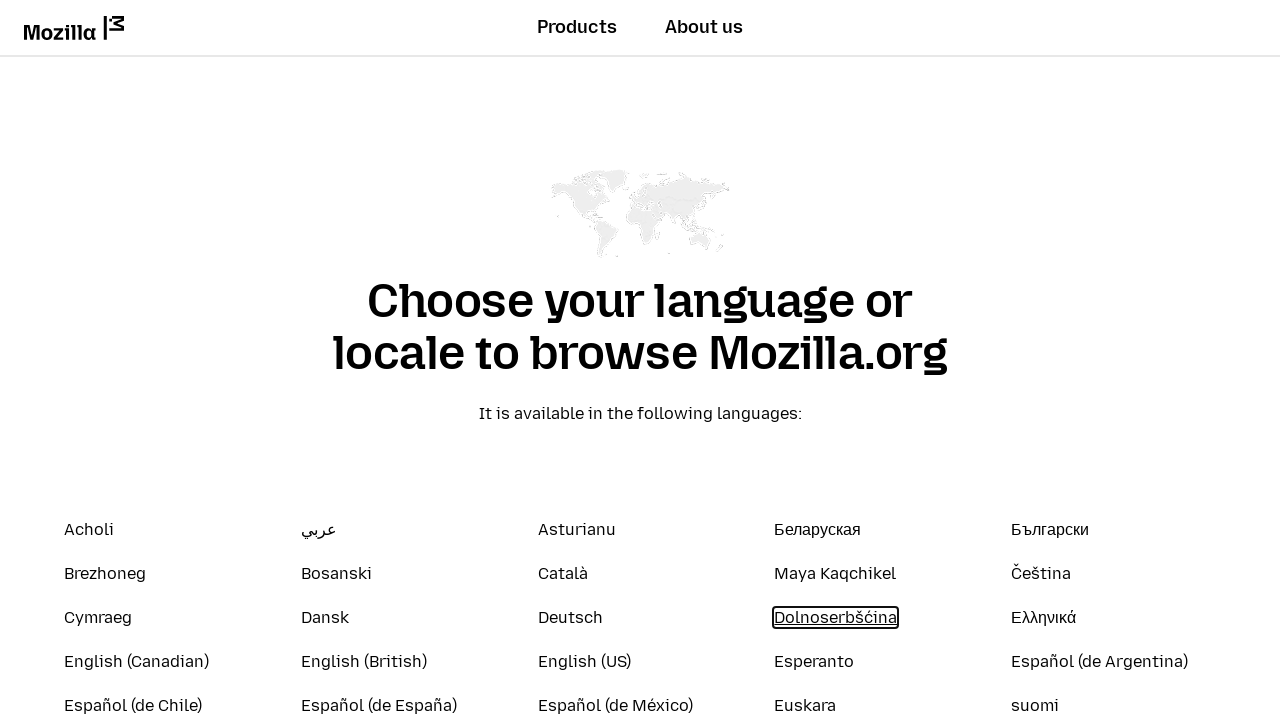

Pressed Tab to focus element 18
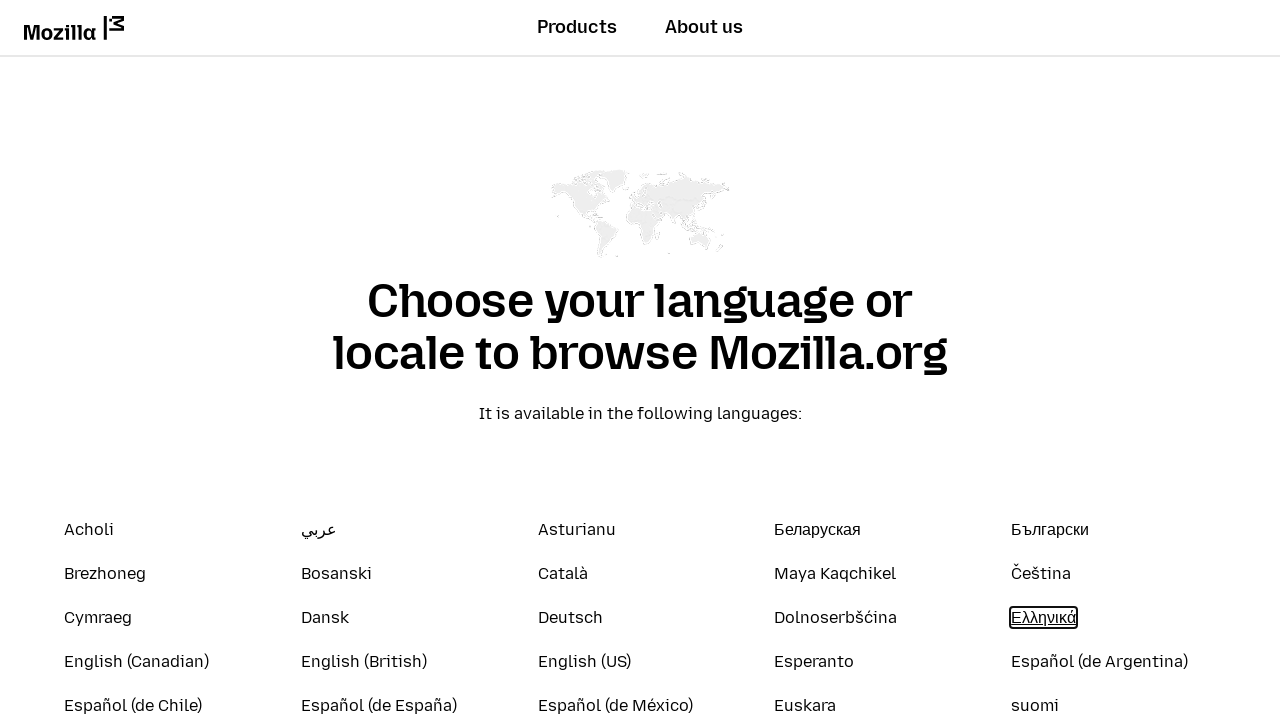

Waited 200ms for focus indicator to render on element 18
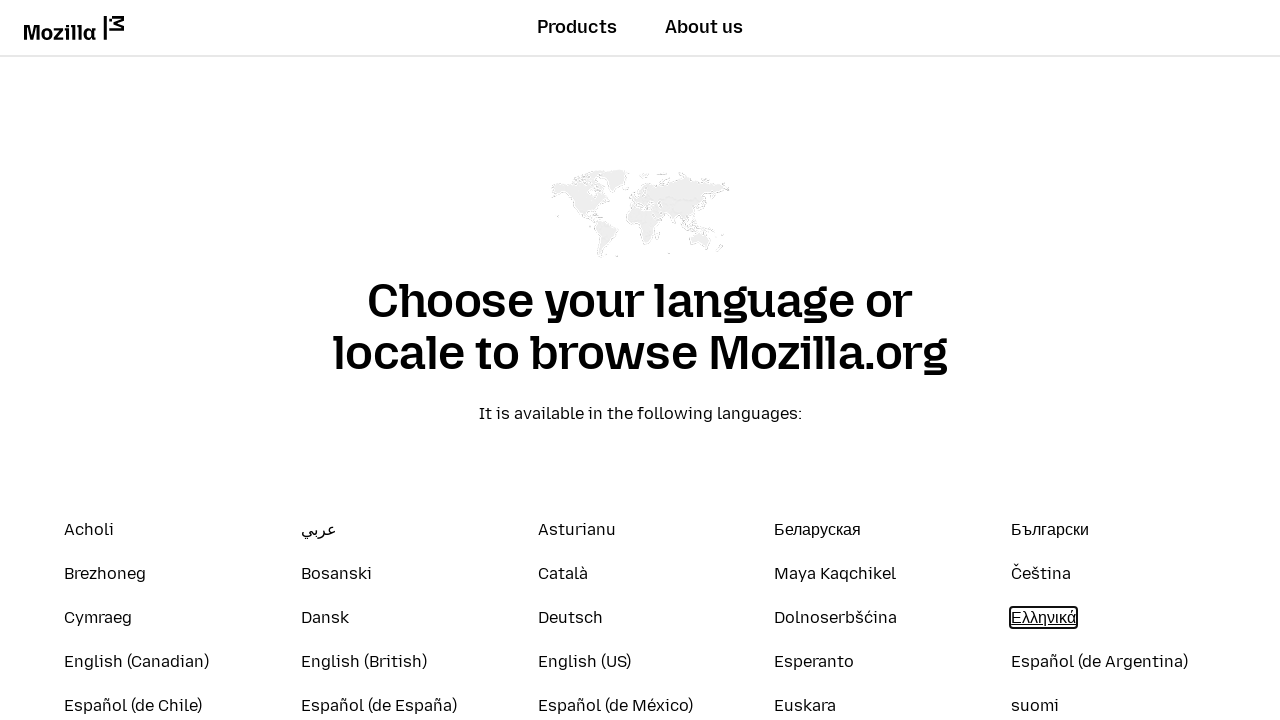

Checked element 18 for visible focus indicator (WCAG 2.4.7 compliance): True
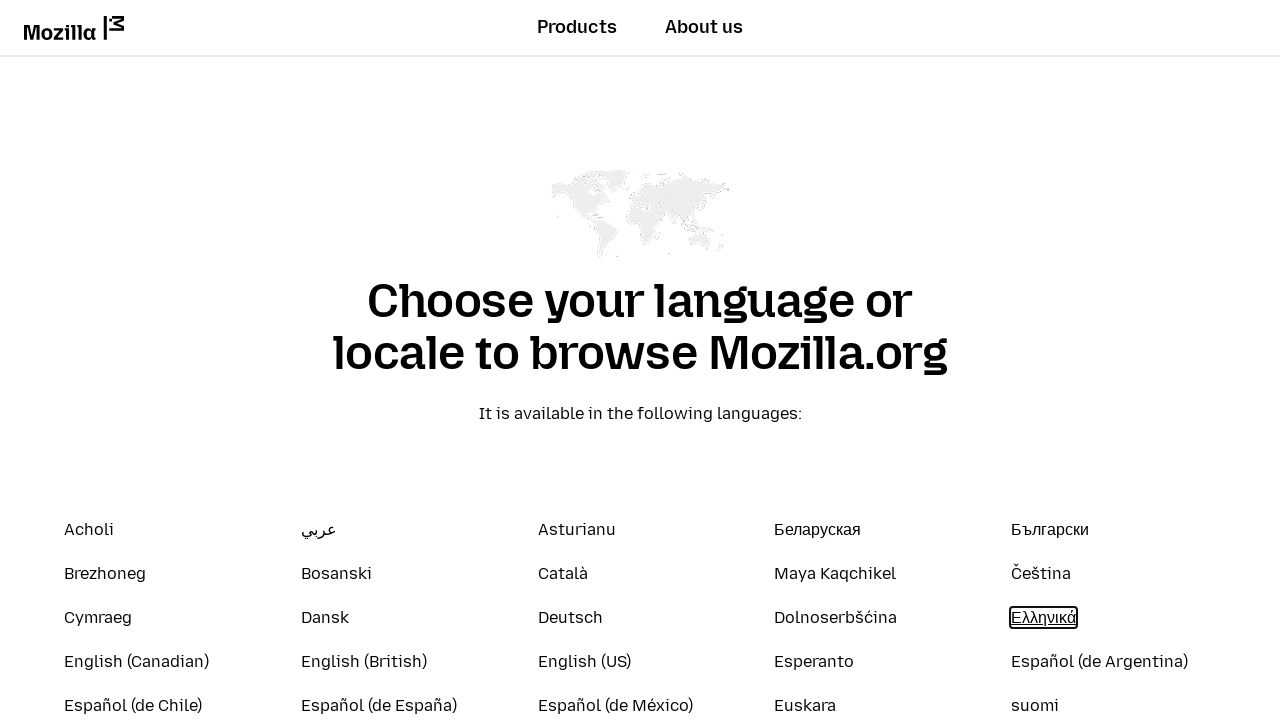

Pressed Tab to focus element 19
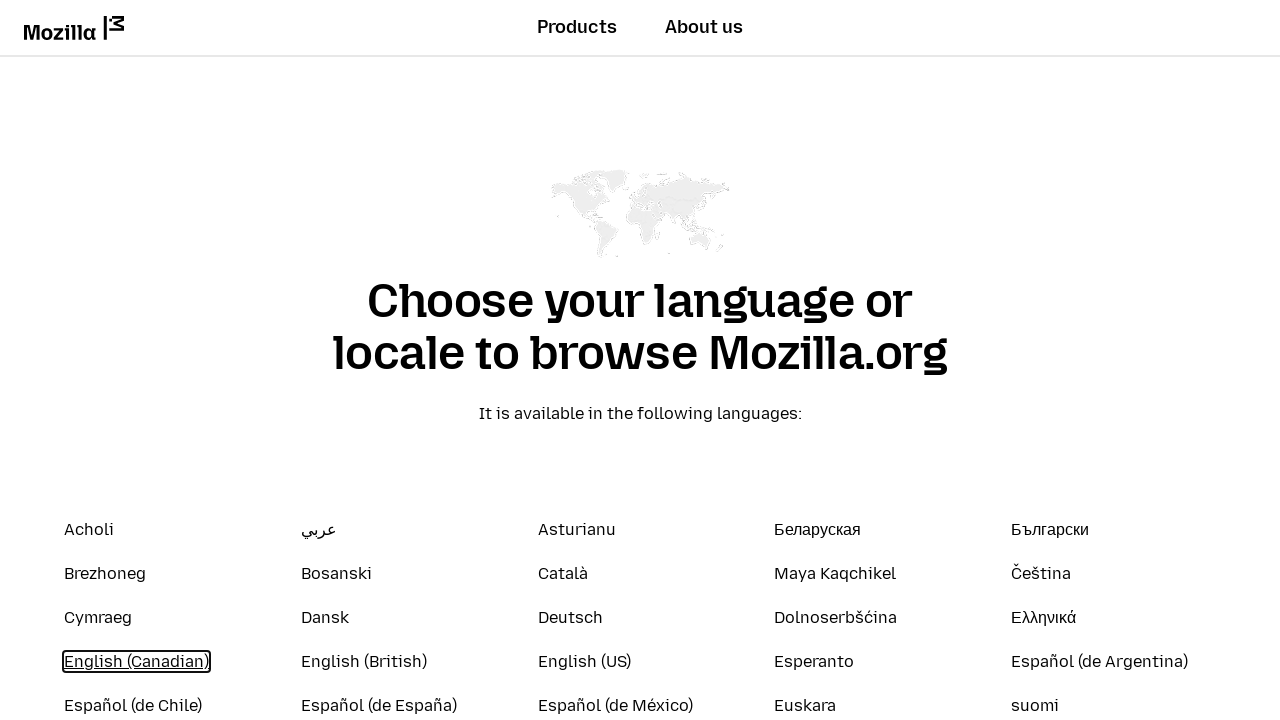

Waited 200ms for focus indicator to render on element 19
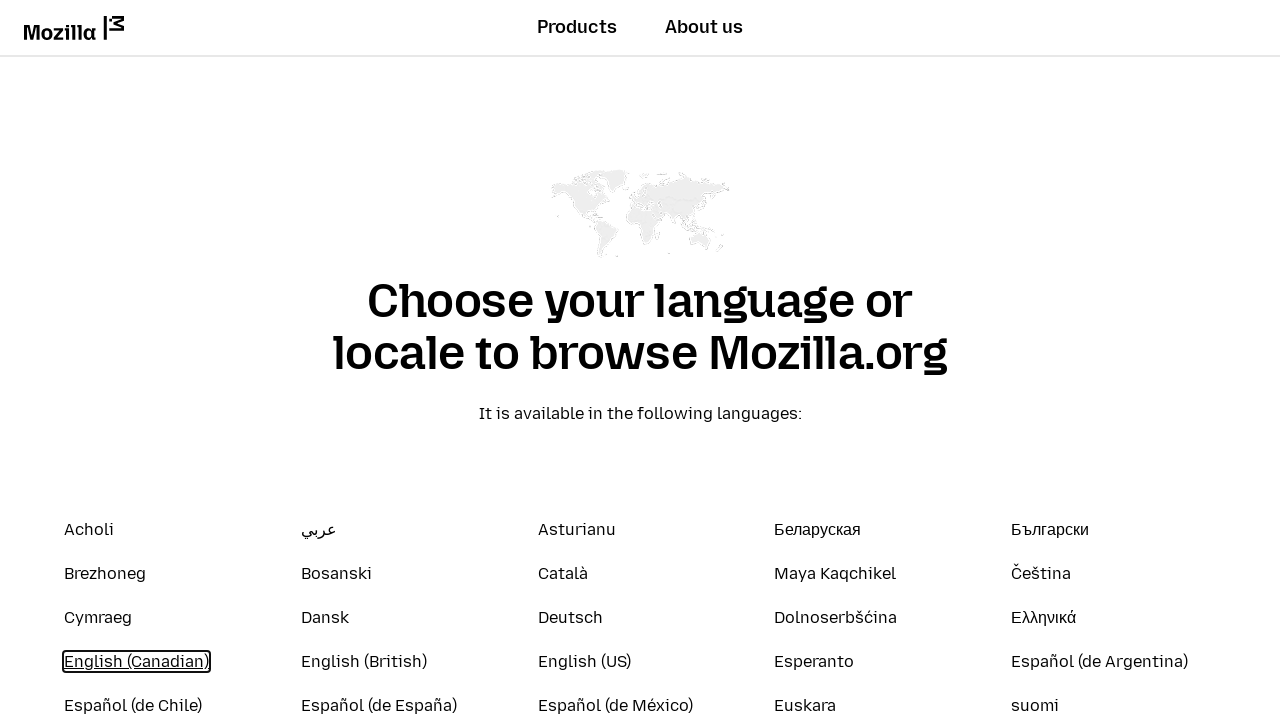

Checked element 19 for visible focus indicator (WCAG 2.4.7 compliance): True
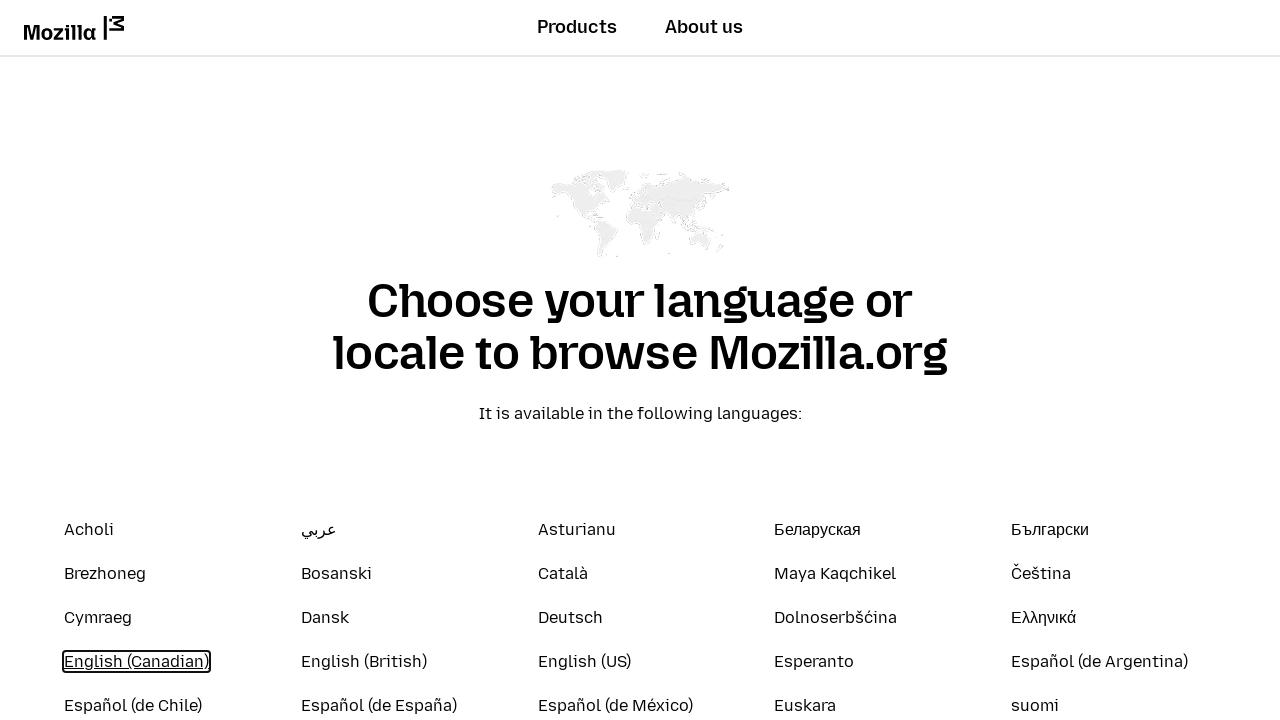

Pressed Tab to focus element 20
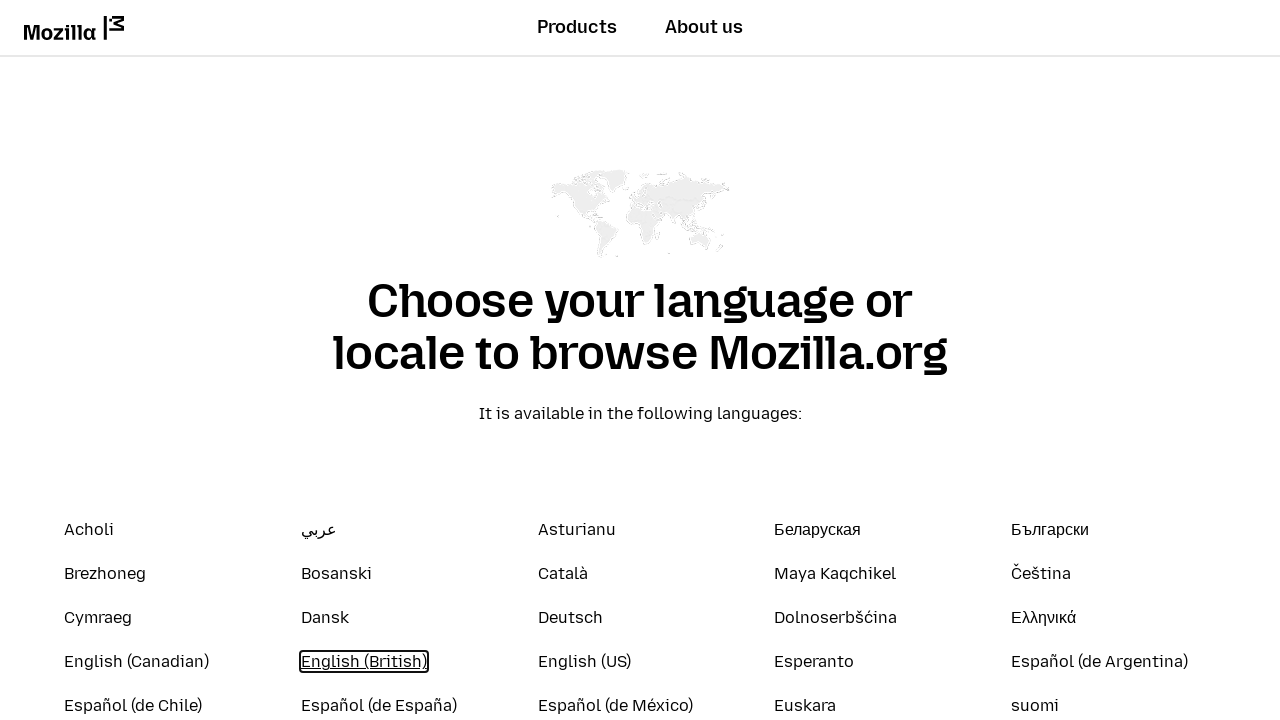

Waited 200ms for focus indicator to render on element 20
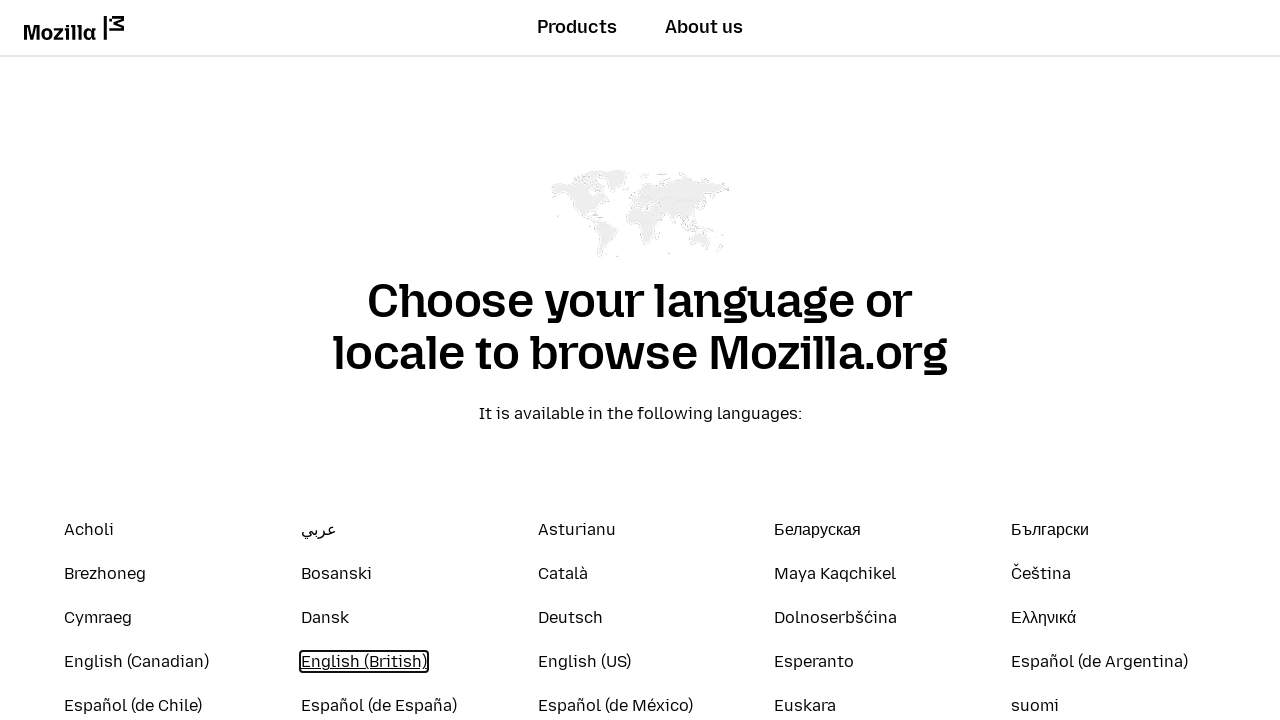

Checked element 20 for visible focus indicator (WCAG 2.4.7 compliance): True
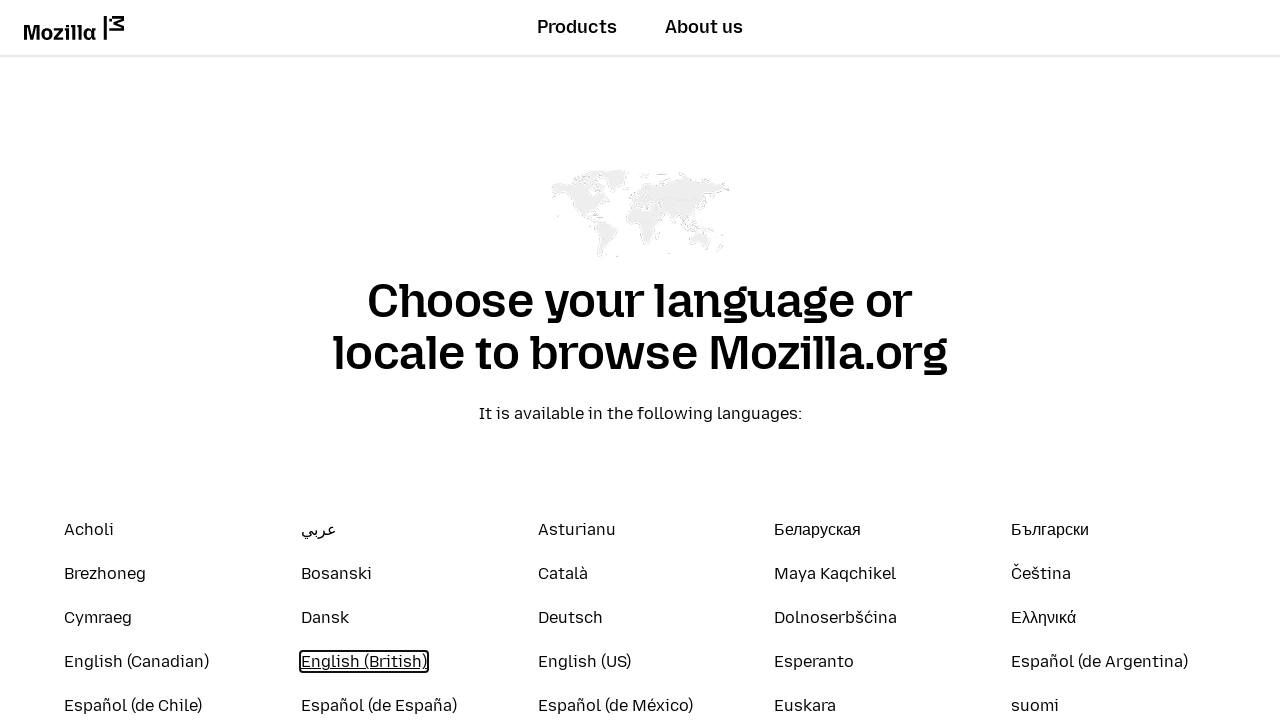

Pressed Tab to focus element 21
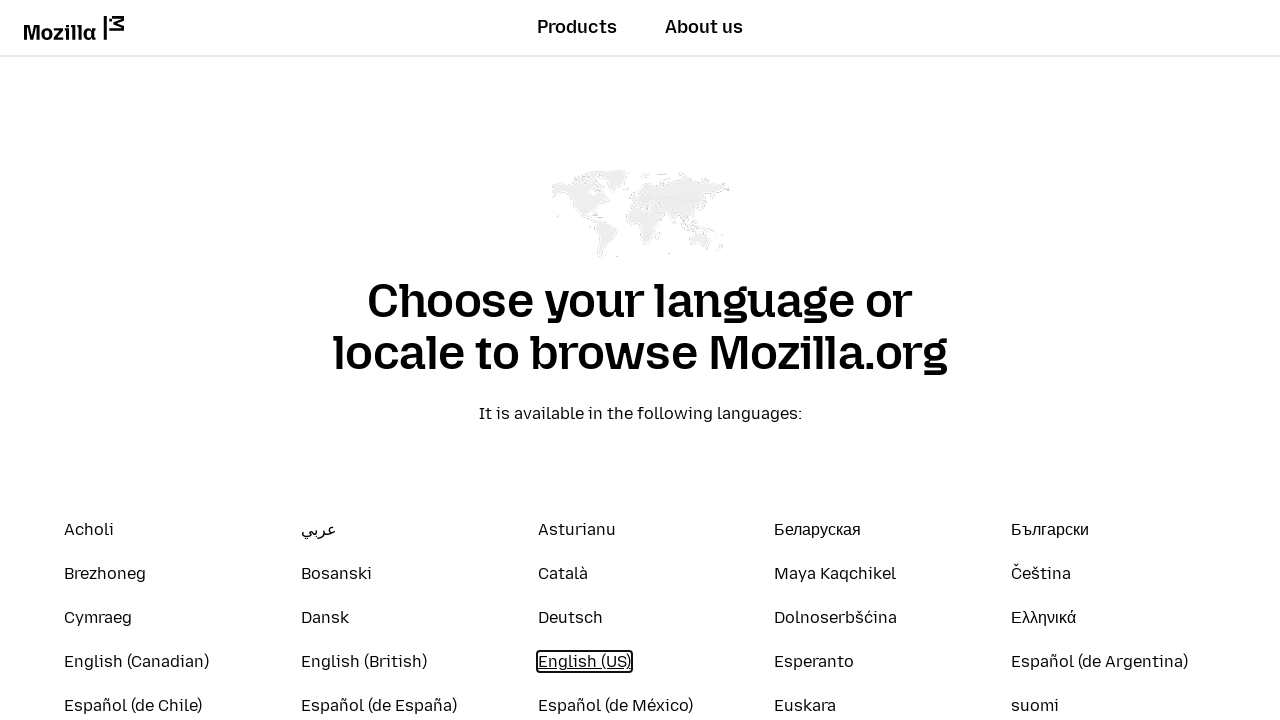

Waited 200ms for focus indicator to render on element 21
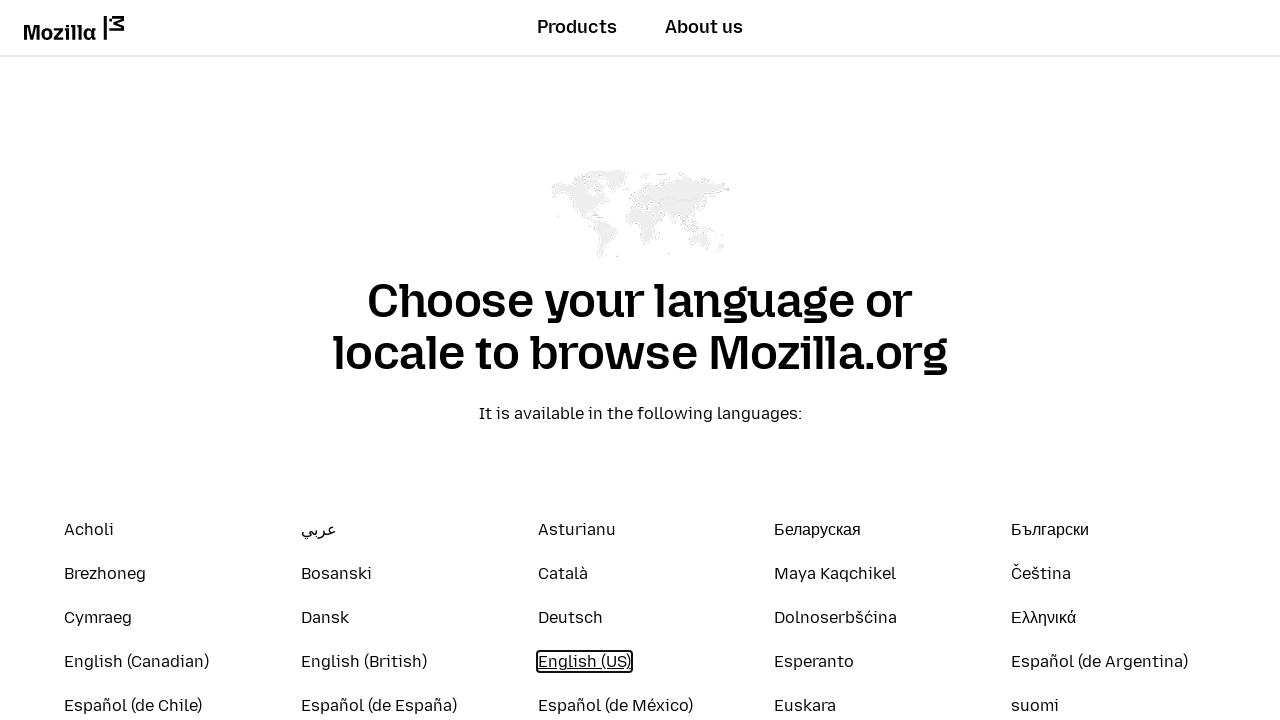

Checked element 21 for visible focus indicator (WCAG 2.4.7 compliance): True
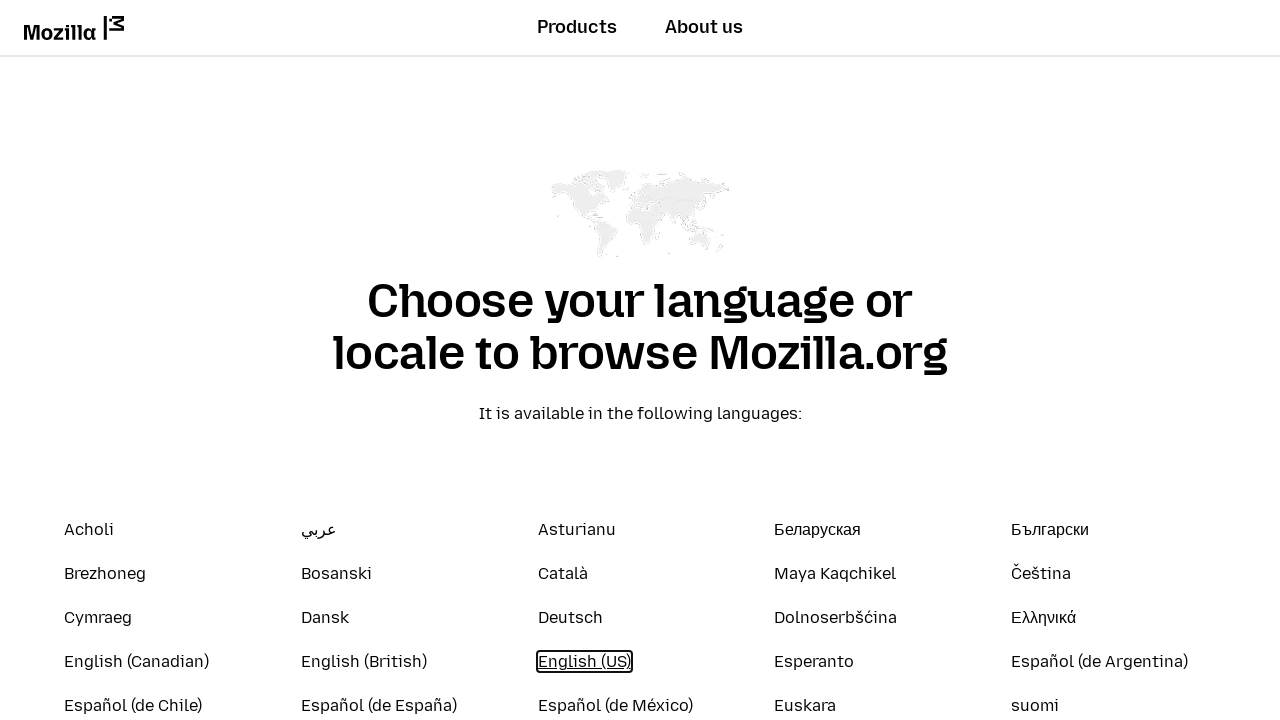

Pressed Tab to focus element 22
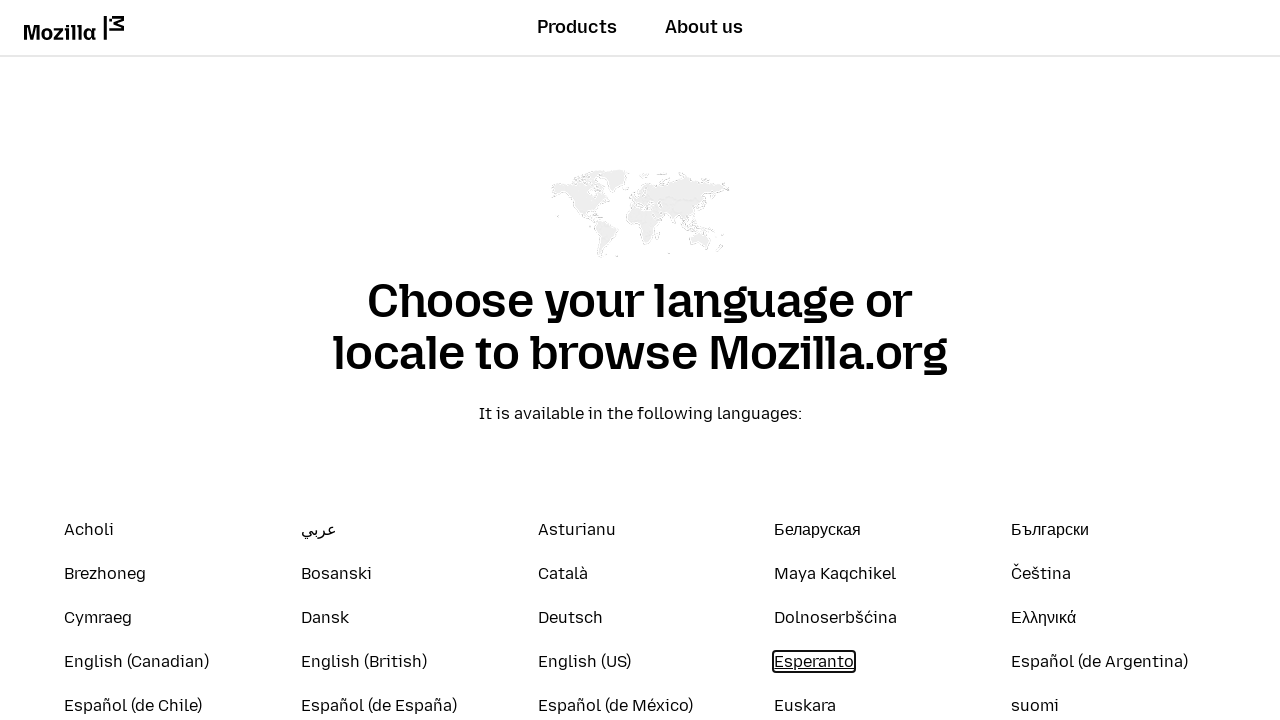

Waited 200ms for focus indicator to render on element 22
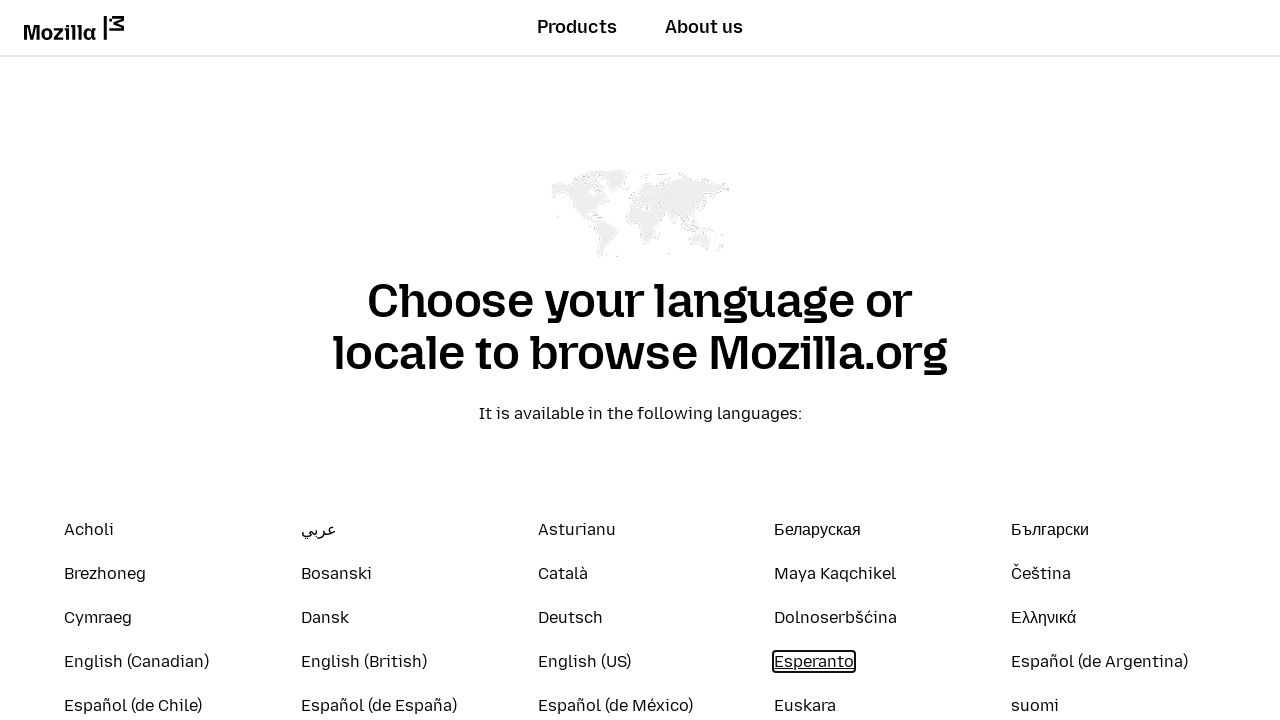

Checked element 22 for visible focus indicator (WCAG 2.4.7 compliance): True
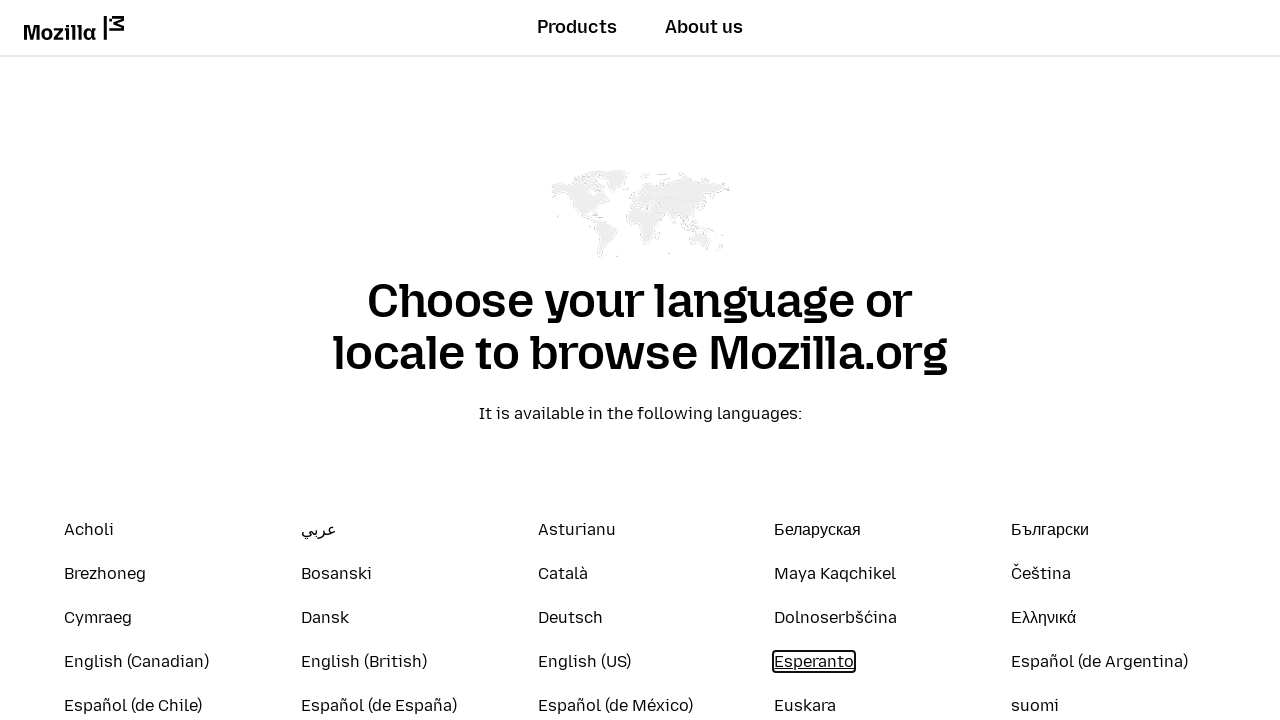

Pressed Tab to focus element 23
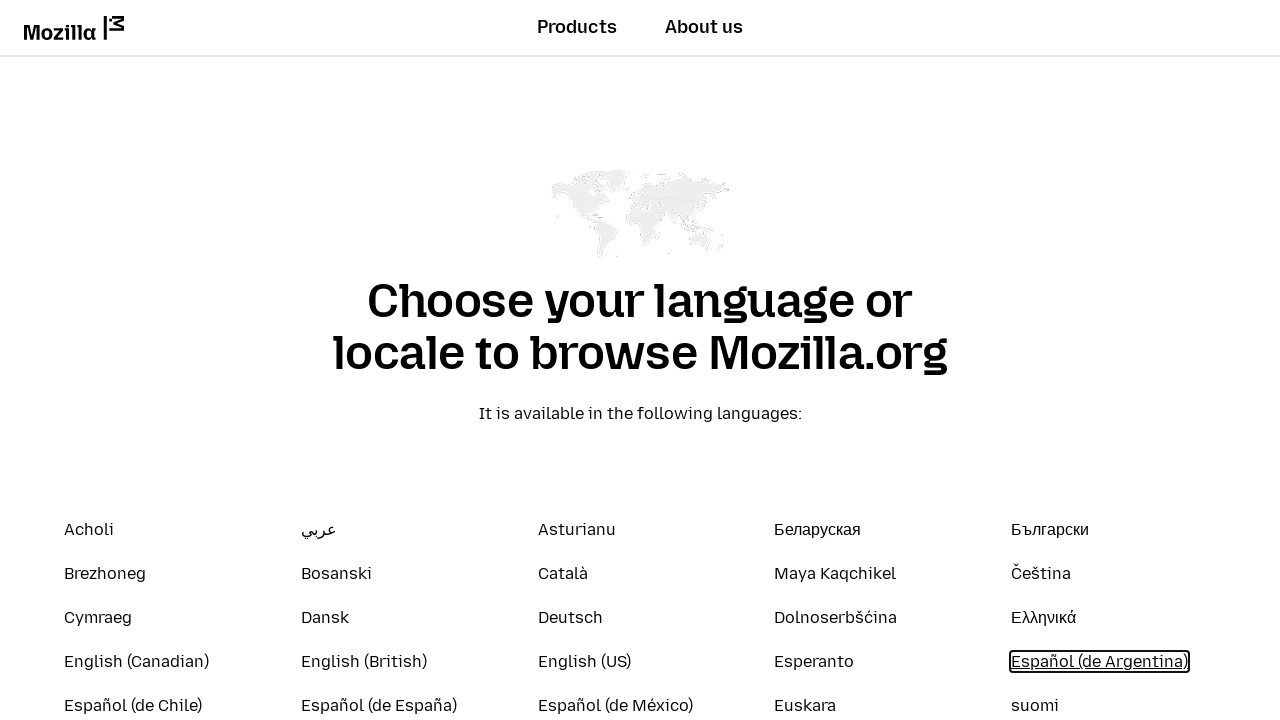

Waited 200ms for focus indicator to render on element 23
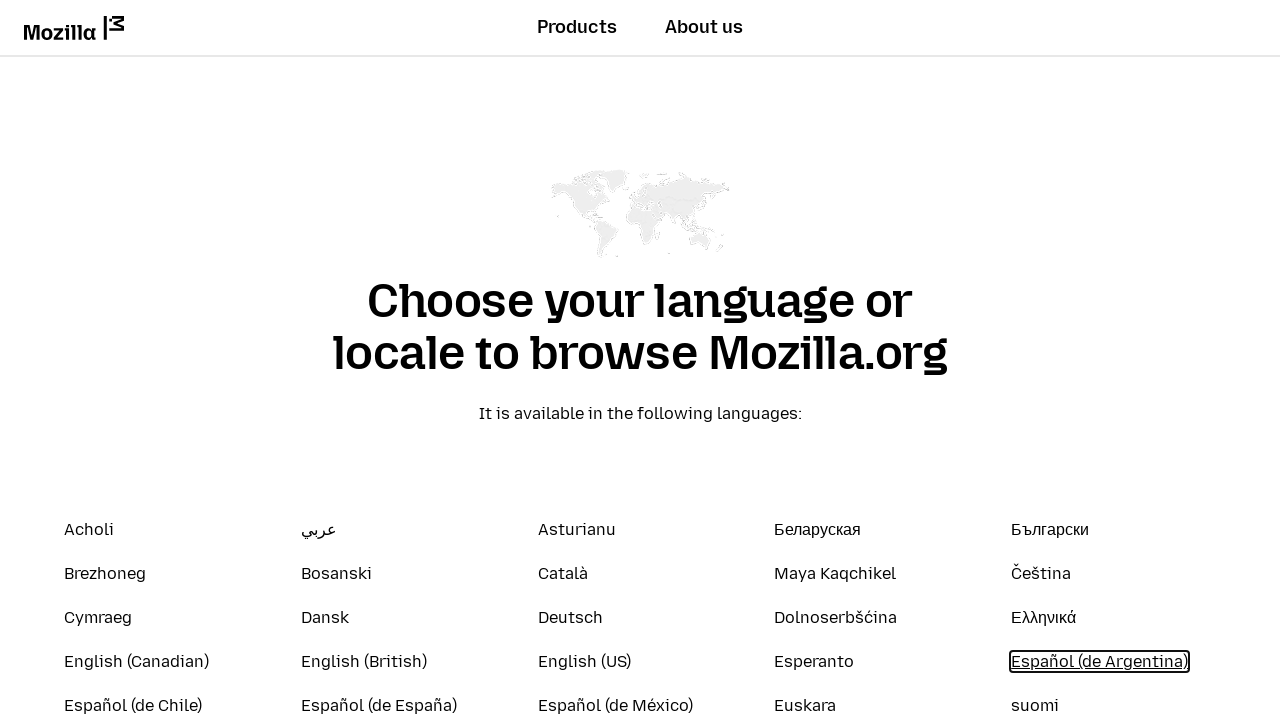

Checked element 23 for visible focus indicator (WCAG 2.4.7 compliance): True
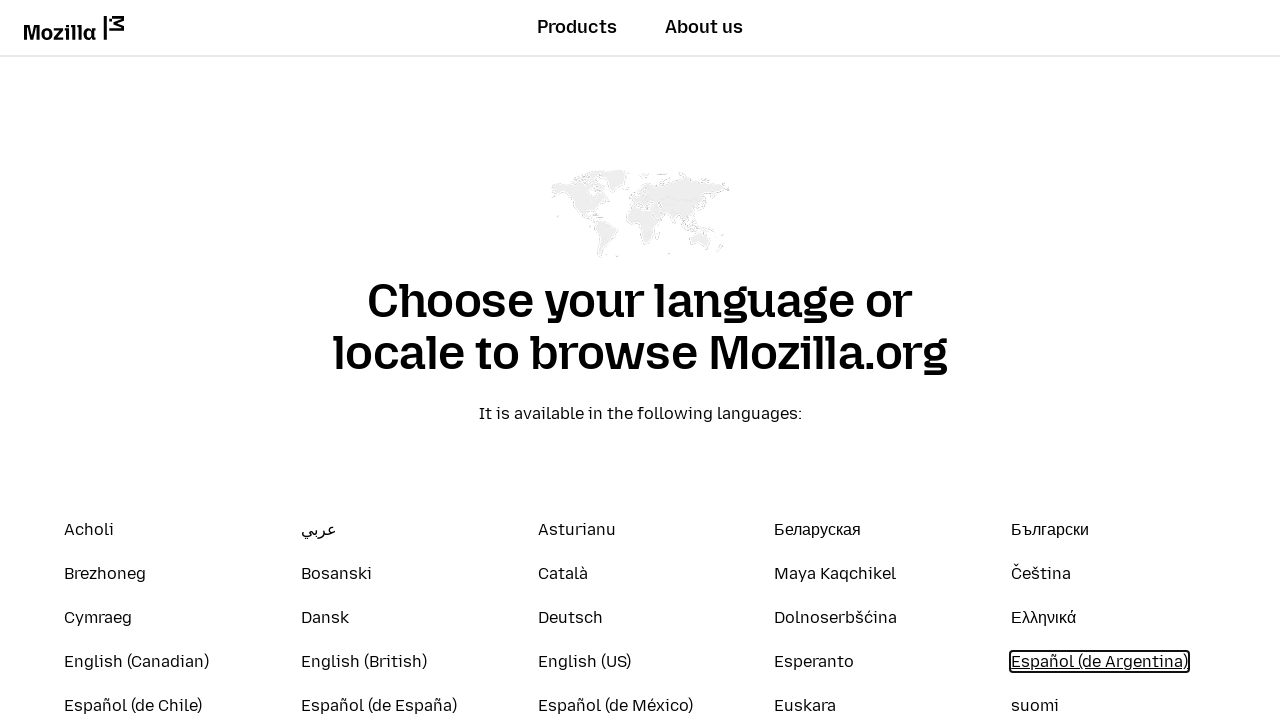

Pressed Tab to focus element 24
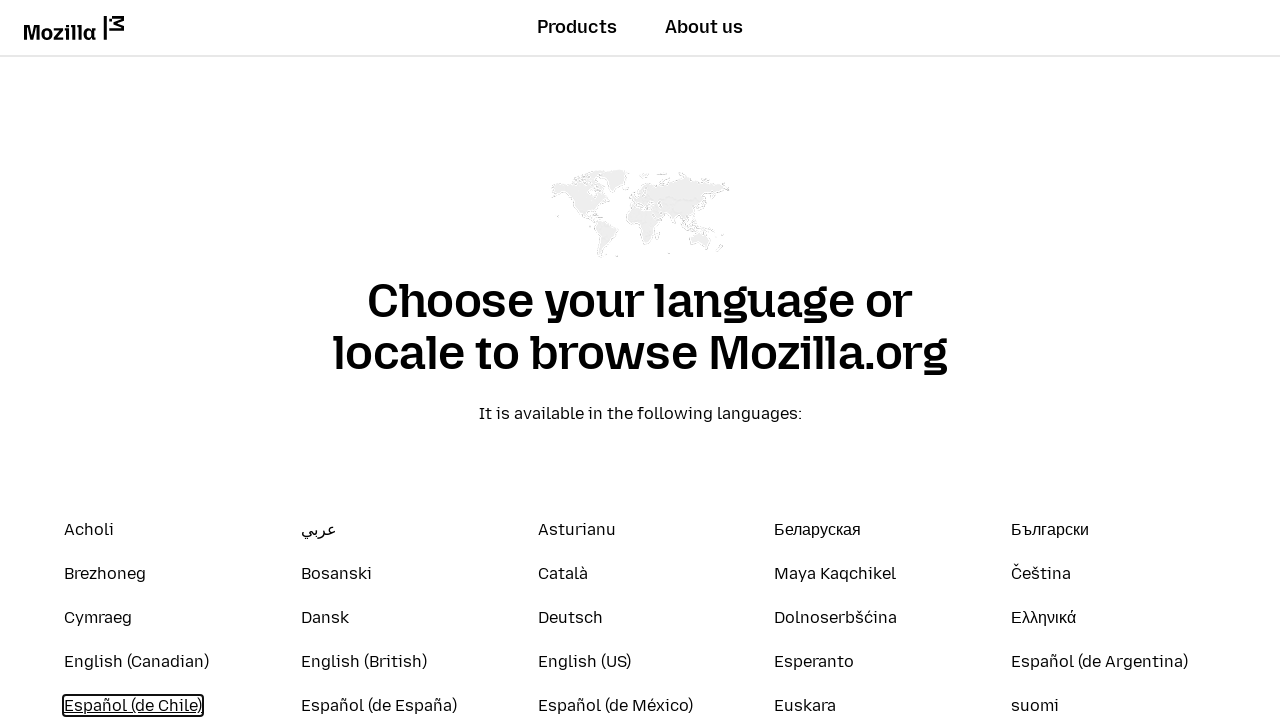

Waited 200ms for focus indicator to render on element 24
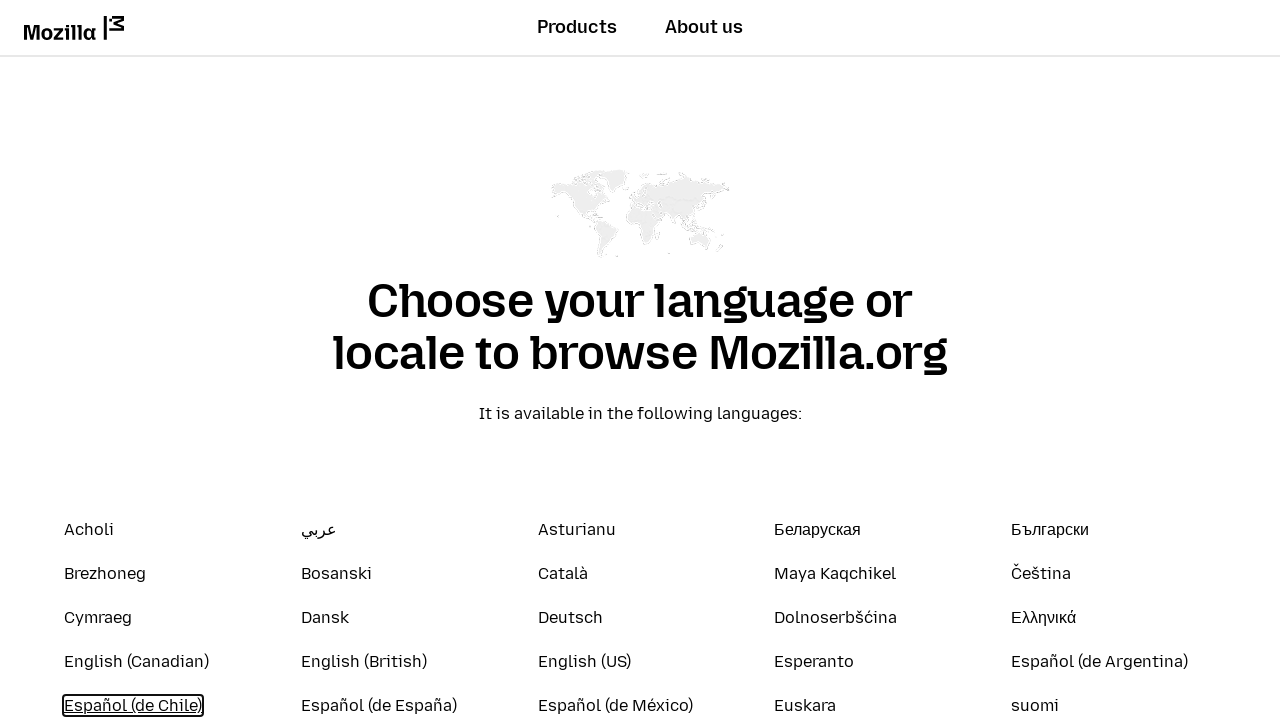

Checked element 24 for visible focus indicator (WCAG 2.4.7 compliance): True
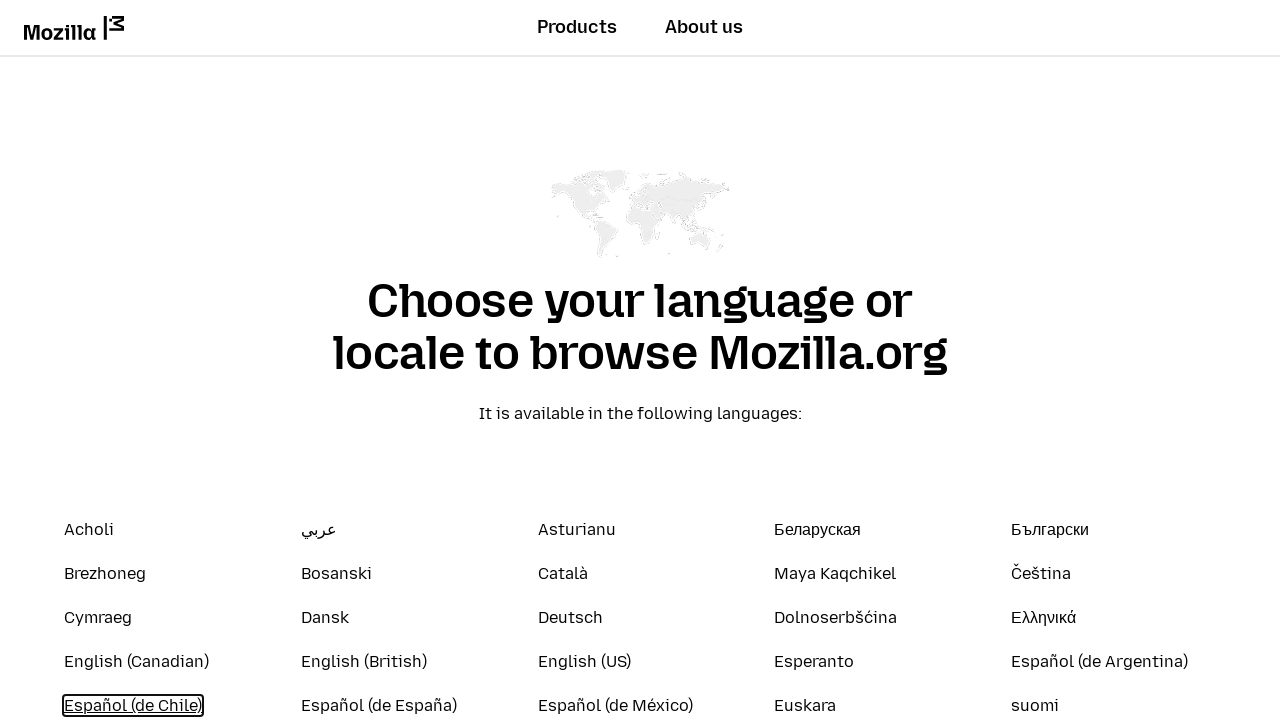

Pressed Tab to focus element 25
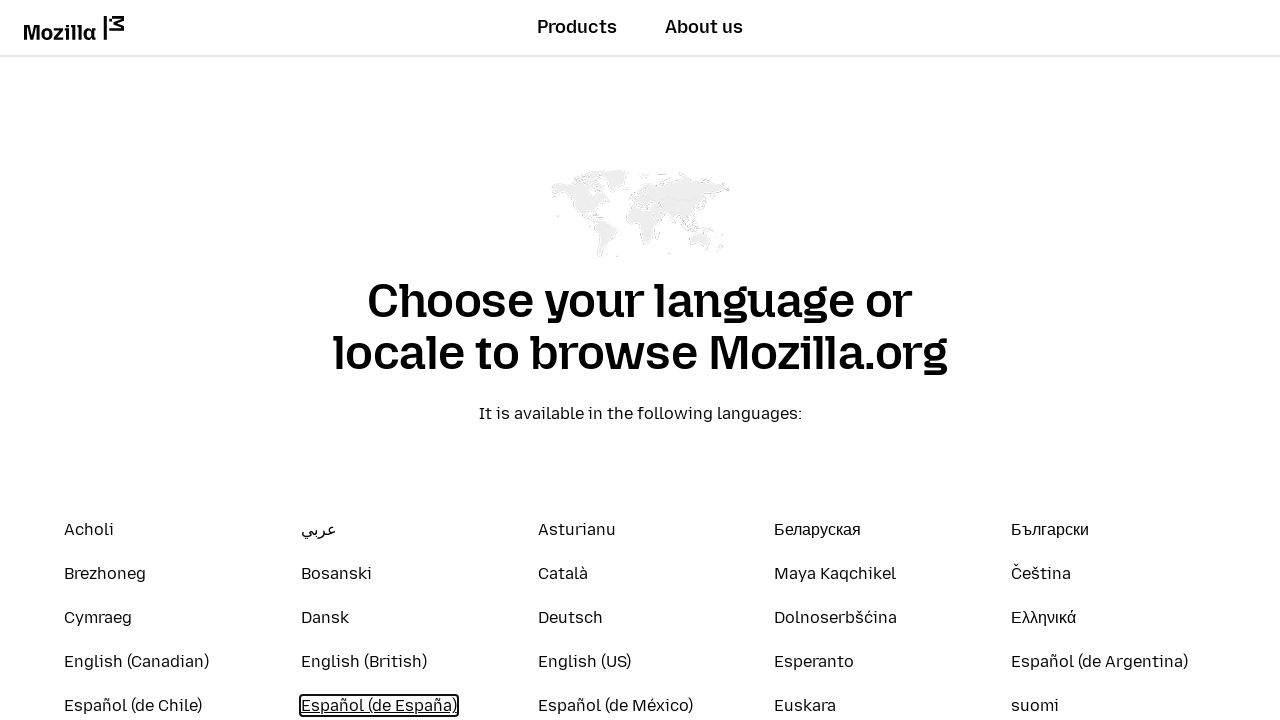

Waited 200ms for focus indicator to render on element 25
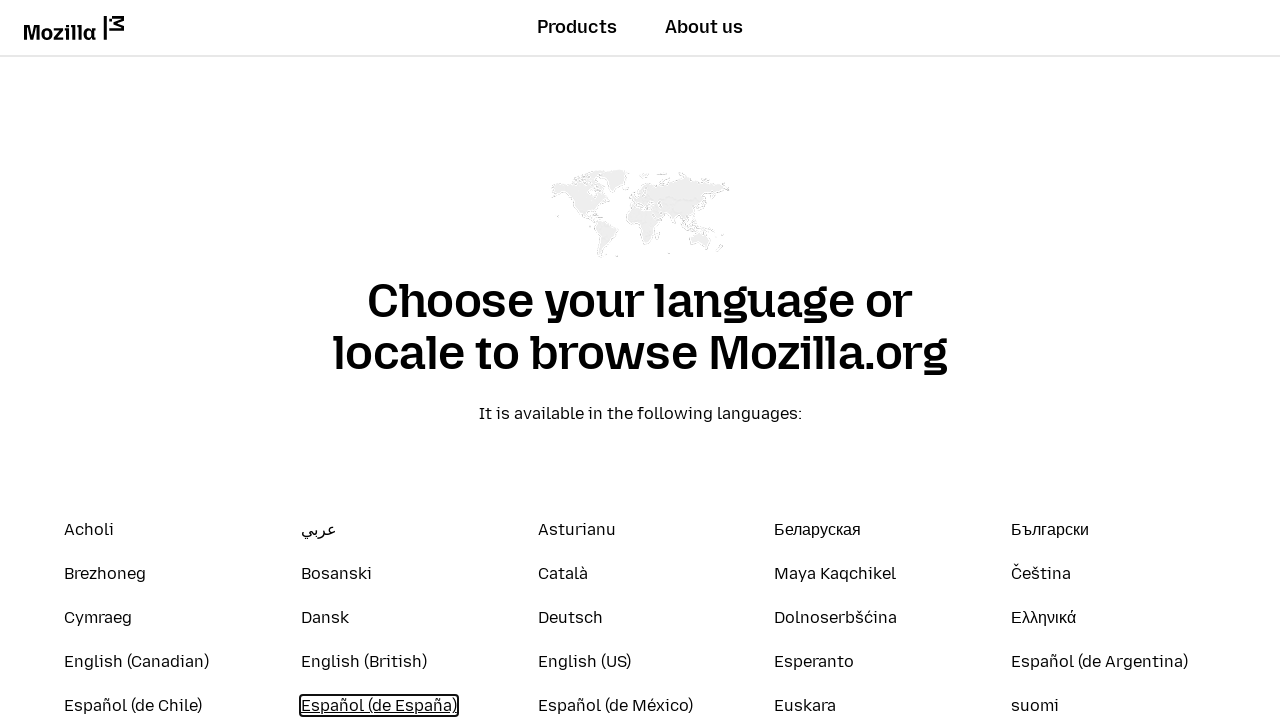

Checked element 25 for visible focus indicator (WCAG 2.4.7 compliance): True
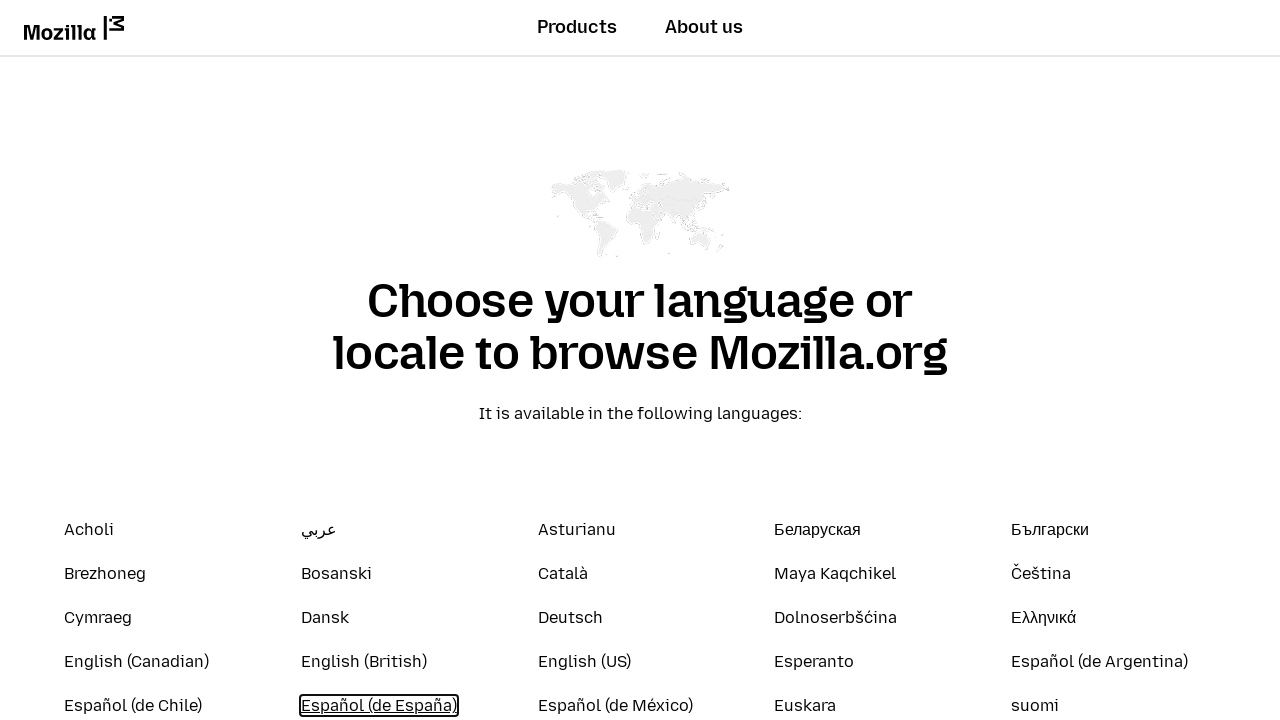

Pressed Tab to focus element 26
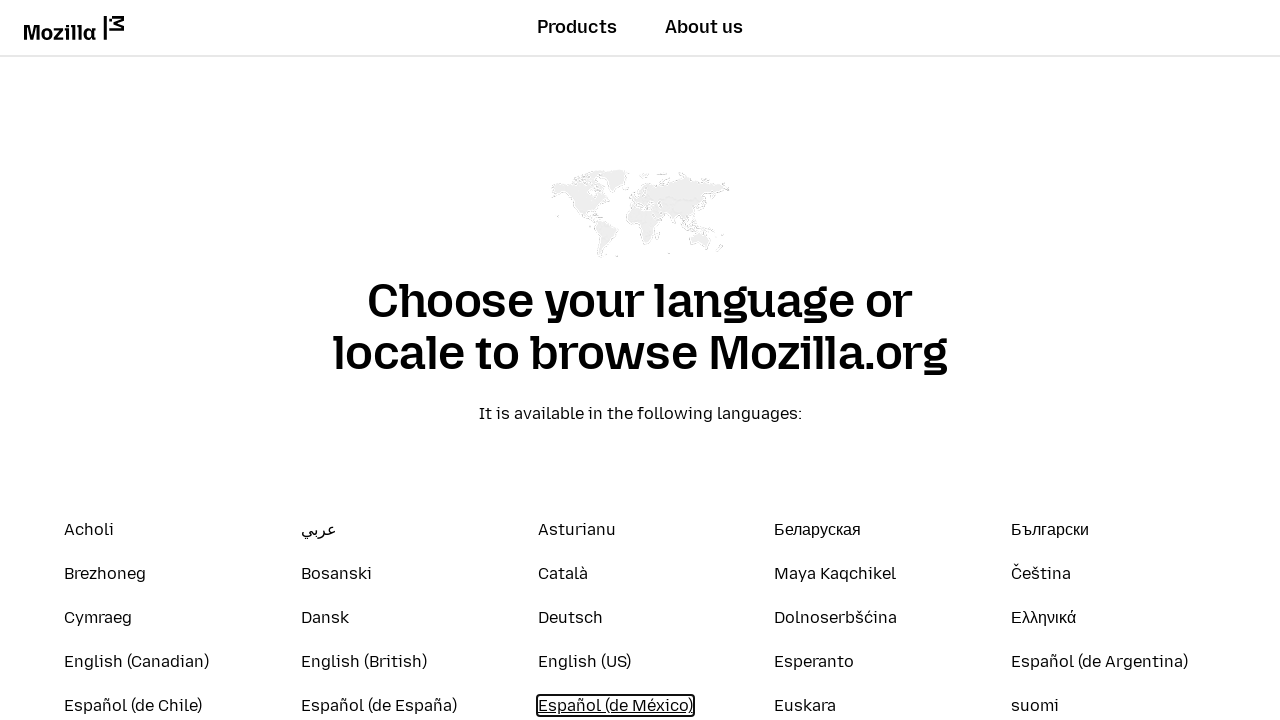

Waited 200ms for focus indicator to render on element 26
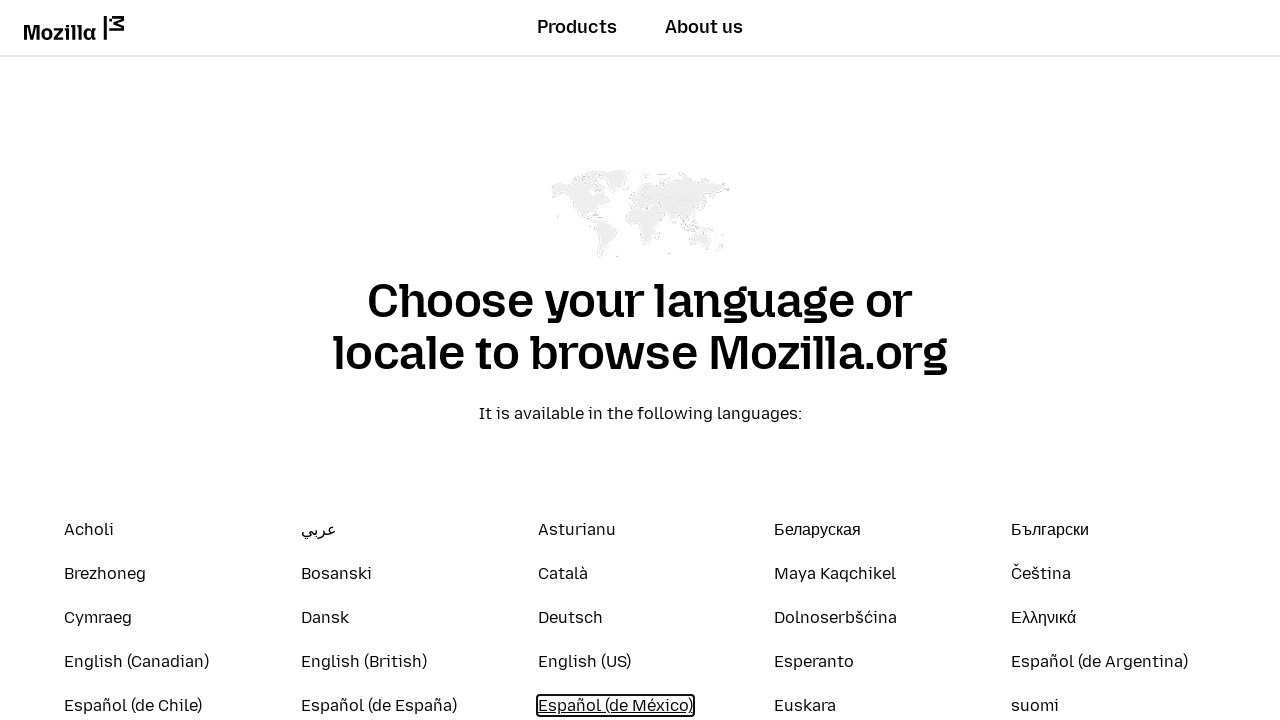

Checked element 26 for visible focus indicator (WCAG 2.4.7 compliance): True
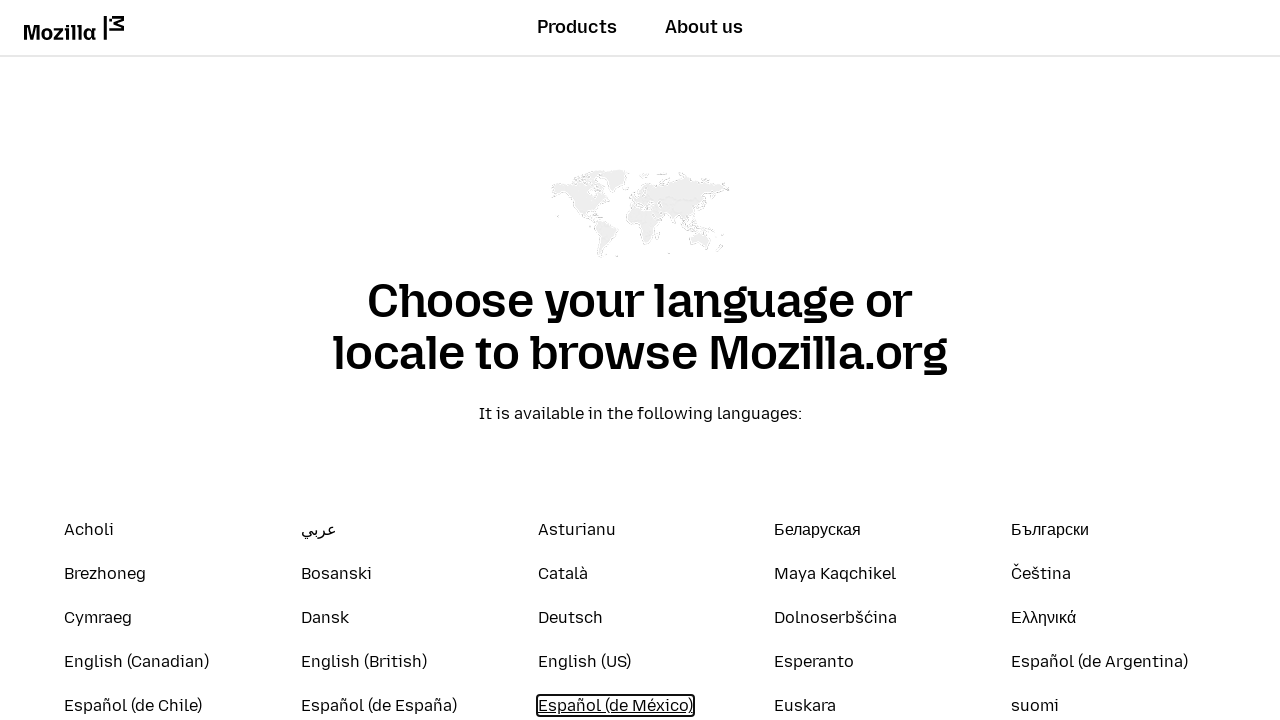

Pressed Tab to focus element 27
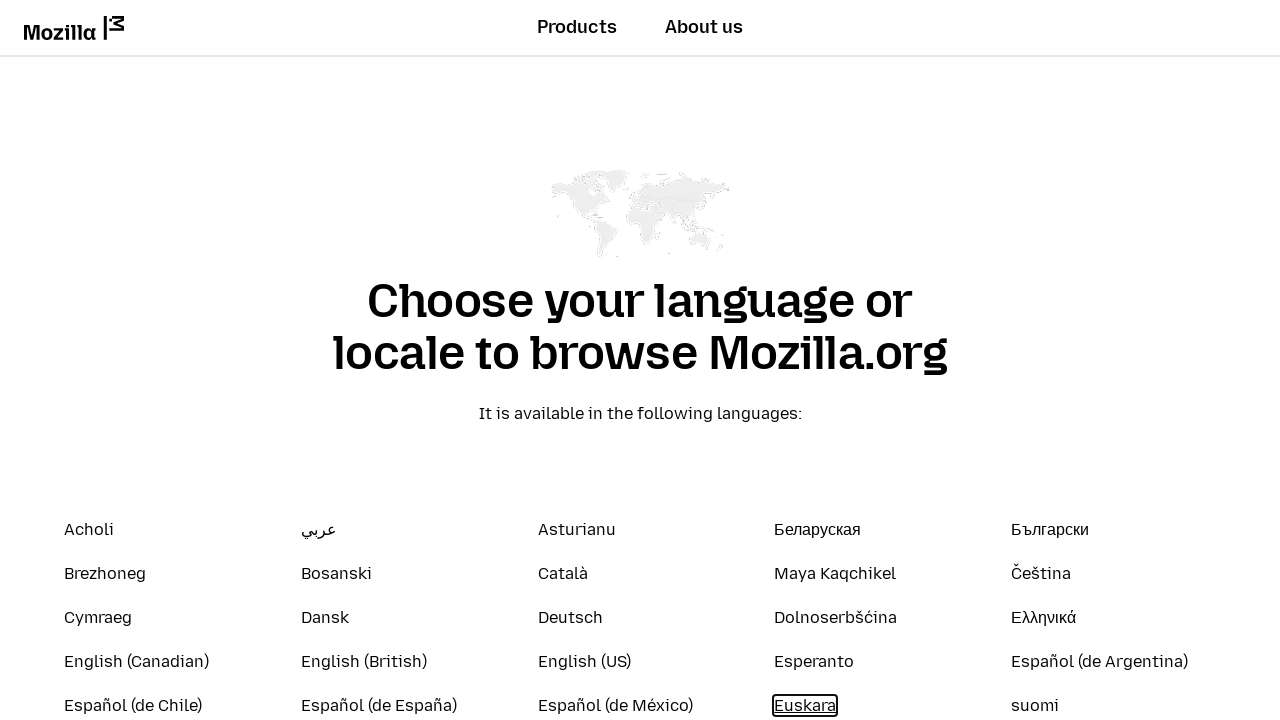

Waited 200ms for focus indicator to render on element 27
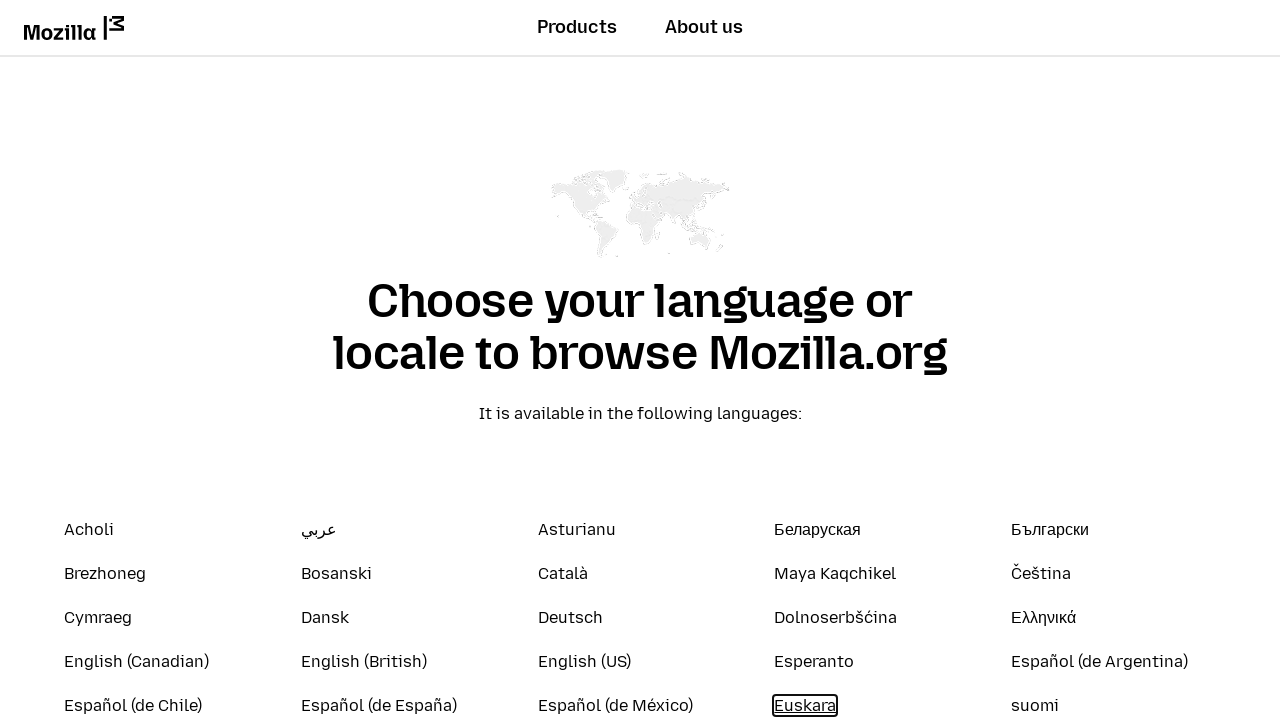

Checked element 27 for visible focus indicator (WCAG 2.4.7 compliance): True
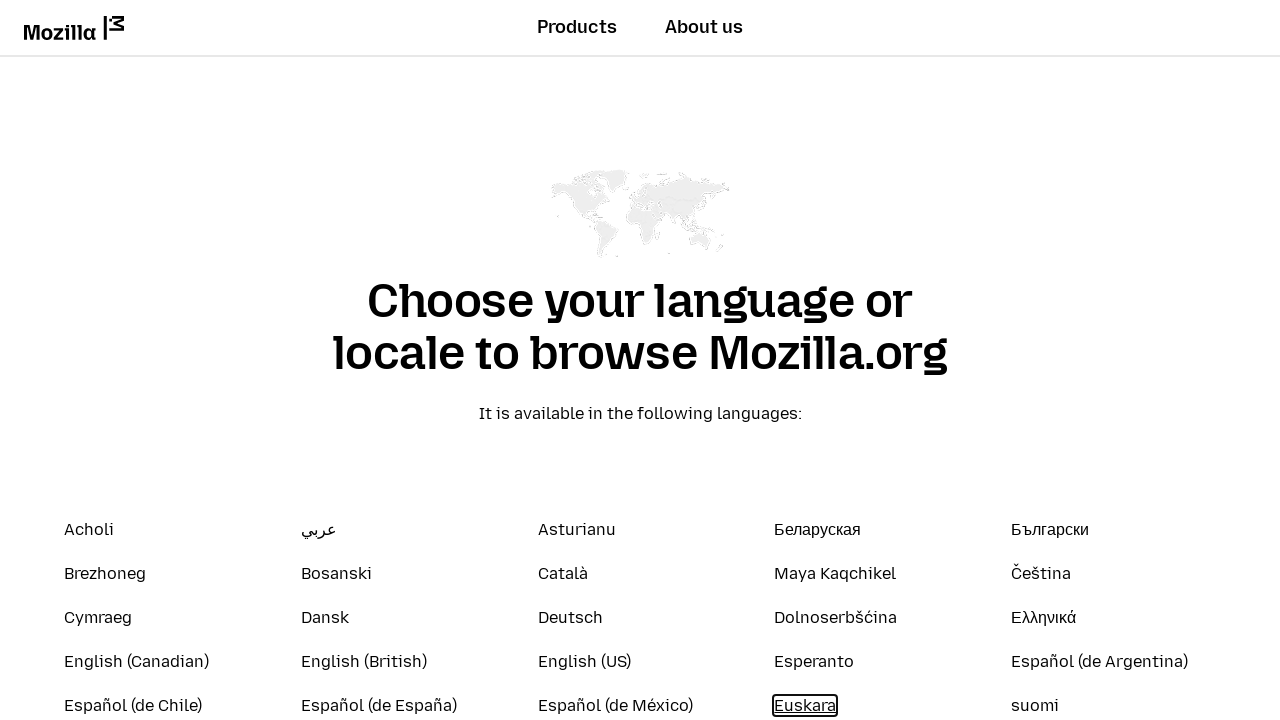

Pressed Tab to focus element 28
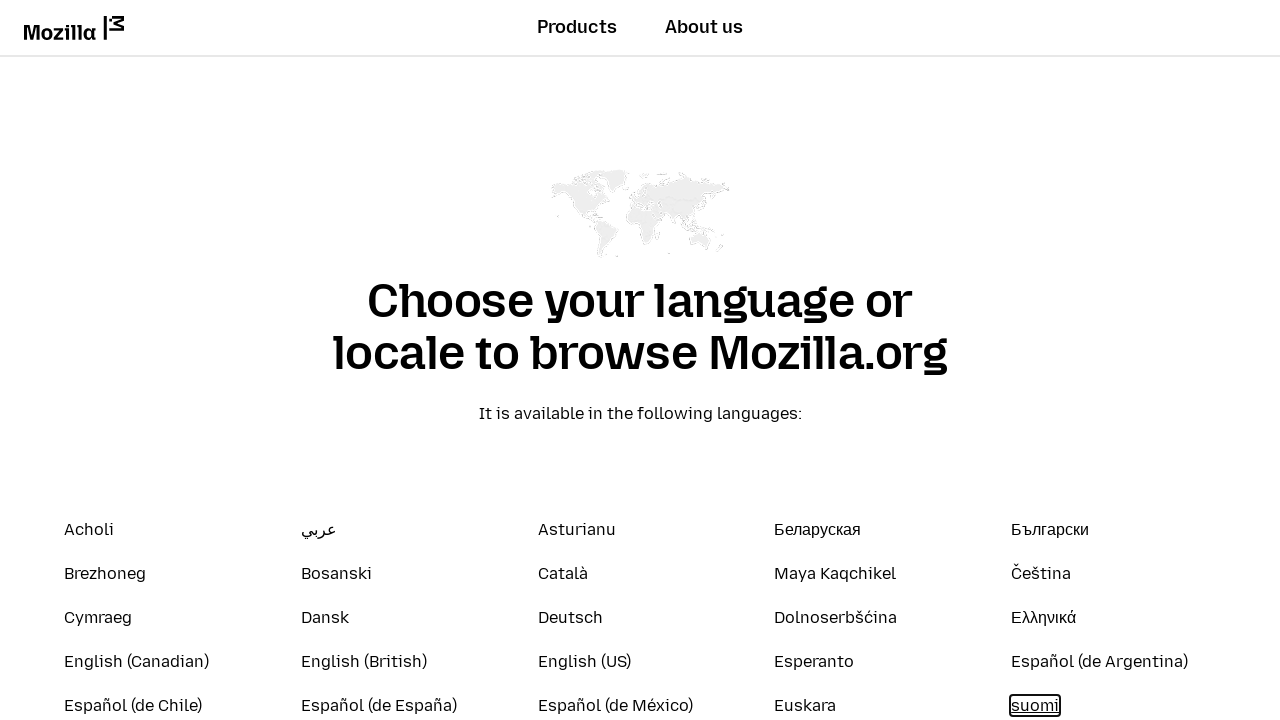

Waited 200ms for focus indicator to render on element 28
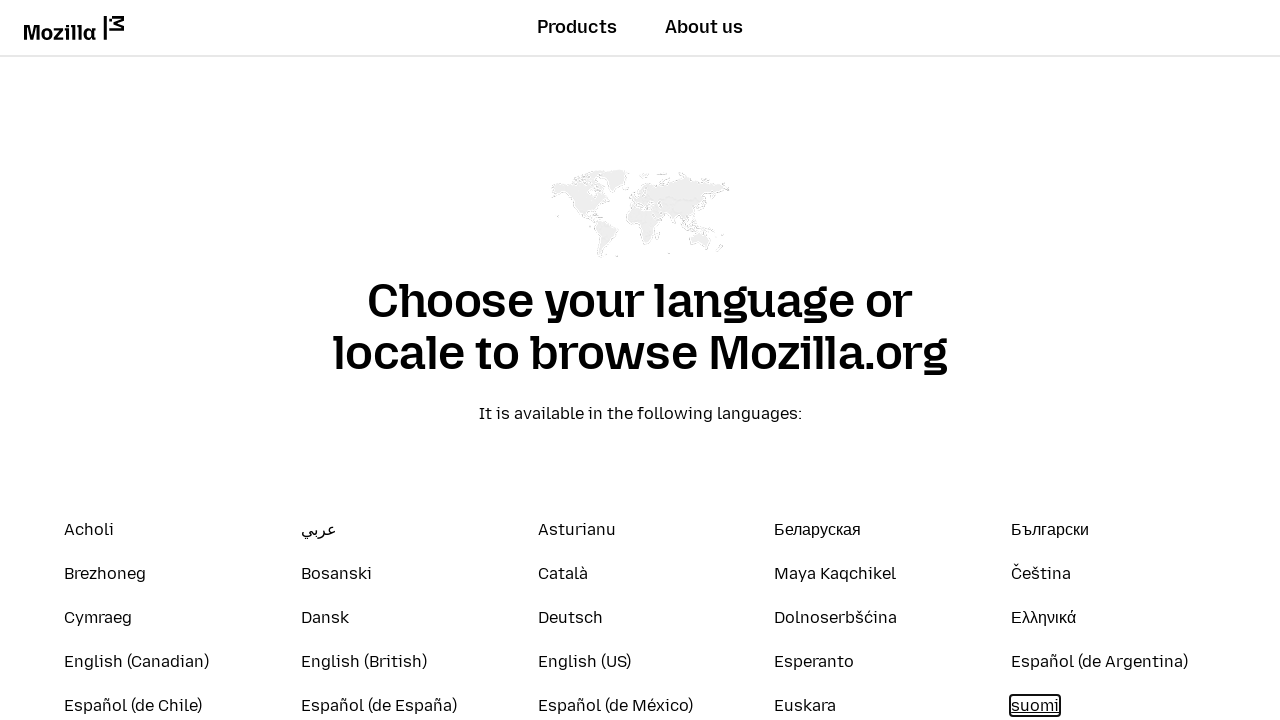

Checked element 28 for visible focus indicator (WCAG 2.4.7 compliance): True
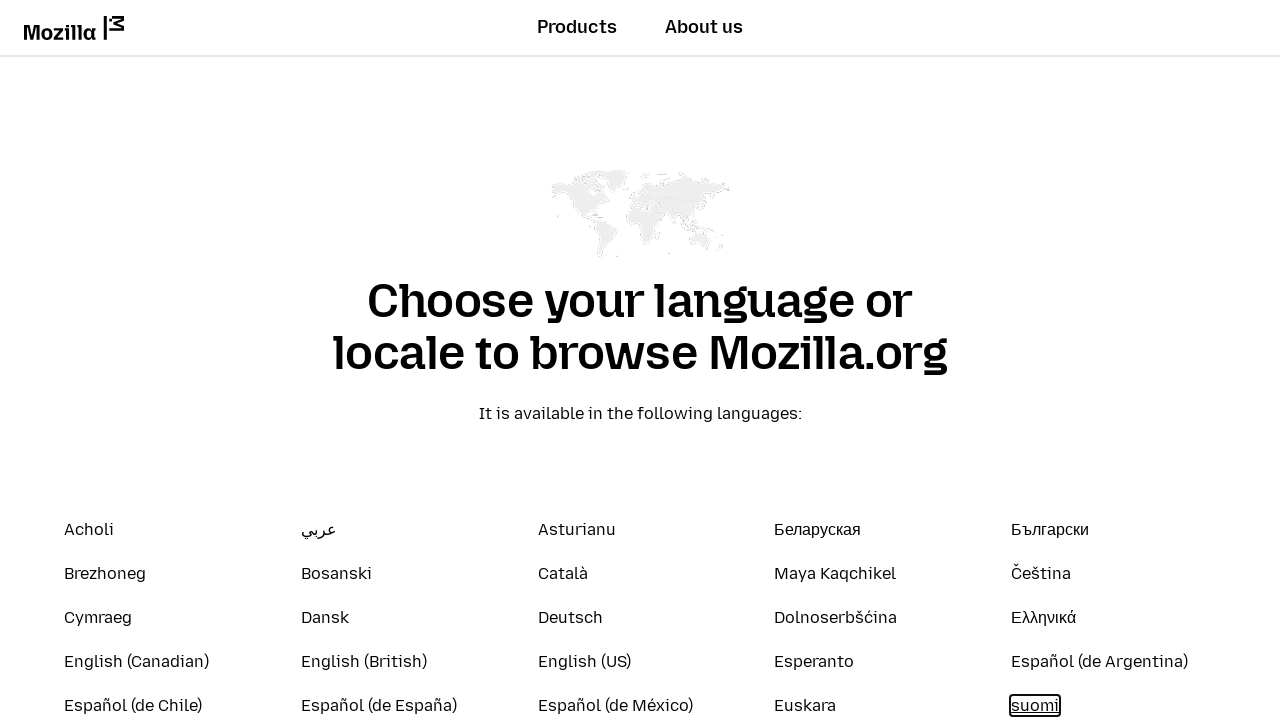

Pressed Tab to focus element 29
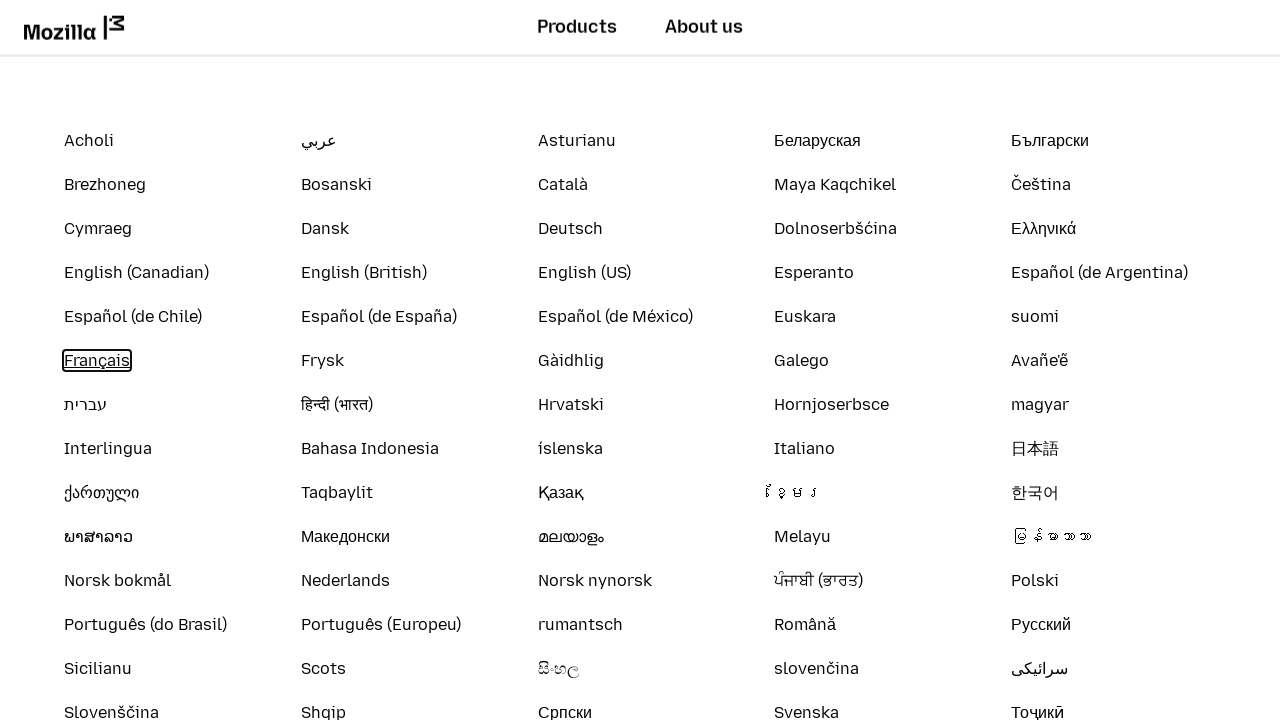

Waited 200ms for focus indicator to render on element 29
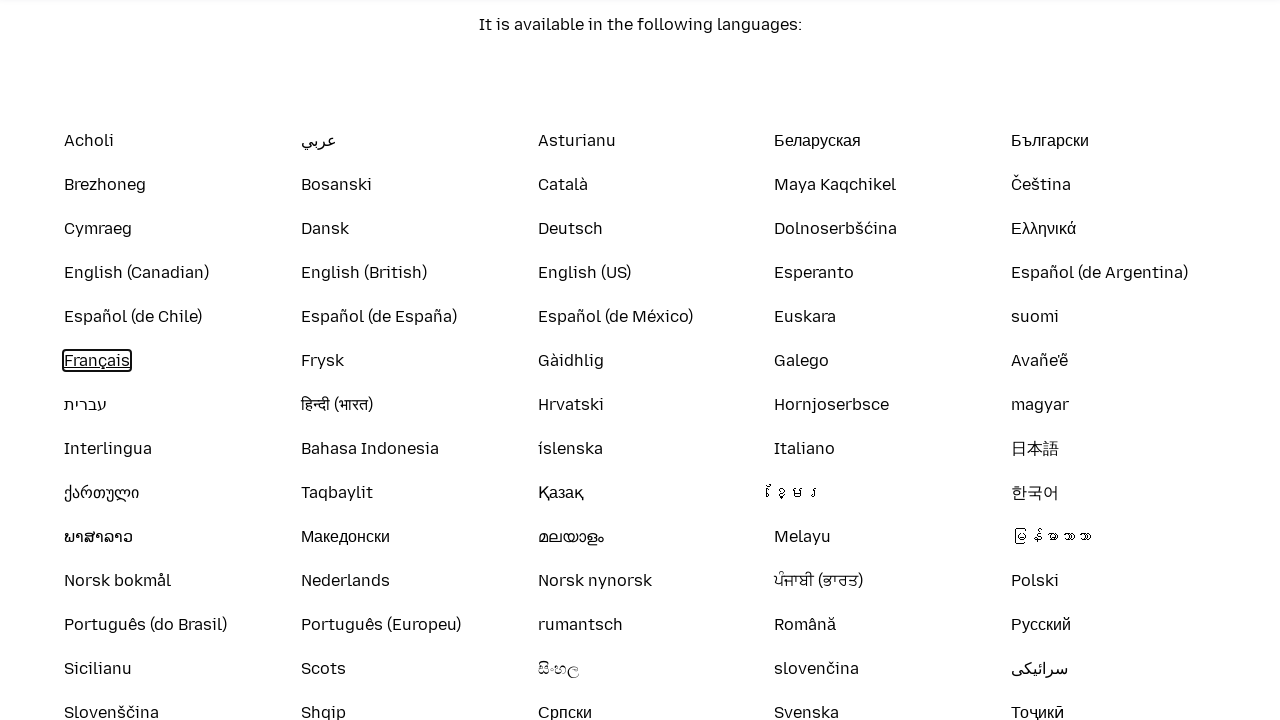

Checked element 29 for visible focus indicator (WCAG 2.4.7 compliance): True
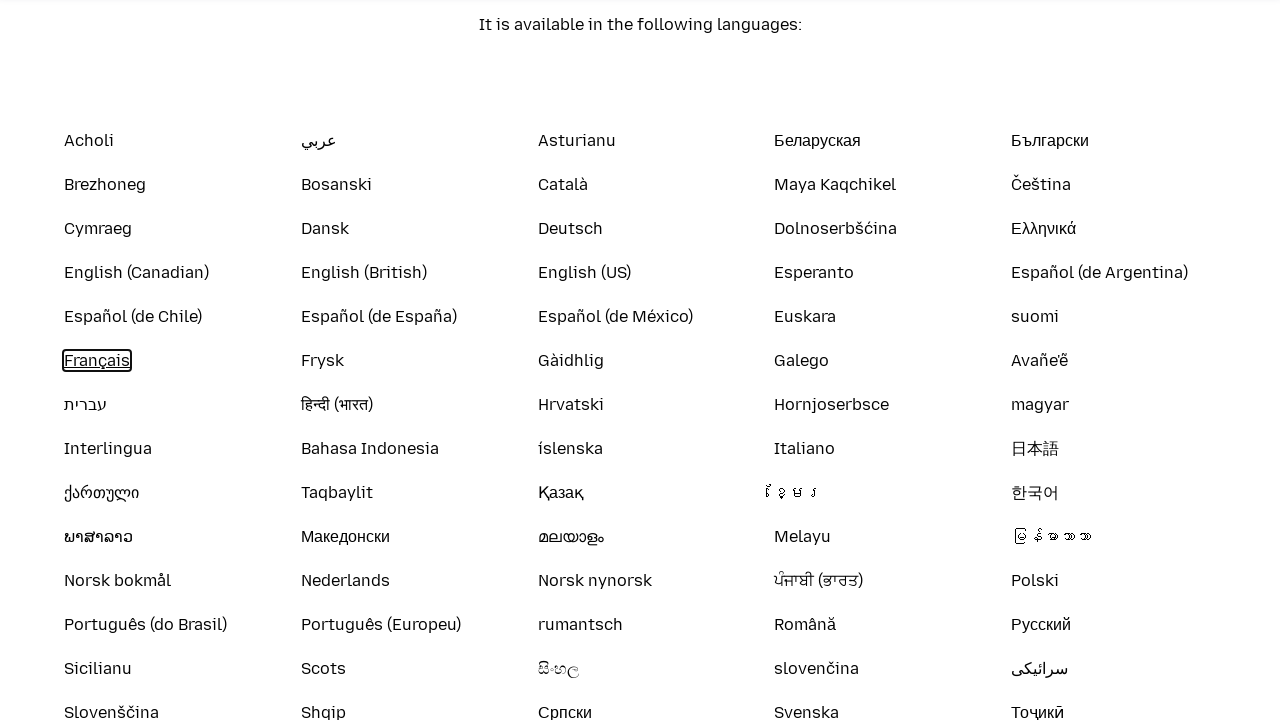

Pressed Tab to focus element 30
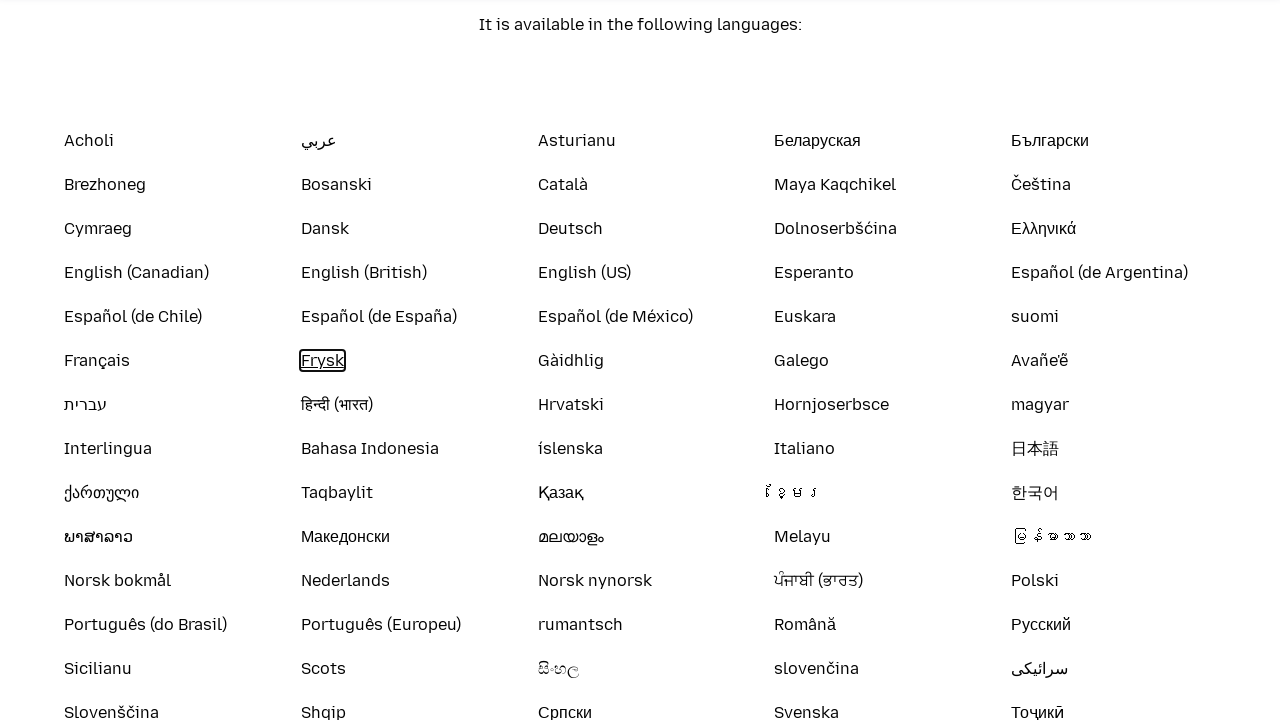

Waited 200ms for focus indicator to render on element 30
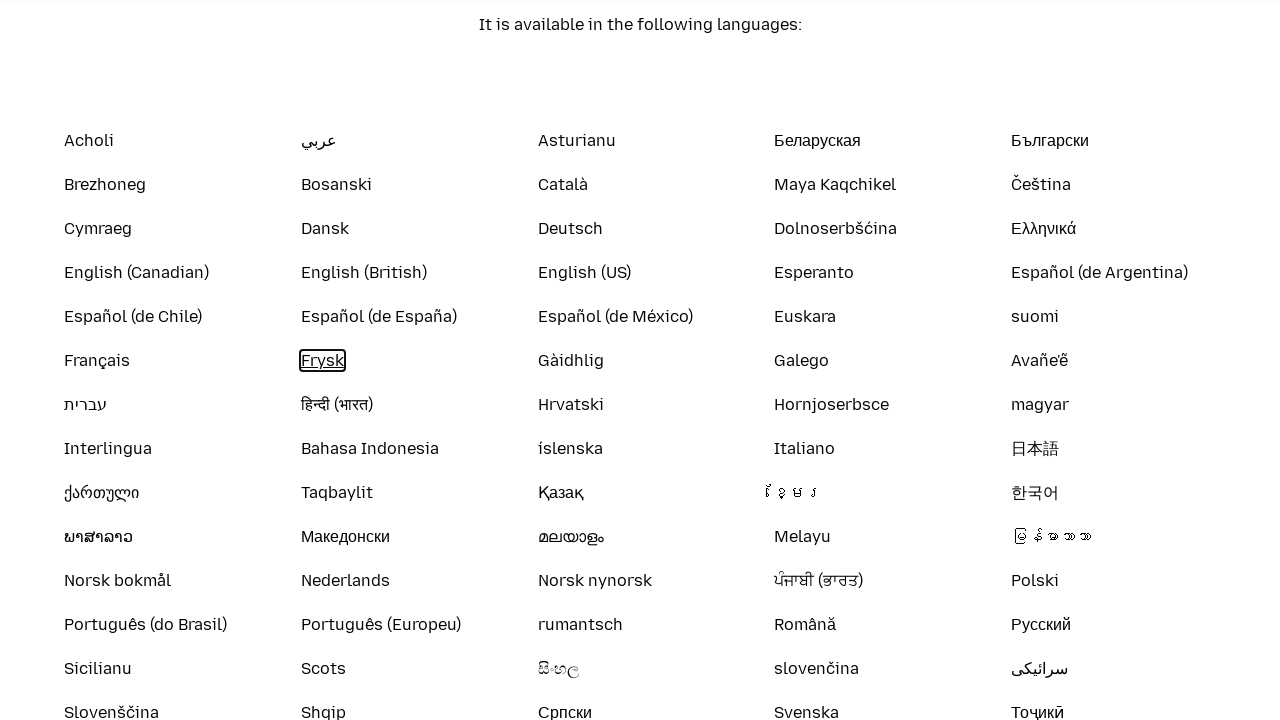

Checked element 30 for visible focus indicator (WCAG 2.4.7 compliance): True
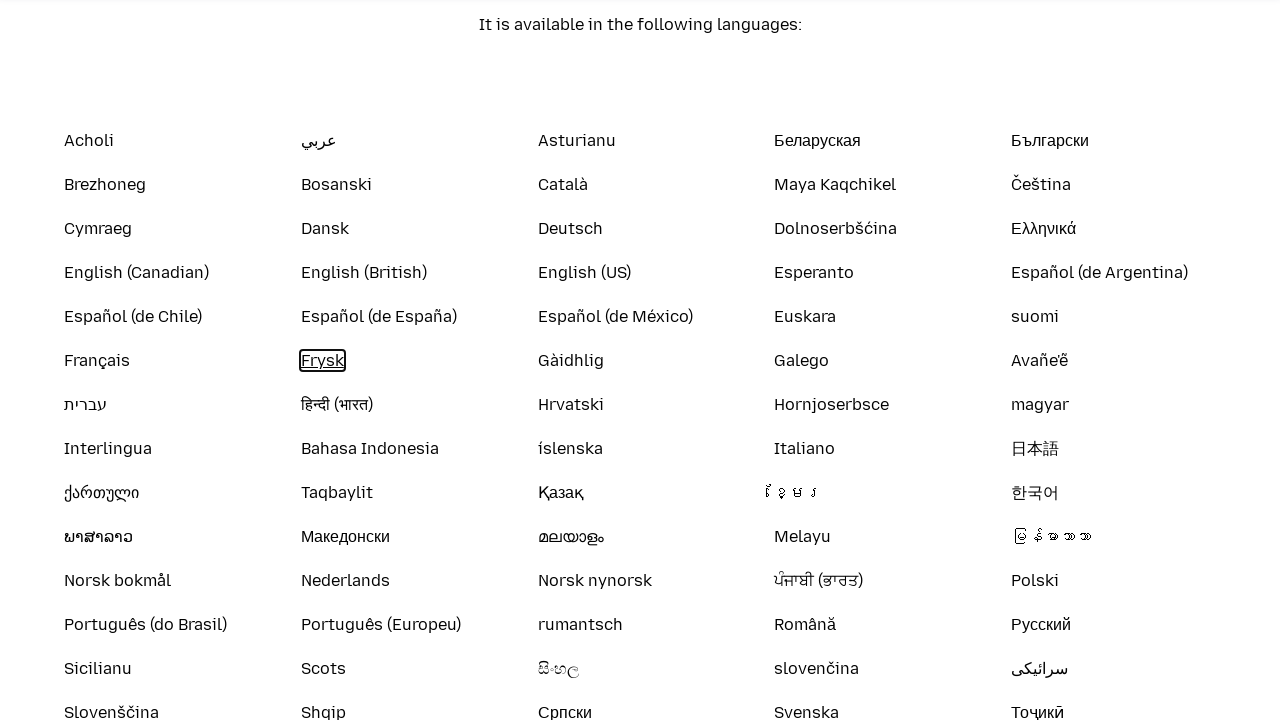

Pressed Tab to focus element 31
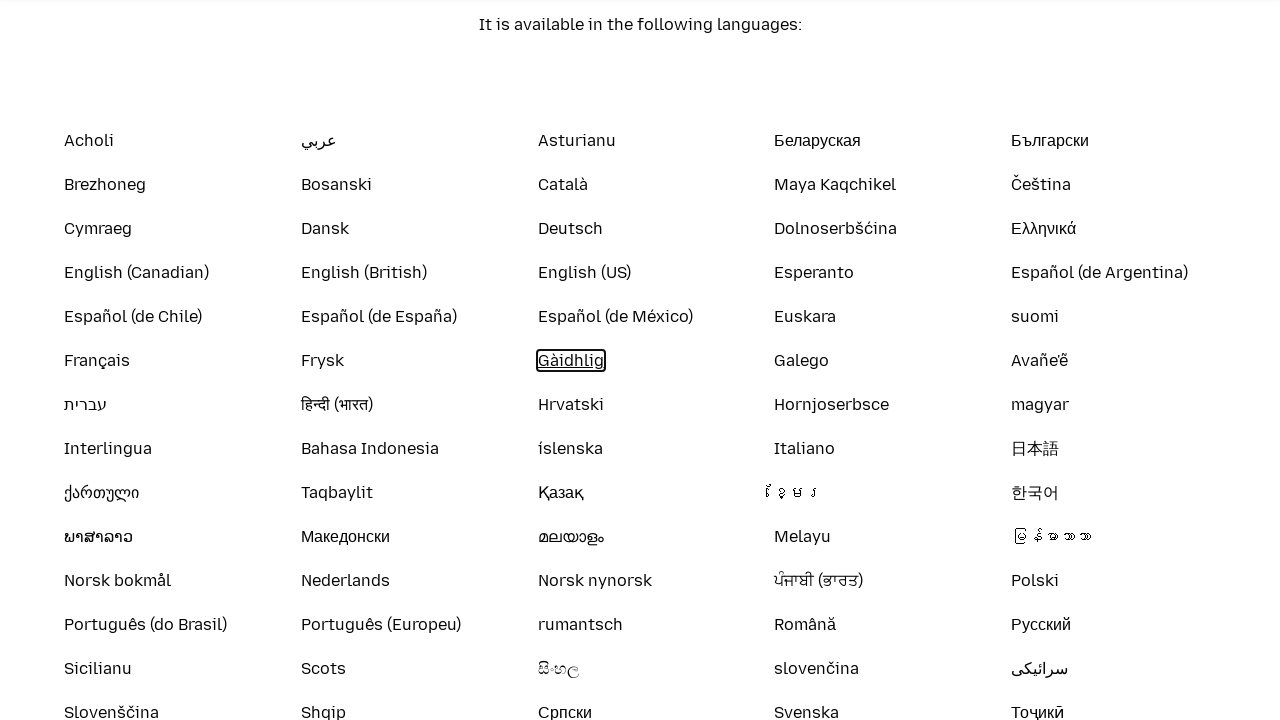

Waited 200ms for focus indicator to render on element 31
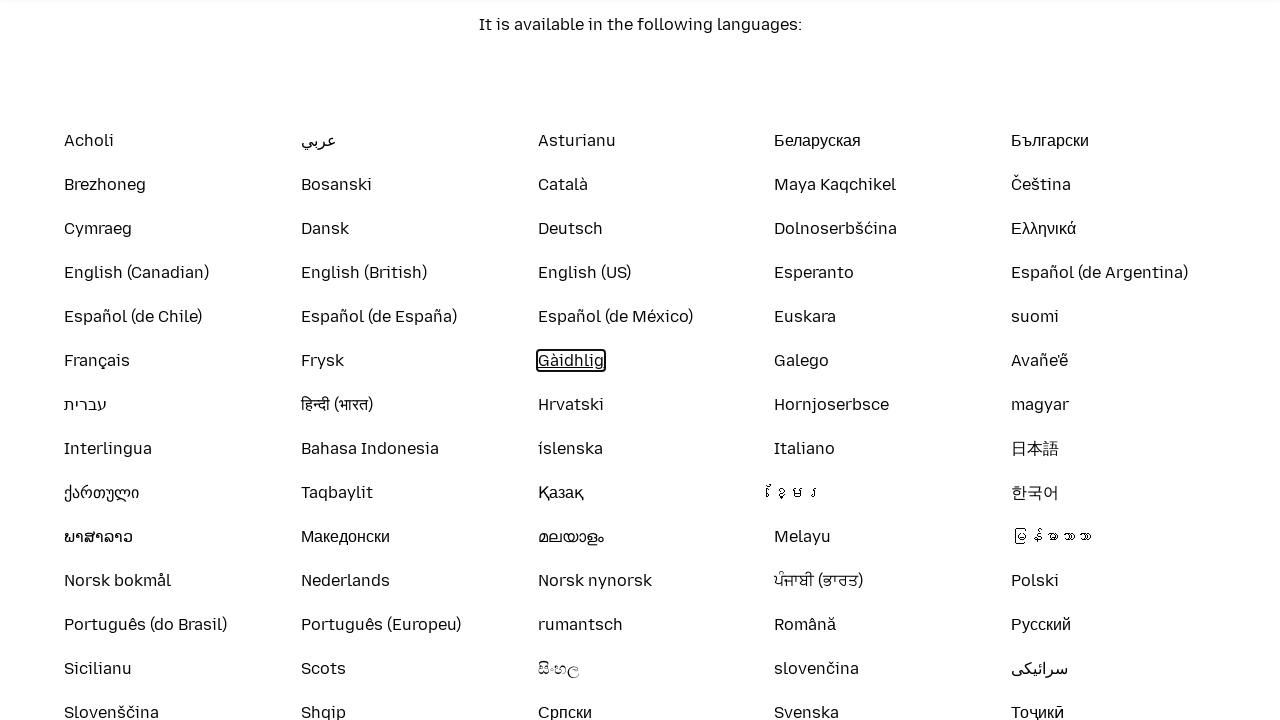

Checked element 31 for visible focus indicator (WCAG 2.4.7 compliance): True
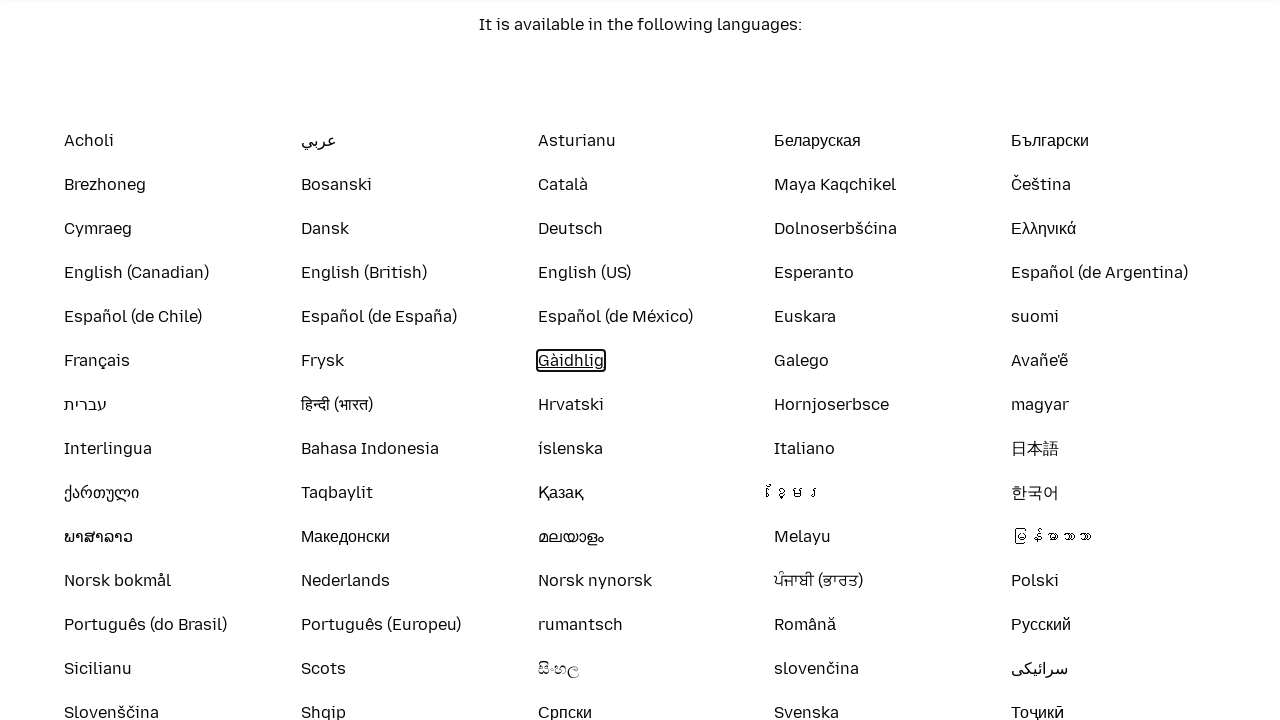

Pressed Tab to focus element 32
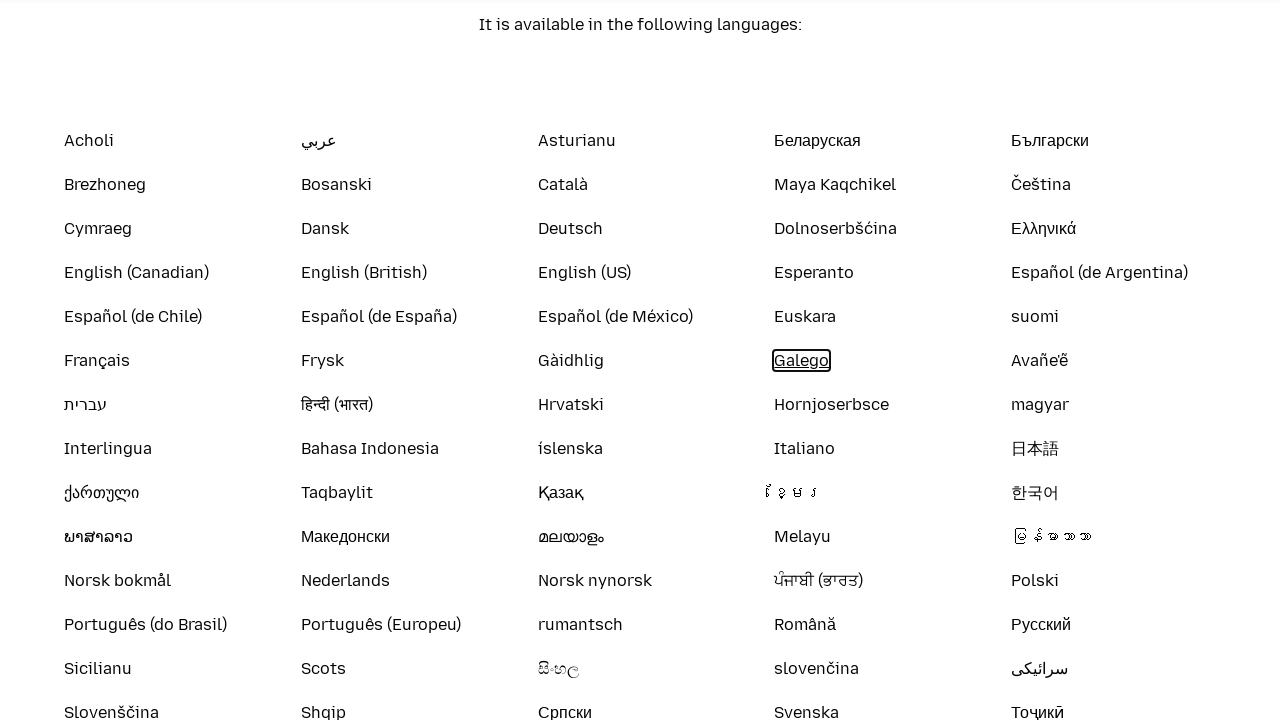

Waited 200ms for focus indicator to render on element 32
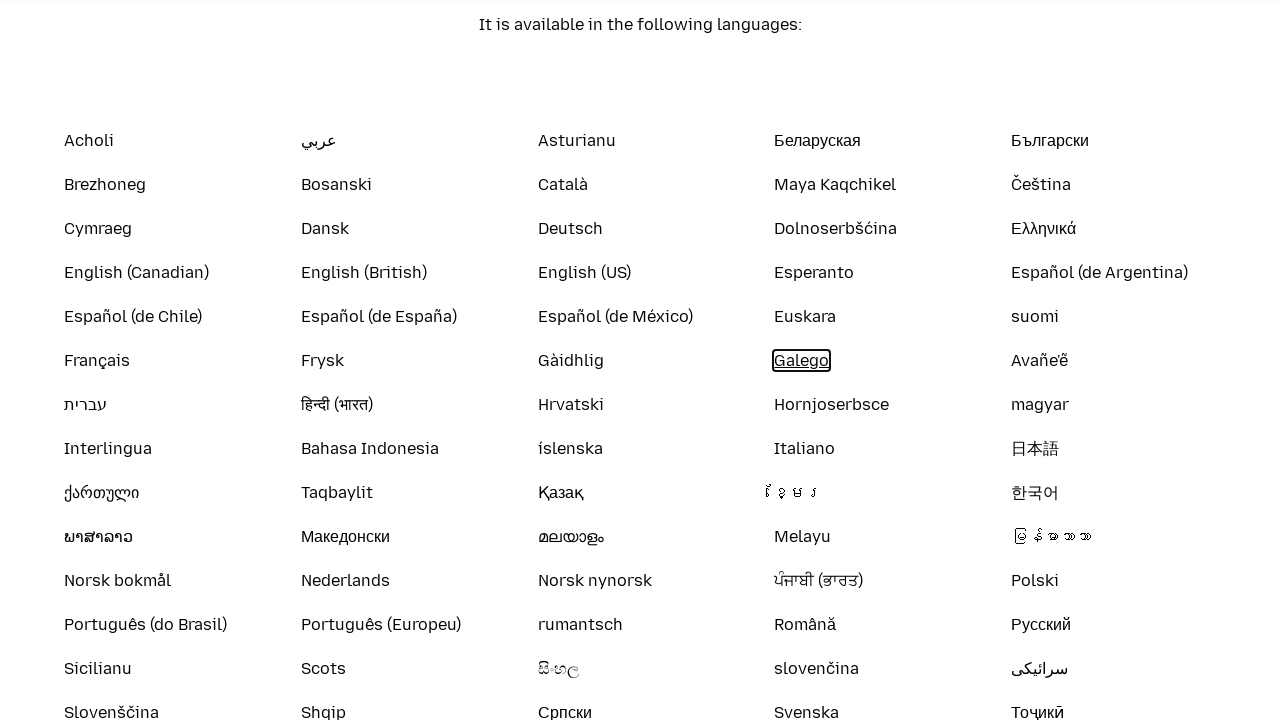

Checked element 32 for visible focus indicator (WCAG 2.4.7 compliance): True
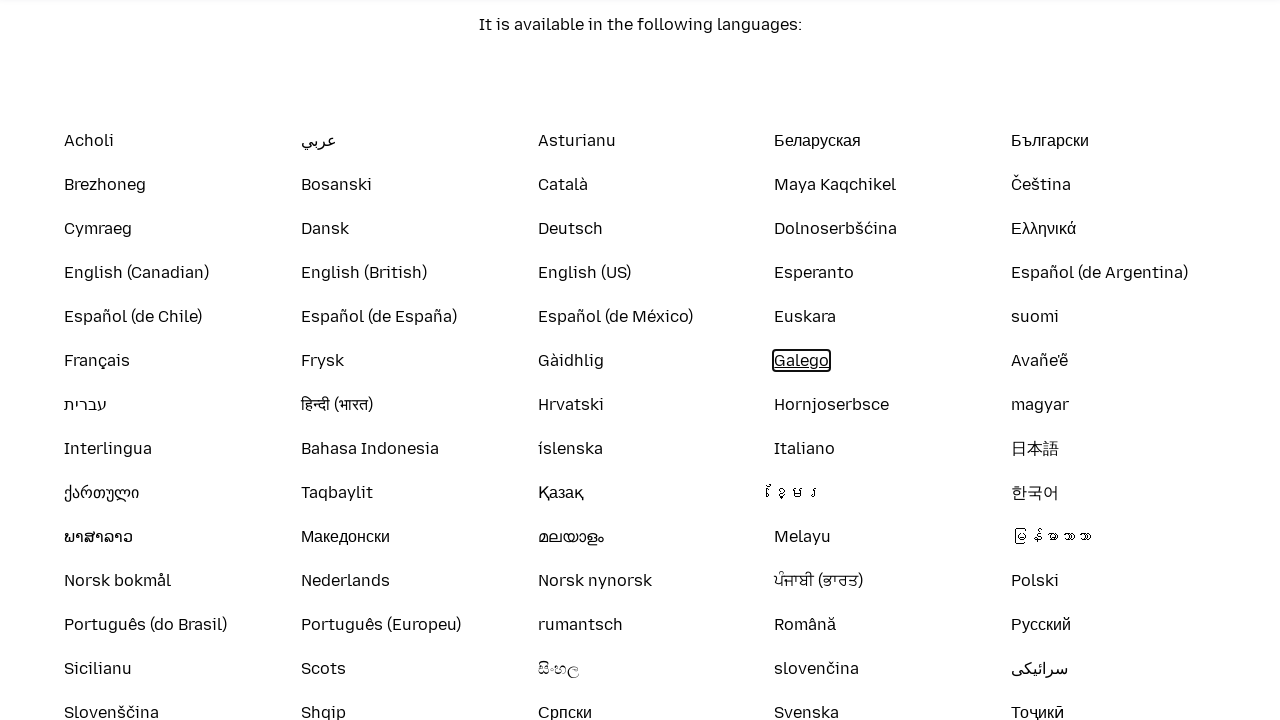

Pressed Tab to focus element 33
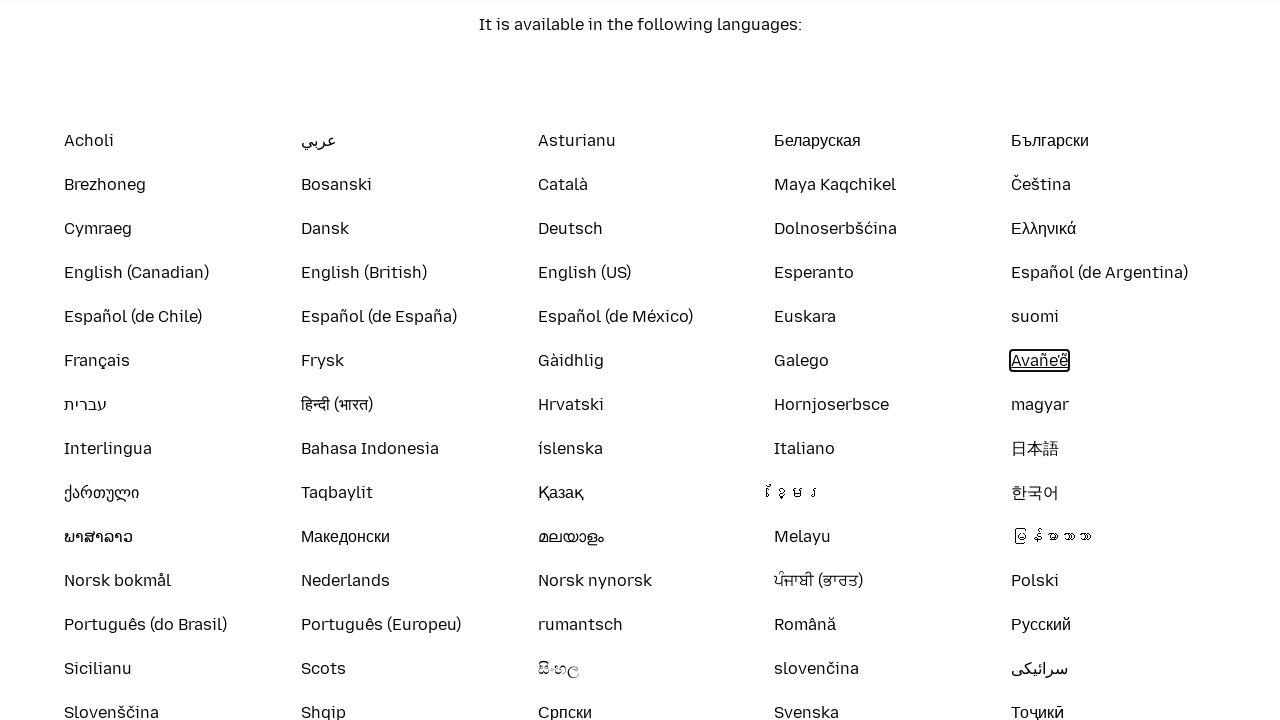

Waited 200ms for focus indicator to render on element 33
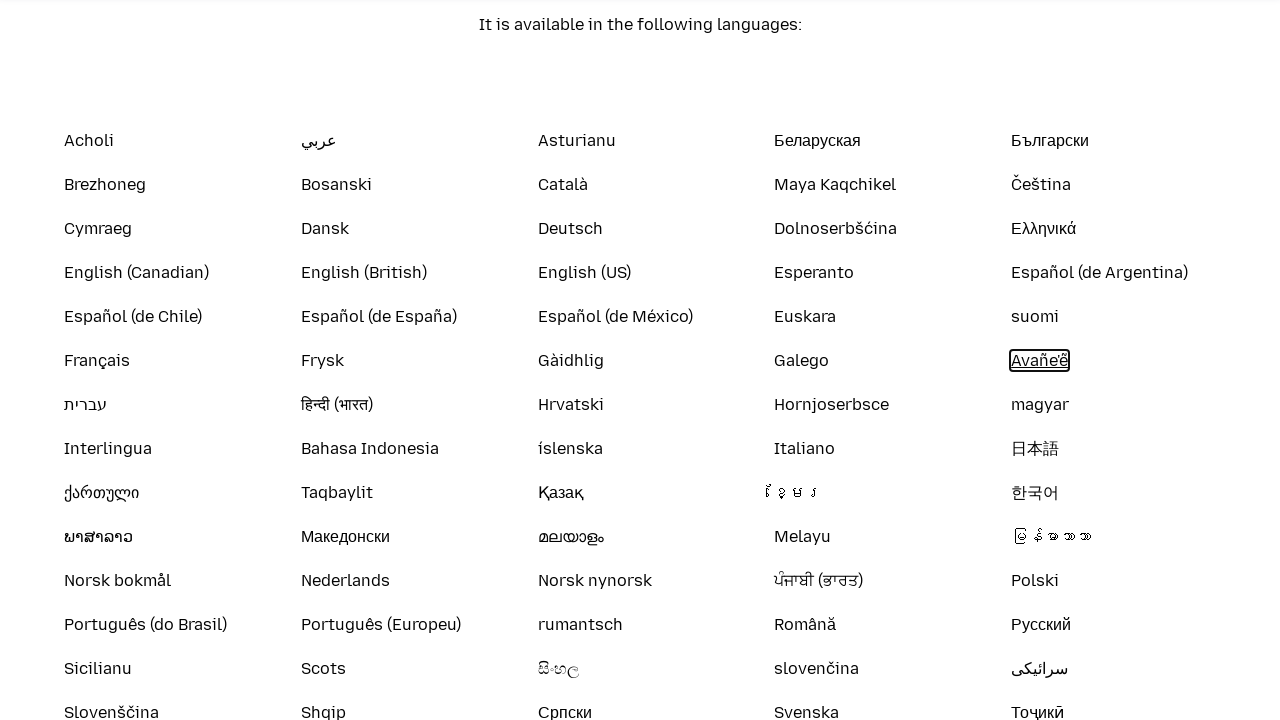

Checked element 33 for visible focus indicator (WCAG 2.4.7 compliance): True
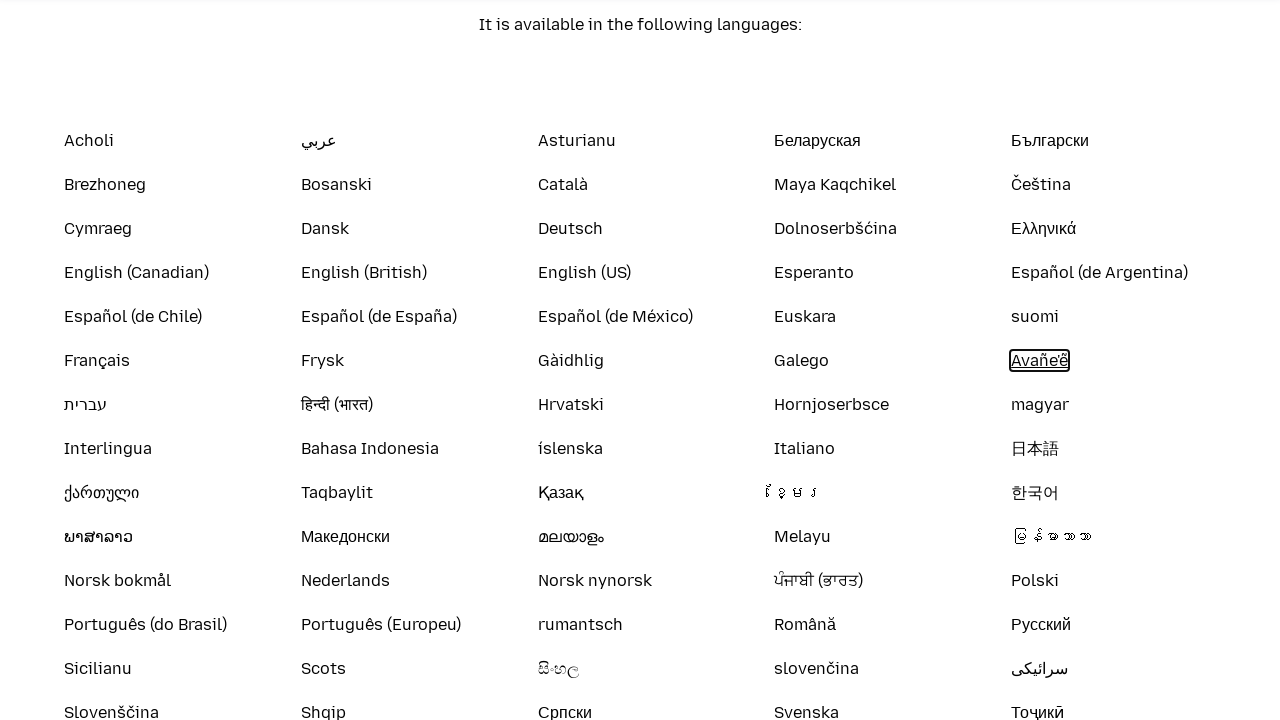

Pressed Tab to focus element 34
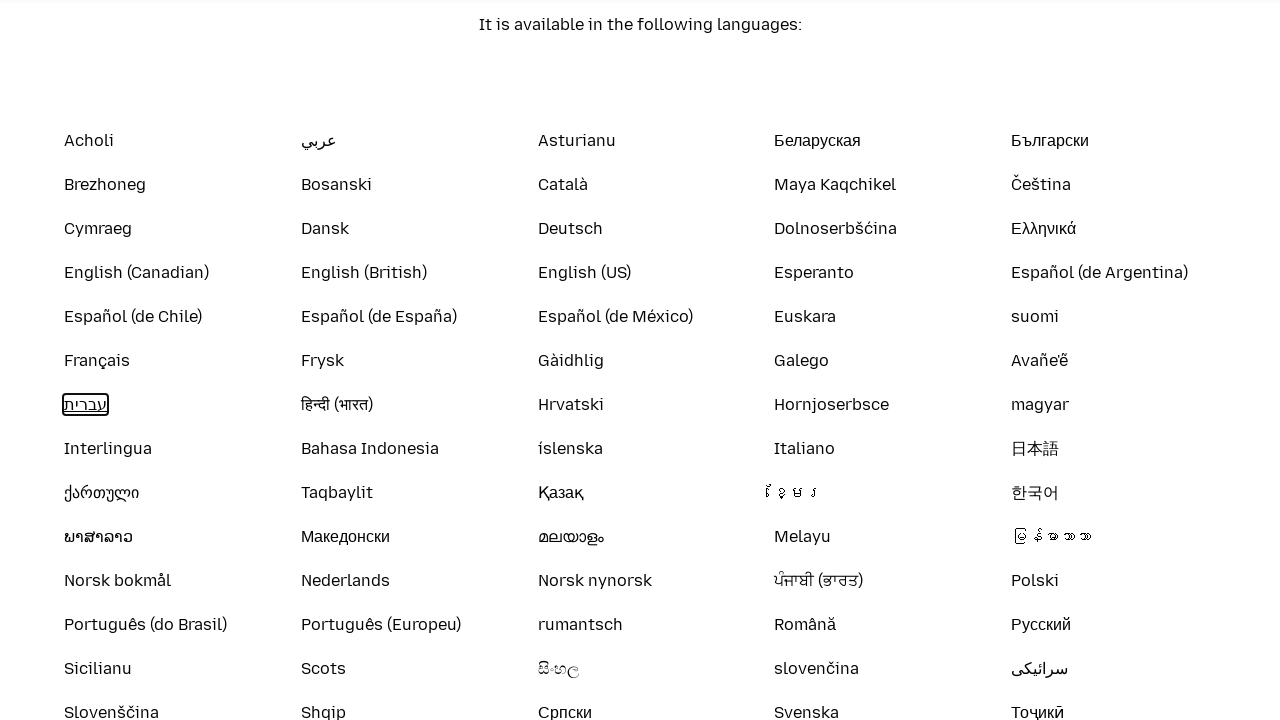

Waited 200ms for focus indicator to render on element 34
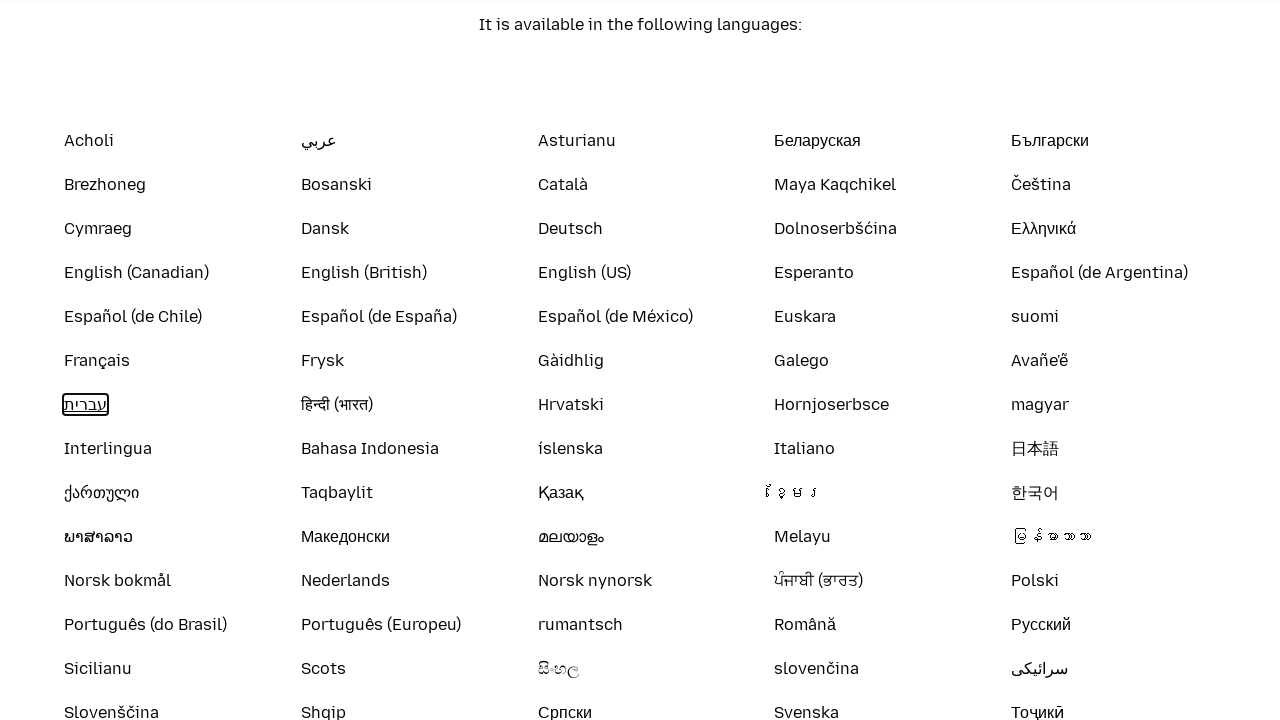

Checked element 34 for visible focus indicator (WCAG 2.4.7 compliance): True
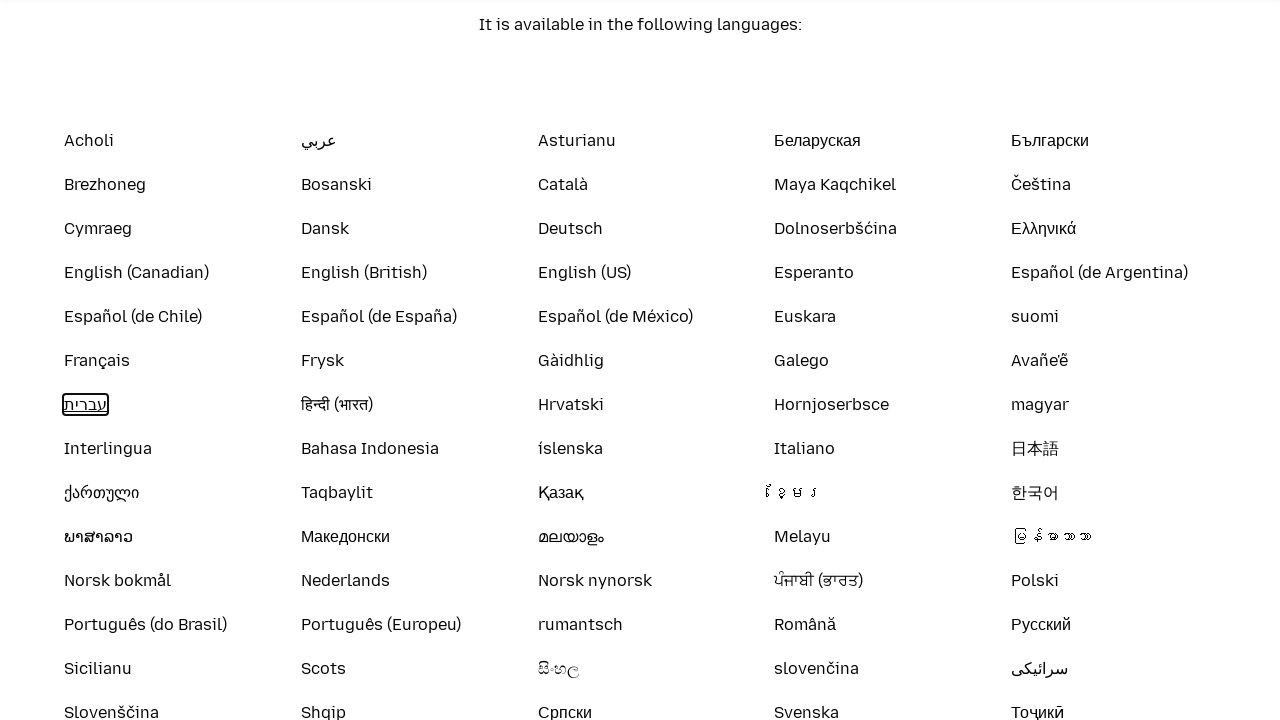

Pressed Tab to focus element 35
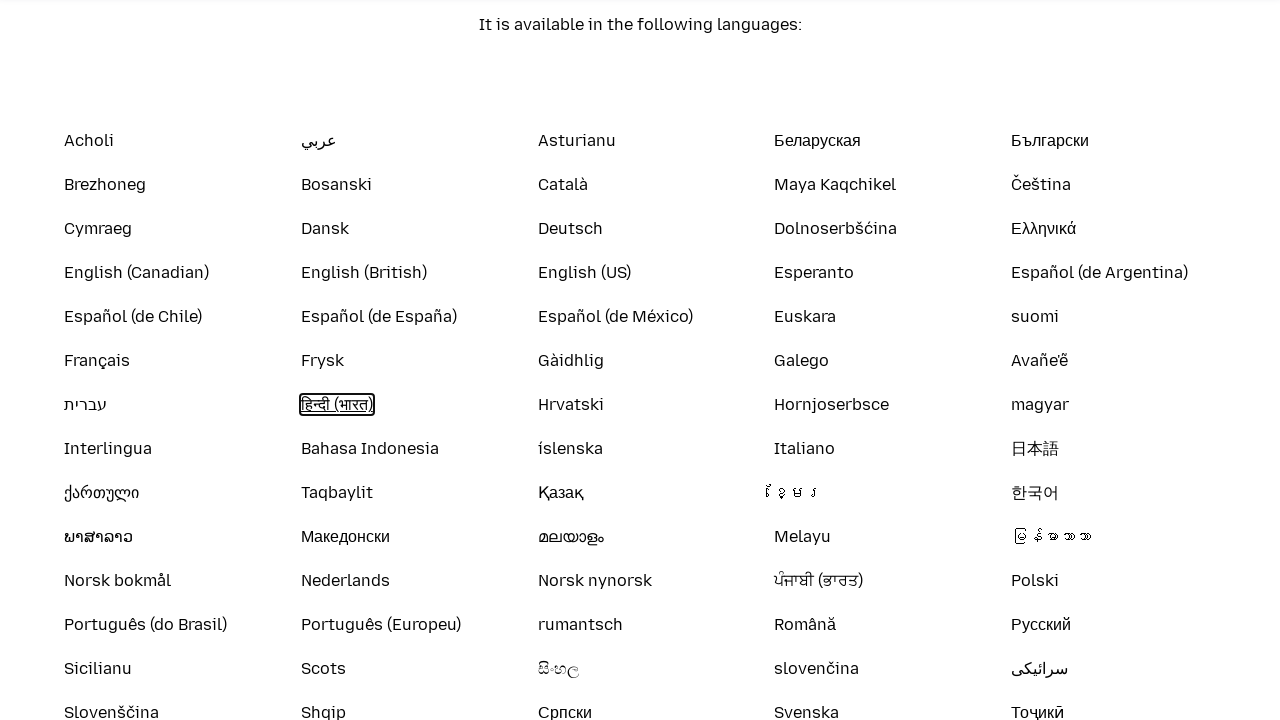

Waited 200ms for focus indicator to render on element 35
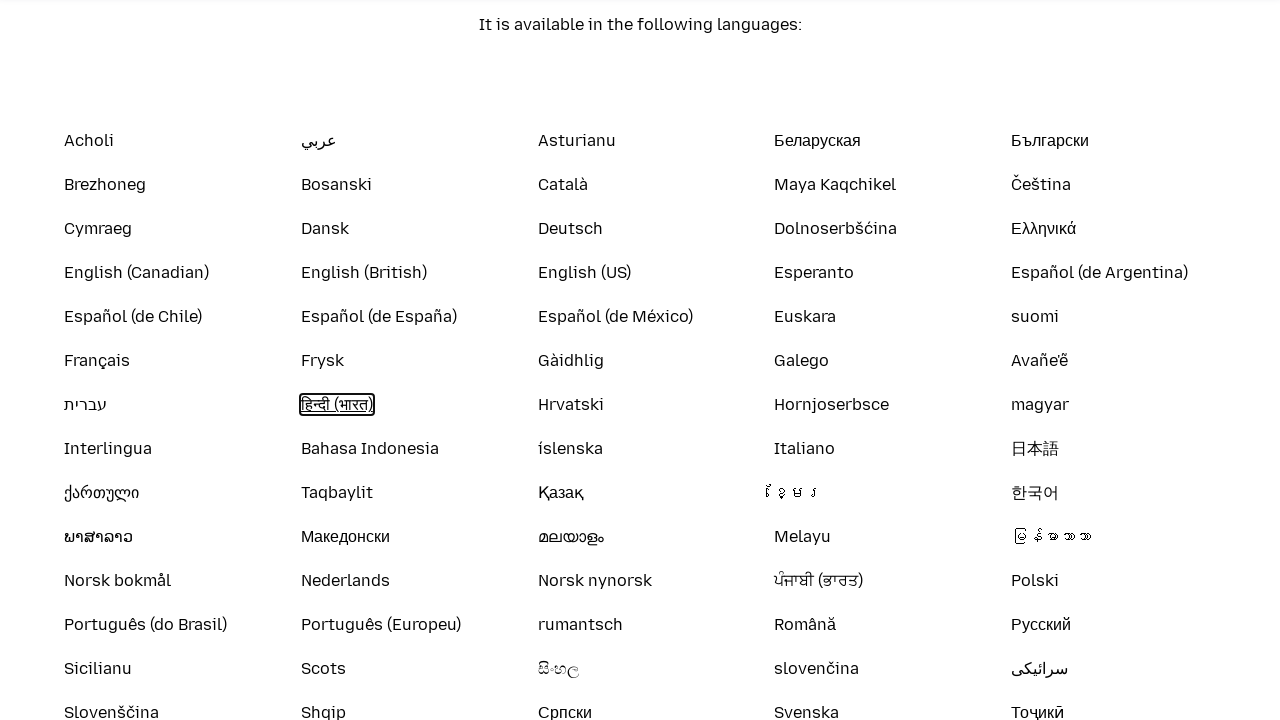

Checked element 35 for visible focus indicator (WCAG 2.4.7 compliance): True
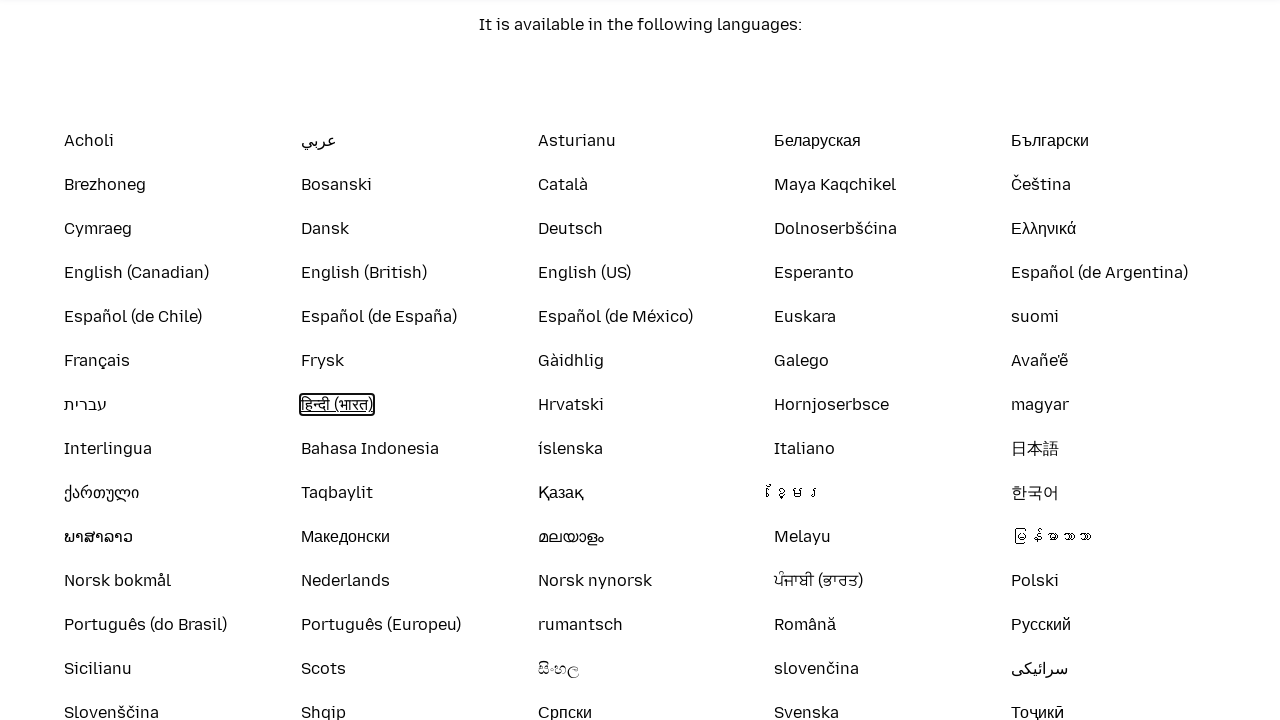

Pressed Tab to focus element 36
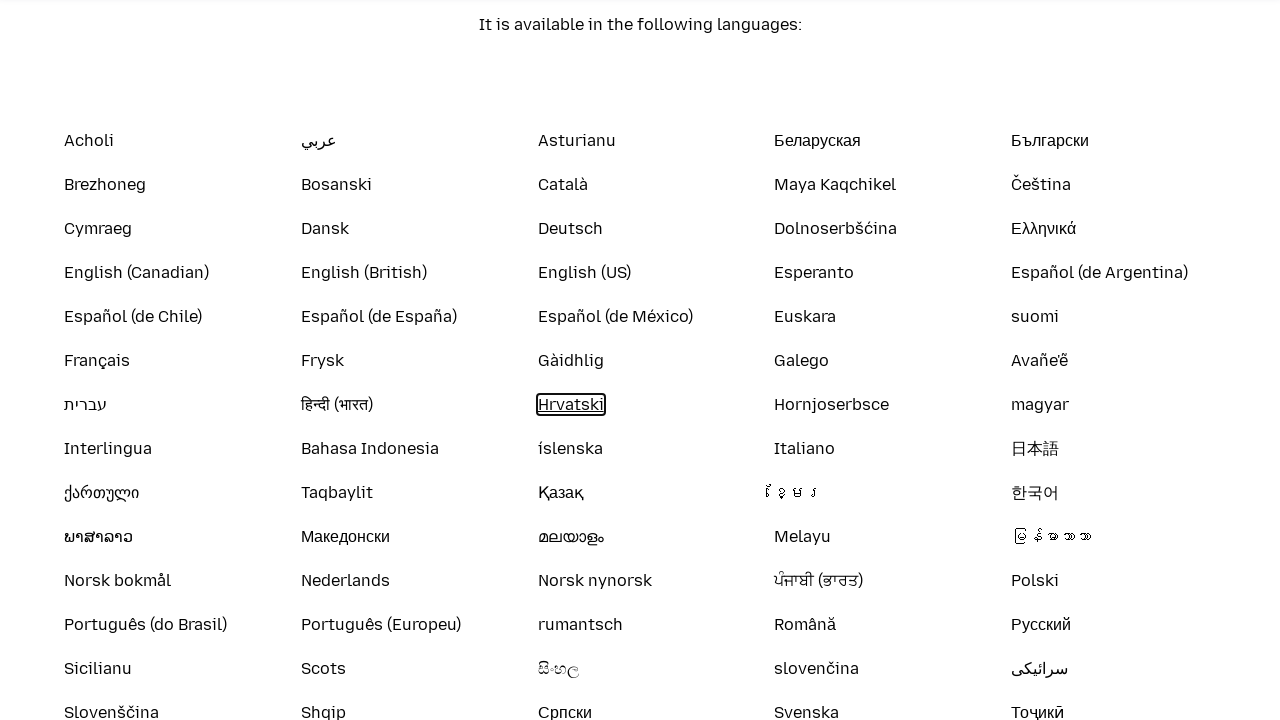

Waited 200ms for focus indicator to render on element 36
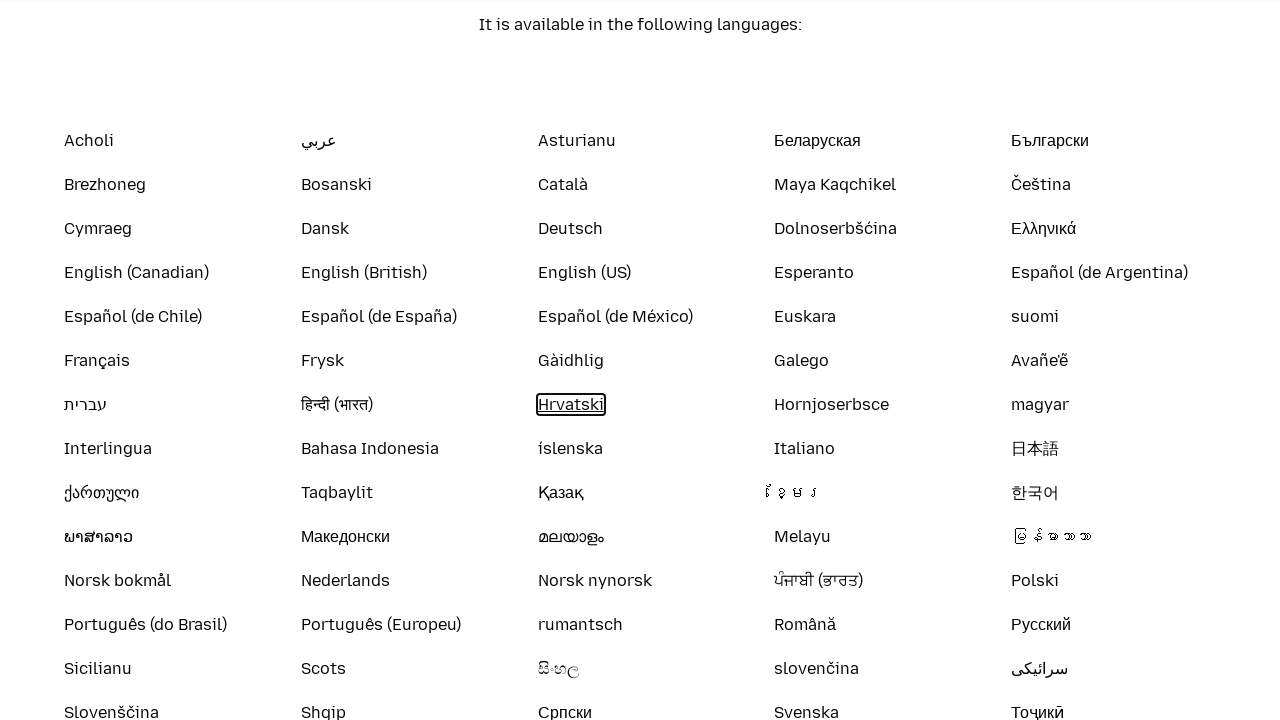

Checked element 36 for visible focus indicator (WCAG 2.4.7 compliance): True
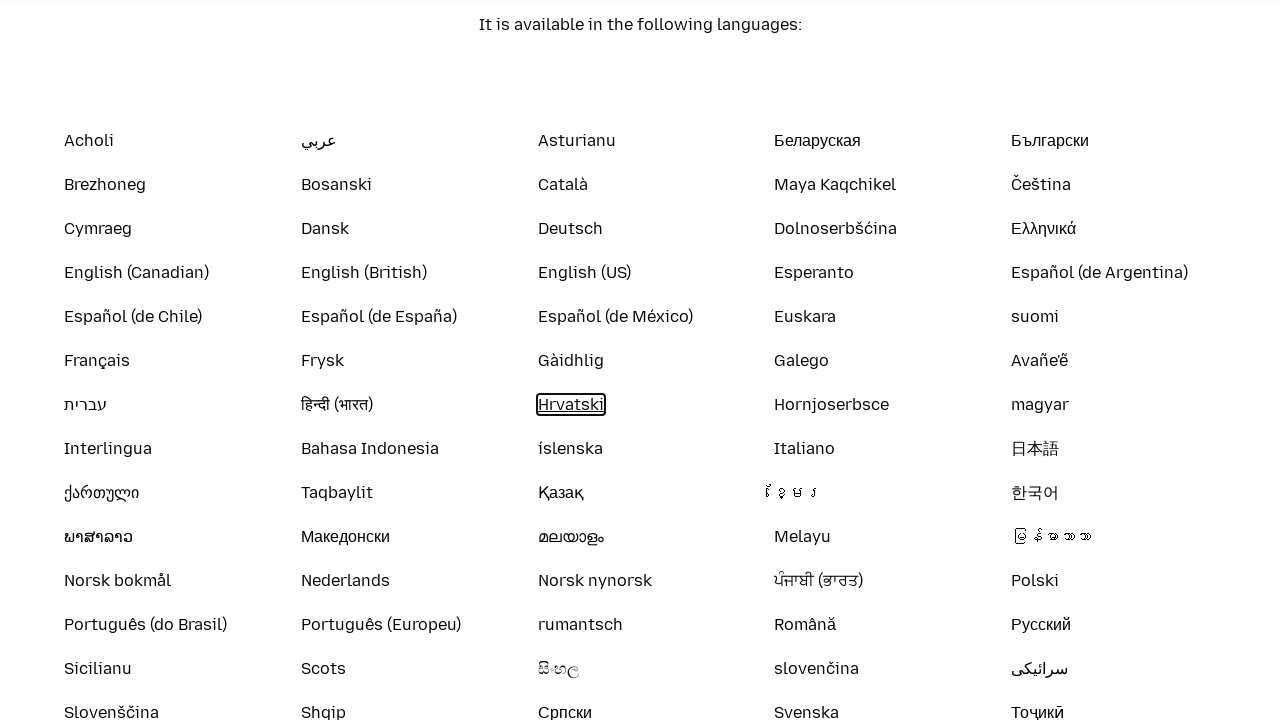

Pressed Tab to focus element 37
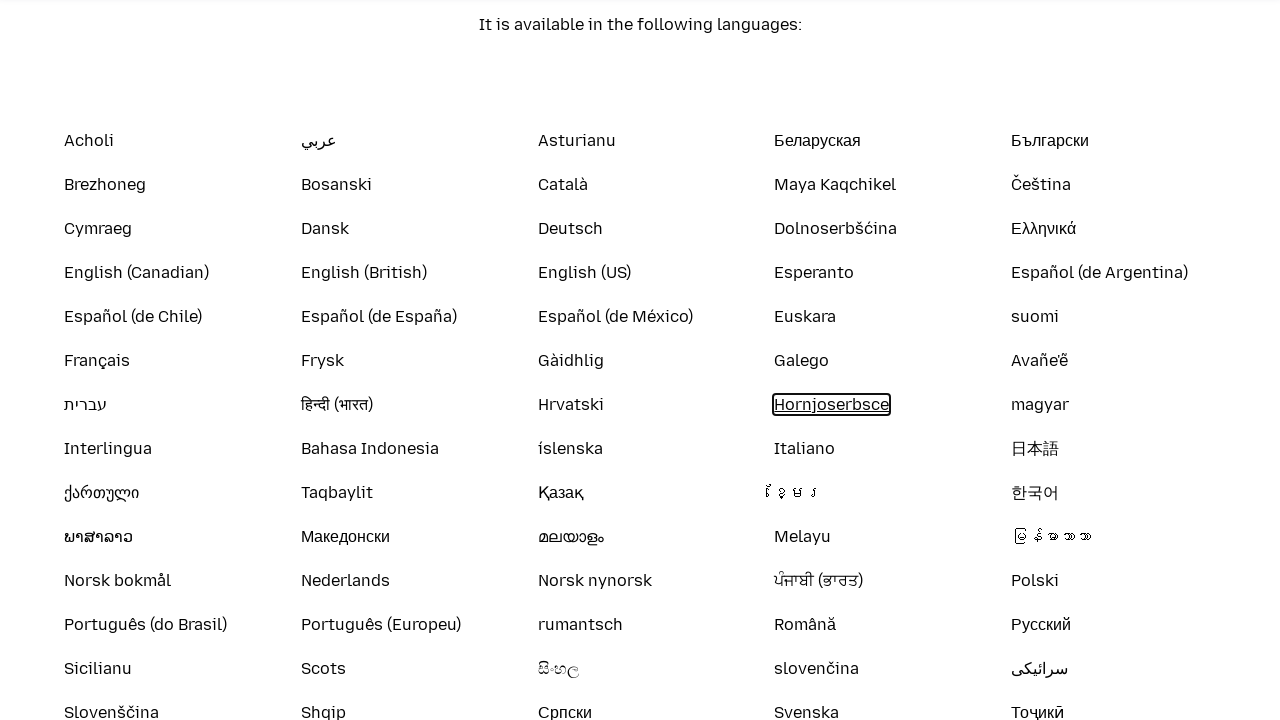

Waited 200ms for focus indicator to render on element 37
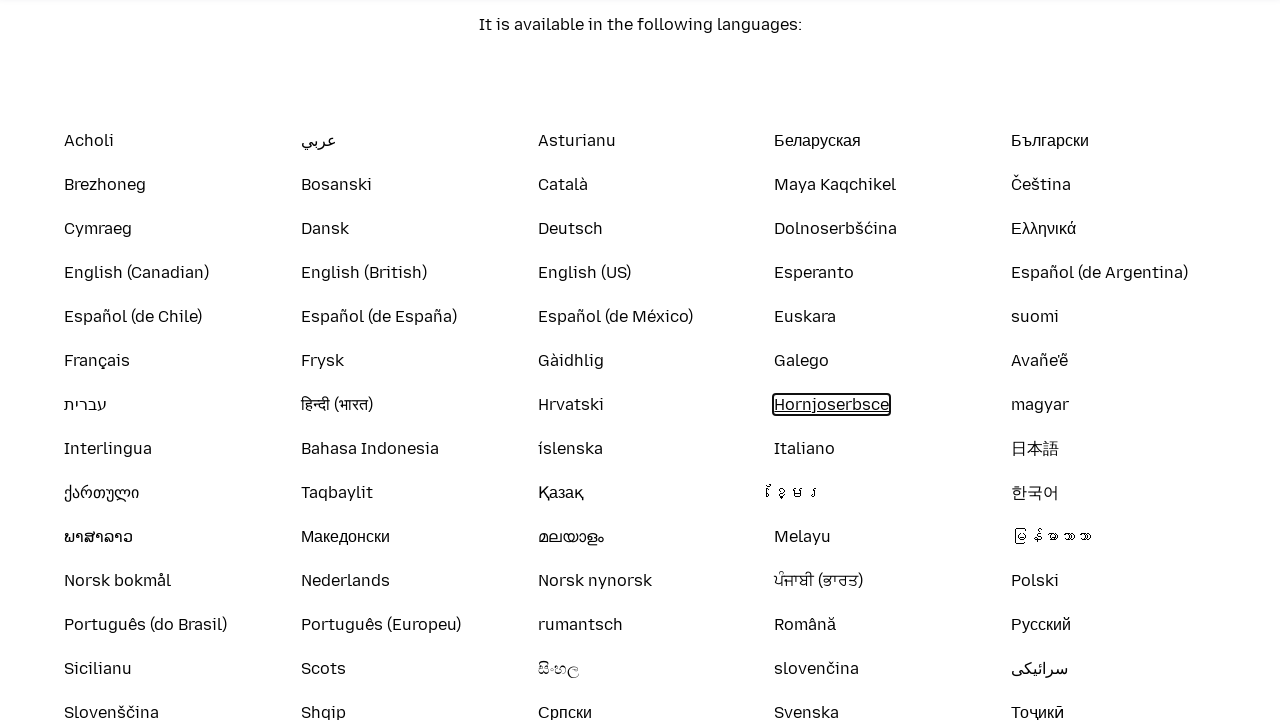

Checked element 37 for visible focus indicator (WCAG 2.4.7 compliance): True
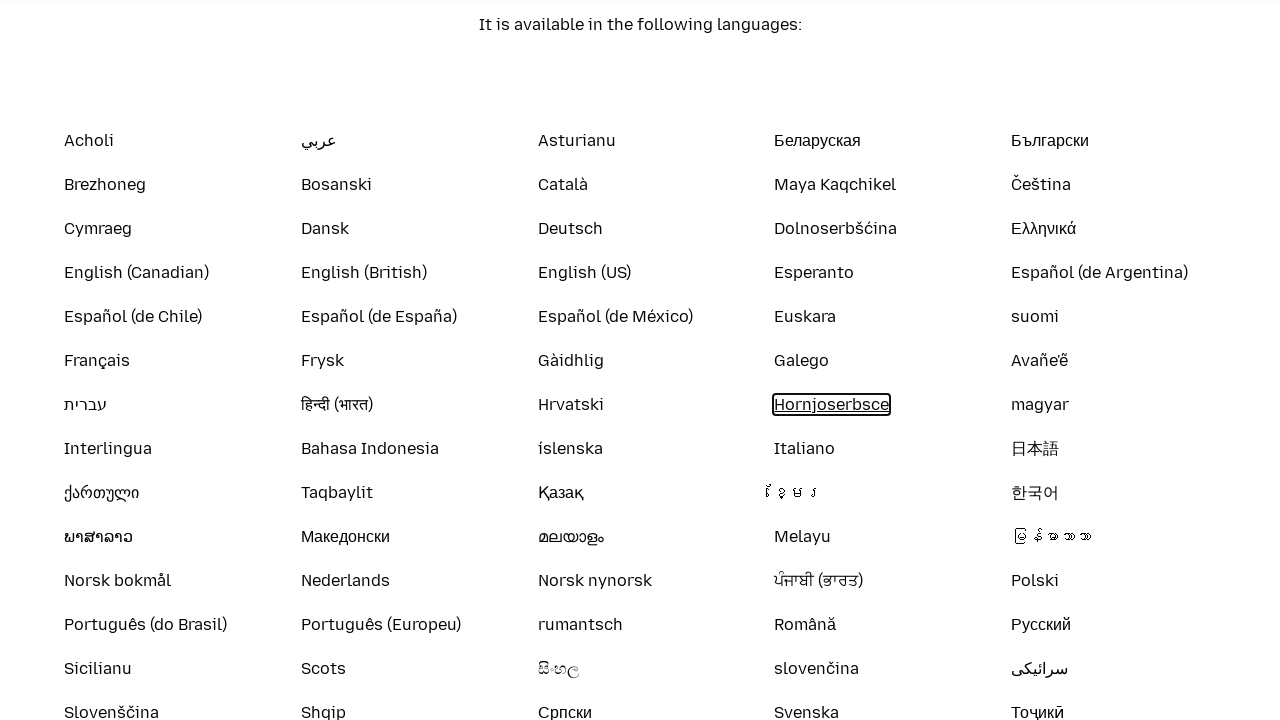

Pressed Tab to focus element 38
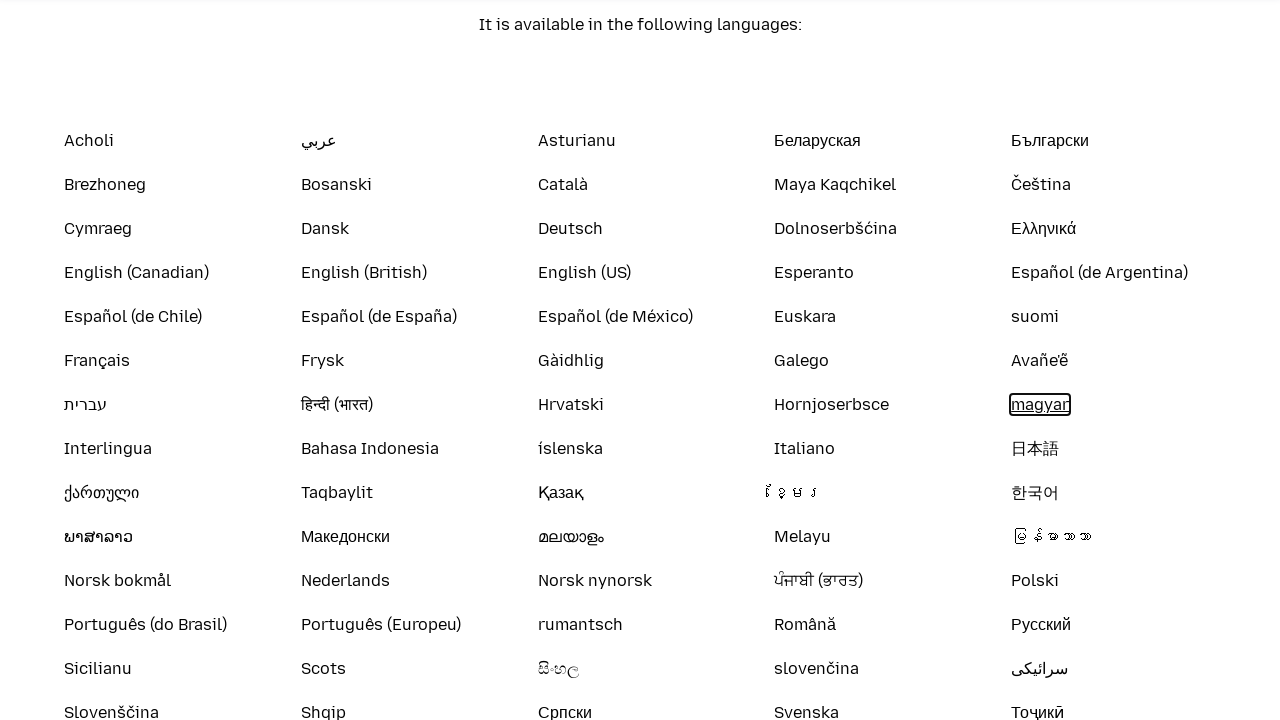

Waited 200ms for focus indicator to render on element 38
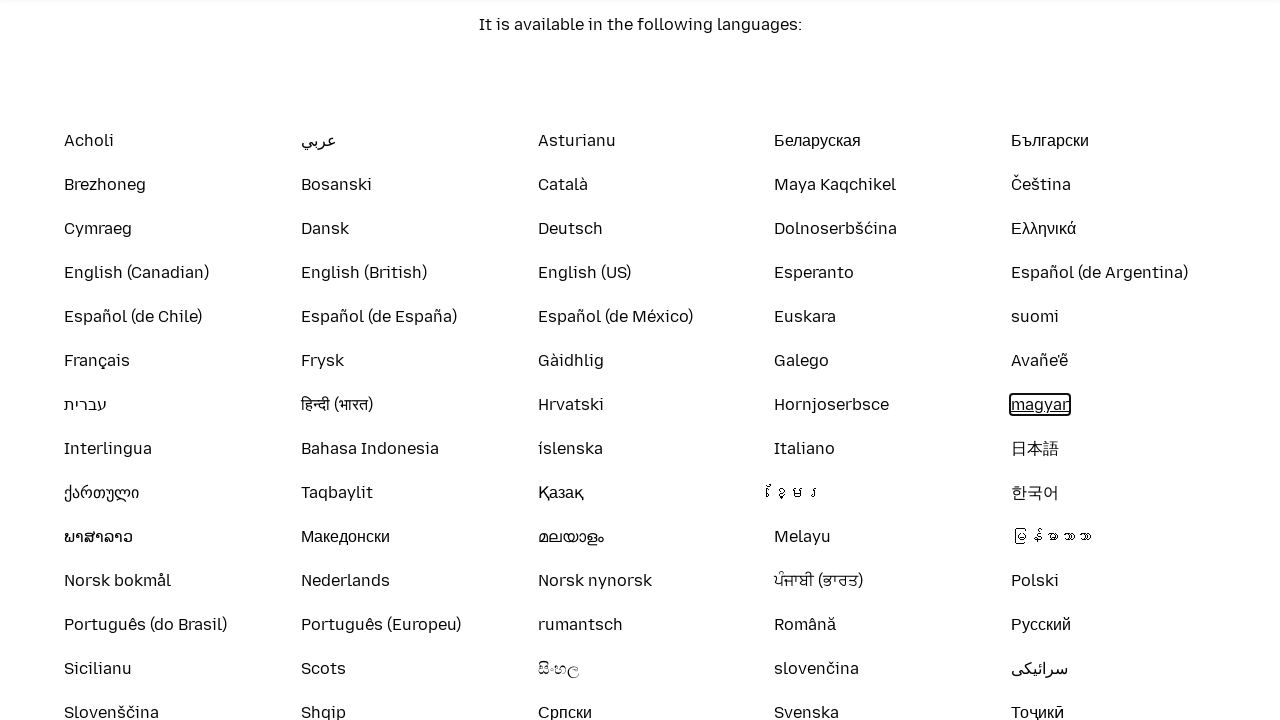

Checked element 38 for visible focus indicator (WCAG 2.4.7 compliance): True
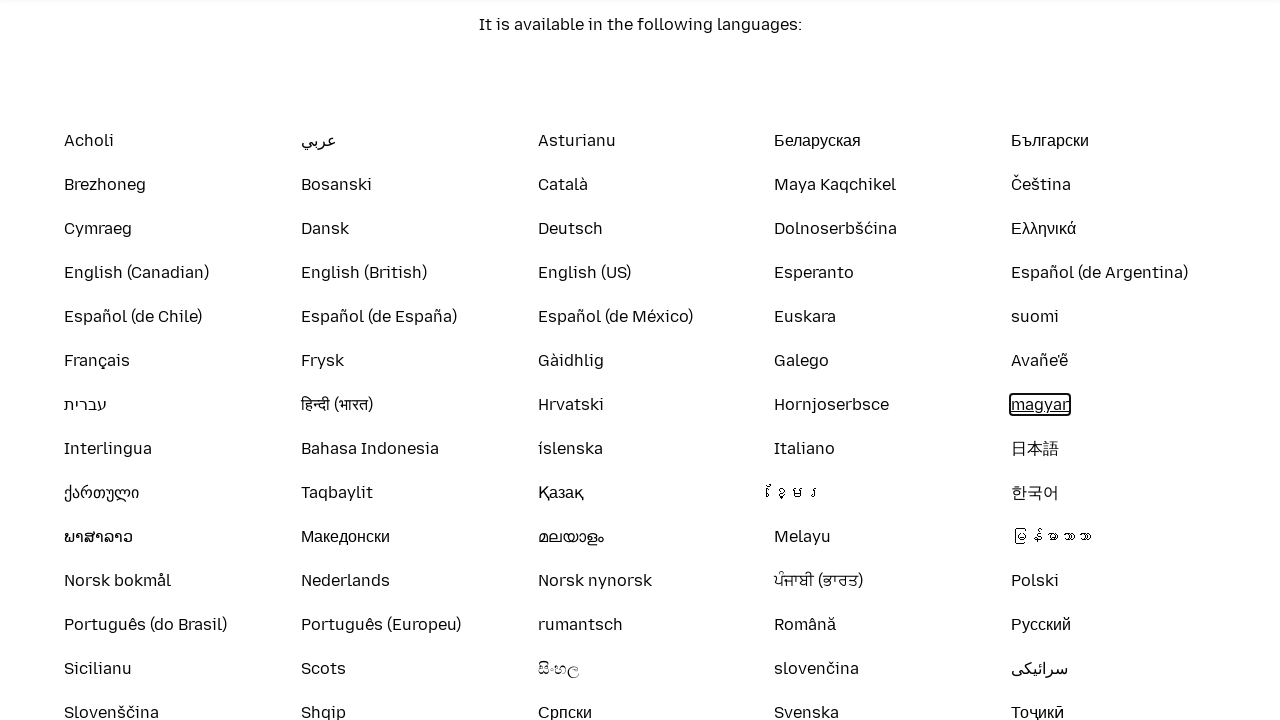

Pressed Tab to focus element 39
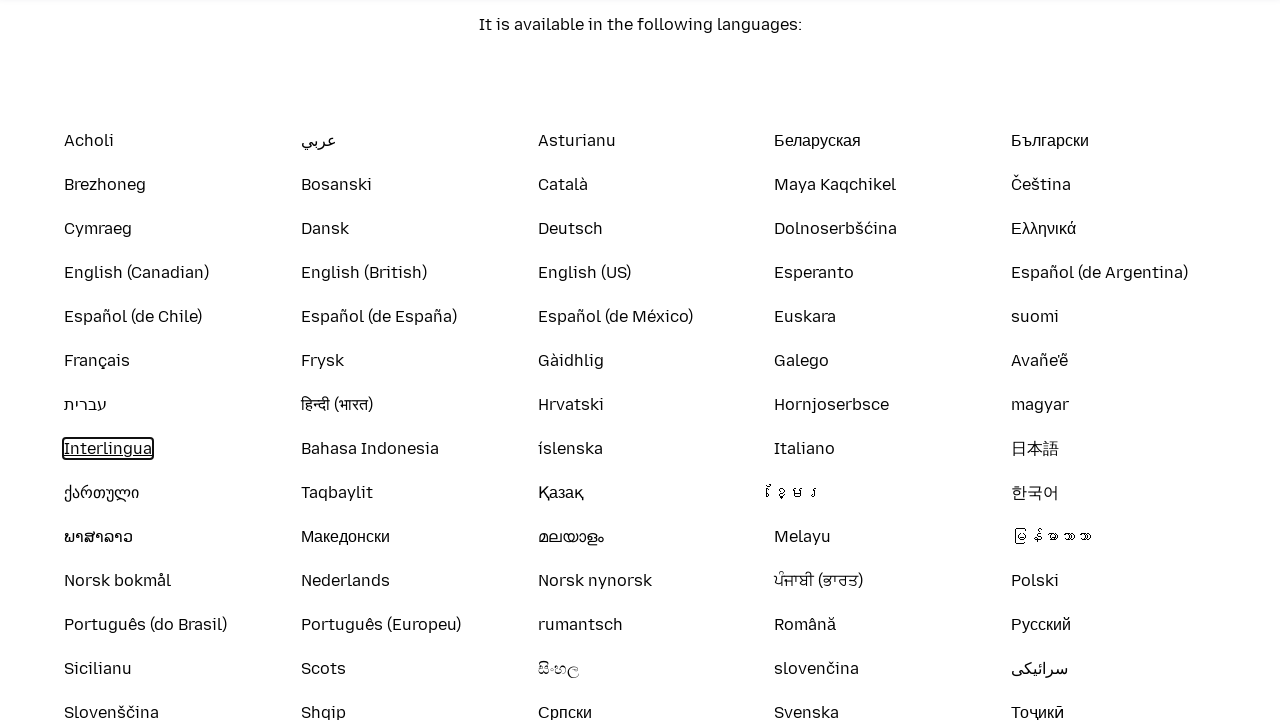

Waited 200ms for focus indicator to render on element 39
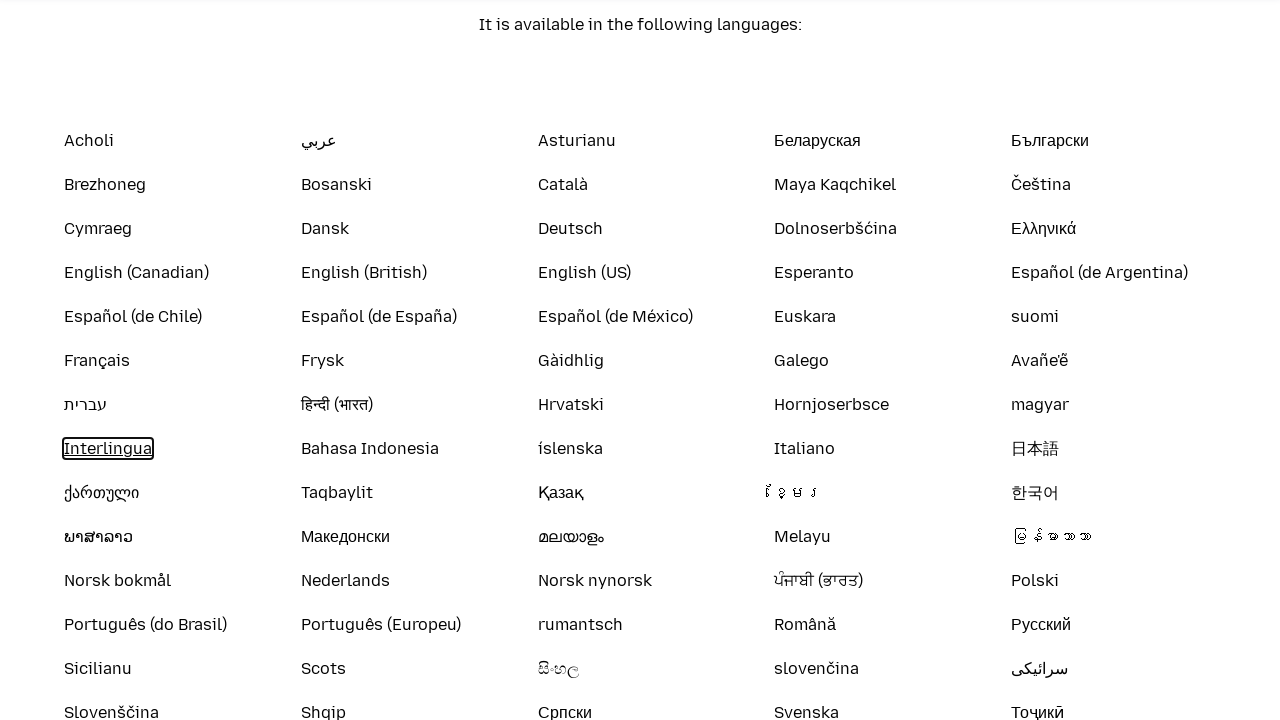

Checked element 39 for visible focus indicator (WCAG 2.4.7 compliance): True
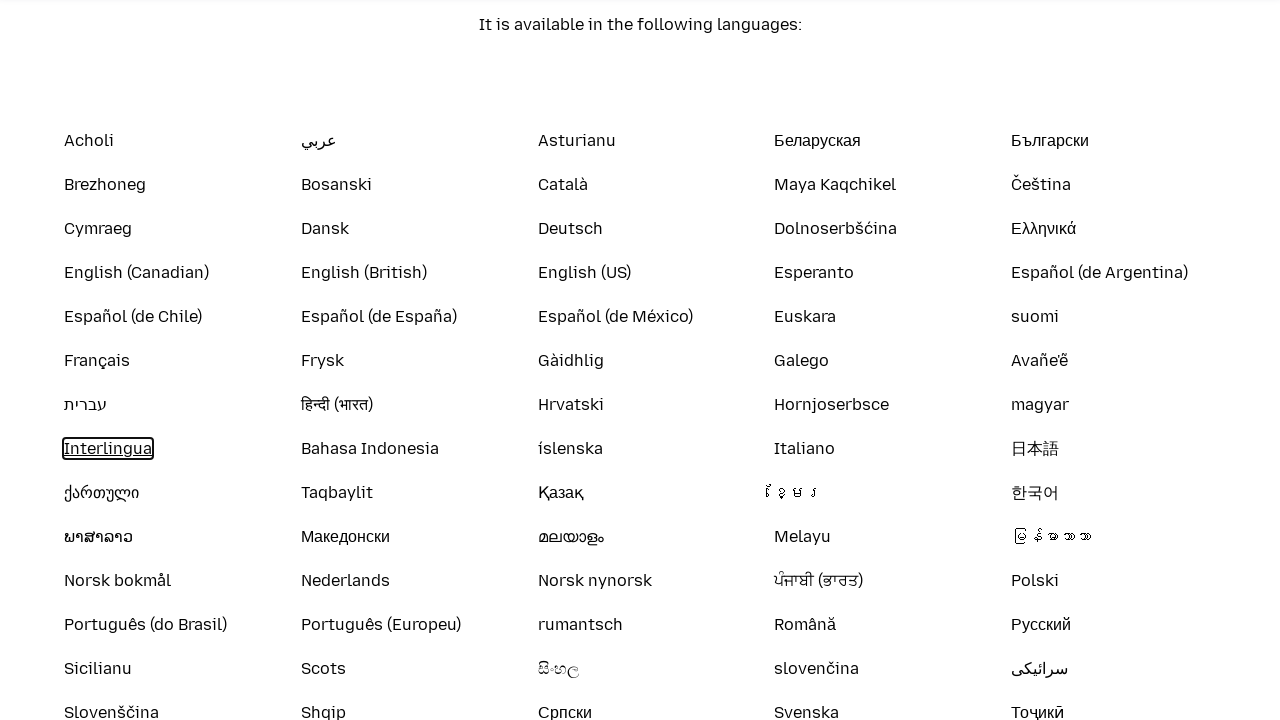

Pressed Tab to focus element 40
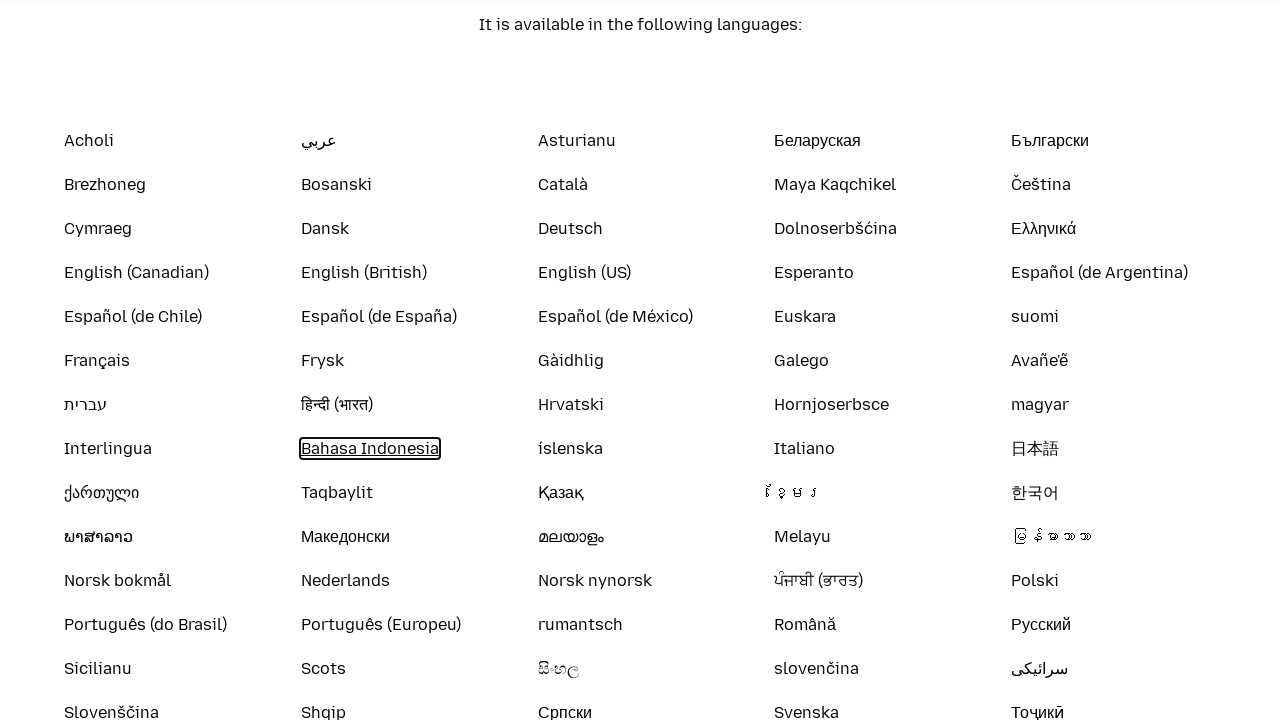

Waited 200ms for focus indicator to render on element 40
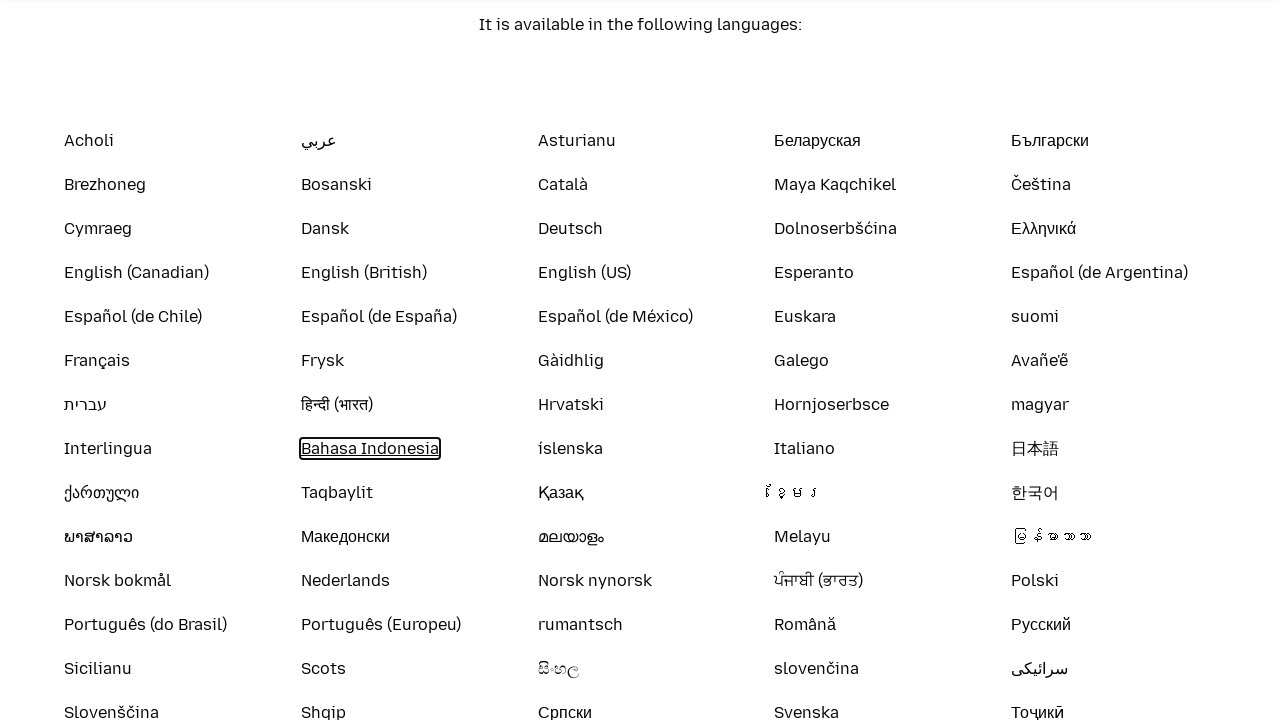

Checked element 40 for visible focus indicator (WCAG 2.4.7 compliance): True
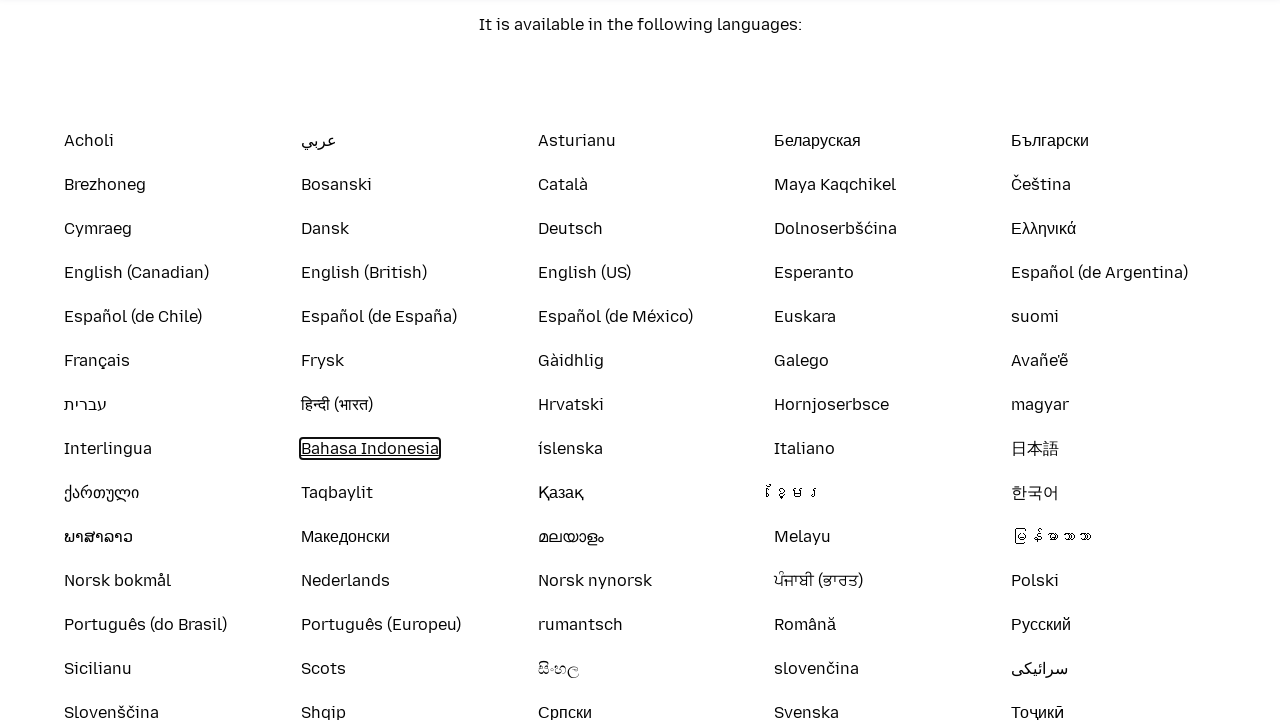

Pressed Tab to focus element 41
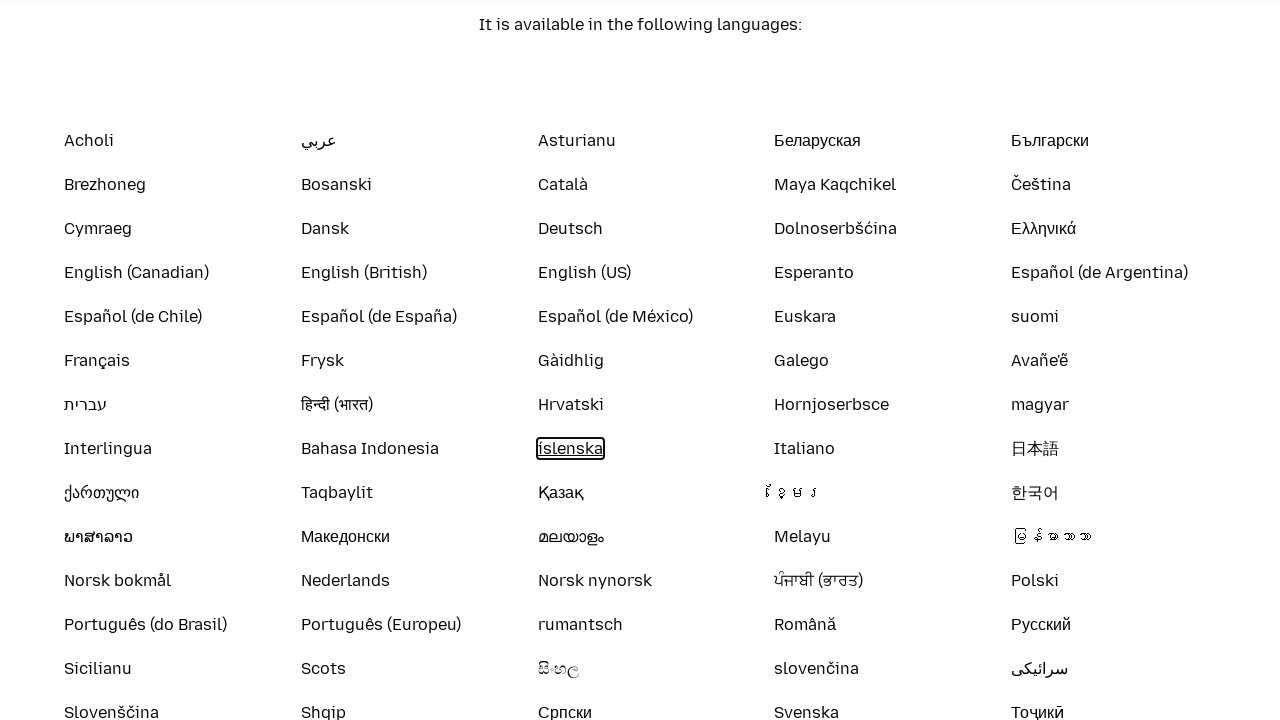

Waited 200ms for focus indicator to render on element 41
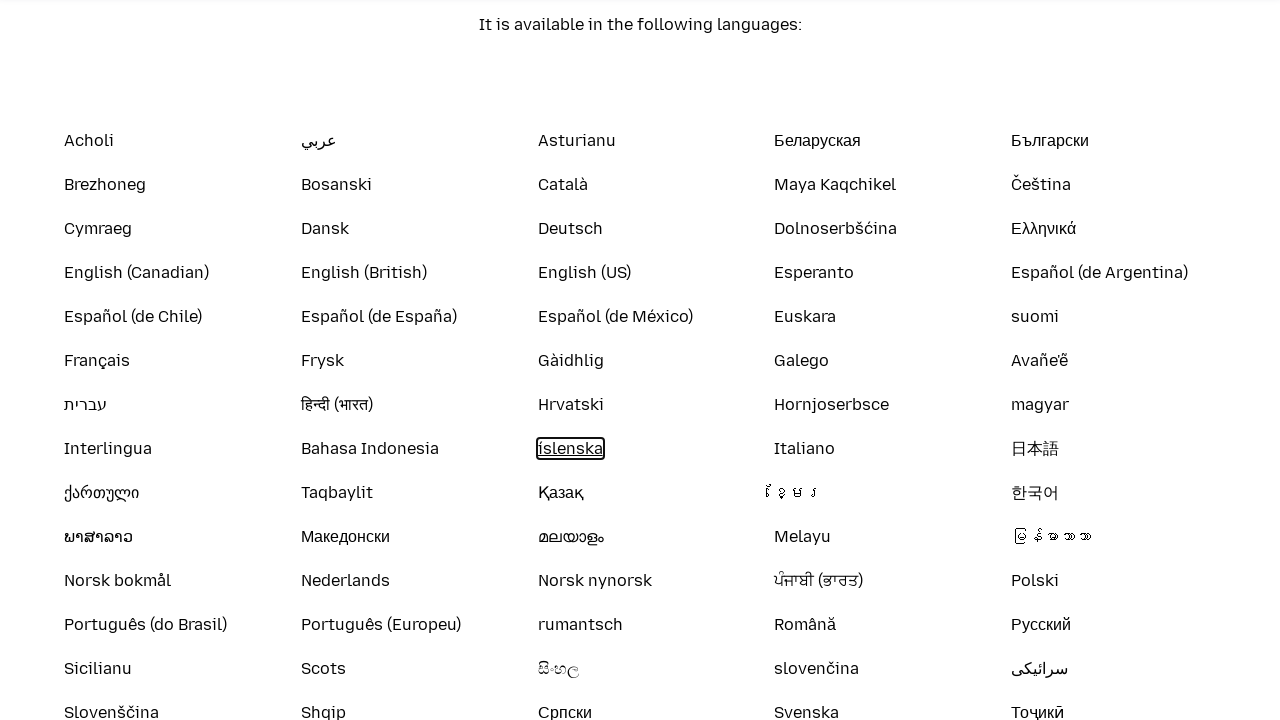

Checked element 41 for visible focus indicator (WCAG 2.4.7 compliance): True
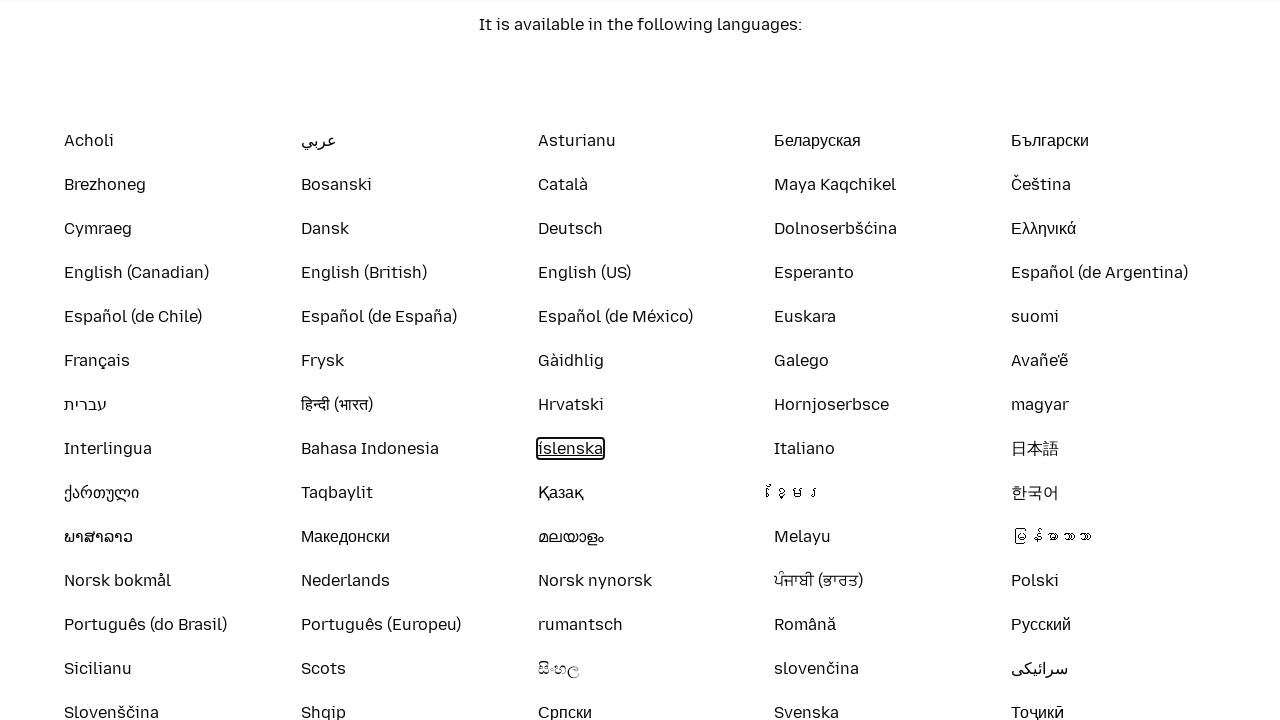

Pressed Tab to focus element 42
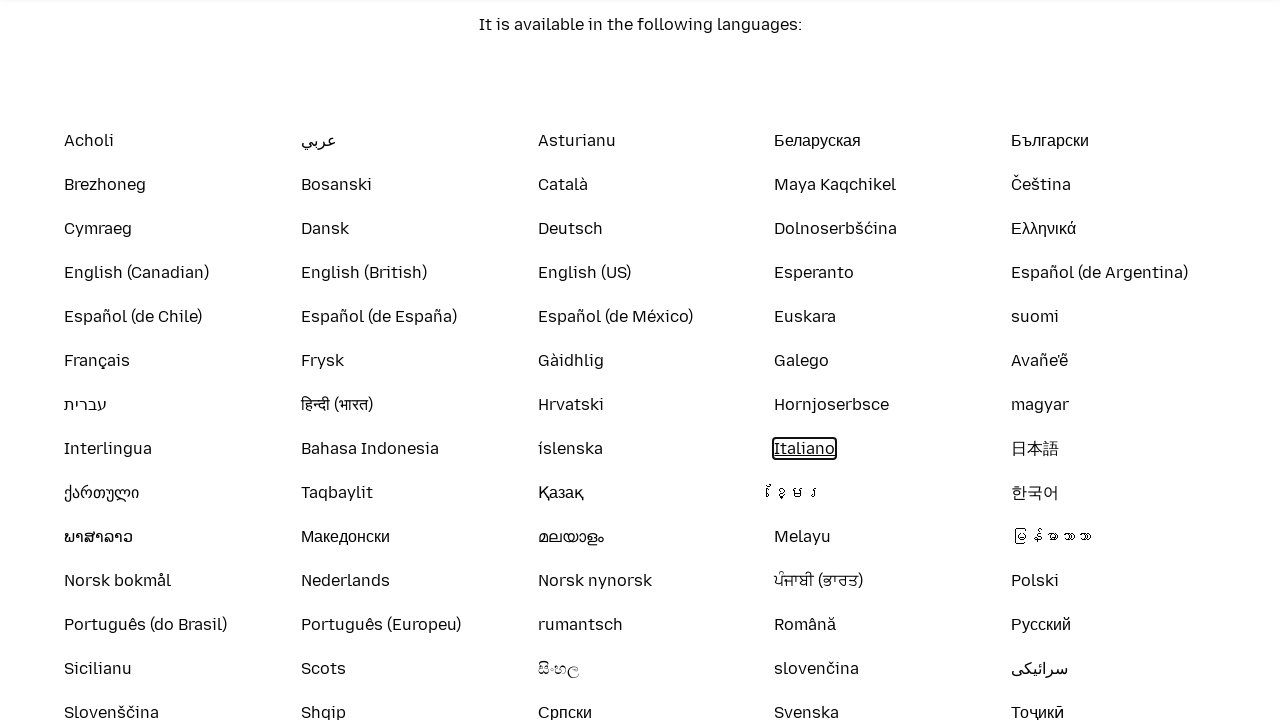

Waited 200ms for focus indicator to render on element 42
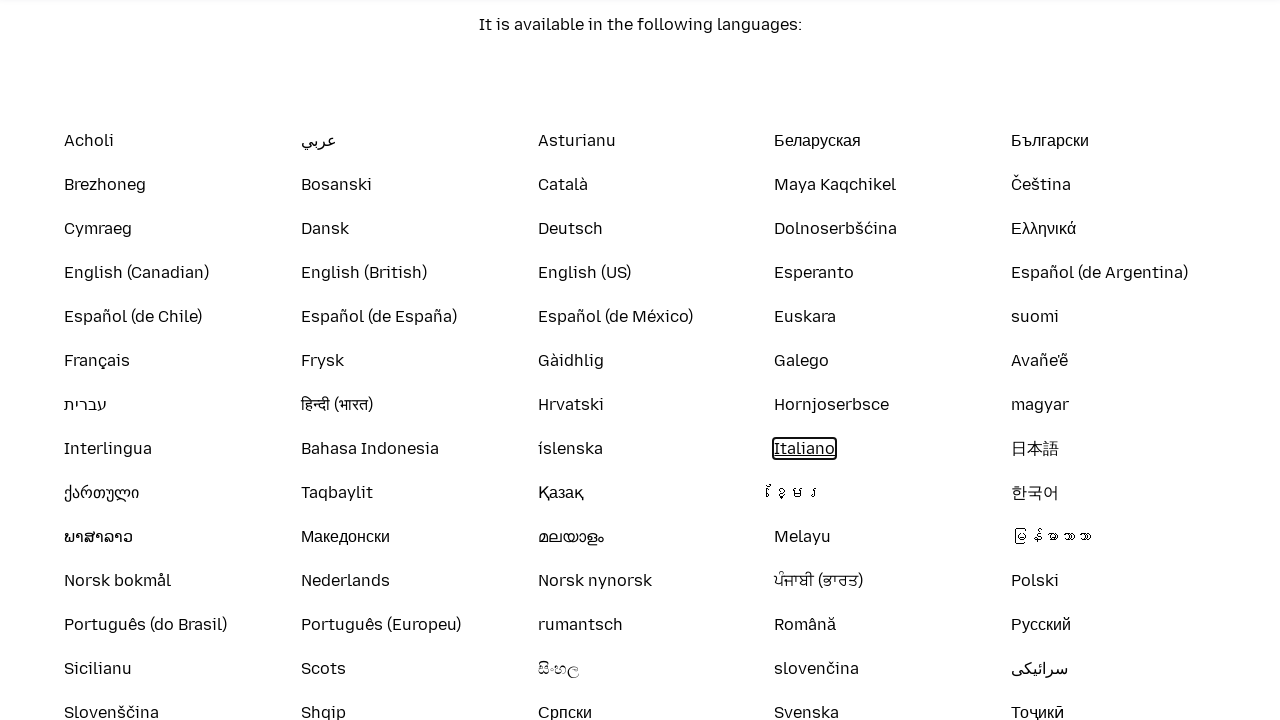

Checked element 42 for visible focus indicator (WCAG 2.4.7 compliance): True
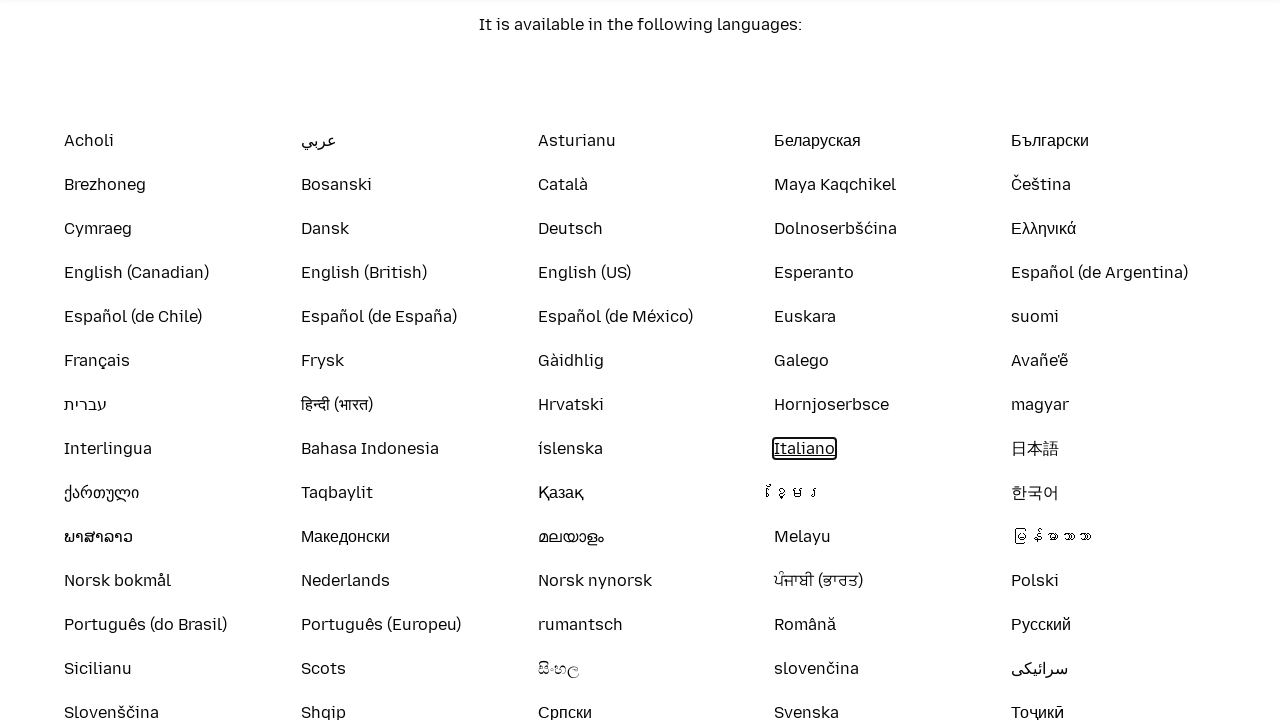

Pressed Tab to focus element 43
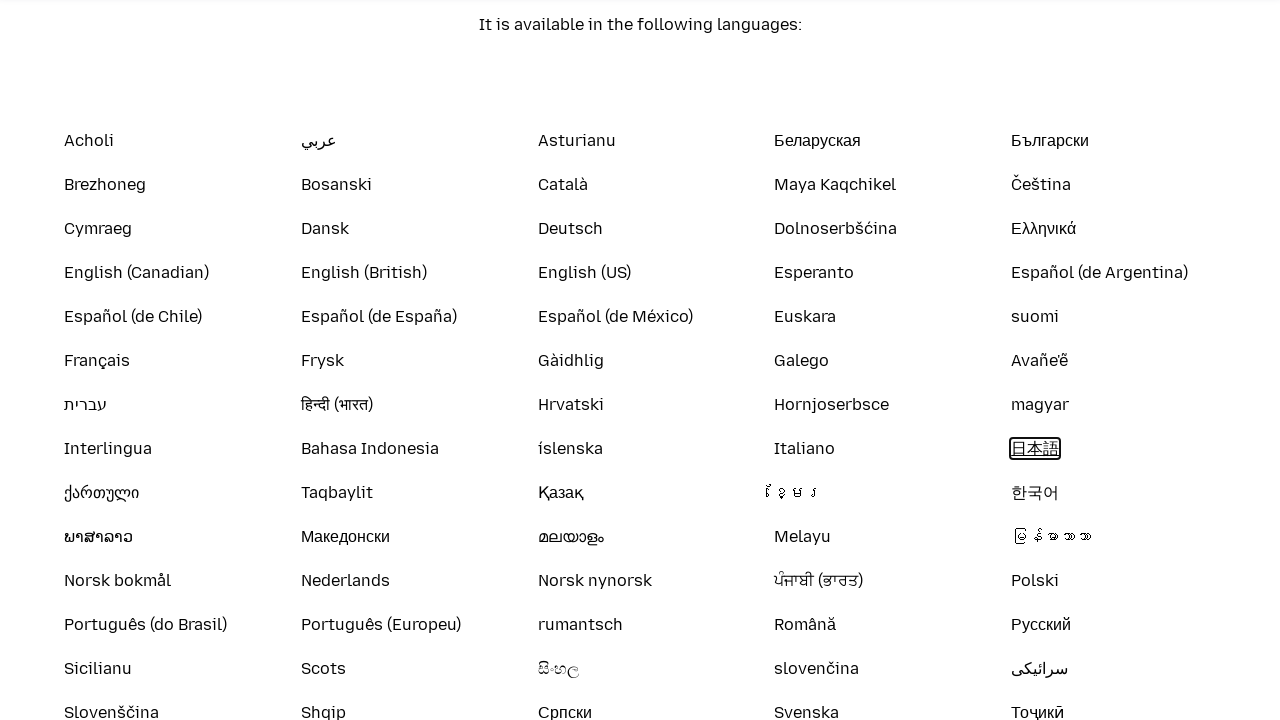

Waited 200ms for focus indicator to render on element 43
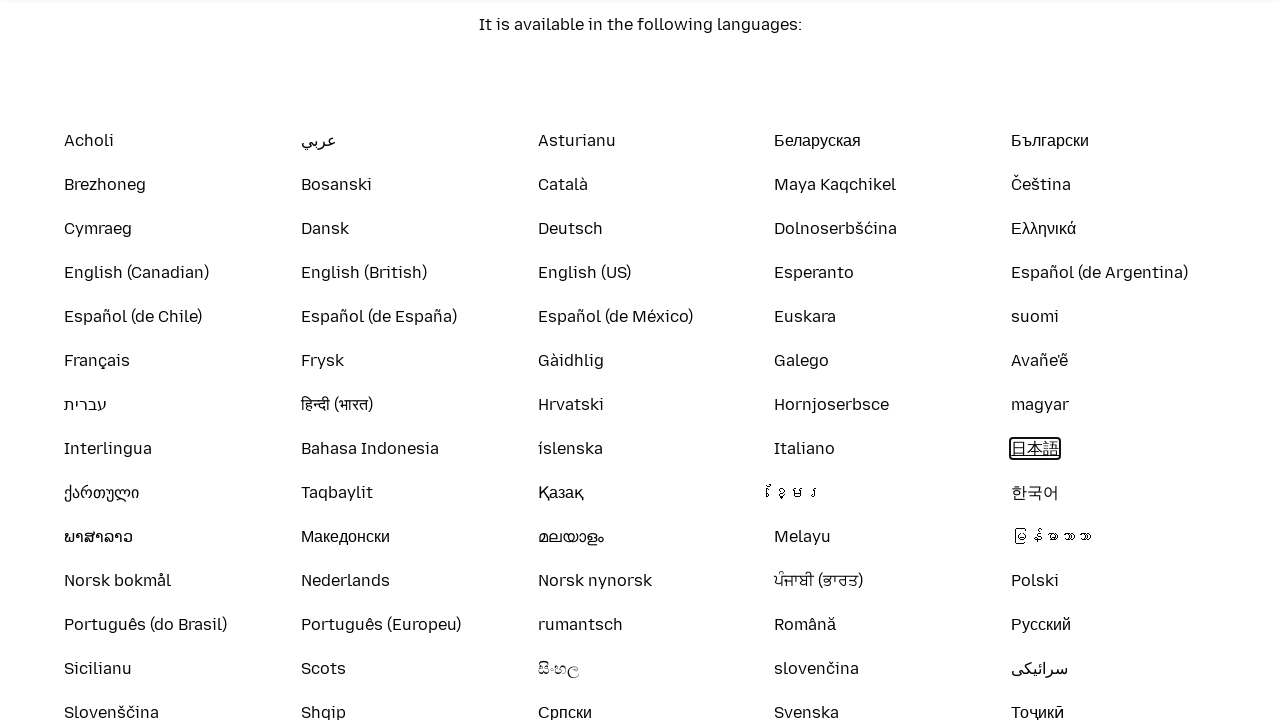

Checked element 43 for visible focus indicator (WCAG 2.4.7 compliance): True
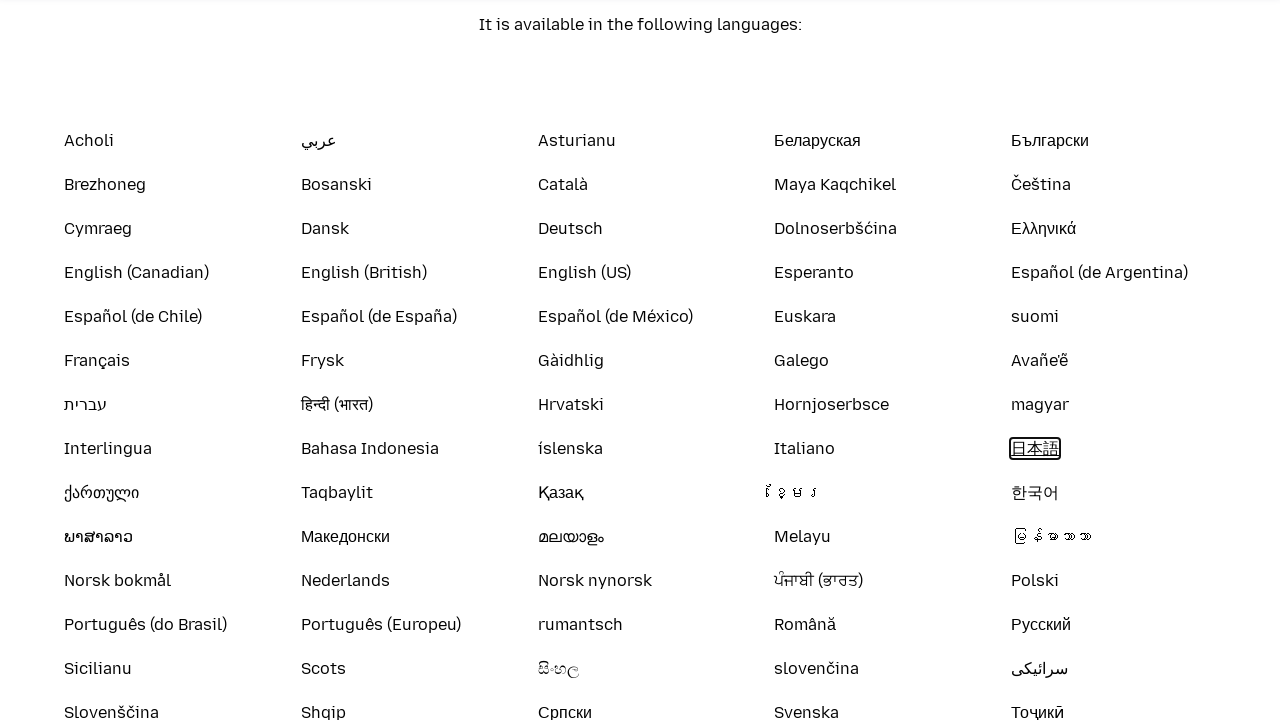

Pressed Tab to focus element 44
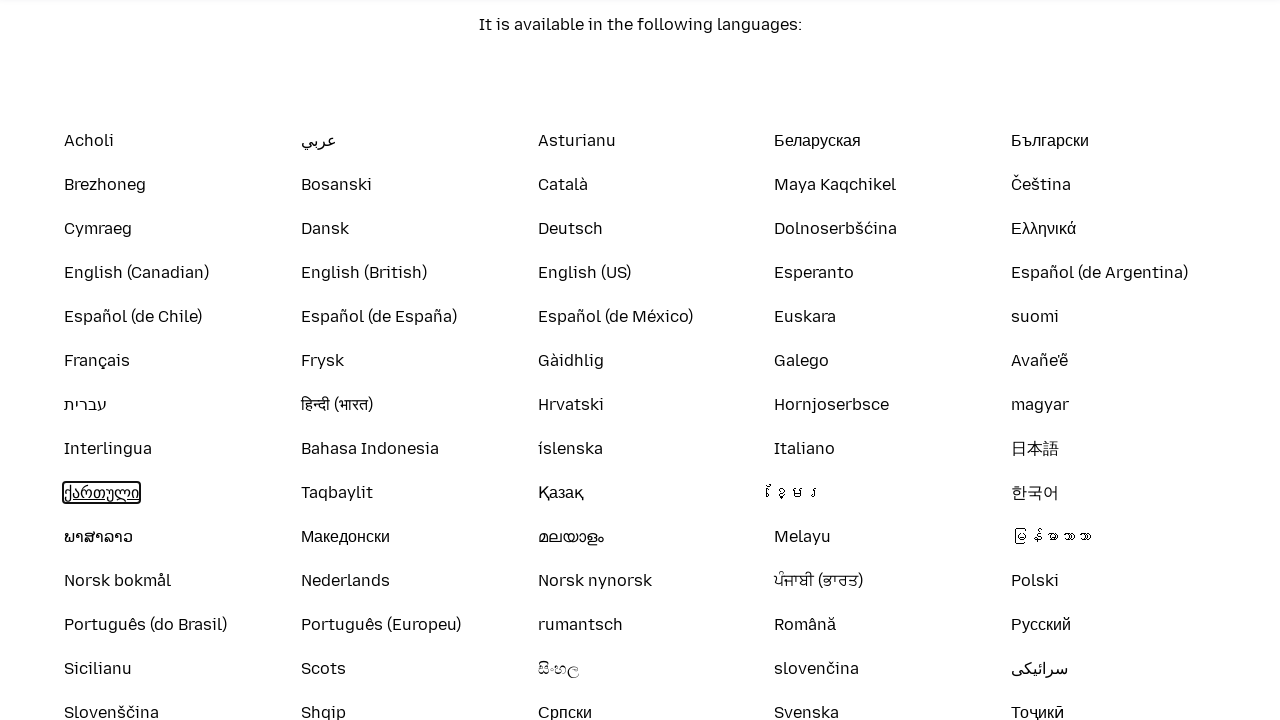

Waited 200ms for focus indicator to render on element 44
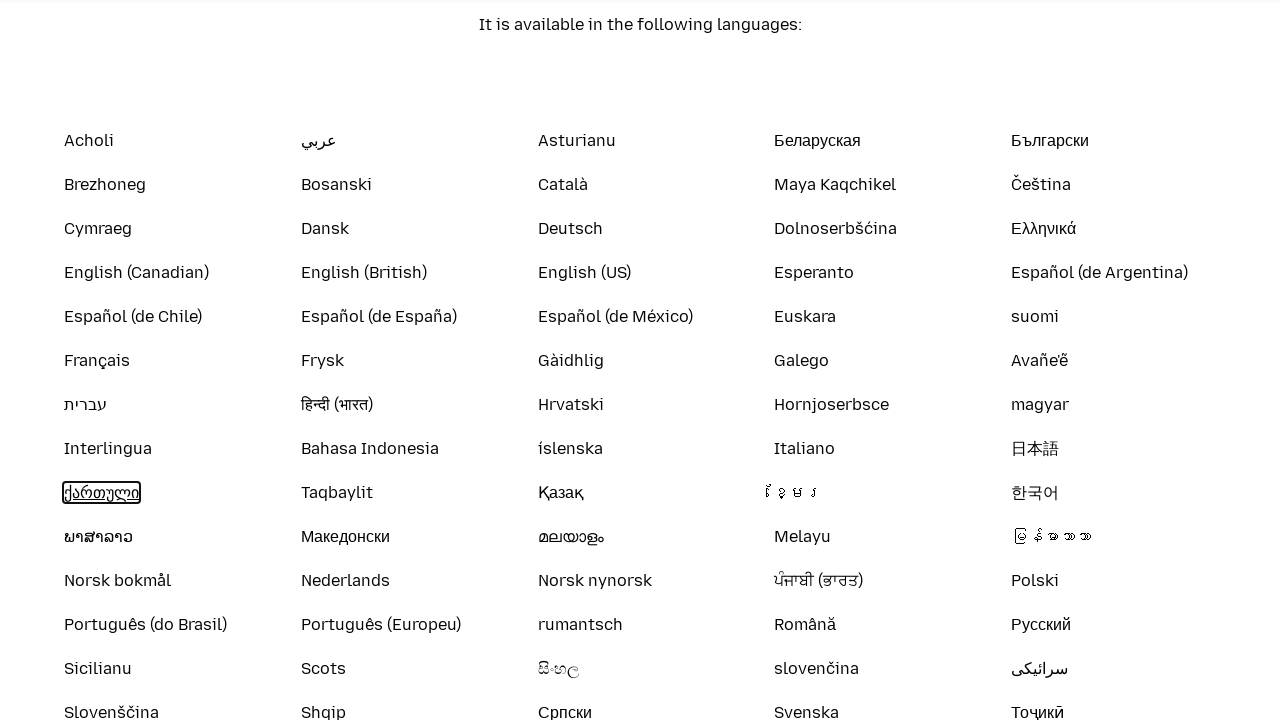

Checked element 44 for visible focus indicator (WCAG 2.4.7 compliance): True
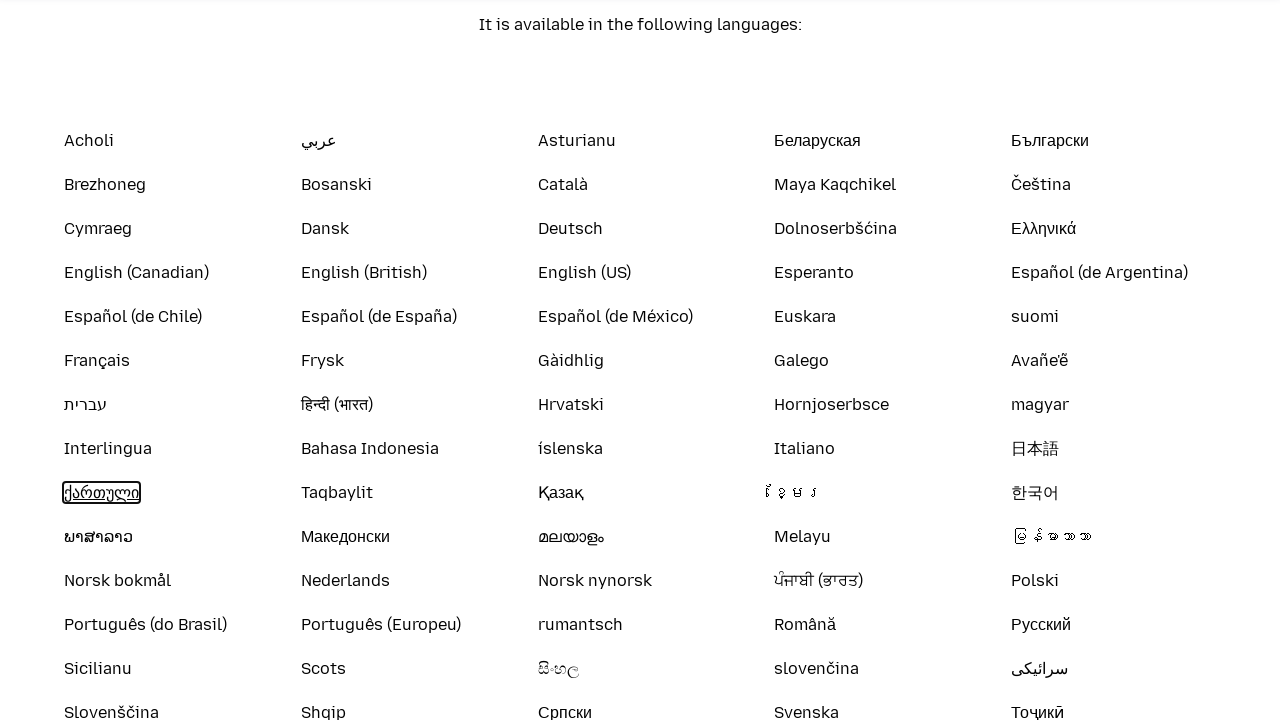

Pressed Tab to focus element 45
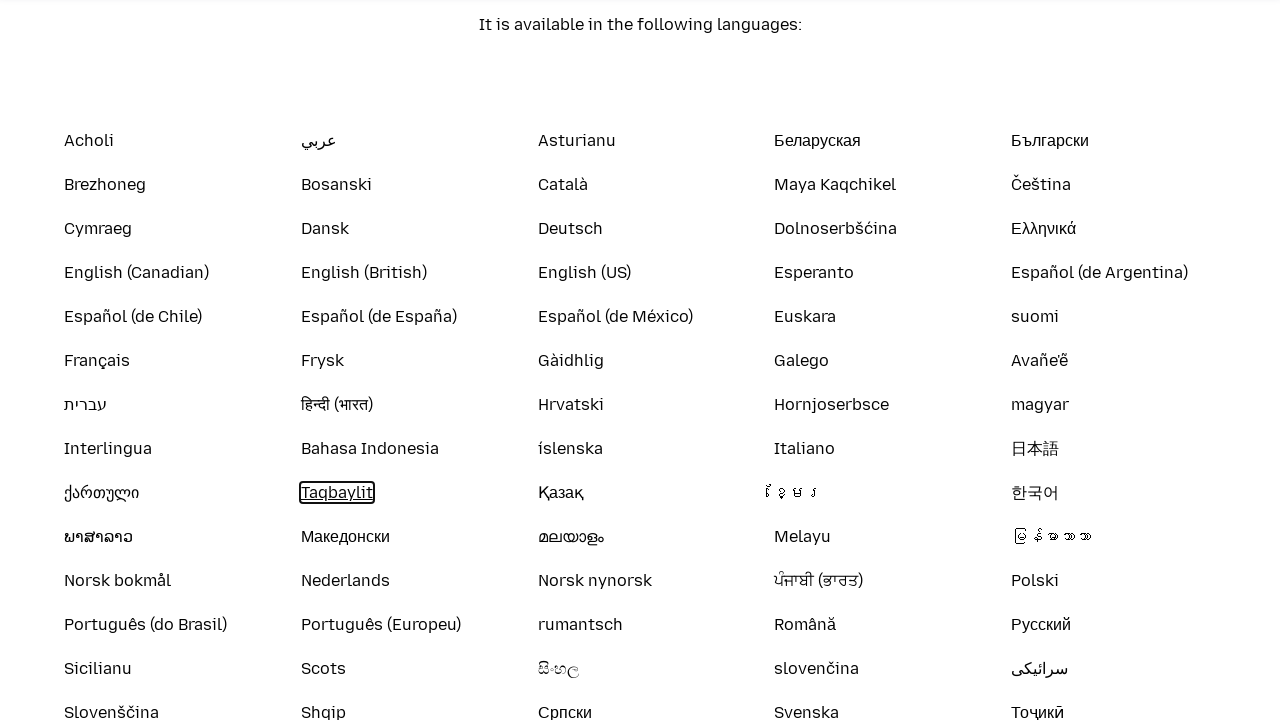

Waited 200ms for focus indicator to render on element 45
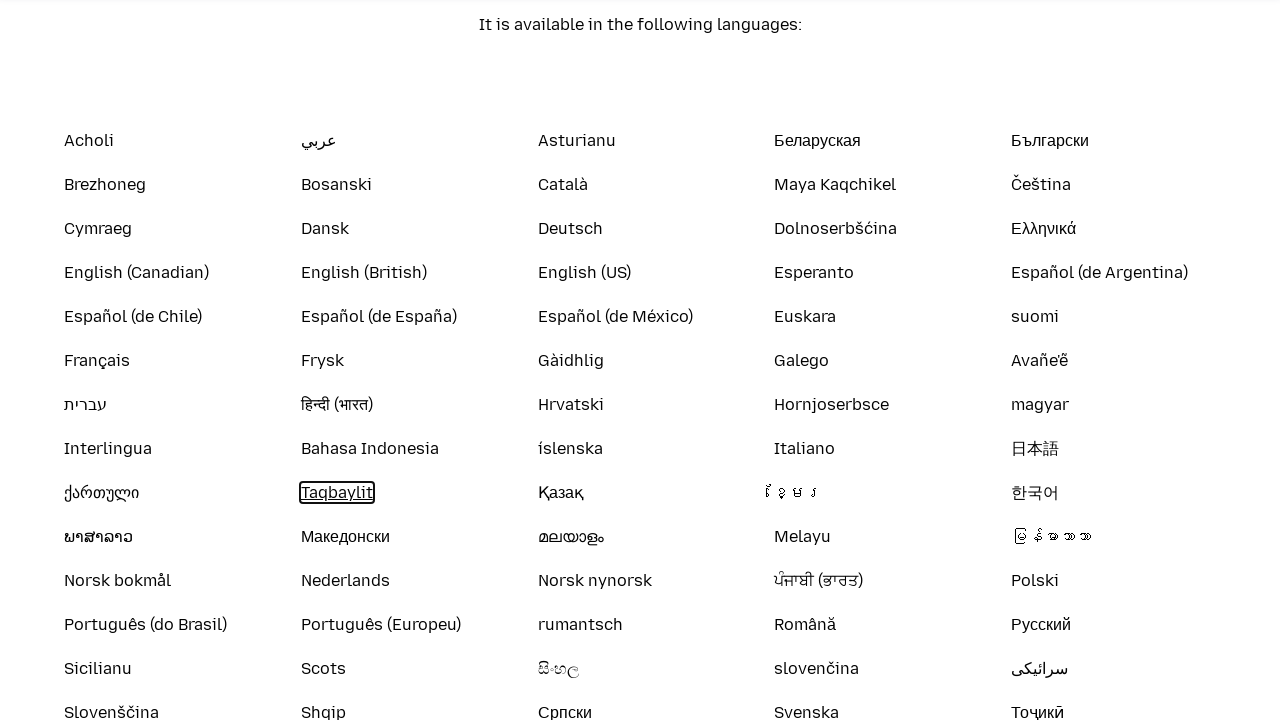

Checked element 45 for visible focus indicator (WCAG 2.4.7 compliance): True
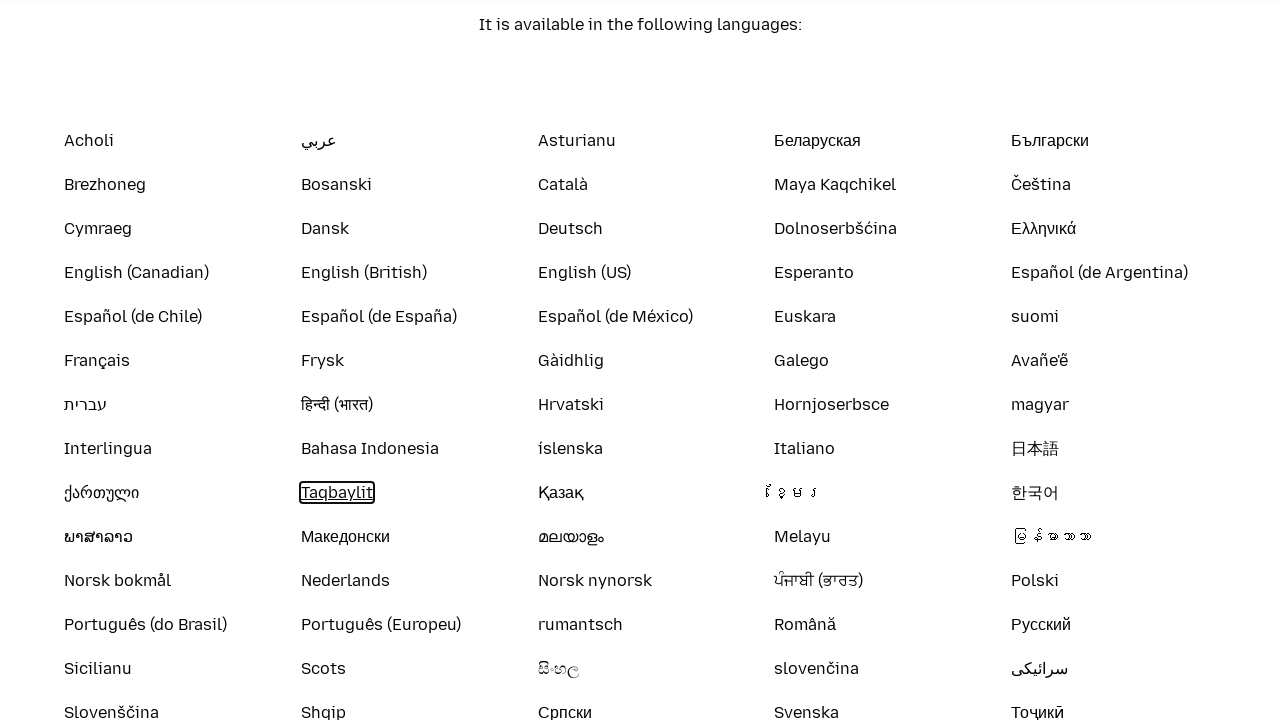

Pressed Tab to focus element 46
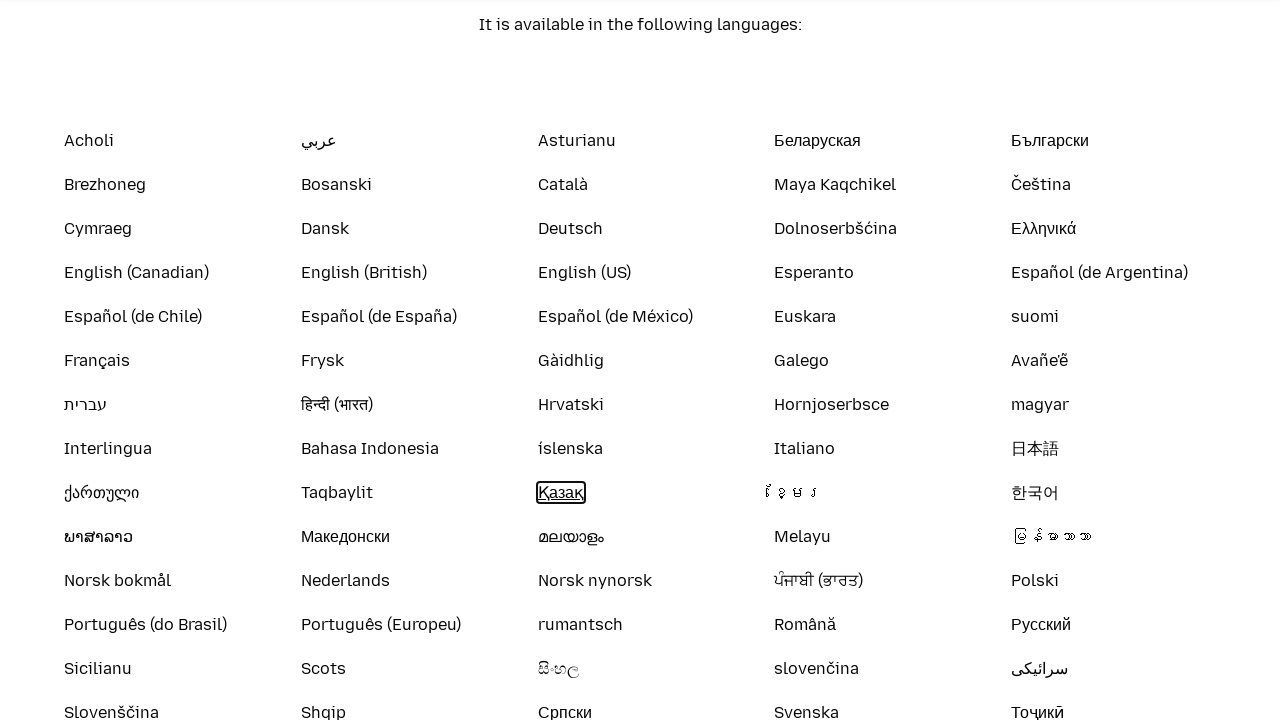

Waited 200ms for focus indicator to render on element 46
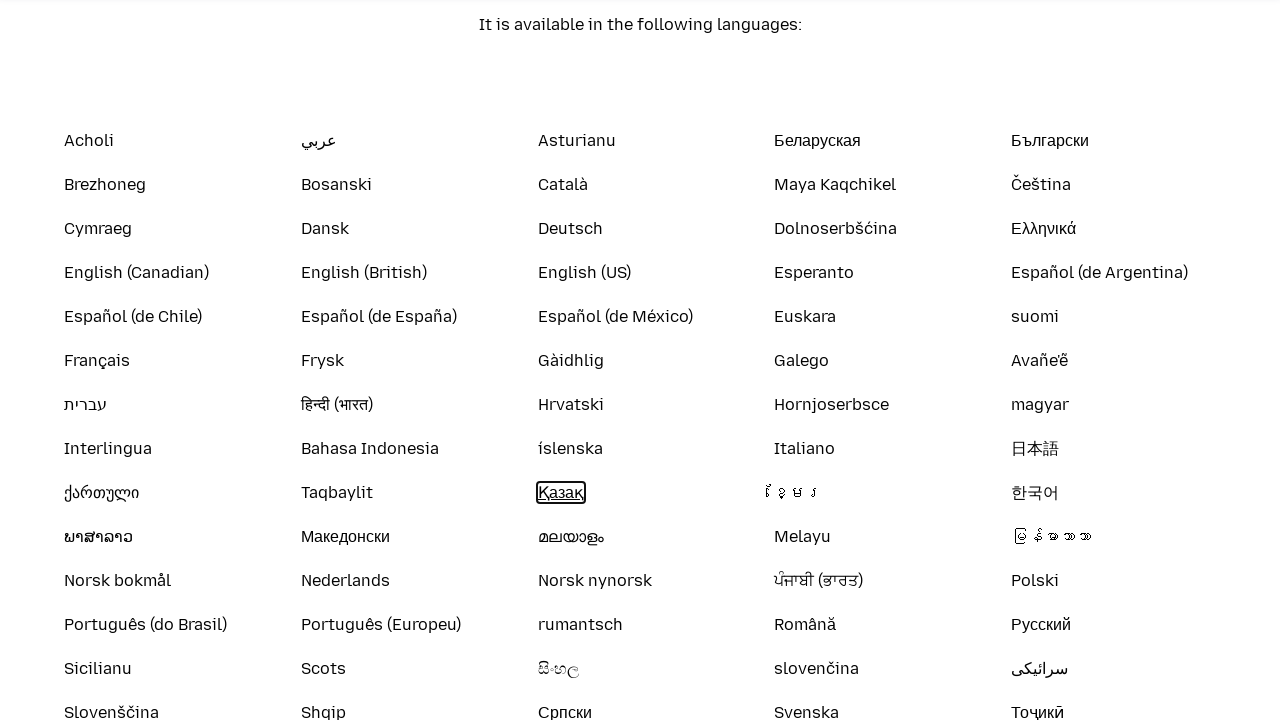

Checked element 46 for visible focus indicator (WCAG 2.4.7 compliance): True
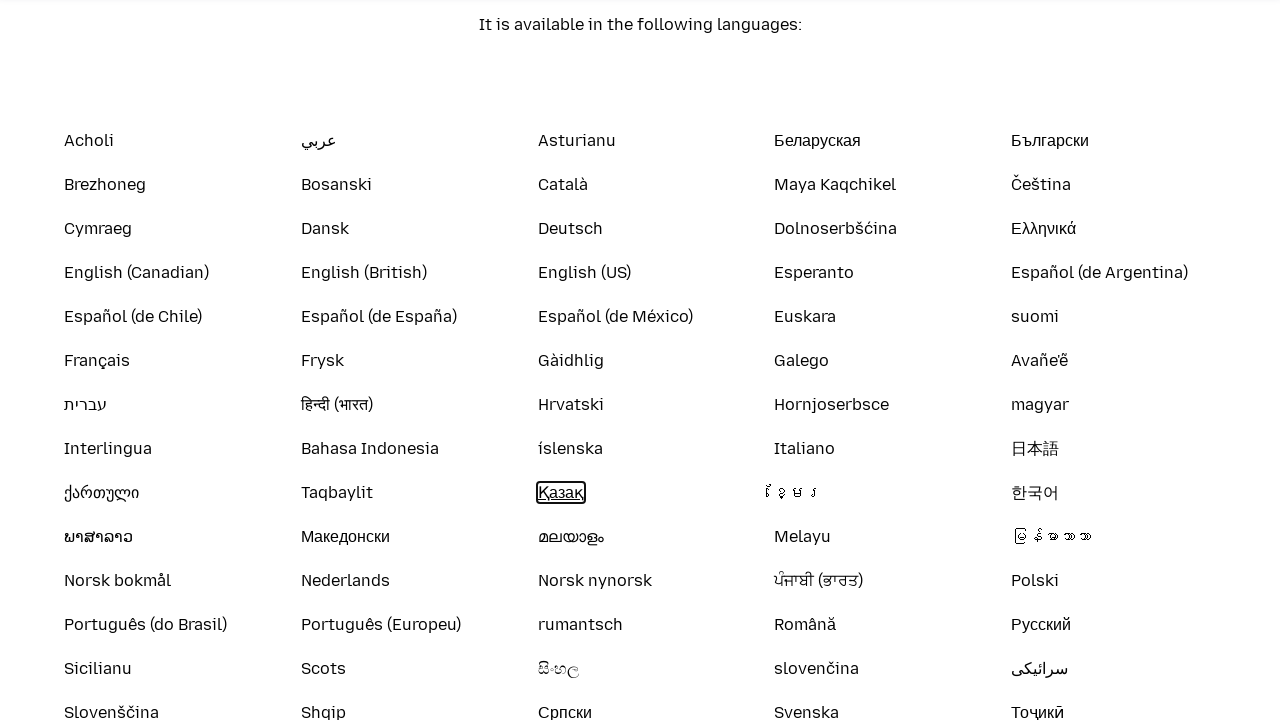

Pressed Tab to focus element 47
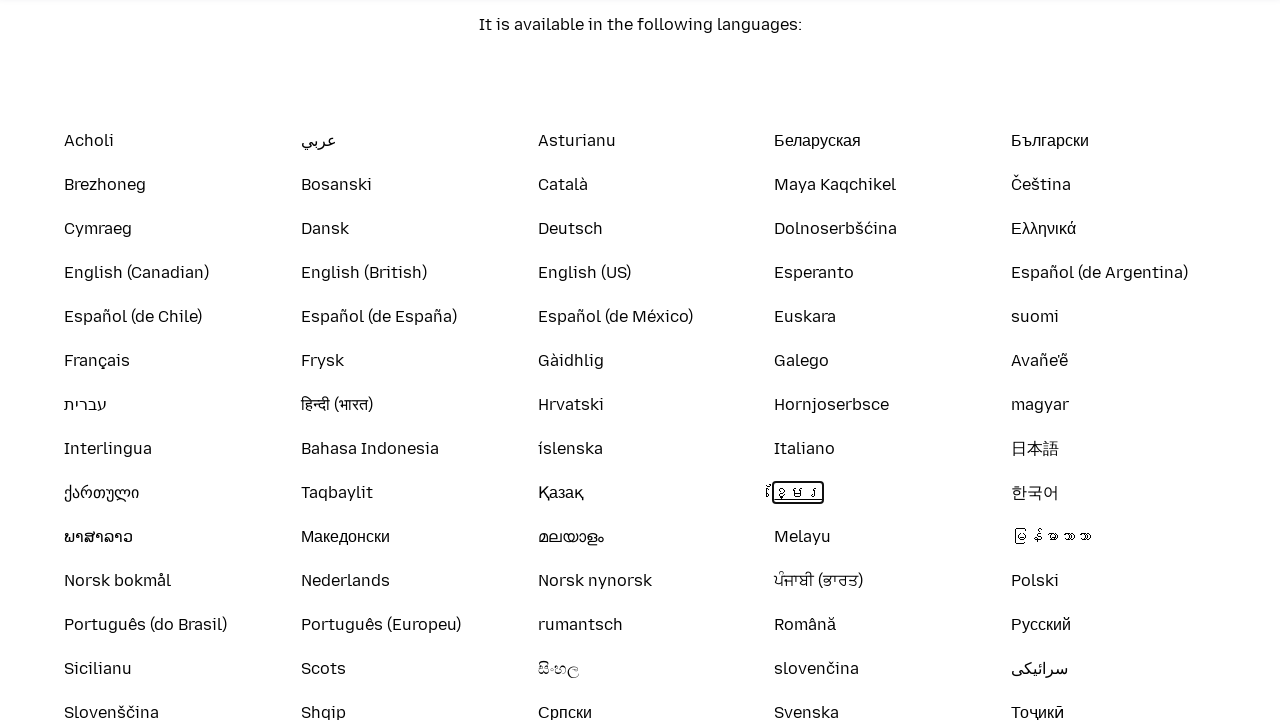

Waited 200ms for focus indicator to render on element 47
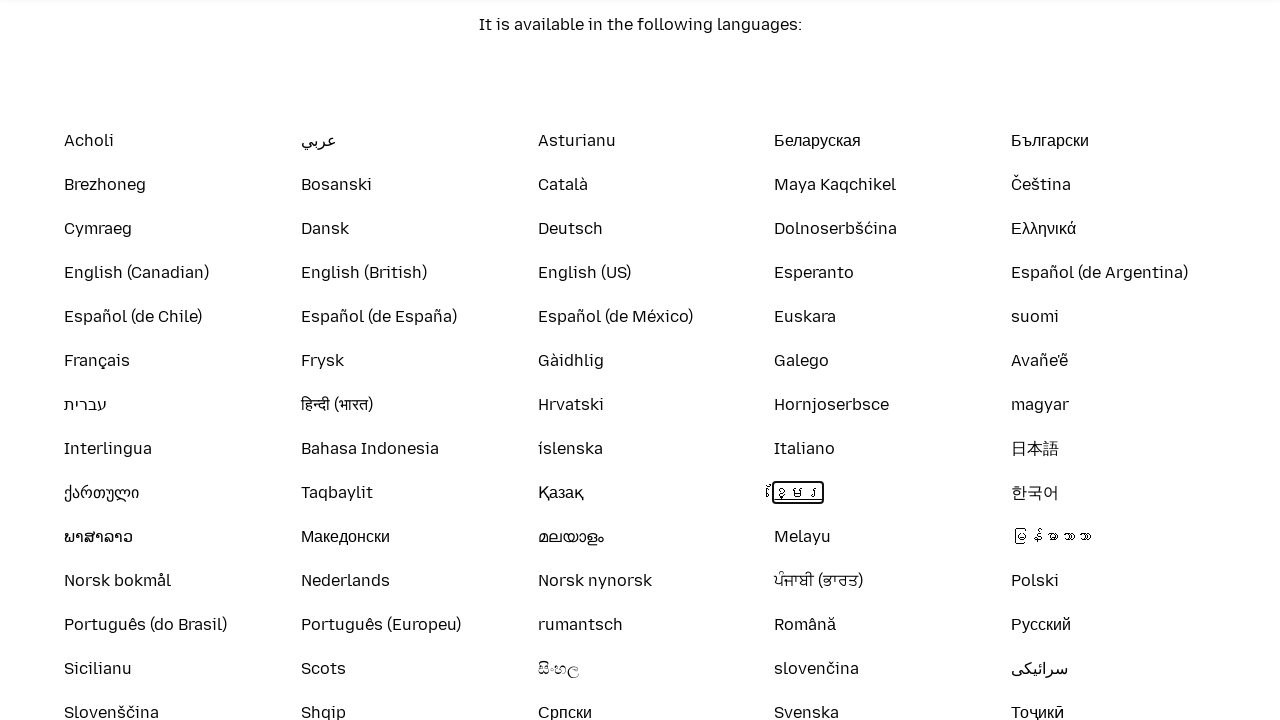

Checked element 47 for visible focus indicator (WCAG 2.4.7 compliance): True
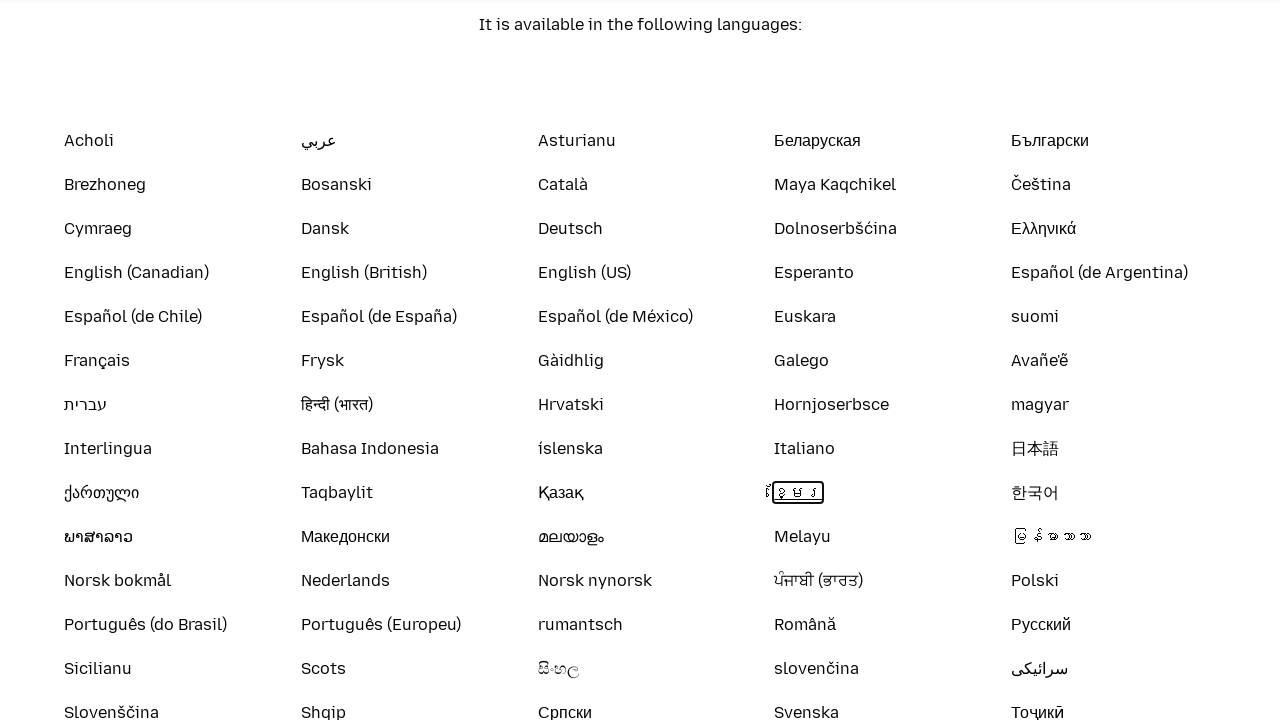

Pressed Tab to focus element 48
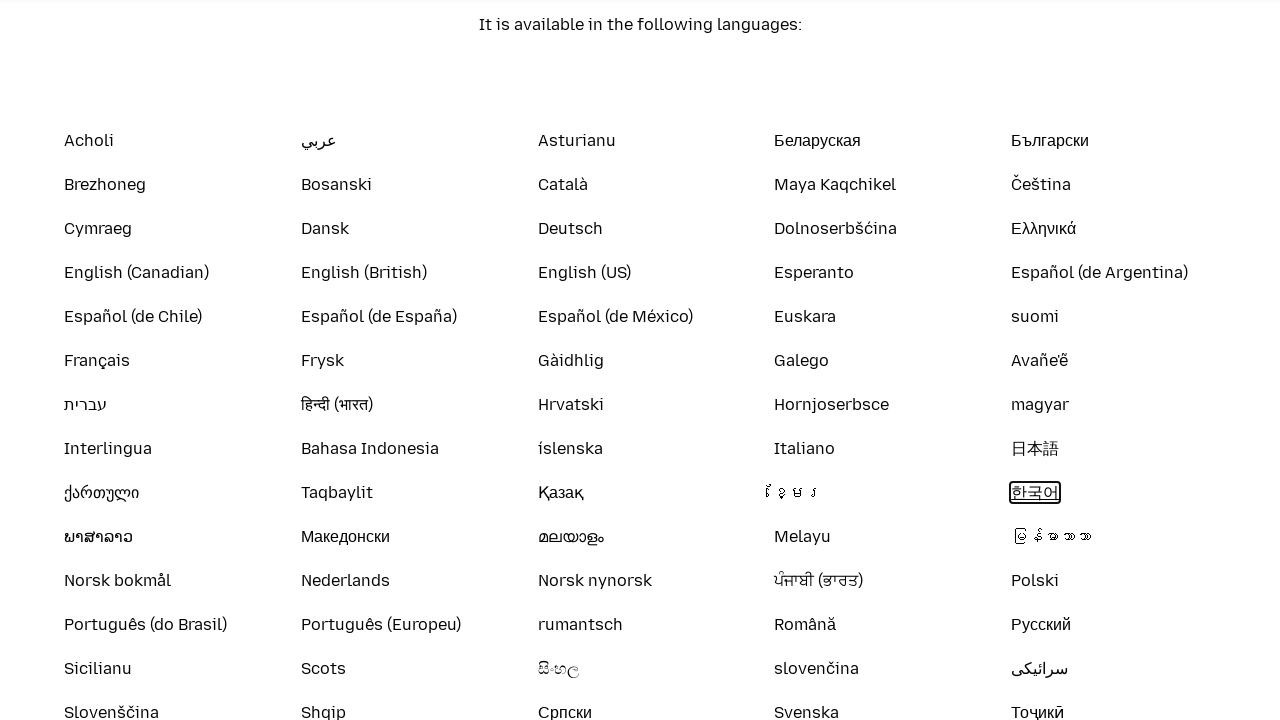

Waited 200ms for focus indicator to render on element 48
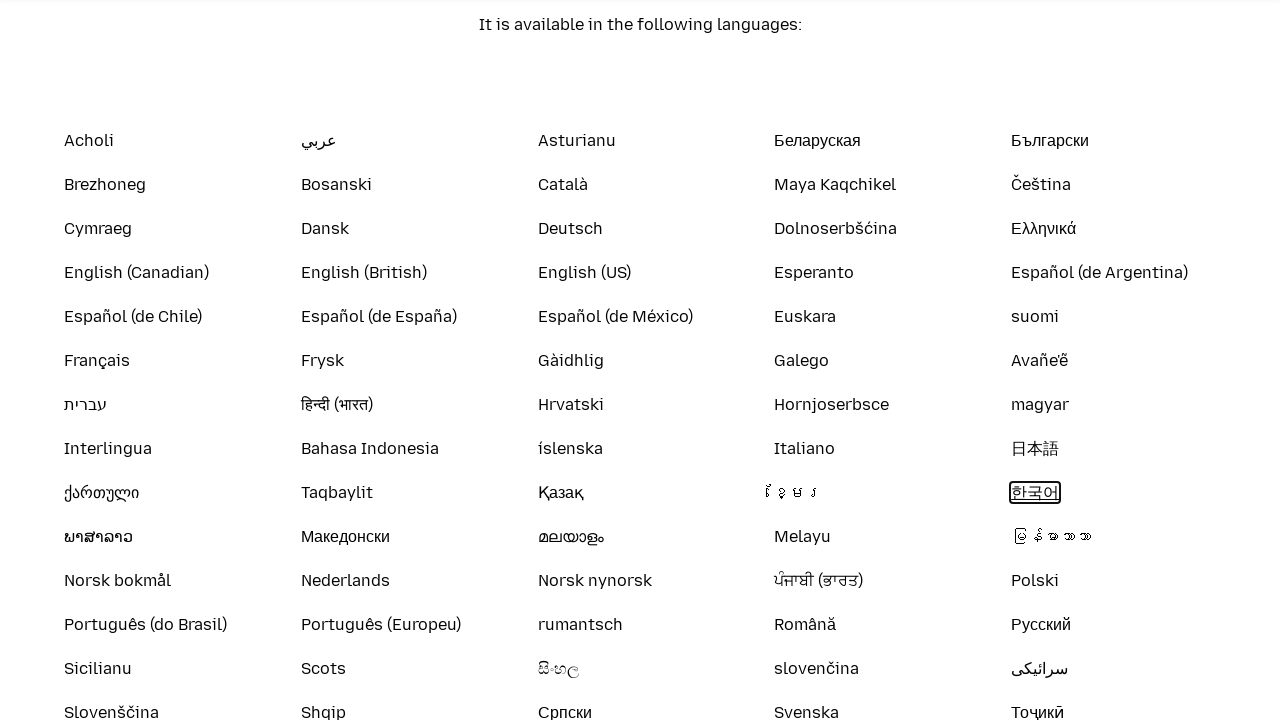

Checked element 48 for visible focus indicator (WCAG 2.4.7 compliance): True
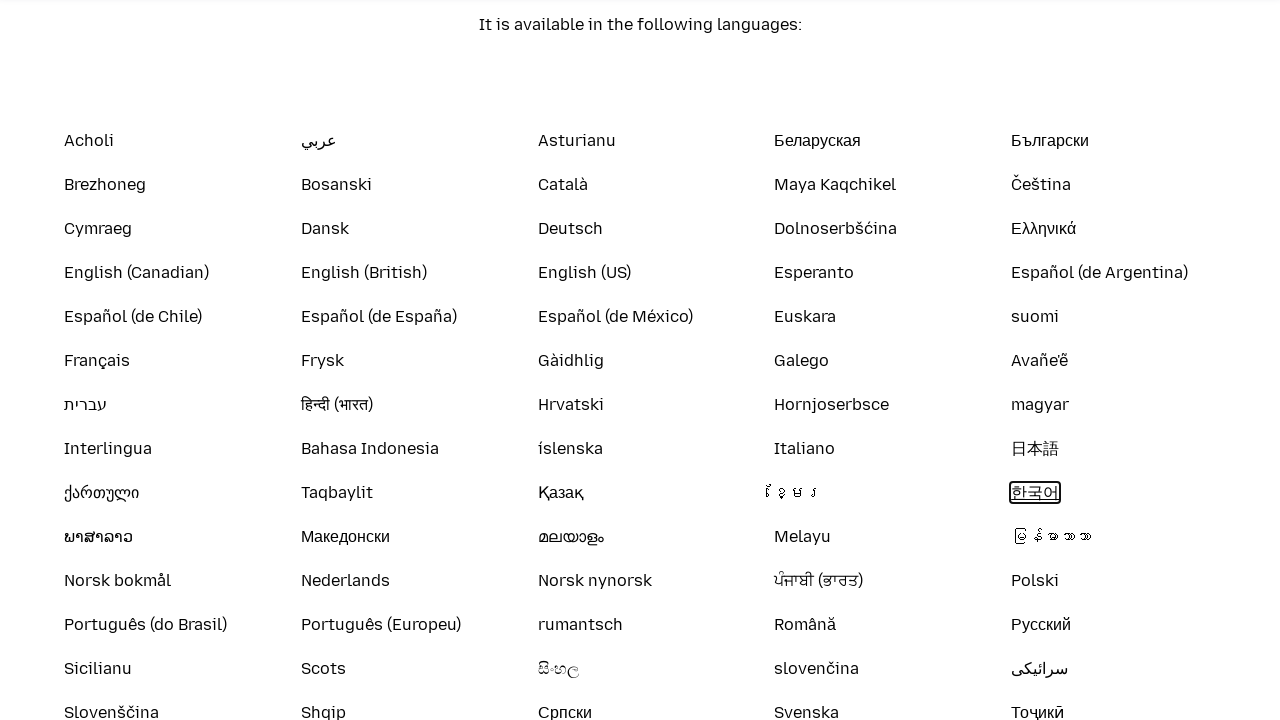

Pressed Tab to focus element 49
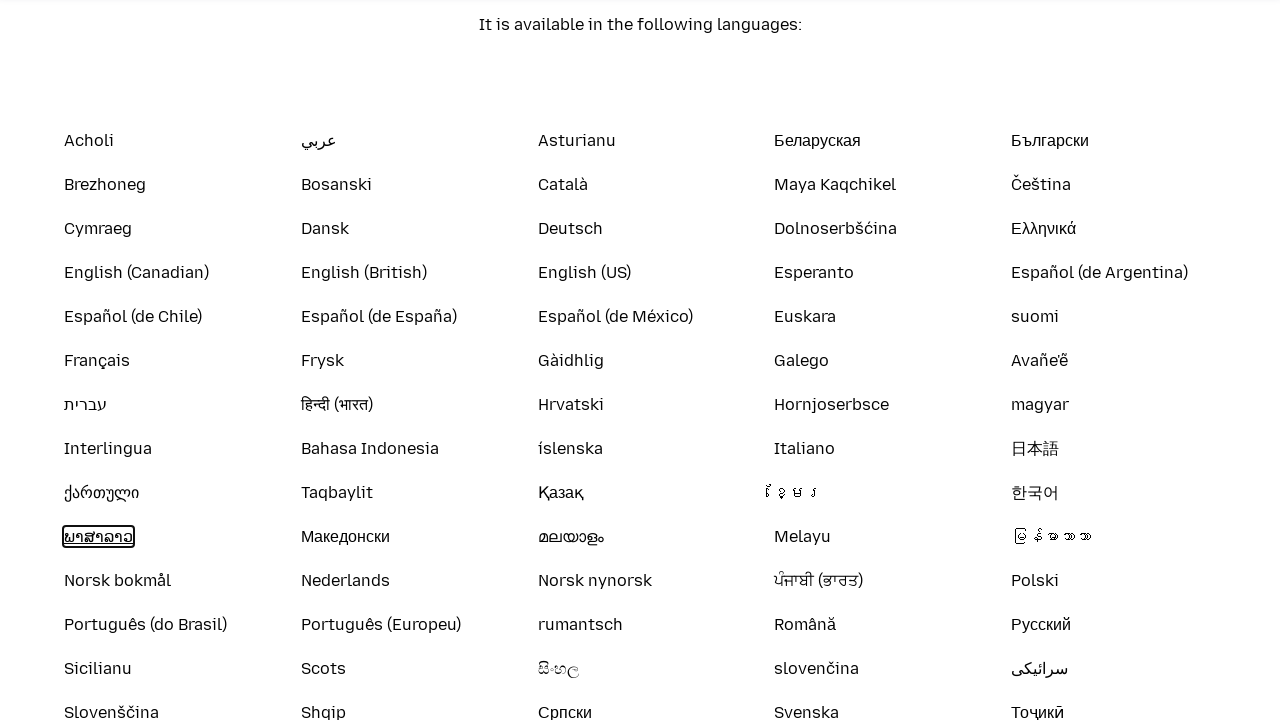

Waited 200ms for focus indicator to render on element 49
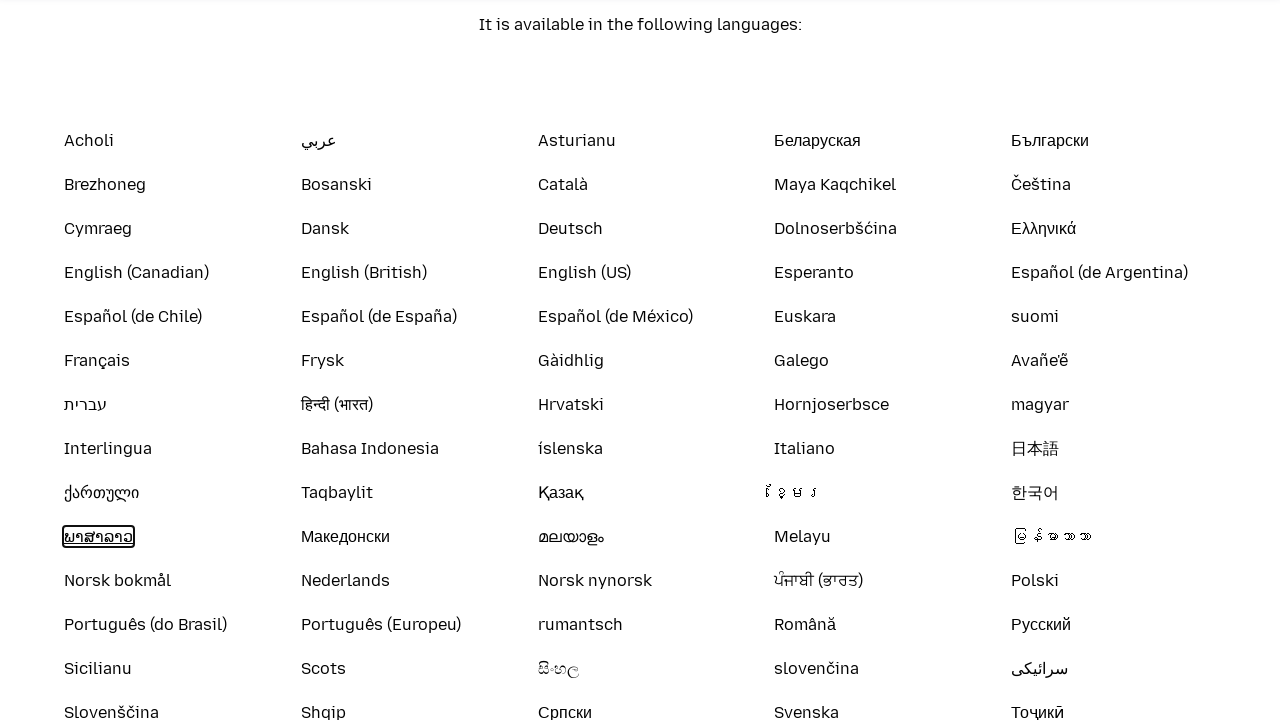

Checked element 49 for visible focus indicator (WCAG 2.4.7 compliance): True
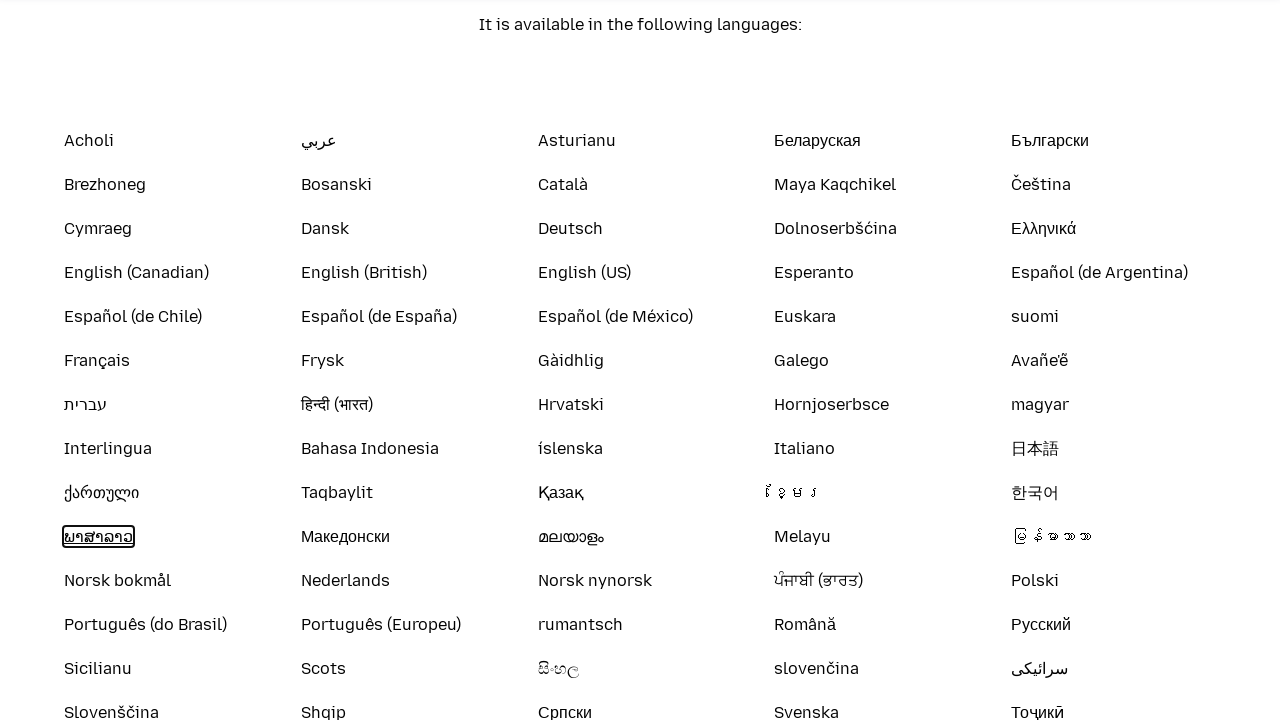

Pressed Tab to focus element 50
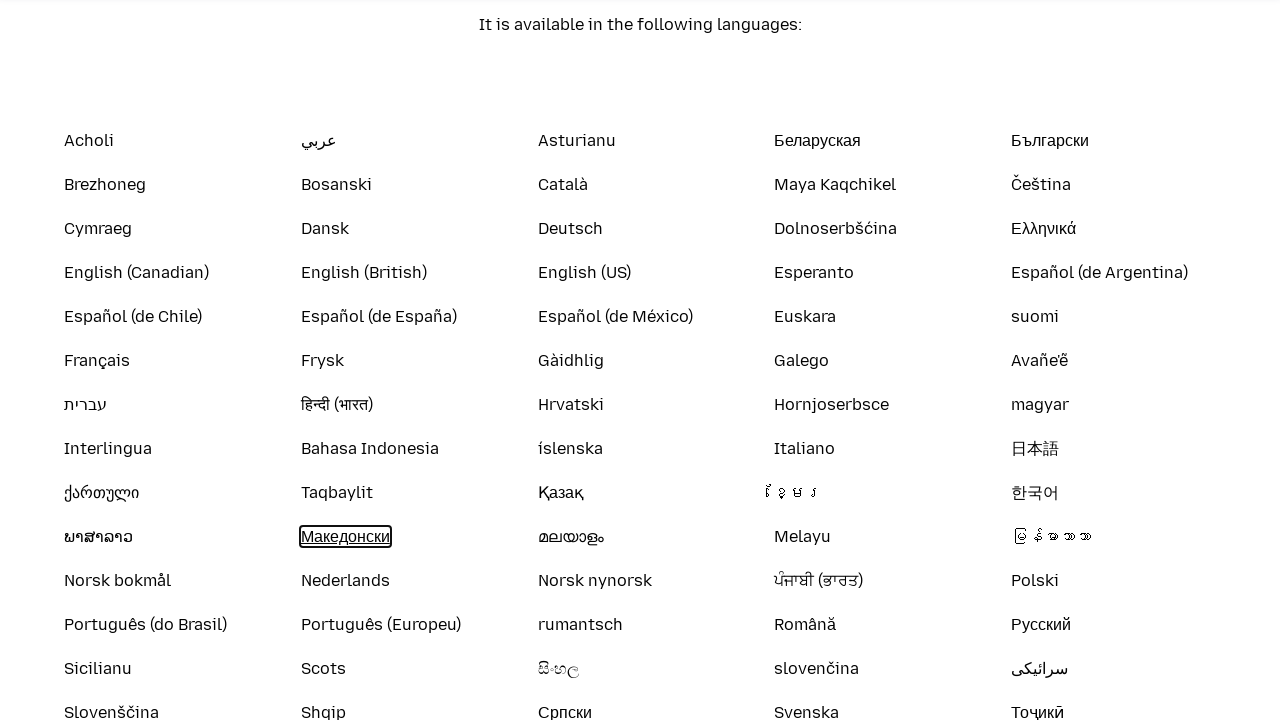

Waited 200ms for focus indicator to render on element 50
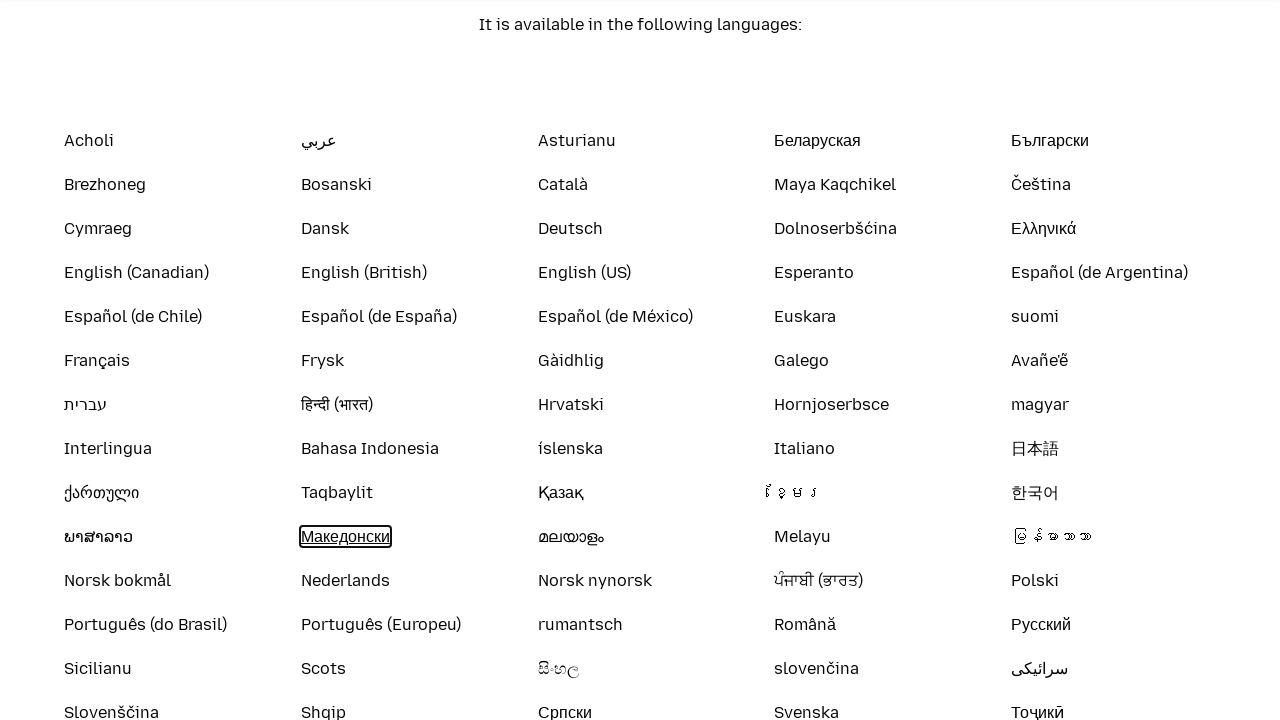

Checked element 50 for visible focus indicator (WCAG 2.4.7 compliance): True
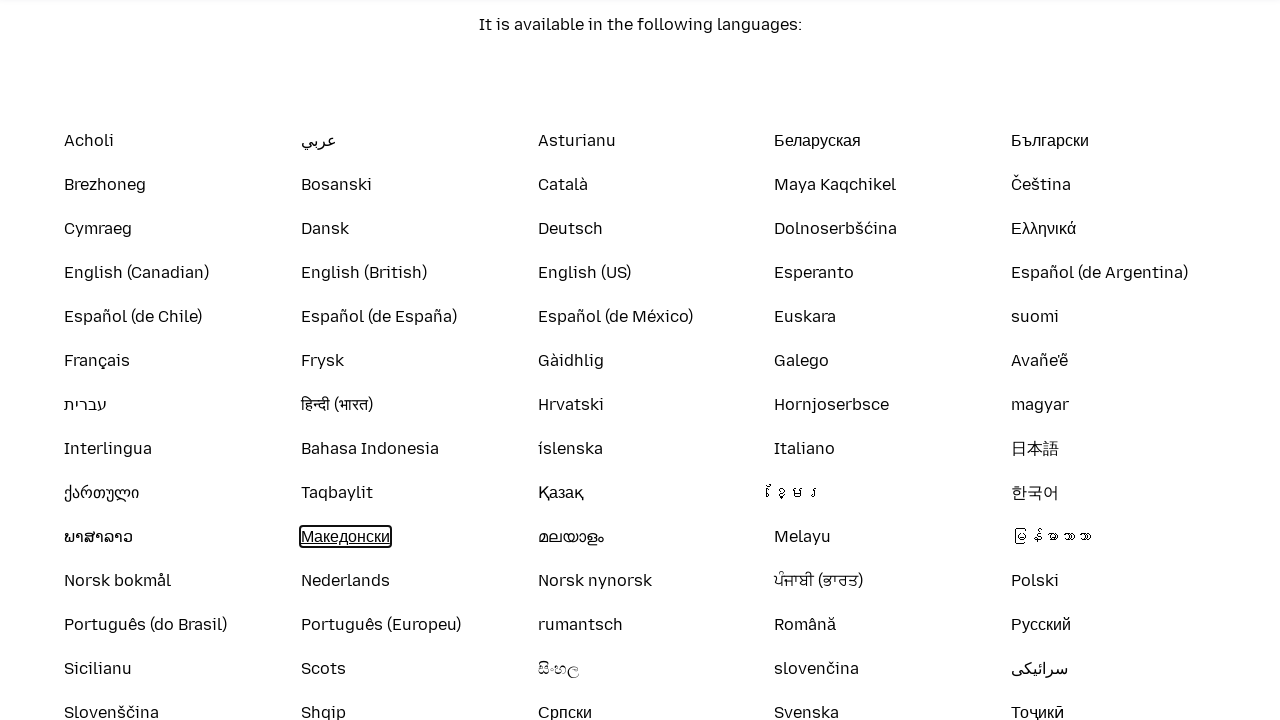

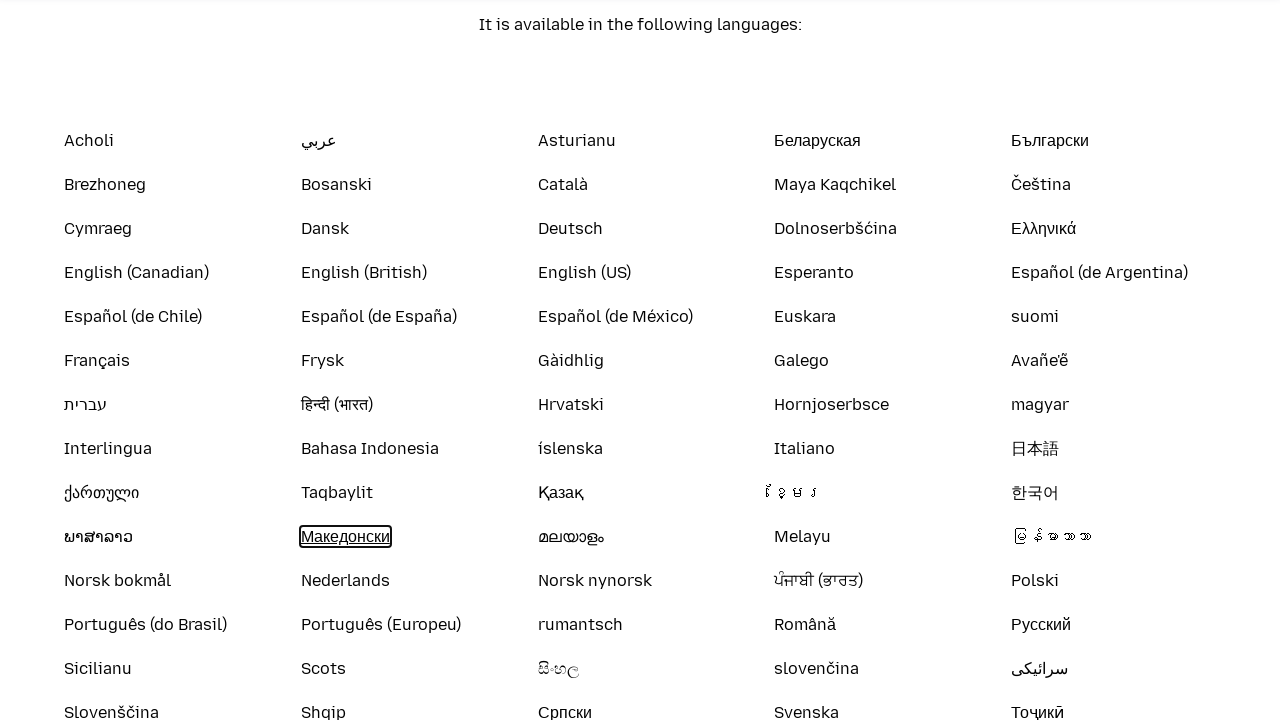